Navigates to pixelscan.net and performs a smooth, human-like mouse movement animation from one point to another using a visual cursor indicator

Starting URL: https://pixelscan.net

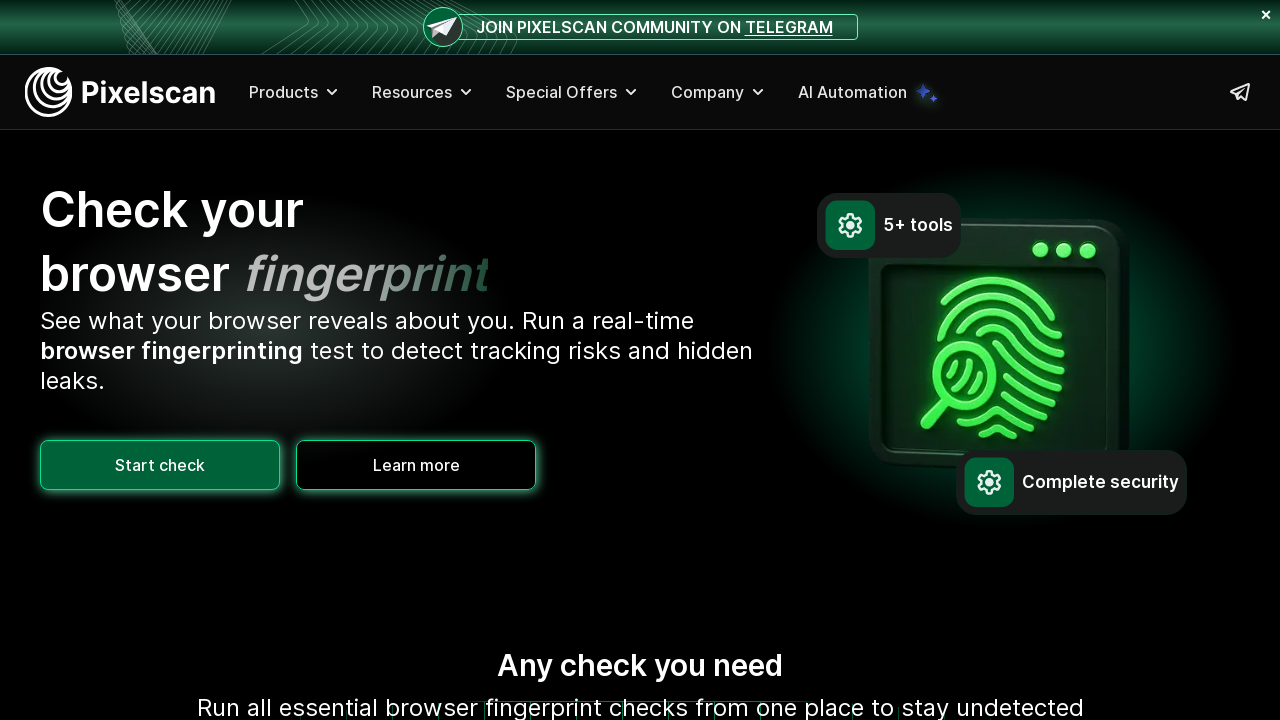

Navigated to https://pixelscan.net
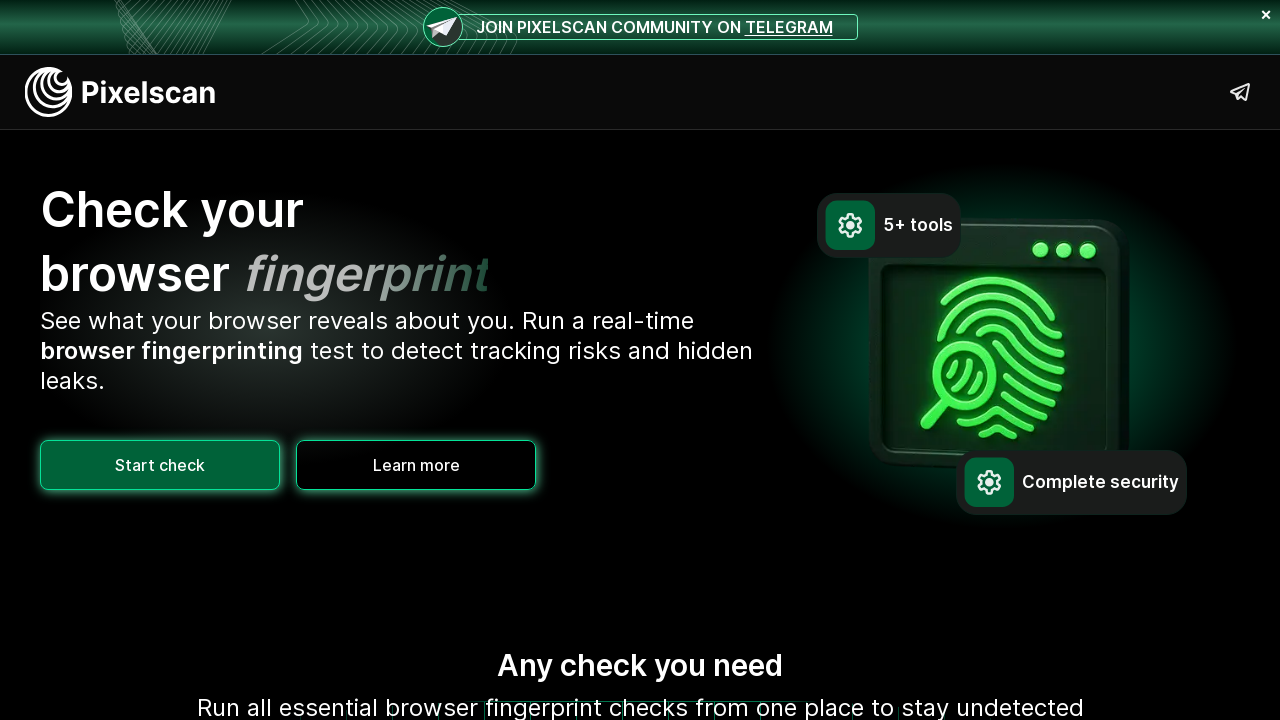

Added visual red cursor indicator to the page
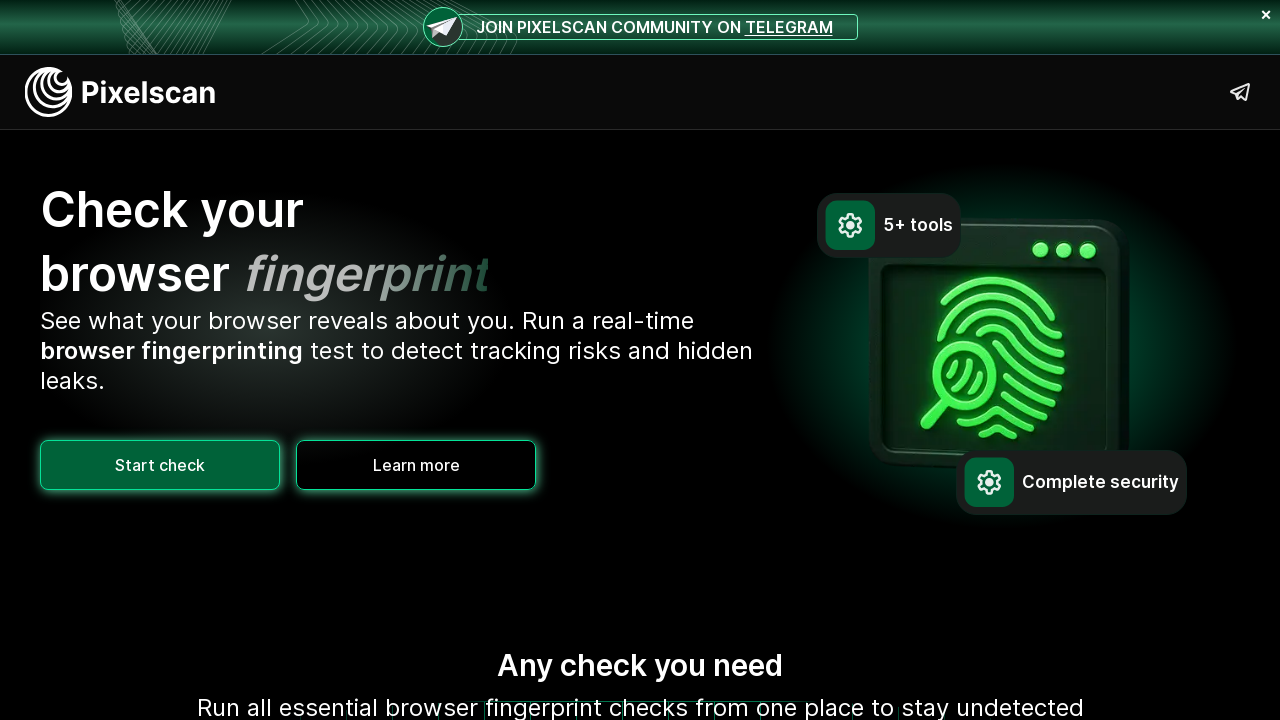

Updated visual cursor position to (9, 10)
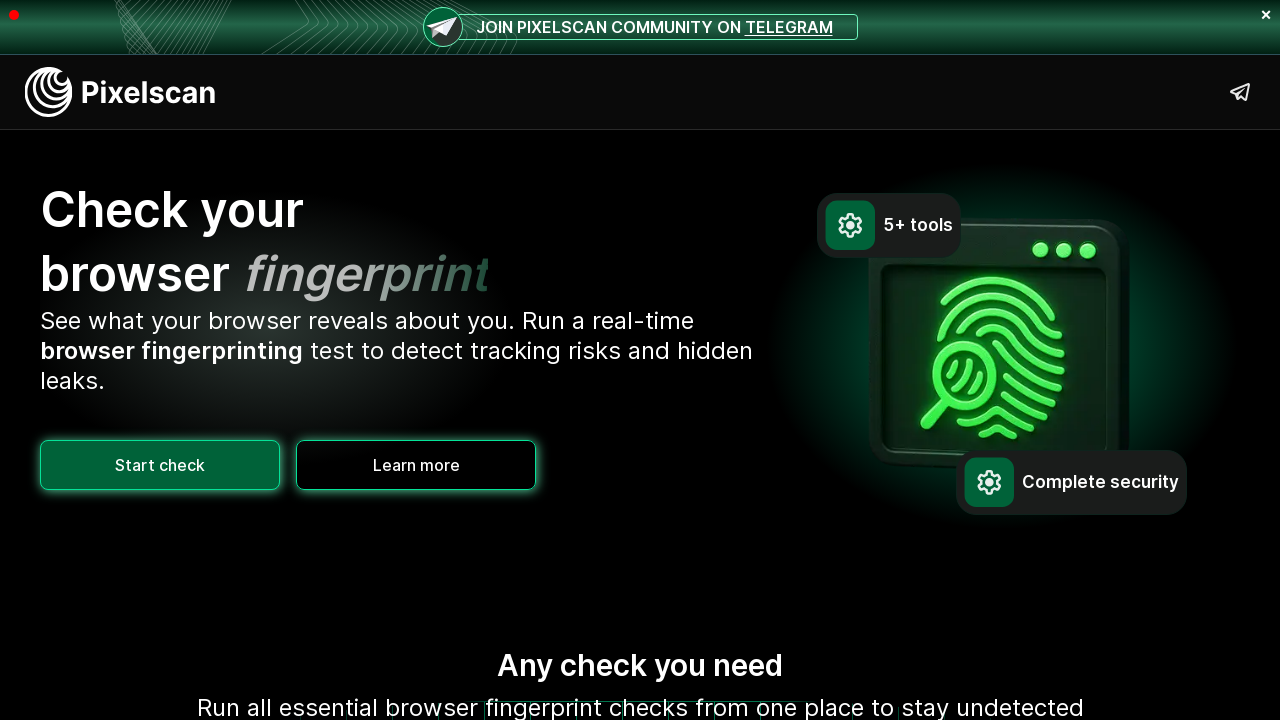

Moved actual mouse to (9, 10) at (9, 10)
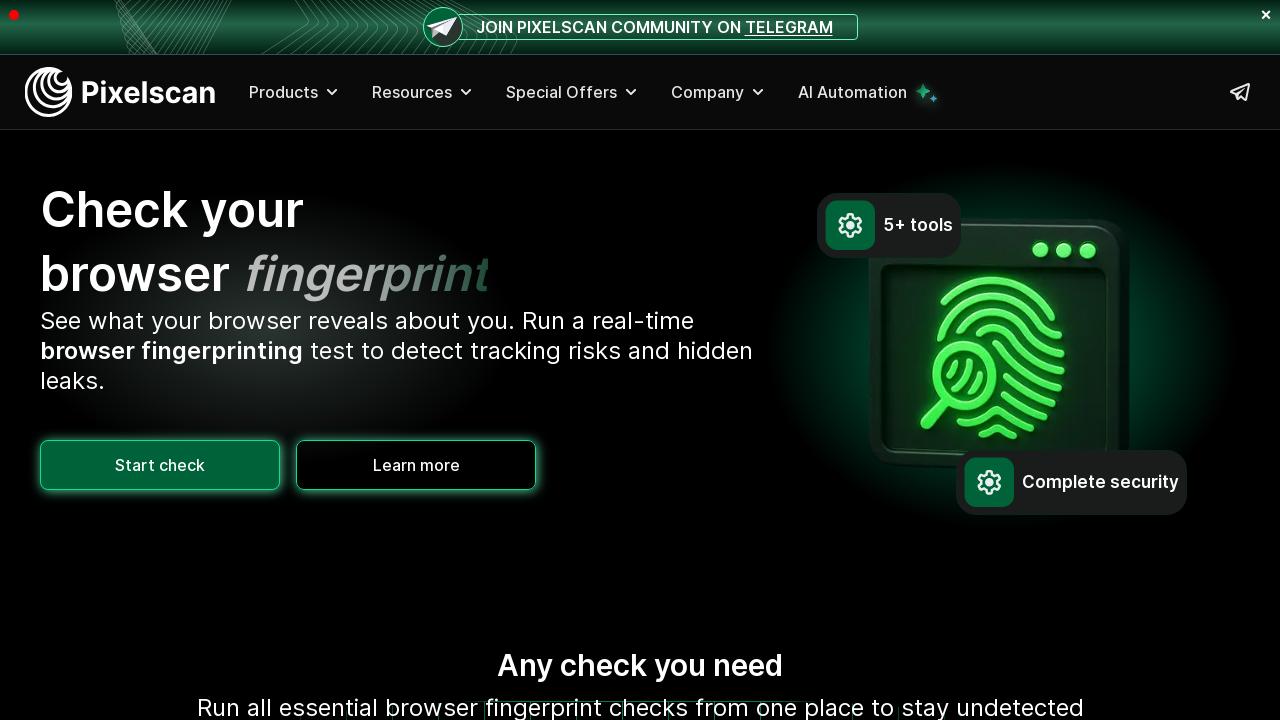

Updated visual cursor position to (19, 20)
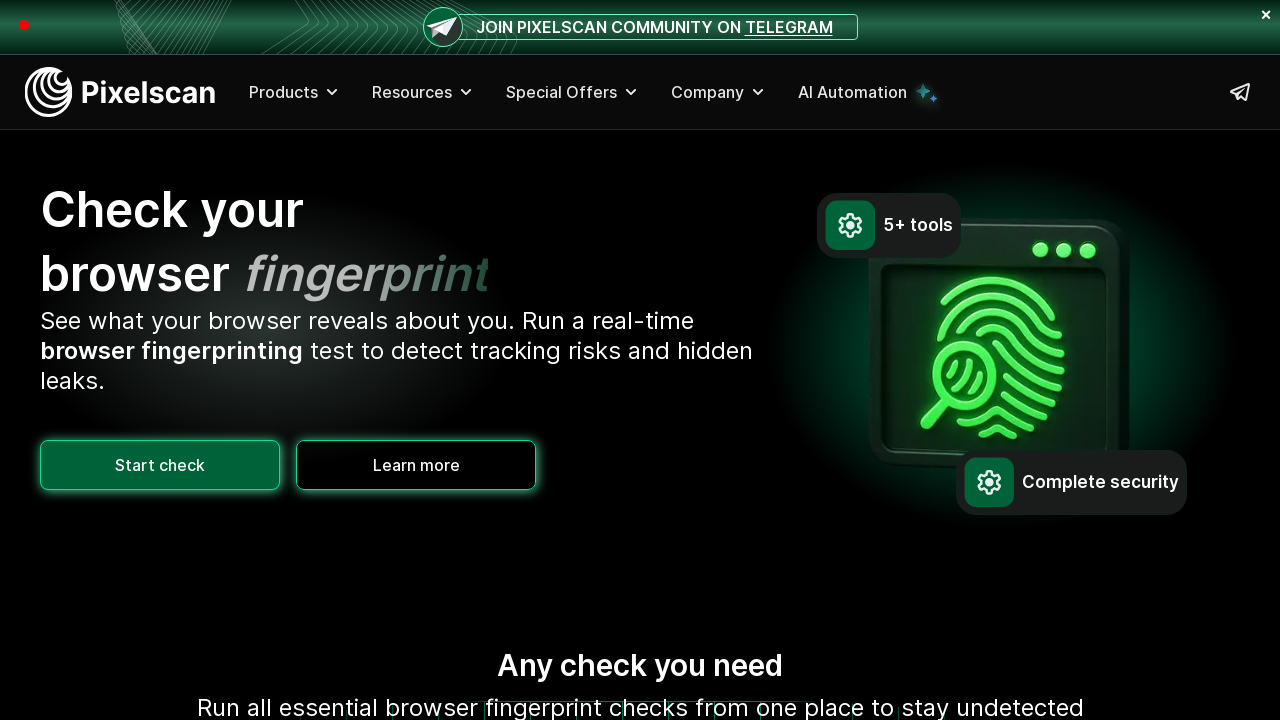

Moved actual mouse to (19, 20) at (19, 20)
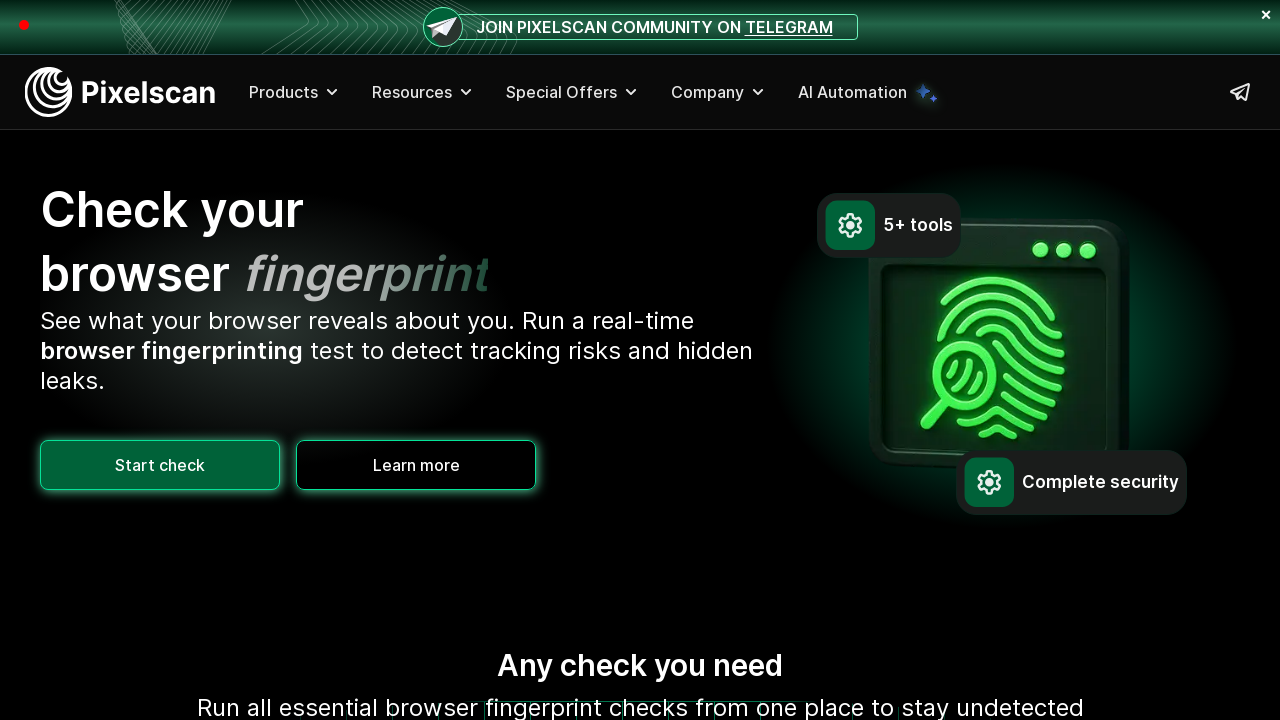

Updated visual cursor position to (25, 30)
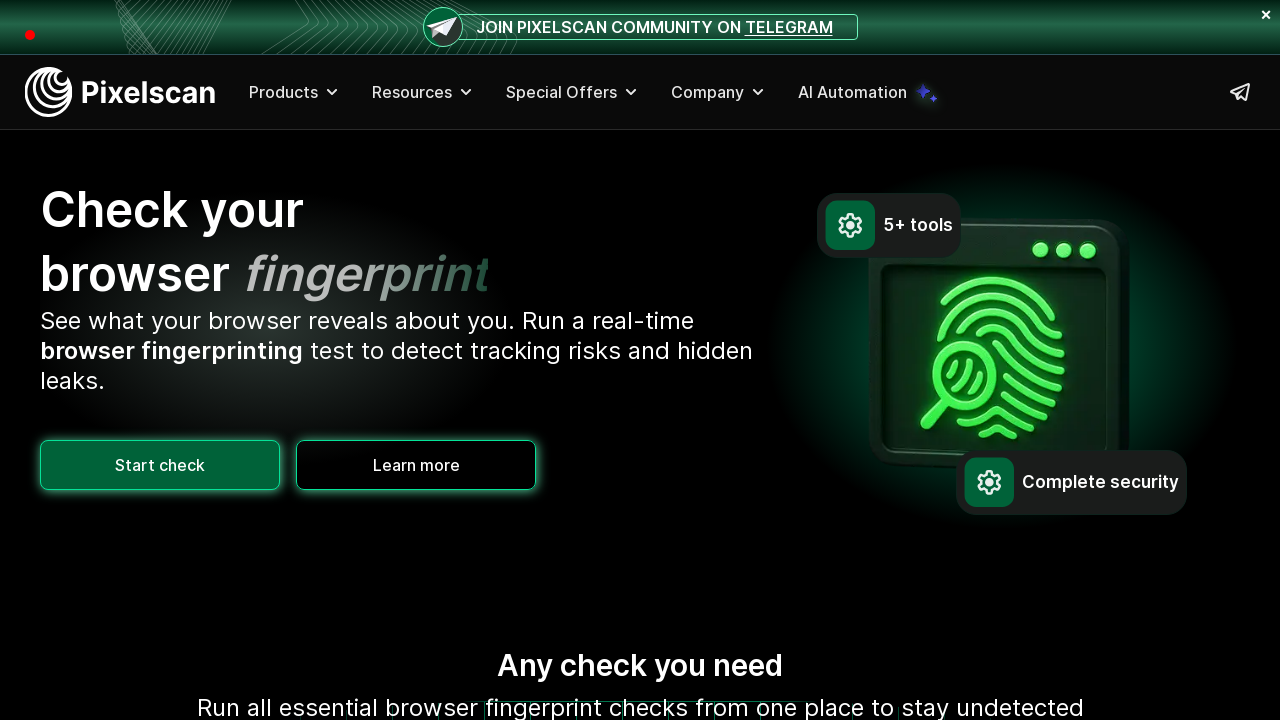

Moved actual mouse to (25, 30) at (25, 30)
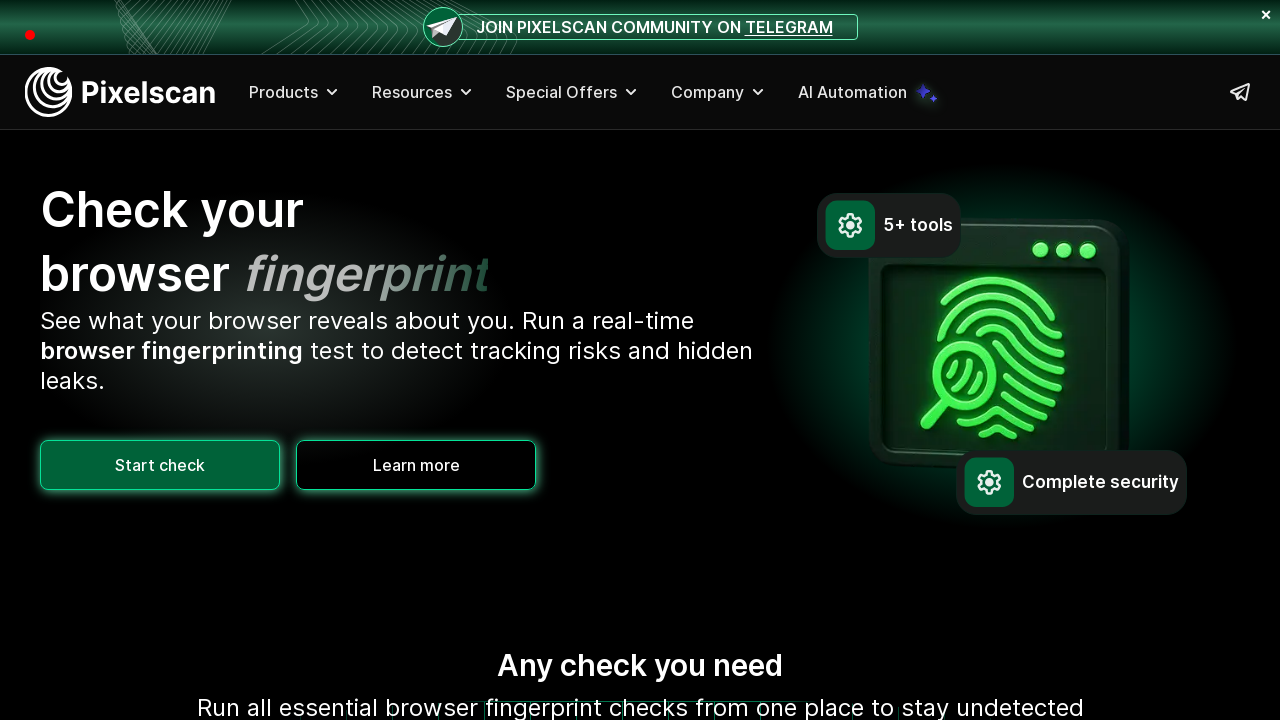

Updated visual cursor position to (35, 36)
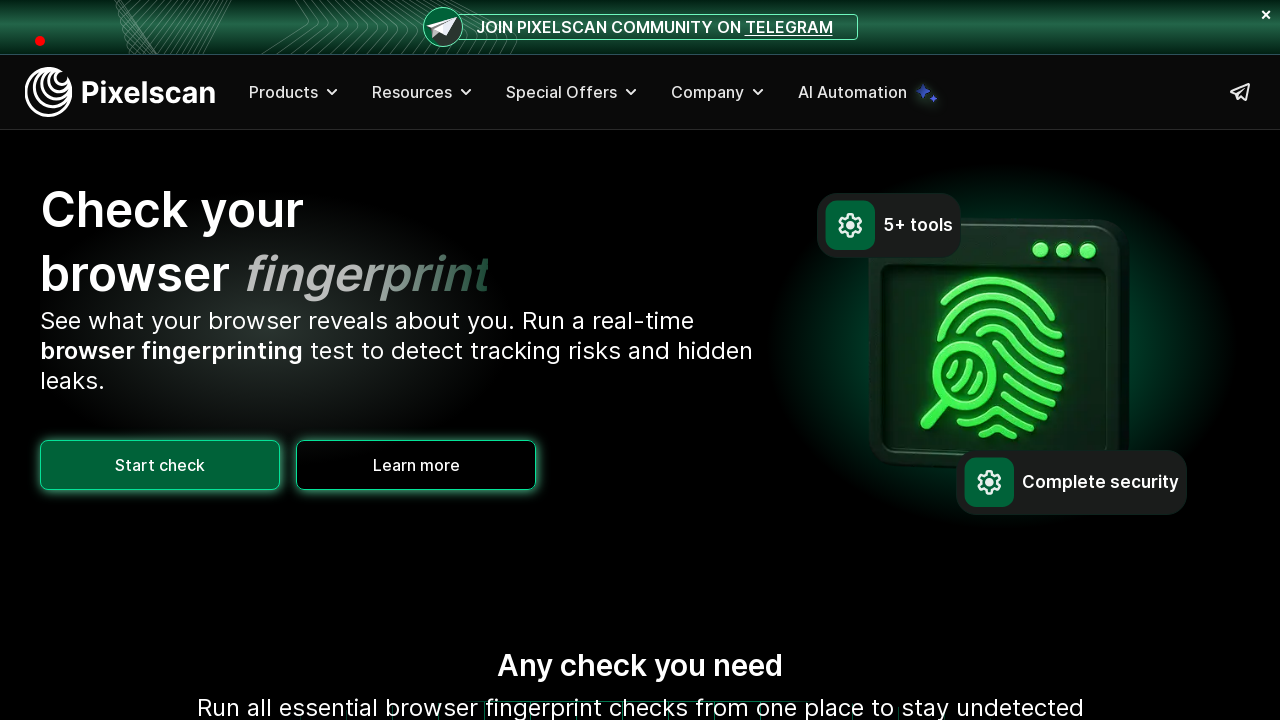

Moved actual mouse to (35, 36) at (35, 36)
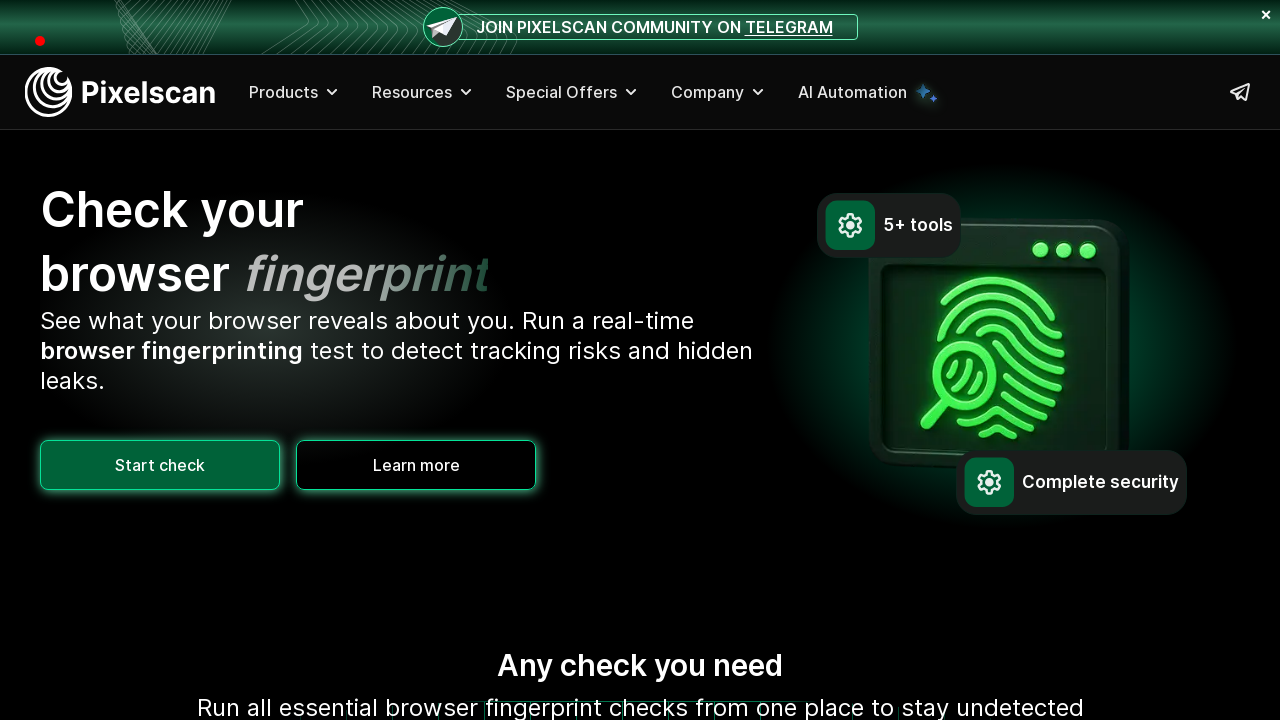

Updated visual cursor position to (43, 46)
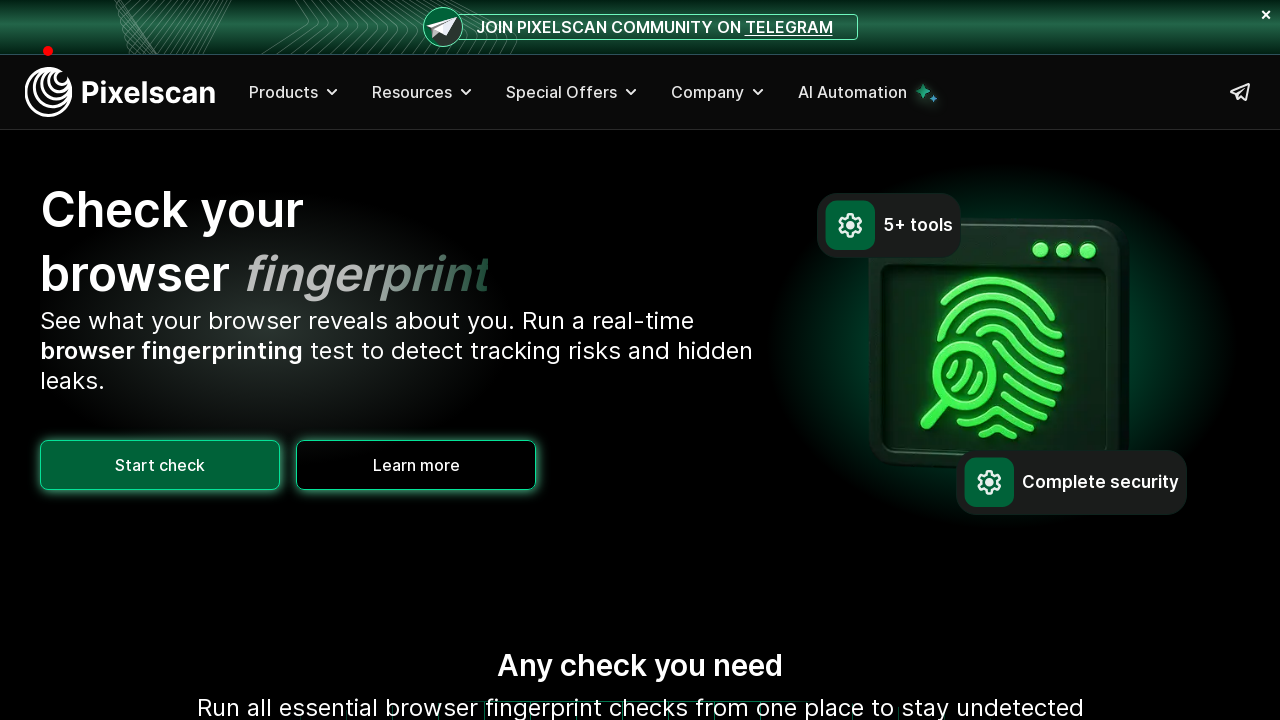

Moved actual mouse to (43, 46) at (43, 46)
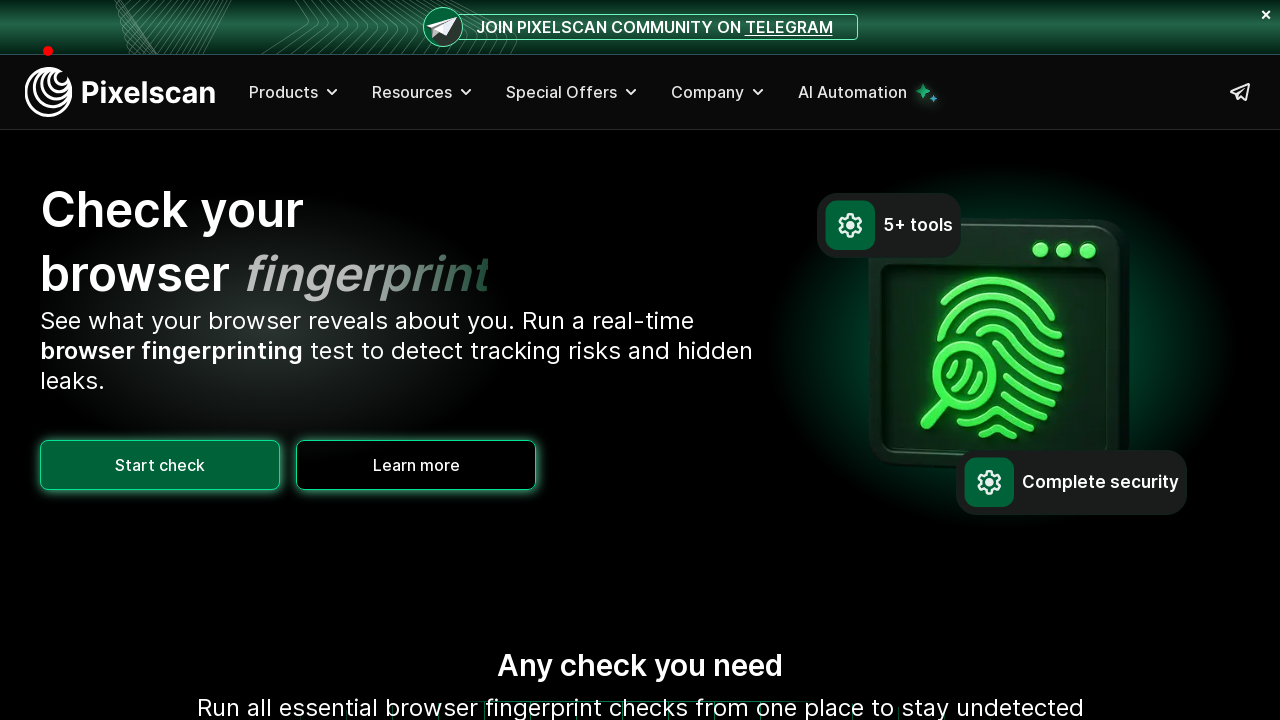

Updated visual cursor position to (48, 56)
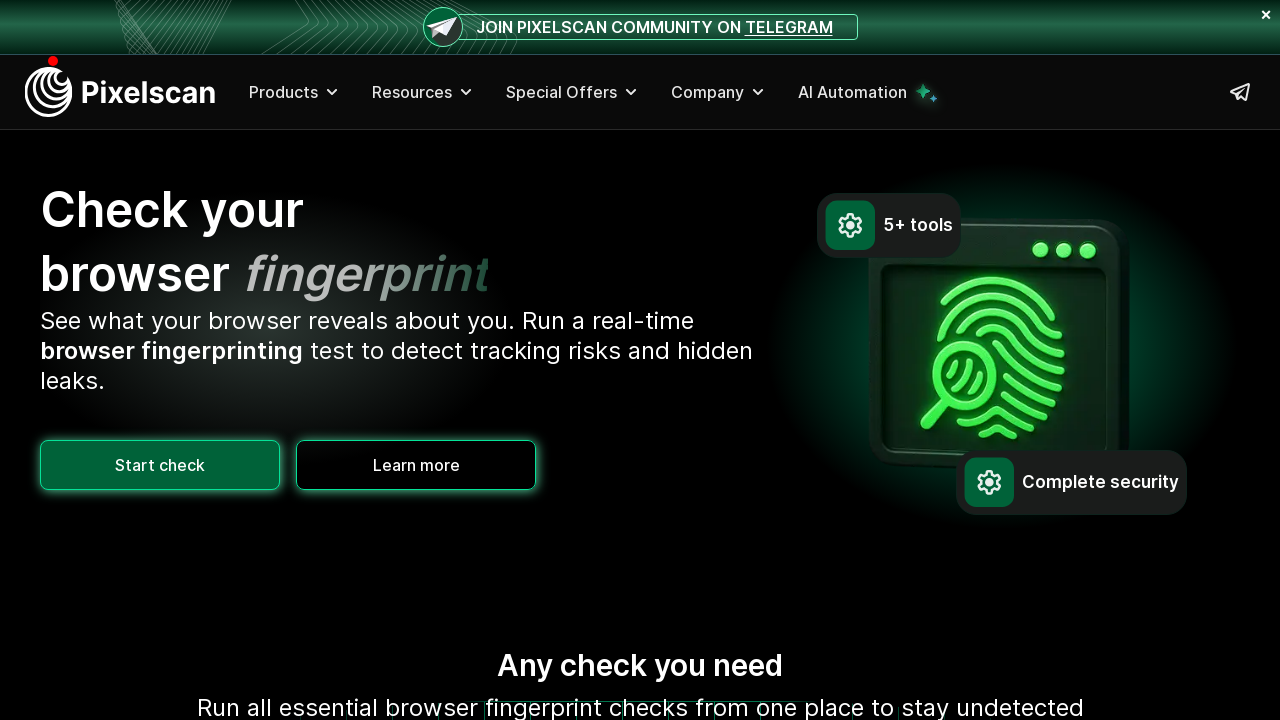

Moved actual mouse to (48, 56) at (48, 56)
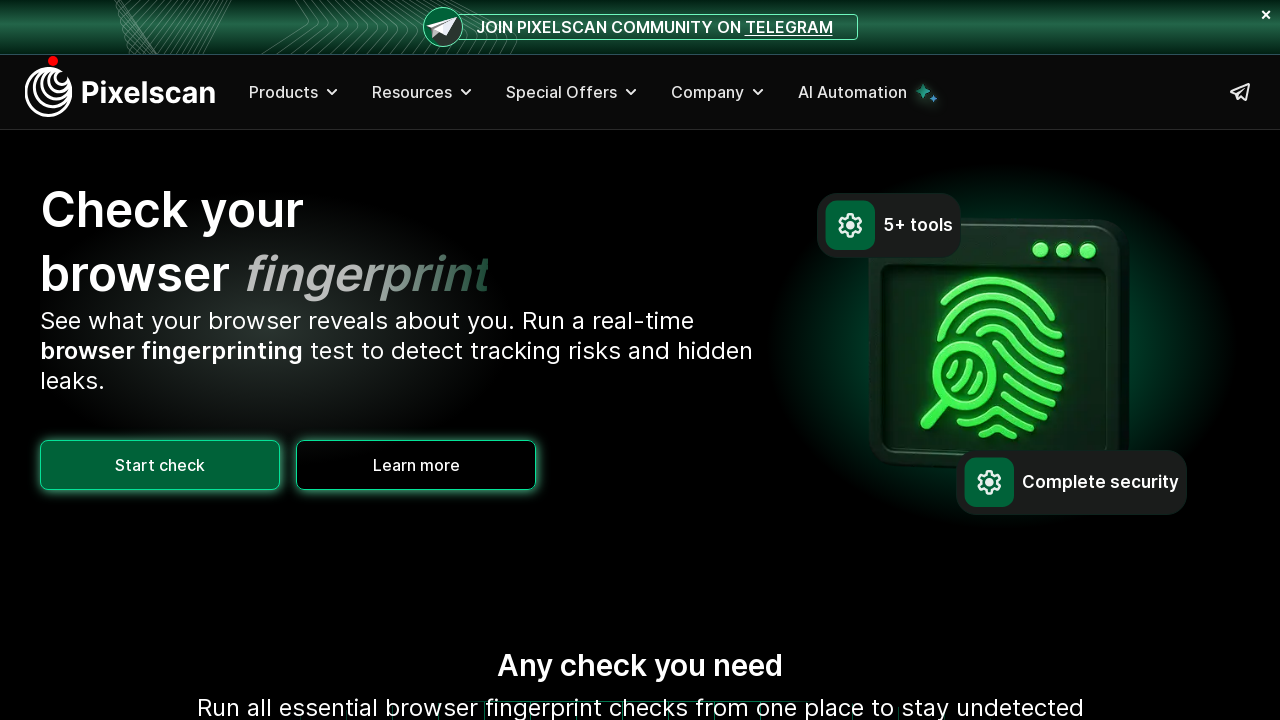

Updated visual cursor position to (55, 62)
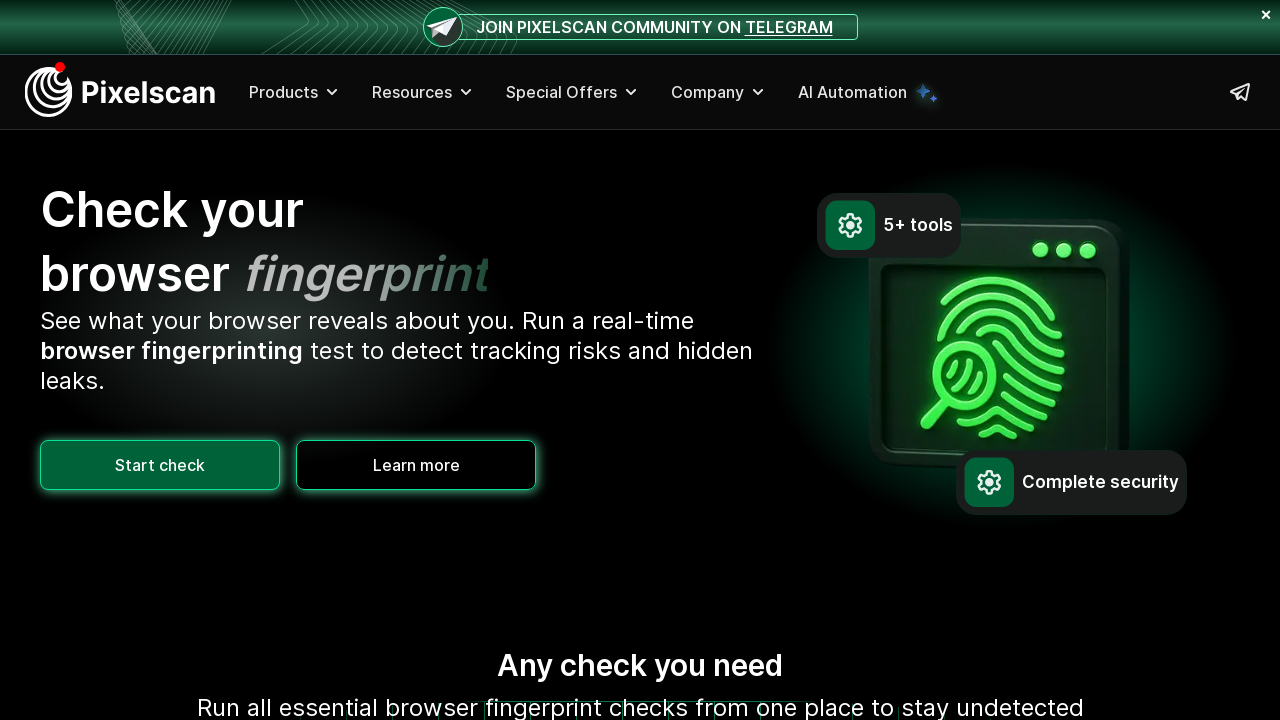

Moved actual mouse to (55, 62) at (55, 62)
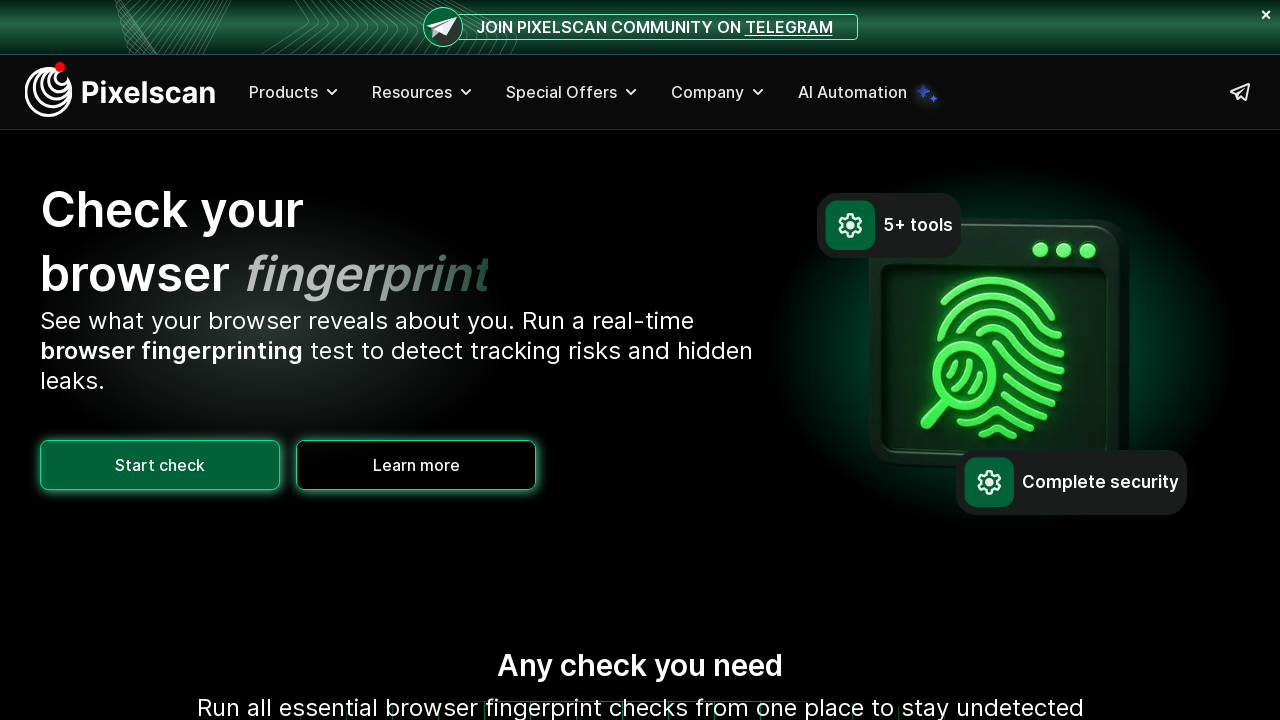

Updated visual cursor position to (65, 70)
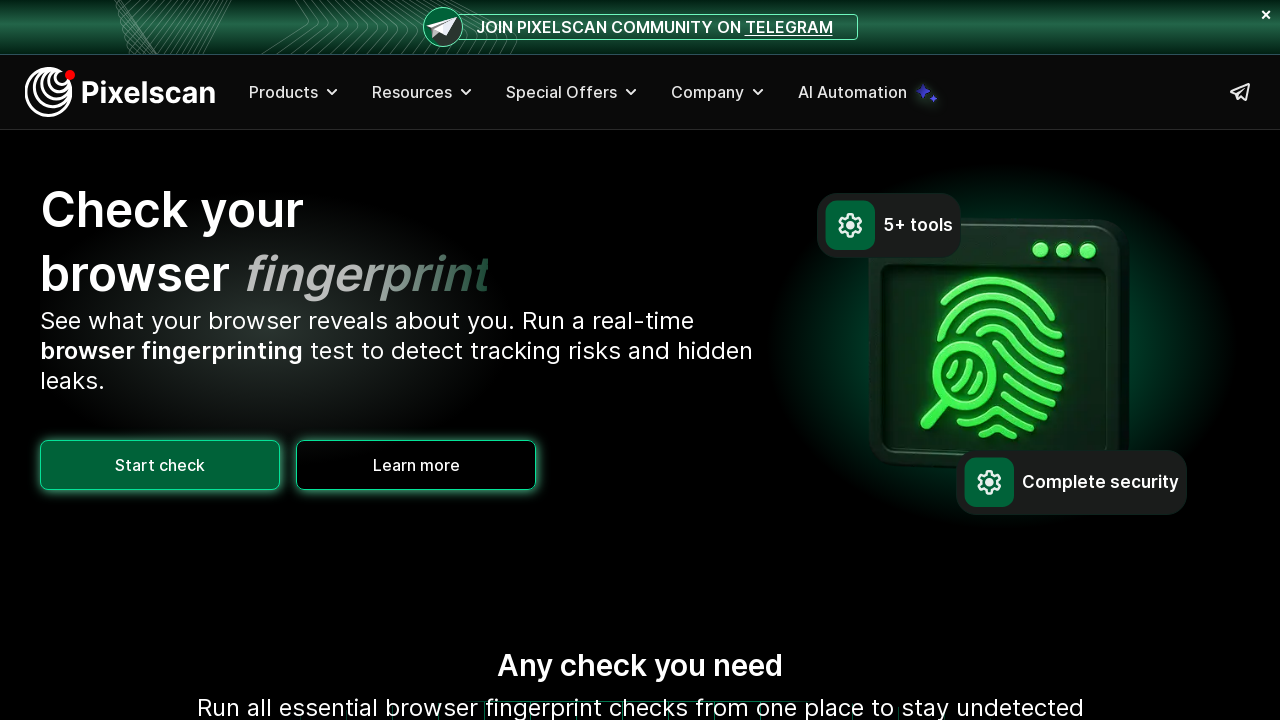

Moved actual mouse to (65, 70) at (65, 70)
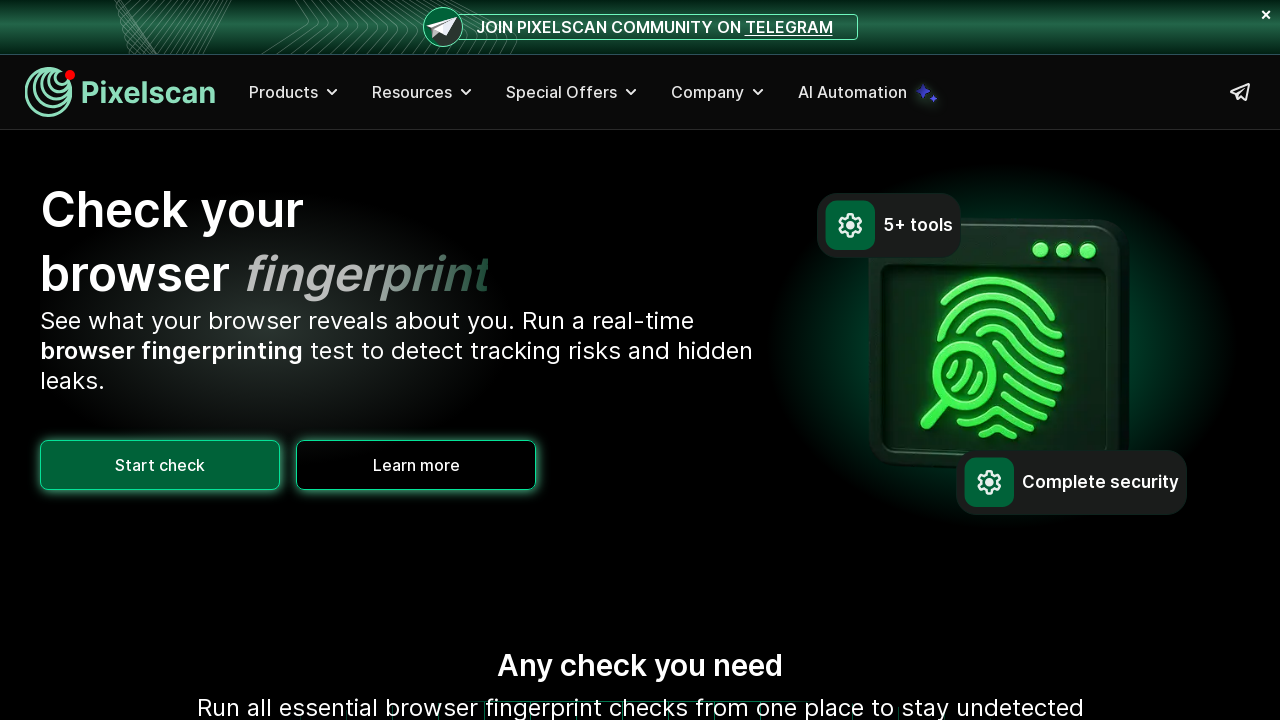

Updated visual cursor position to (69, 73)
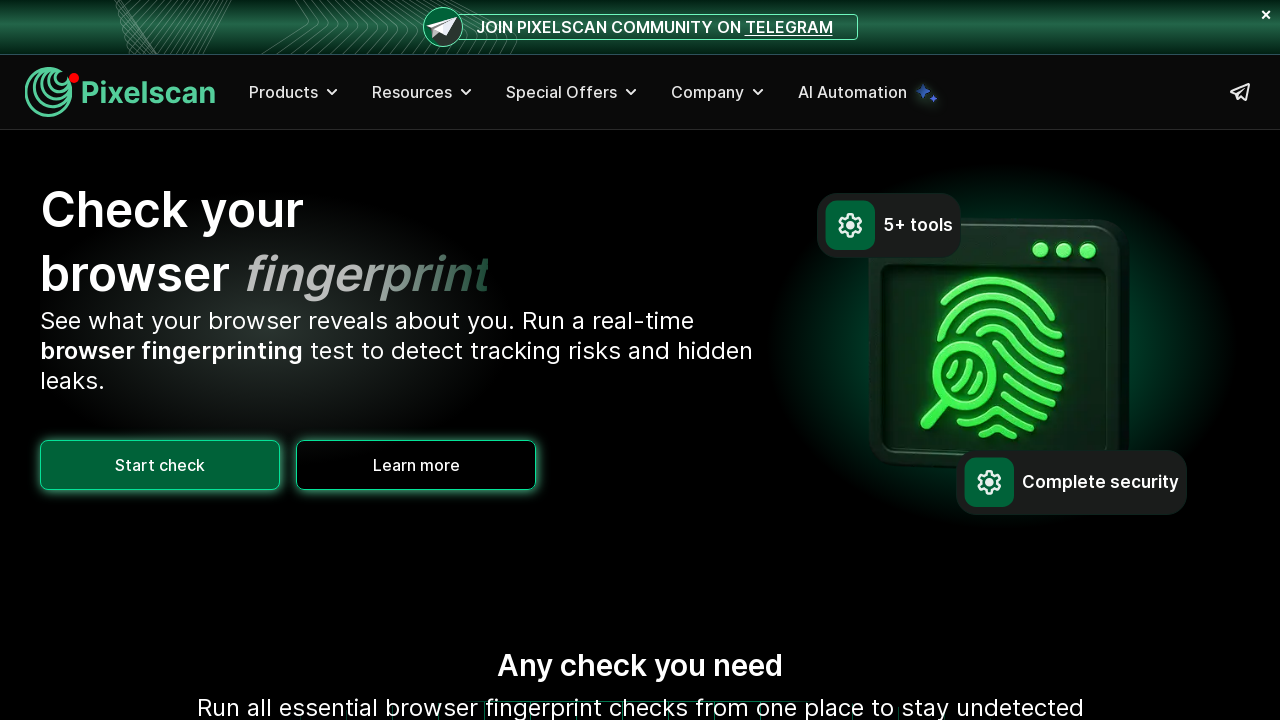

Moved actual mouse to (69, 73) at (69, 73)
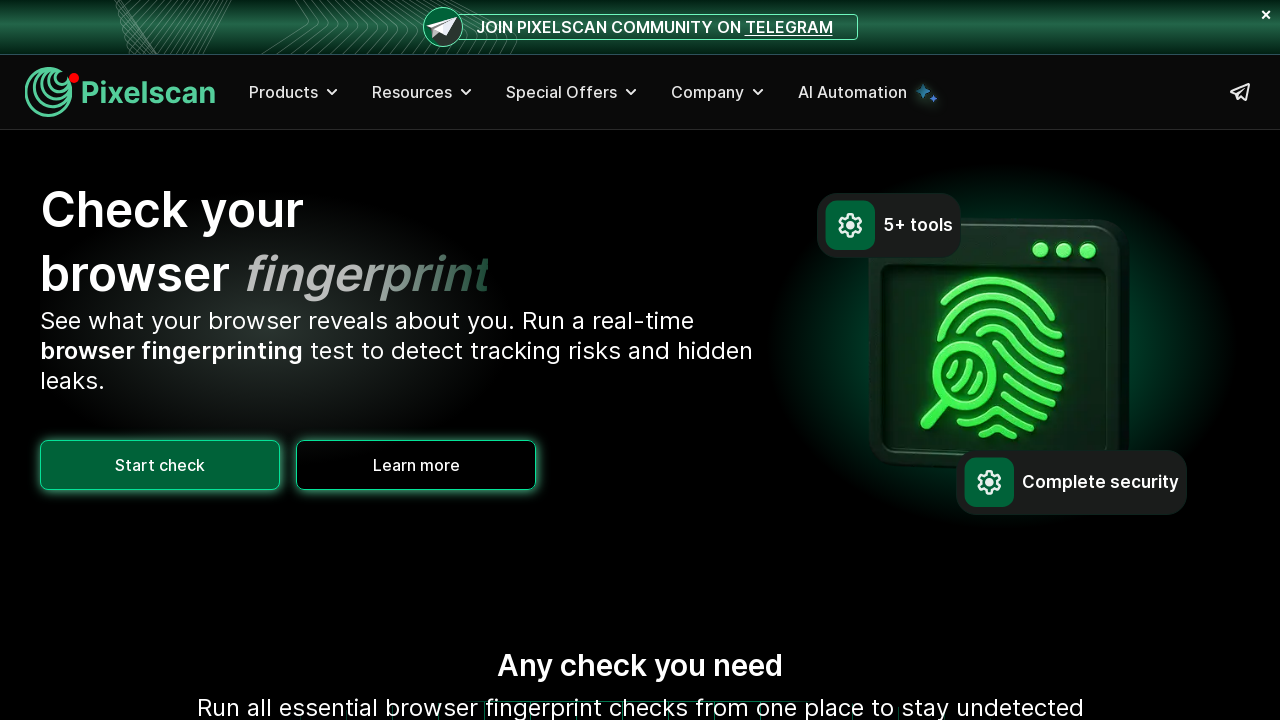

Updated visual cursor position to (73, 76)
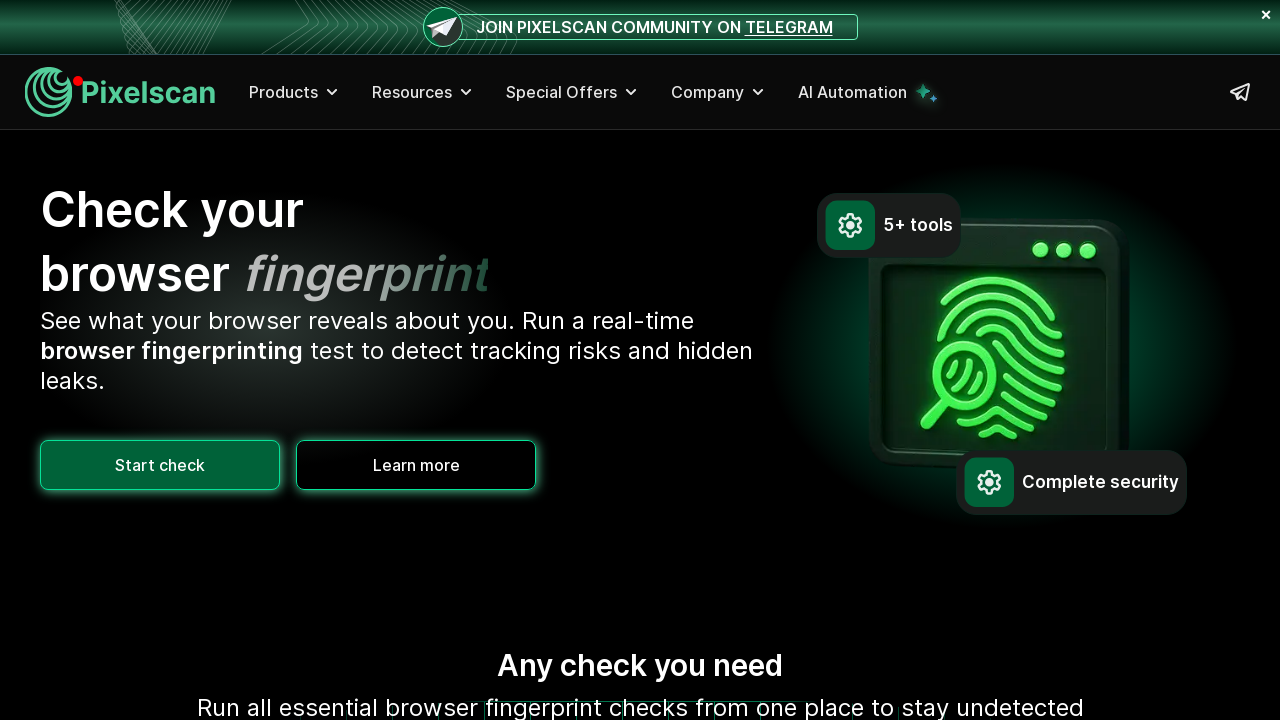

Moved actual mouse to (73, 76) at (73, 76)
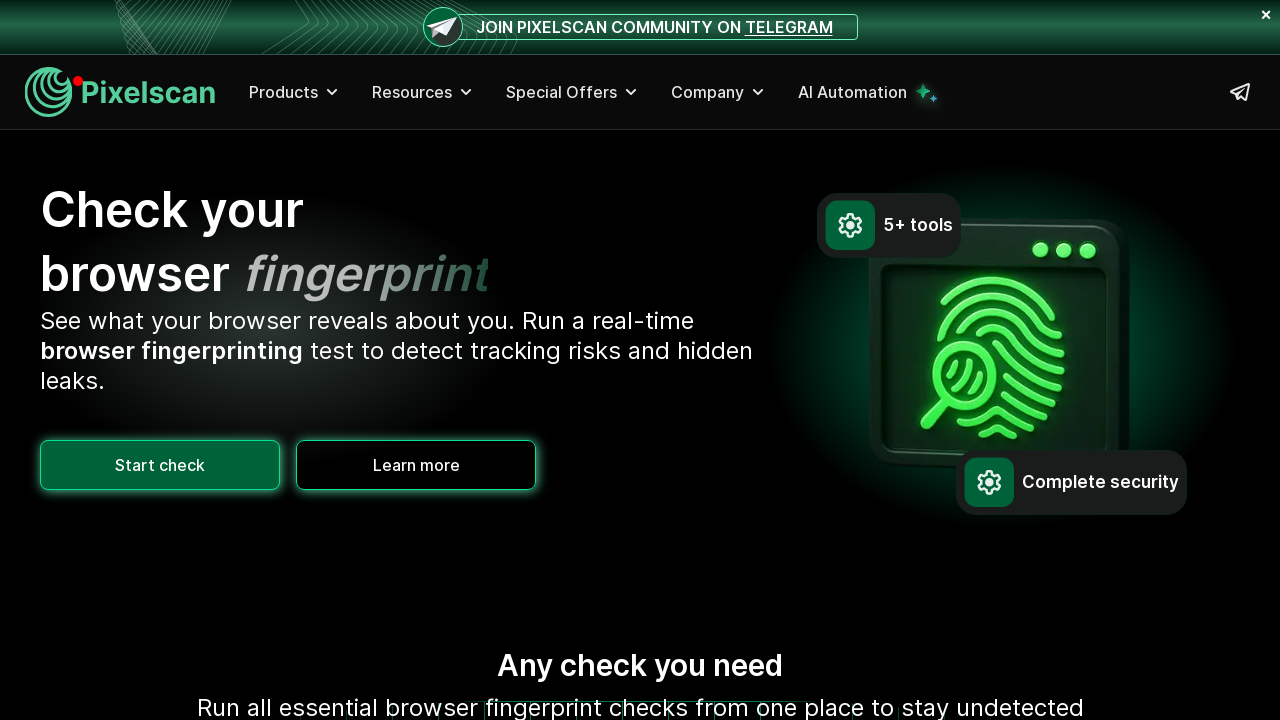

Updated visual cursor position to (75, 82)
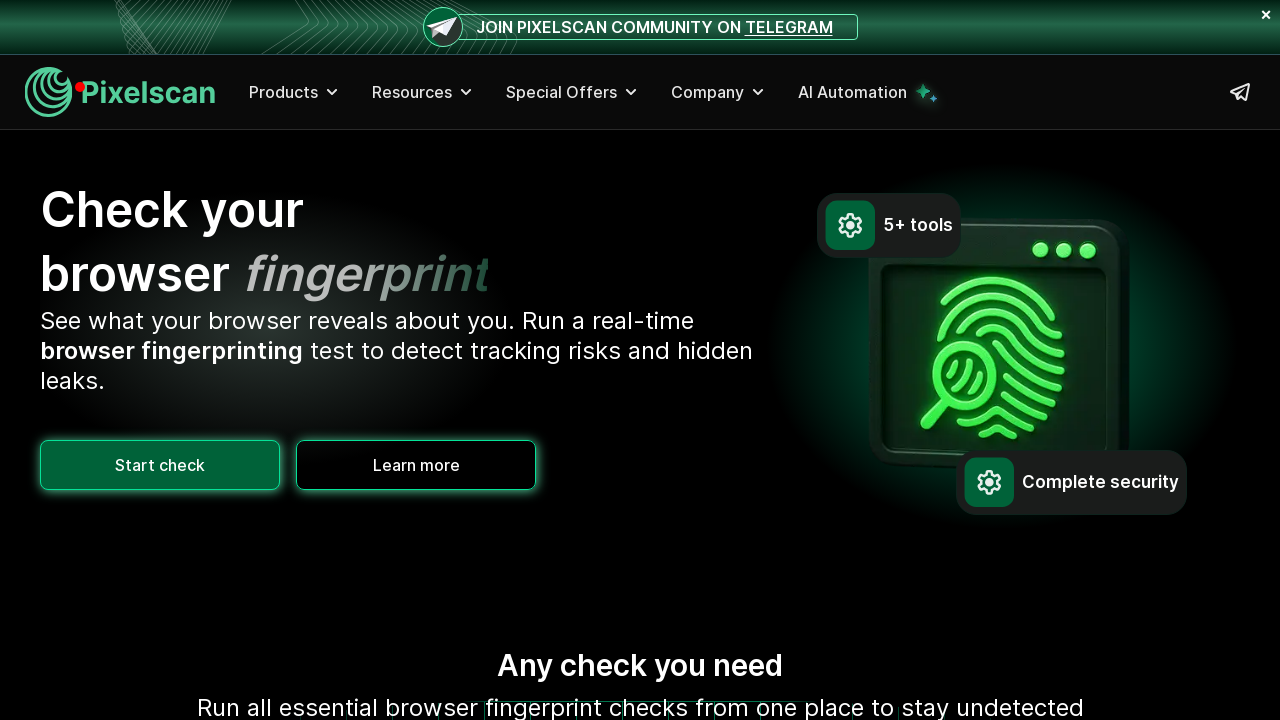

Moved actual mouse to (75, 82) at (75, 82)
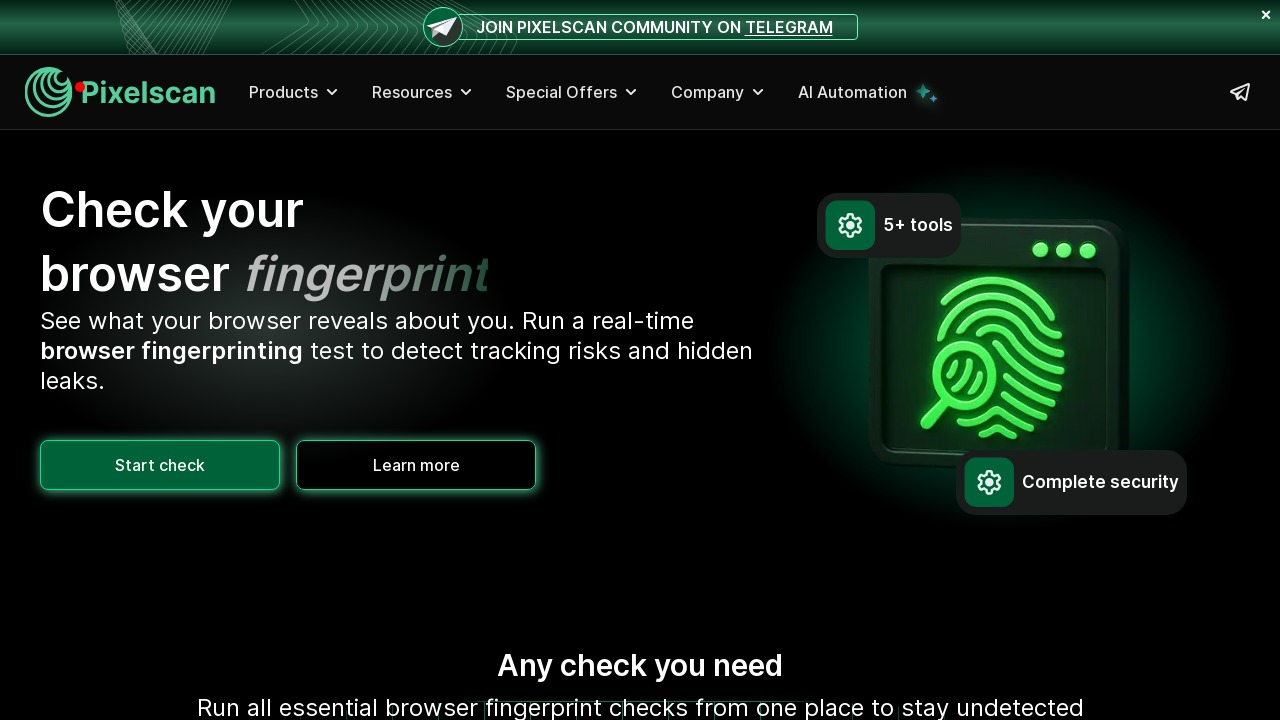

Updated visual cursor position to (77, 87)
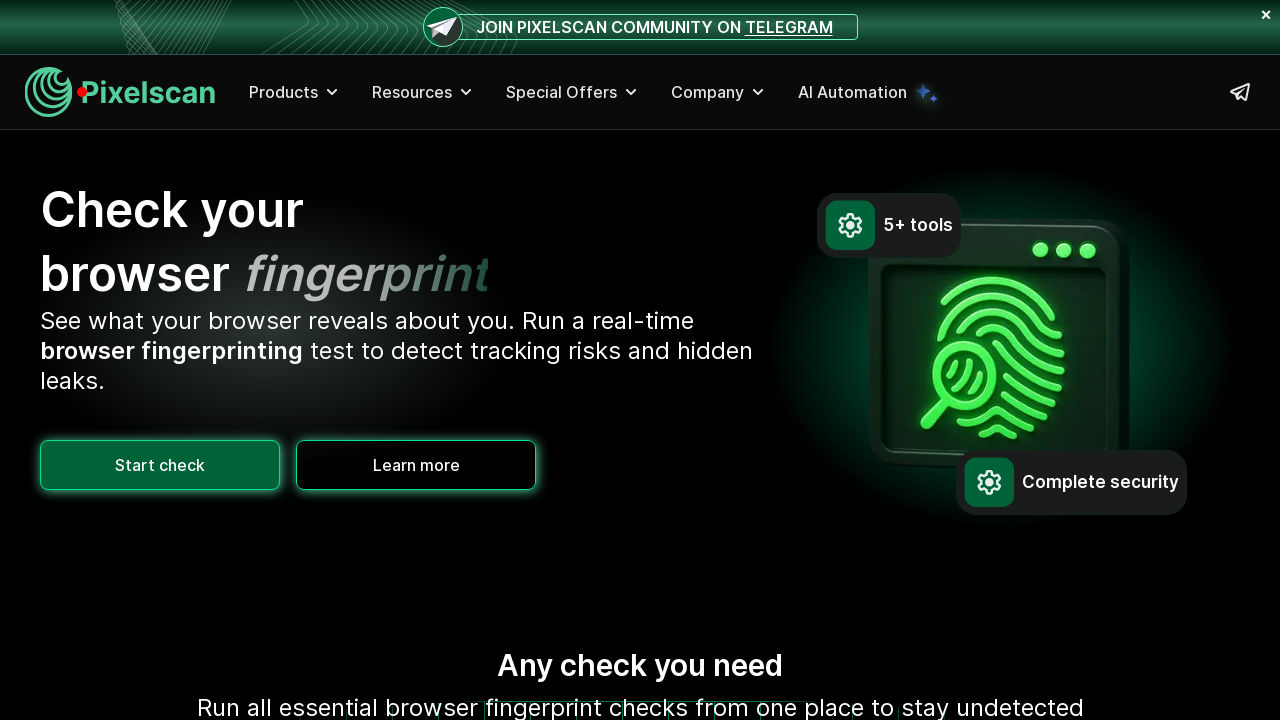

Moved actual mouse to (77, 87) at (77, 87)
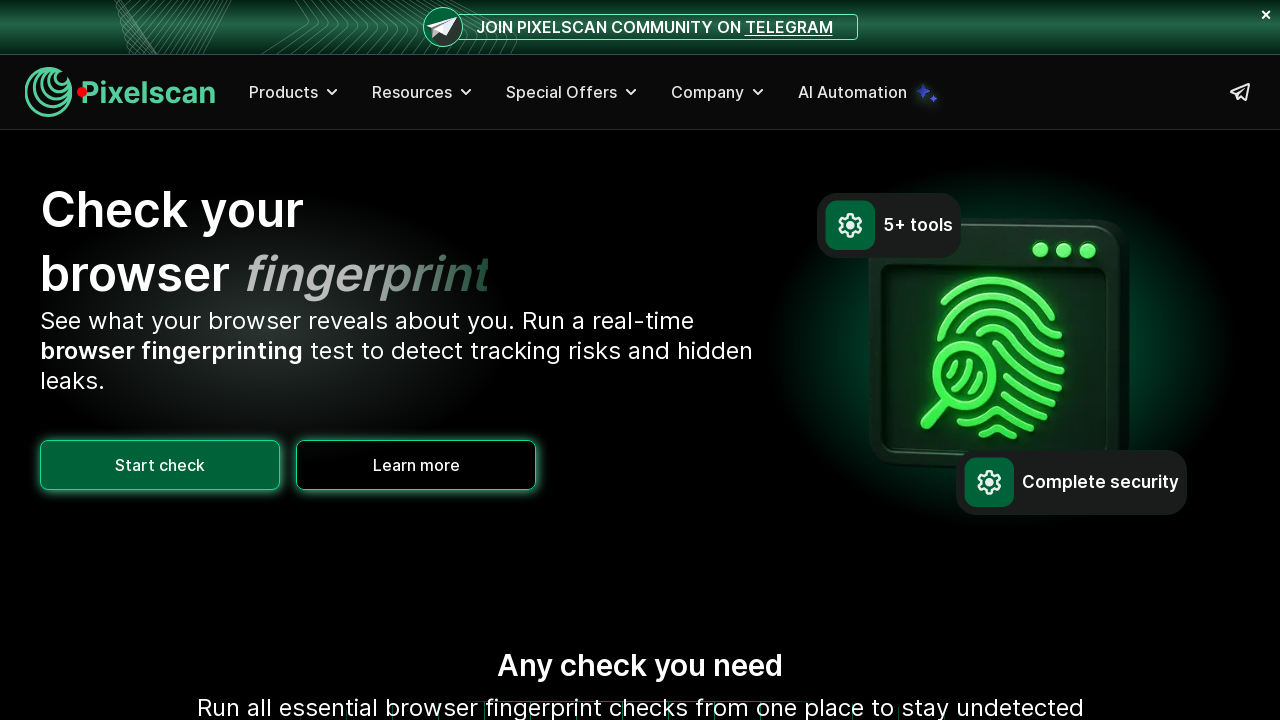

Updated visual cursor position to (82, 89)
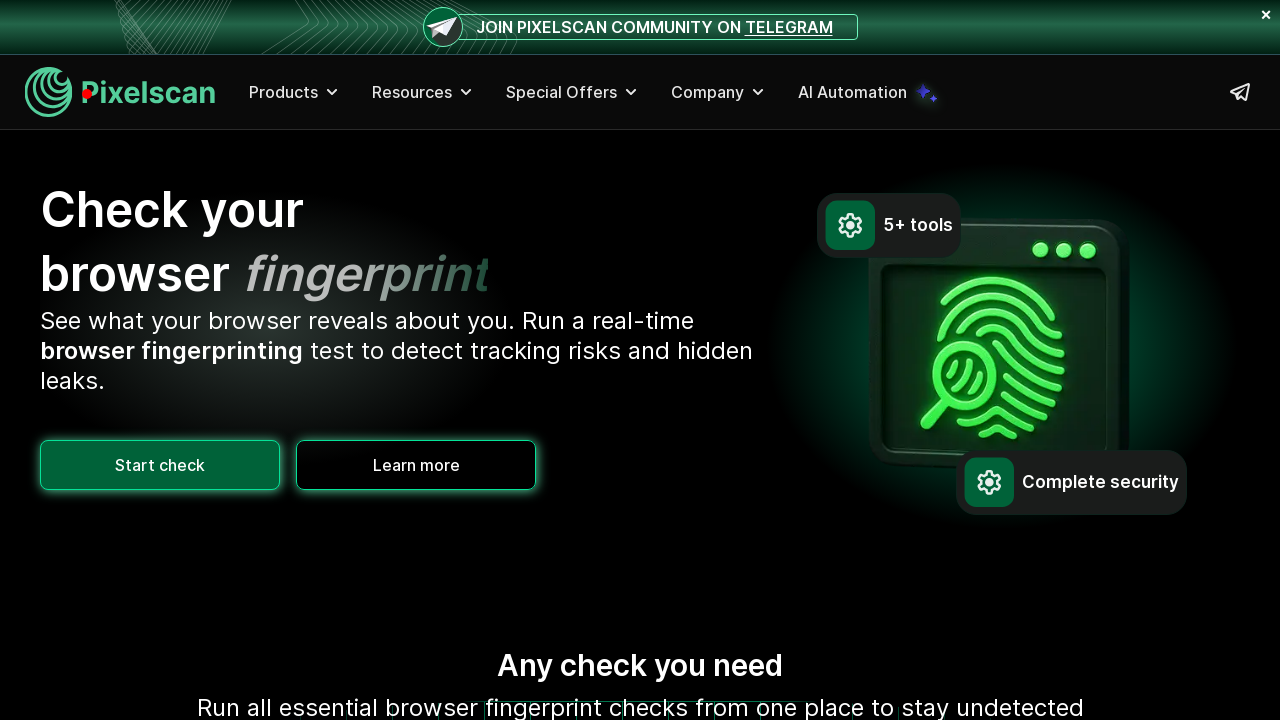

Moved actual mouse to (82, 89) at (82, 89)
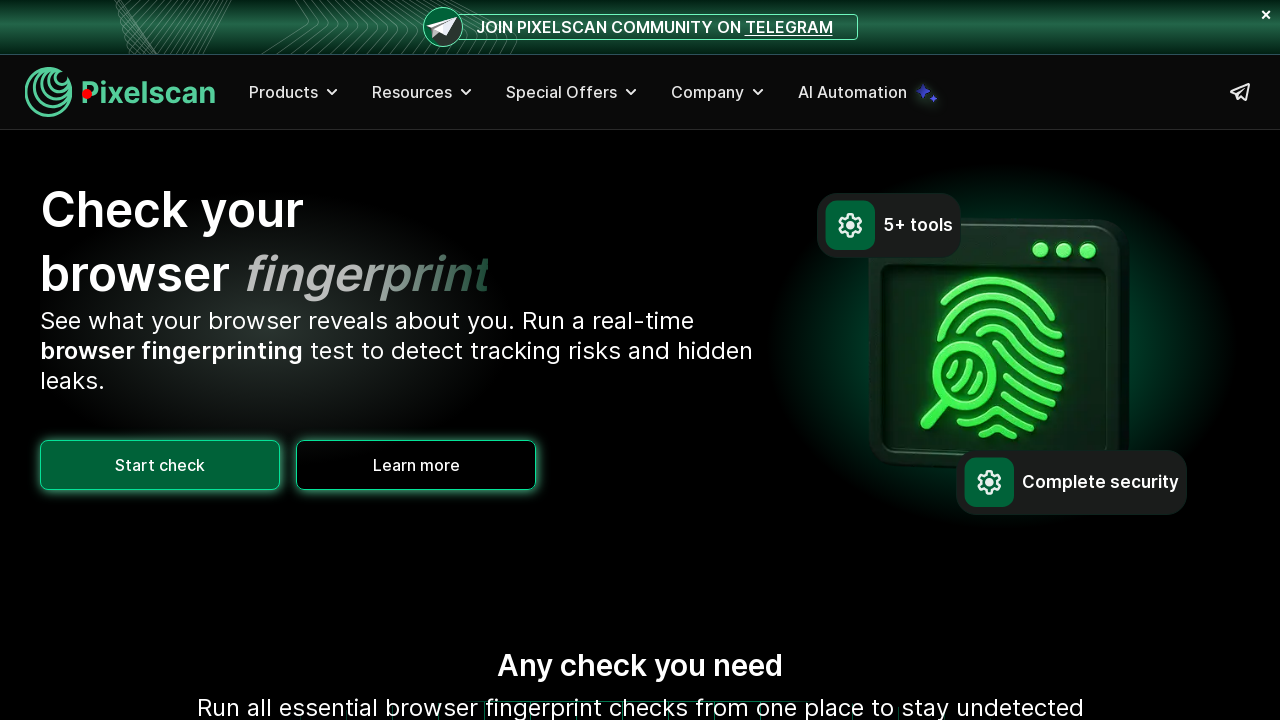

Updated visual cursor position to (84, 90)
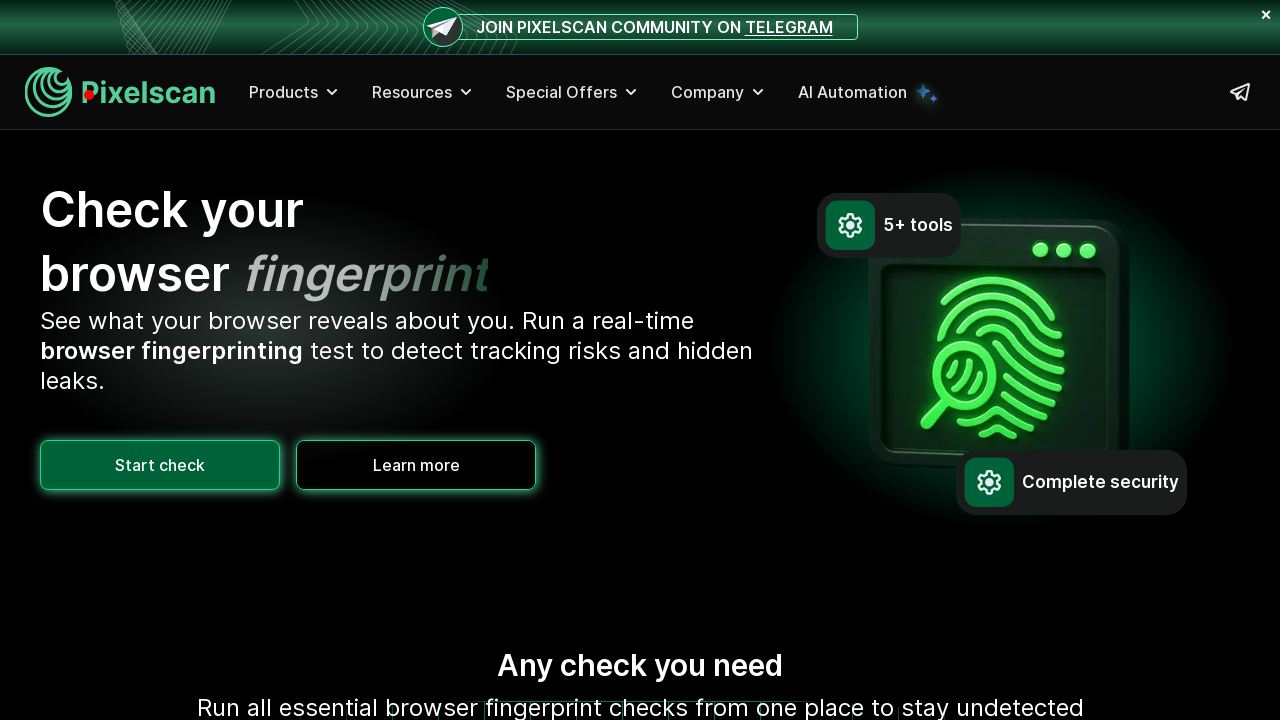

Moved actual mouse to (84, 90) at (84, 90)
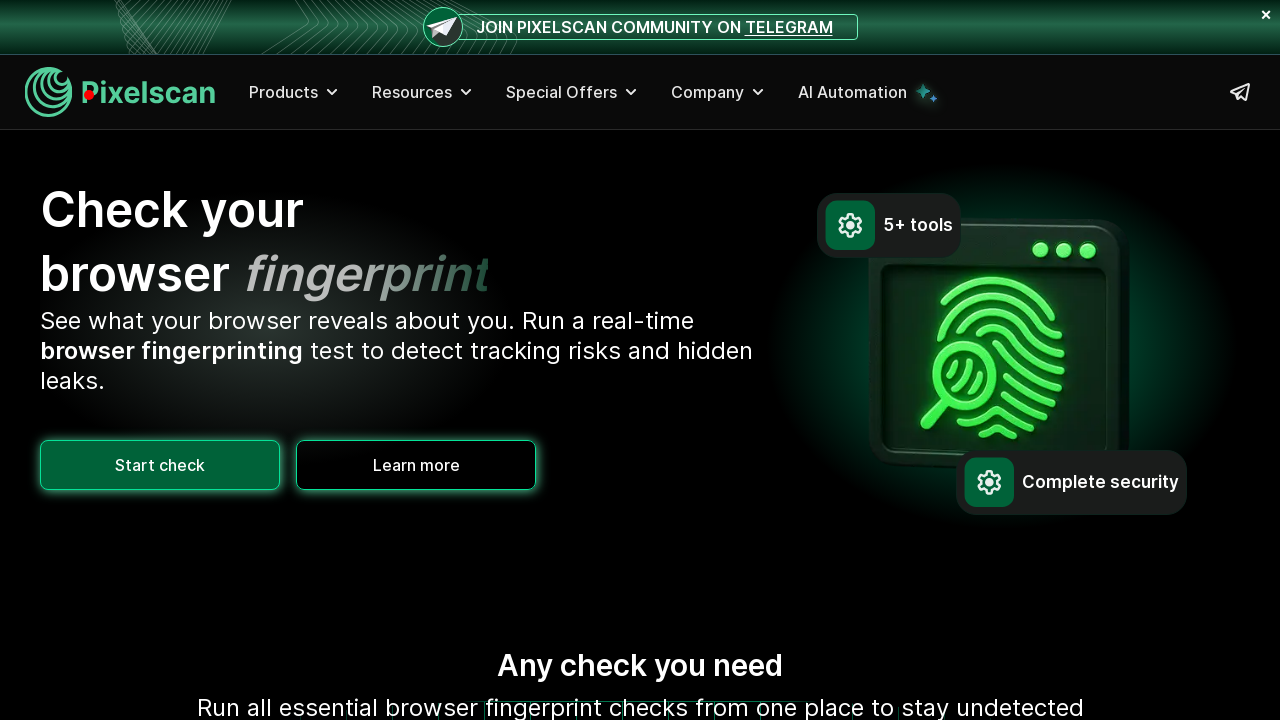

Updated visual cursor position to (85, 91)
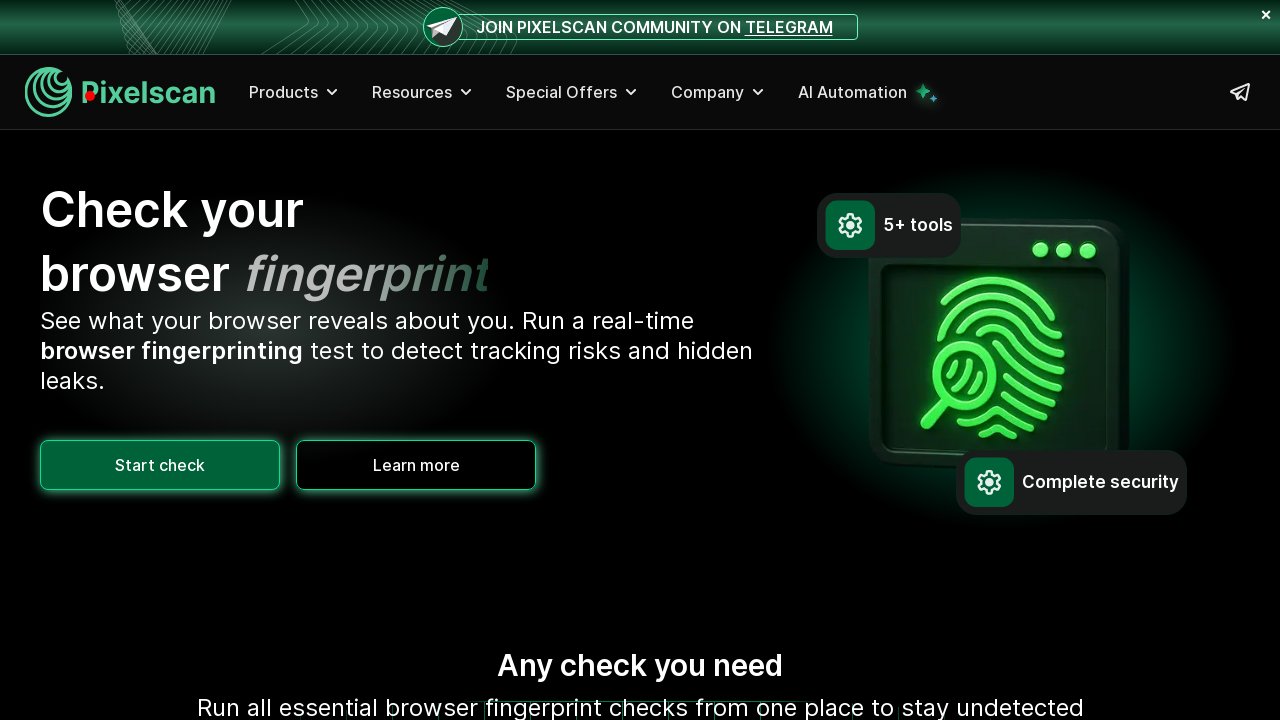

Moved actual mouse to (85, 91) at (85, 91)
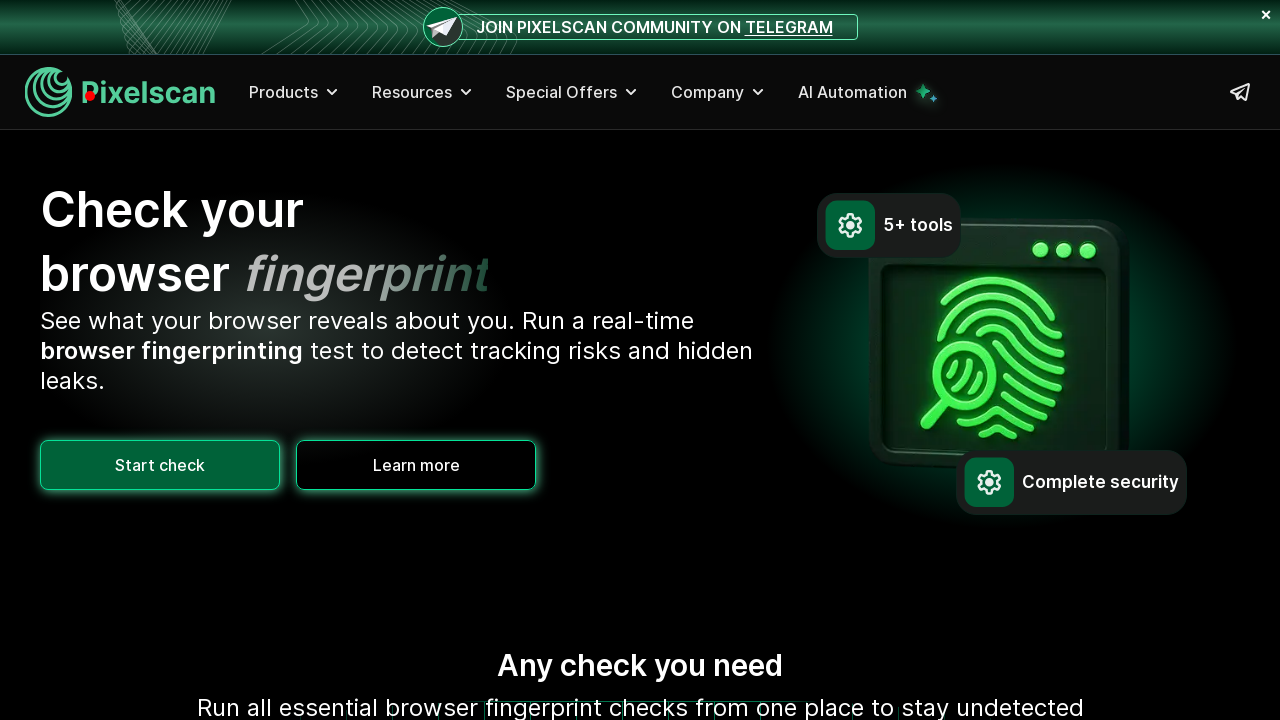

Updated visual cursor position to (86, 92)
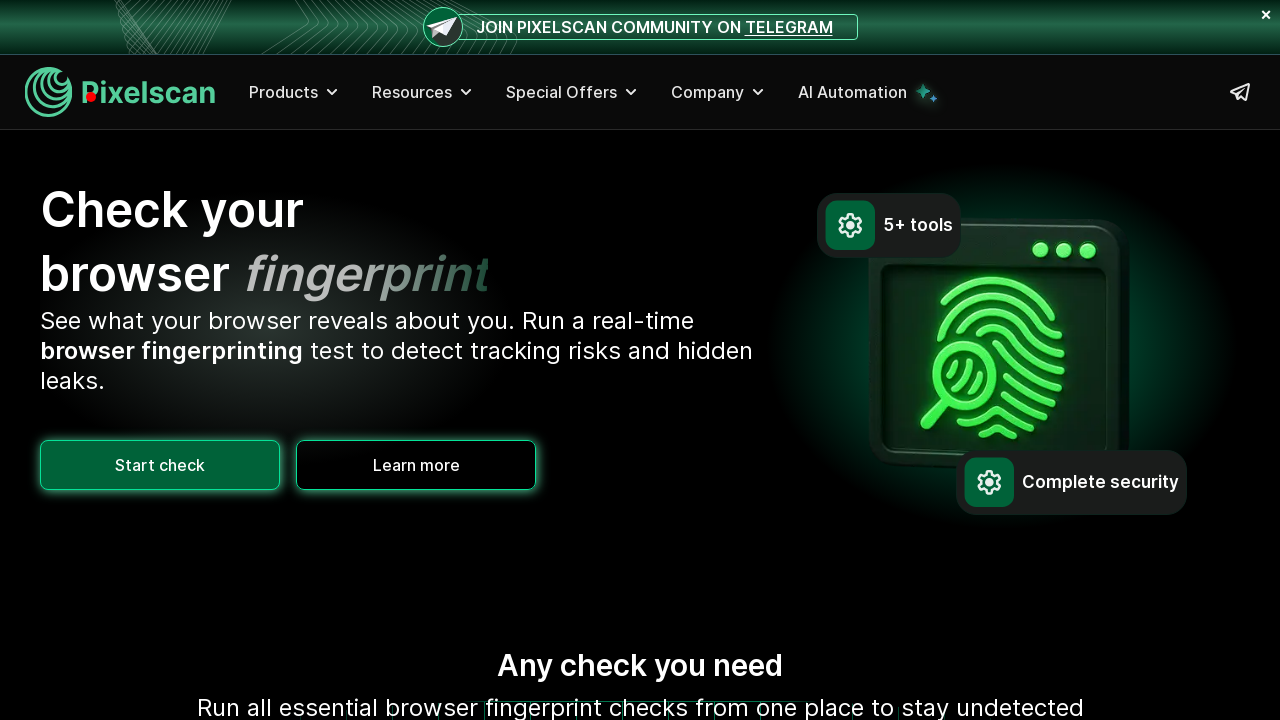

Moved actual mouse to (86, 92) at (86, 92)
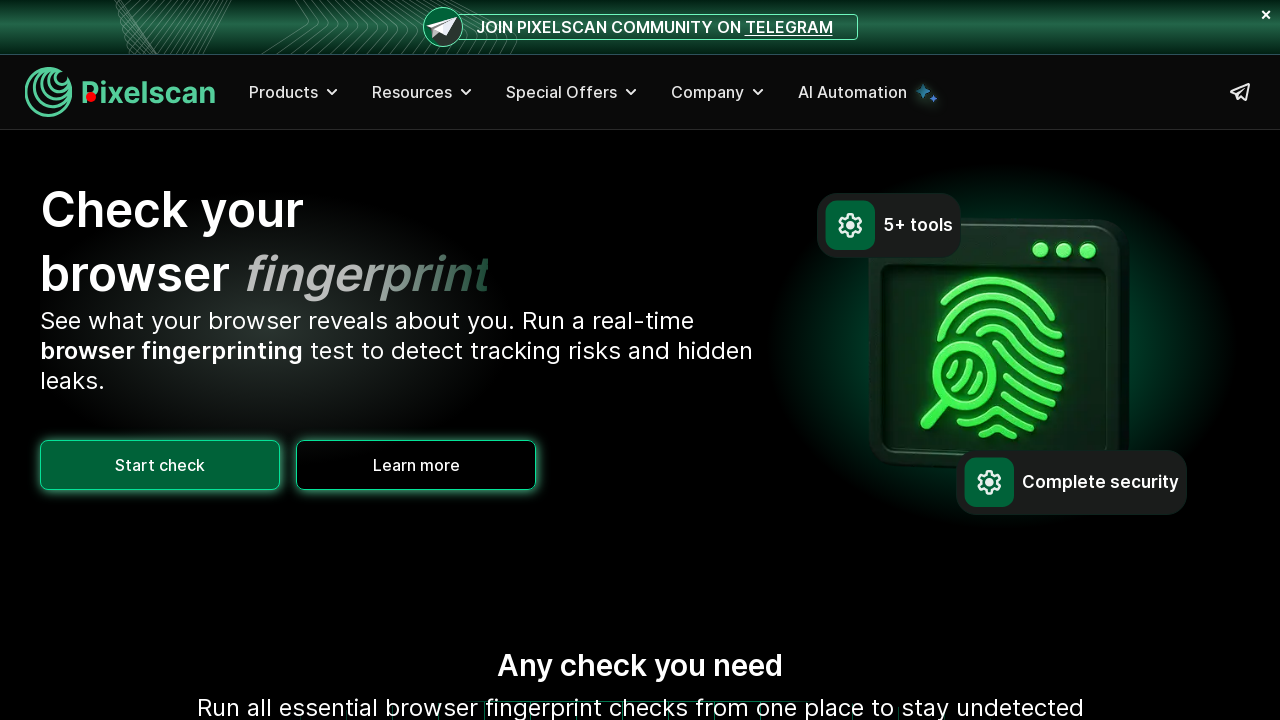

Updated visual cursor position to (87, 92)
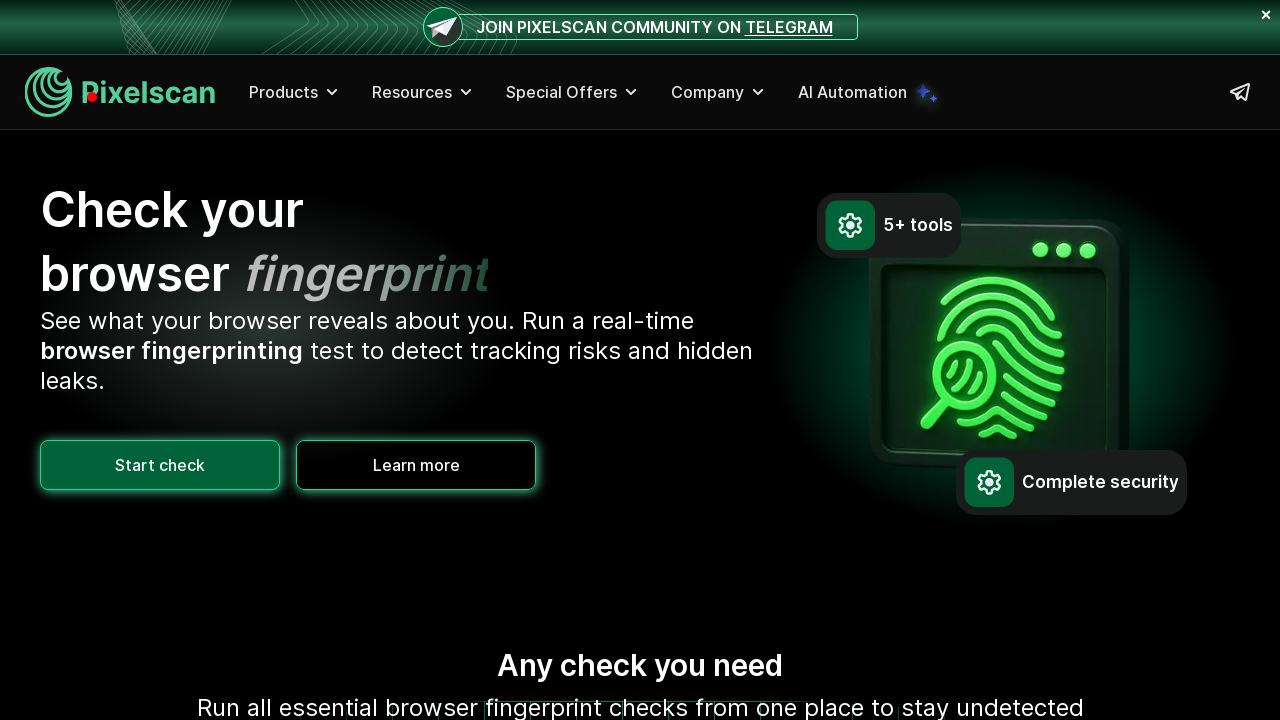

Moved actual mouse to (87, 92) at (87, 92)
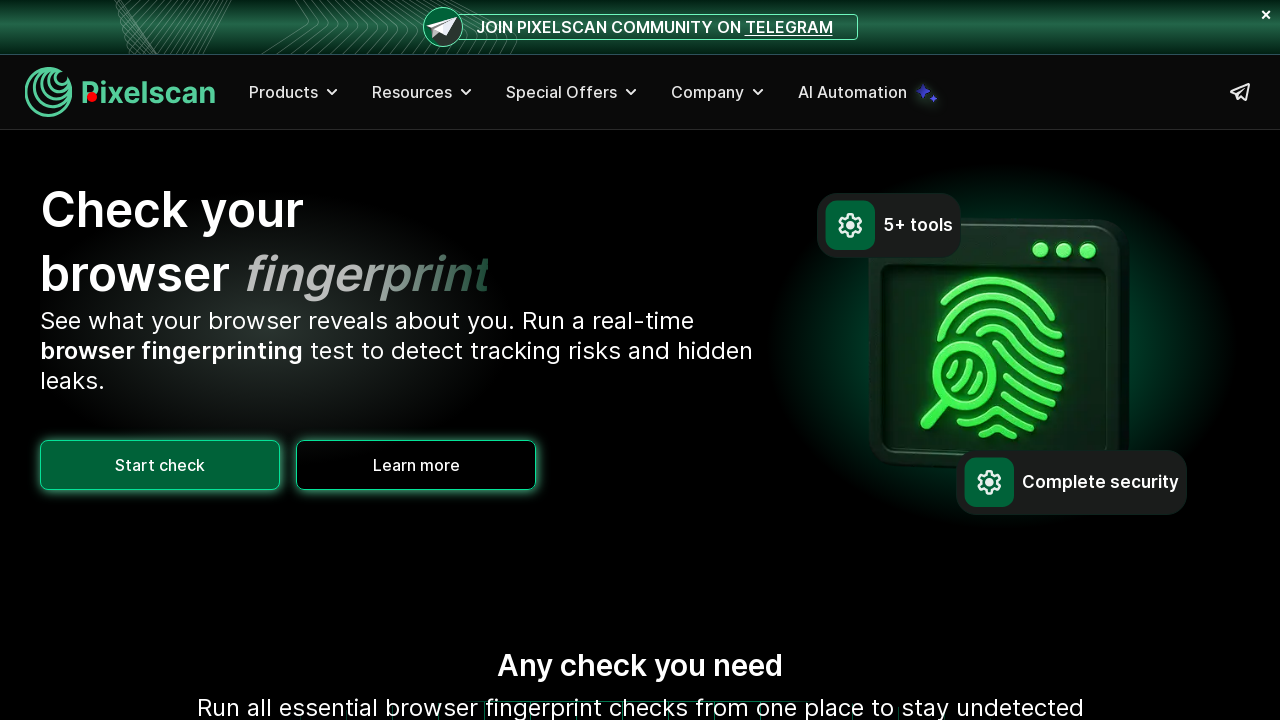

Updated visual cursor position to (89, 93)
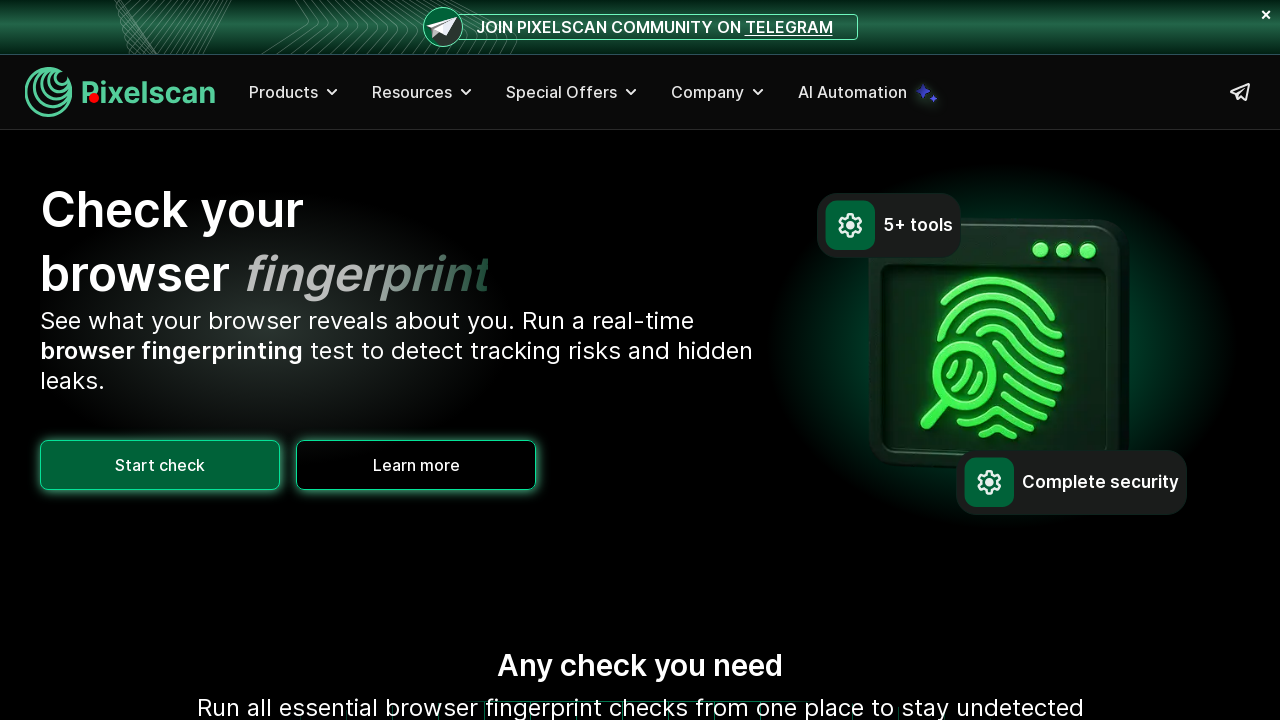

Moved actual mouse to (89, 93) at (89, 93)
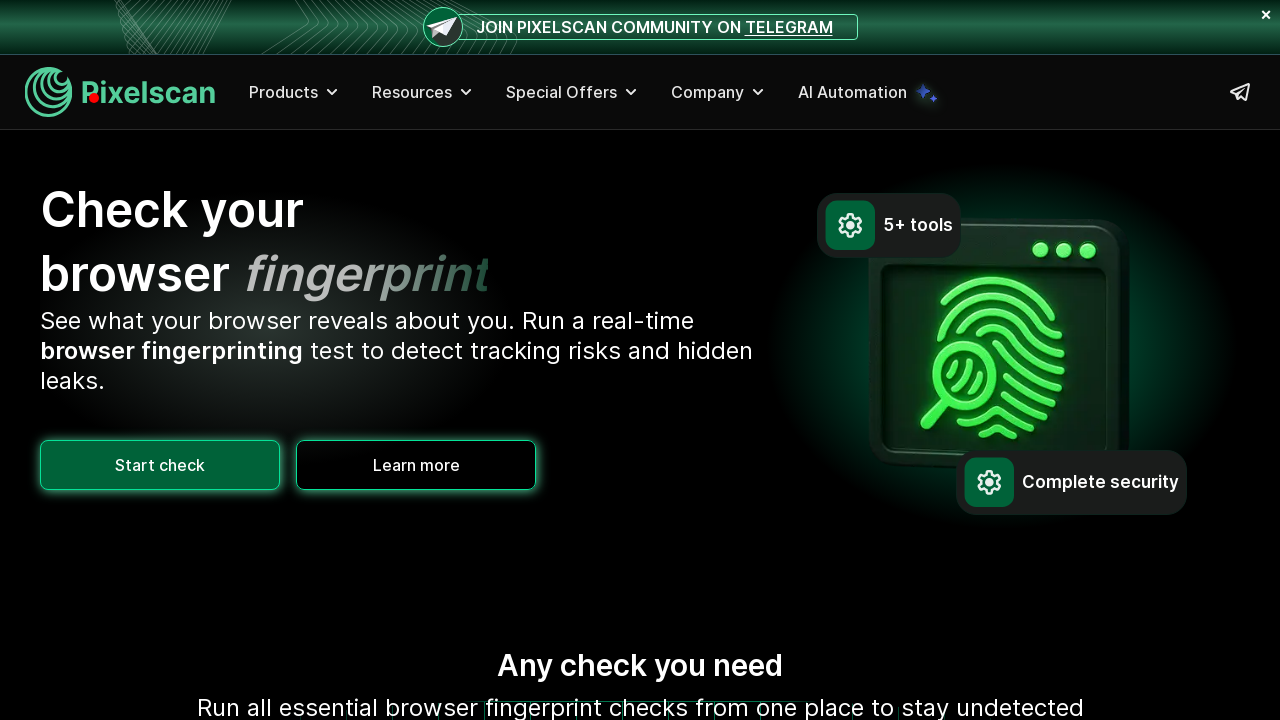

Updated visual cursor position to (89, 93)
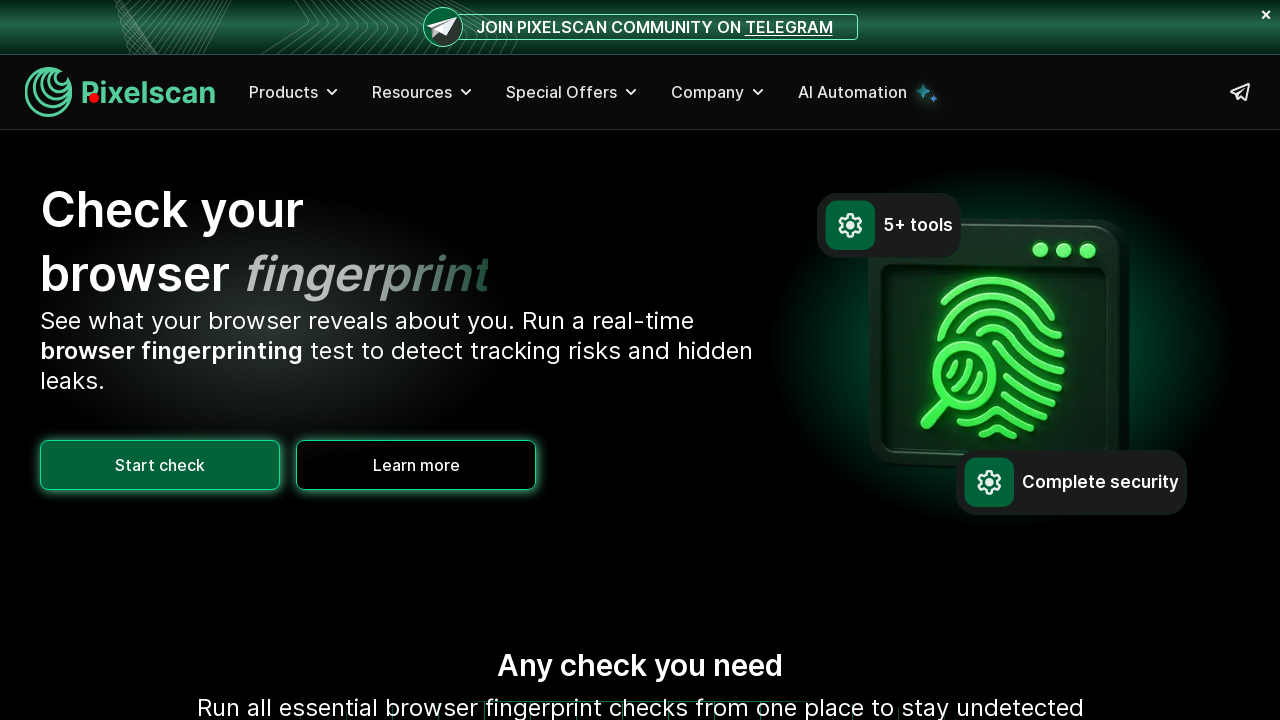

Moved actual mouse to (89, 93) at (89, 93)
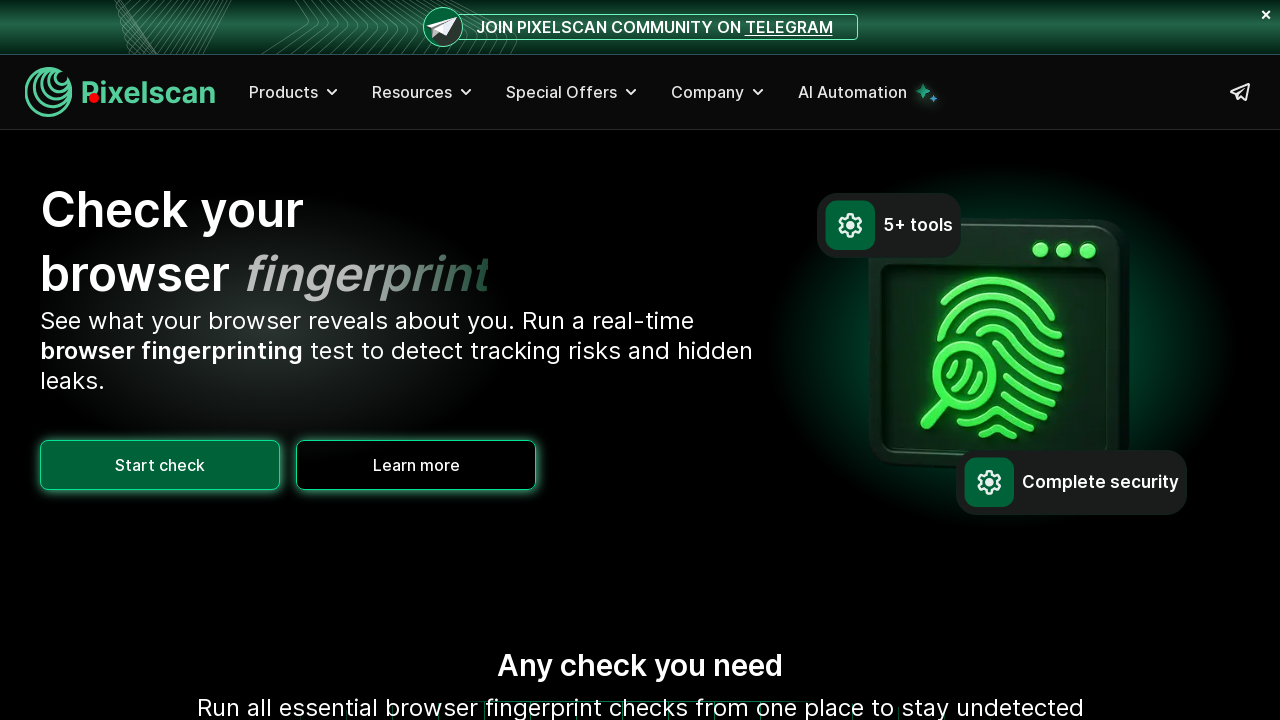

Updated visual cursor position to (91, 93)
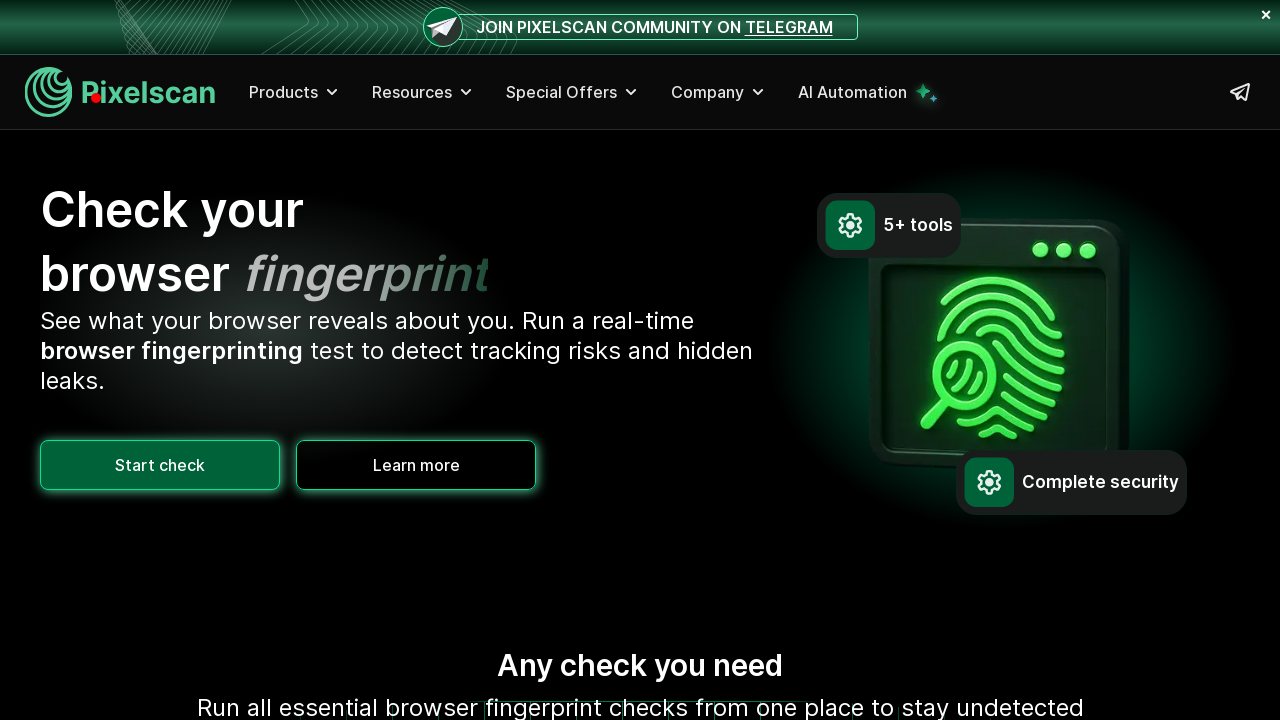

Moved actual mouse to (91, 93) at (91, 93)
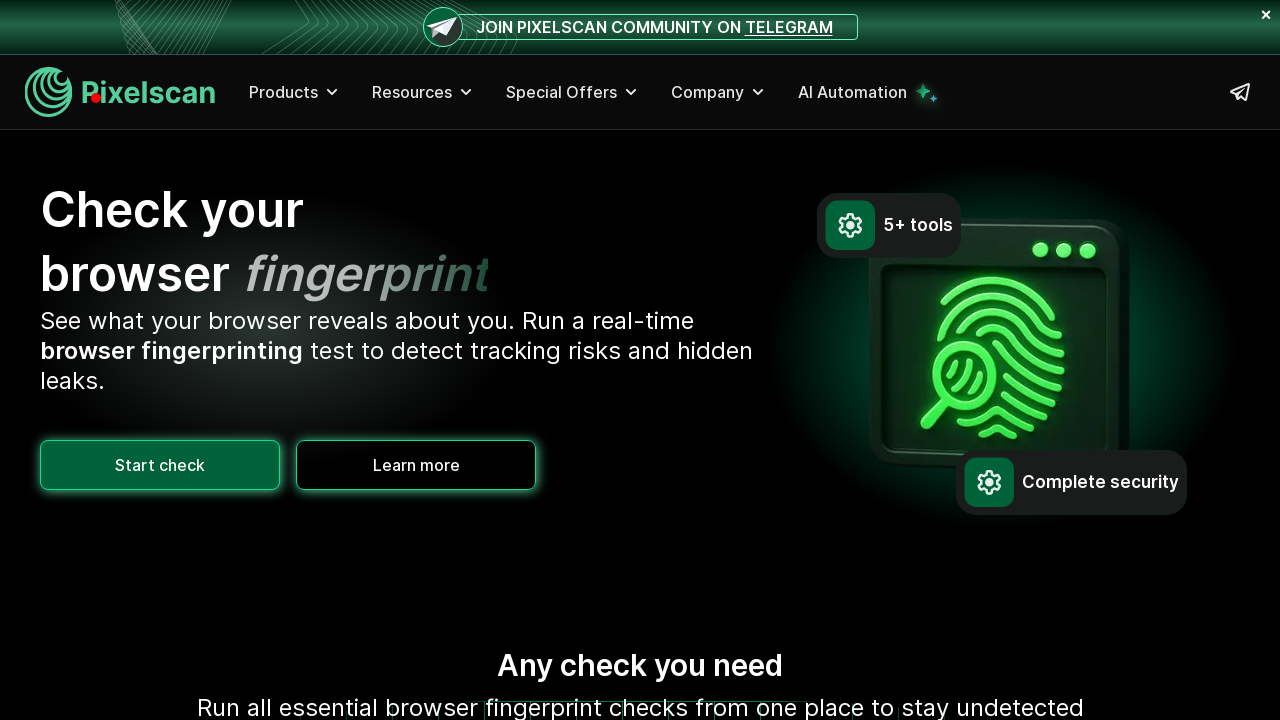

Updated visual cursor position to (92, 94)
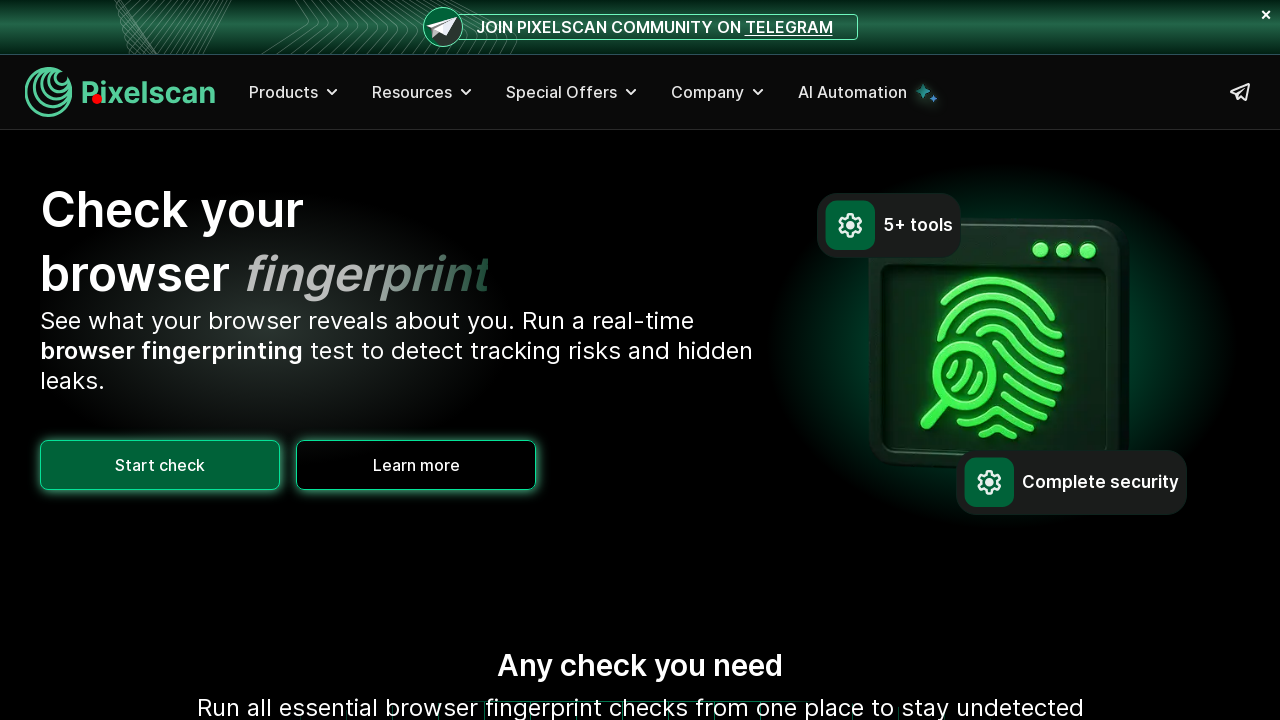

Moved actual mouse to (92, 94) at (92, 94)
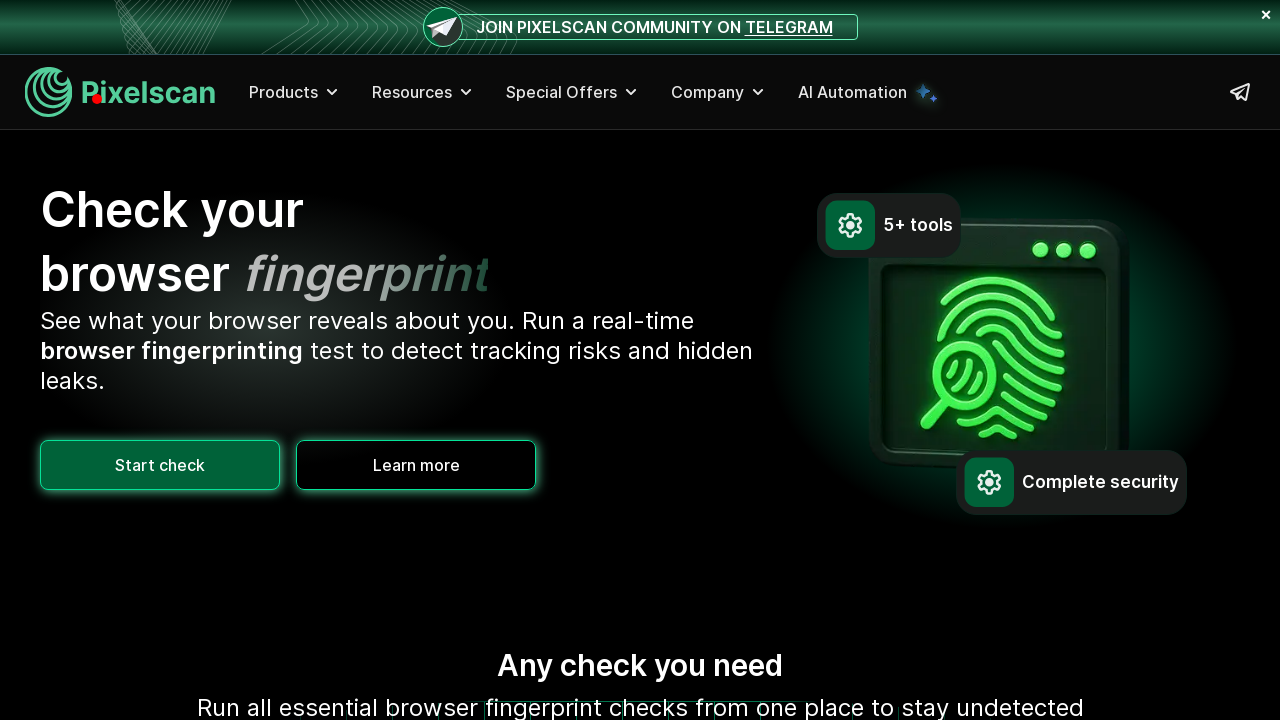

Updated visual cursor position to (93, 95)
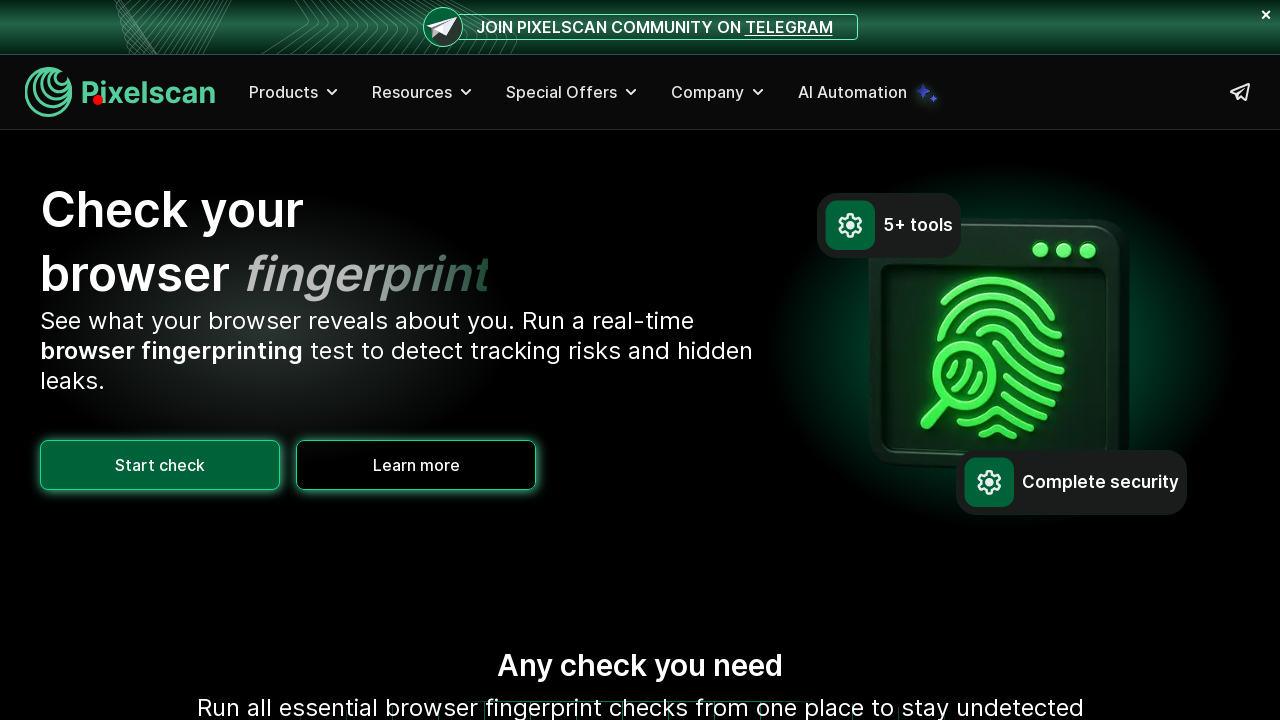

Moved actual mouse to (93, 95) at (93, 95)
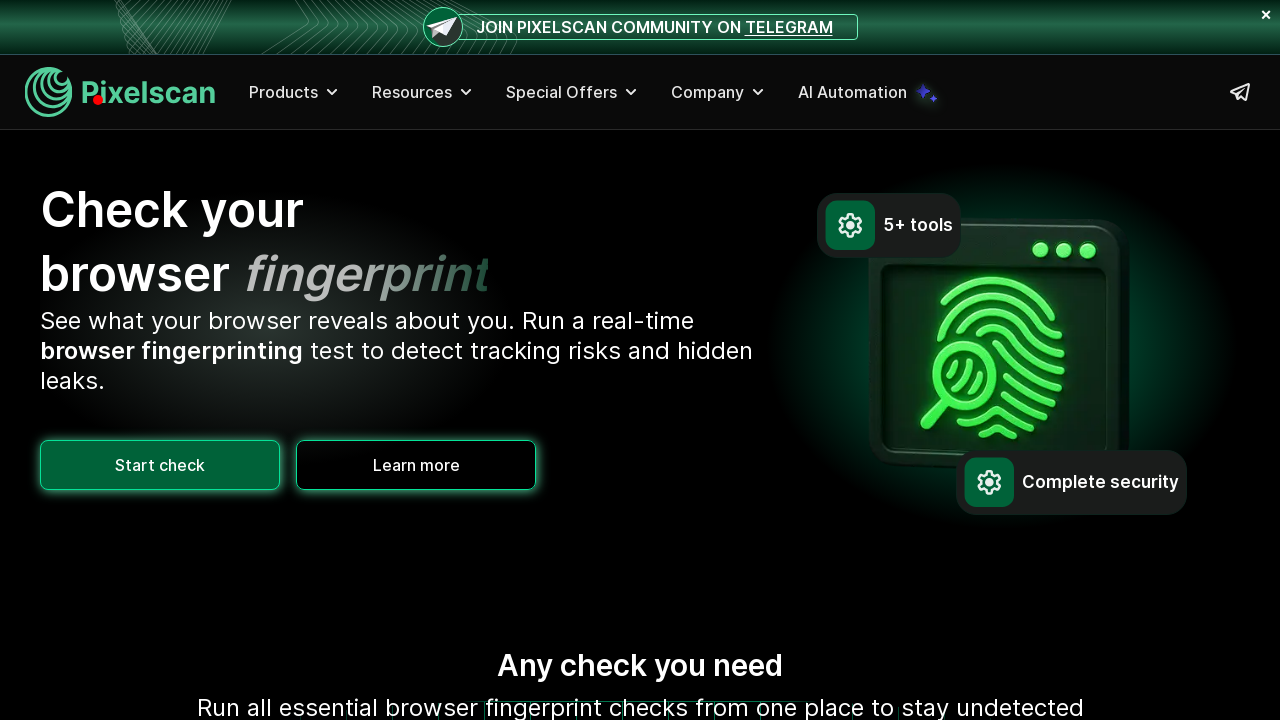

Updated visual cursor position to (93, 96)
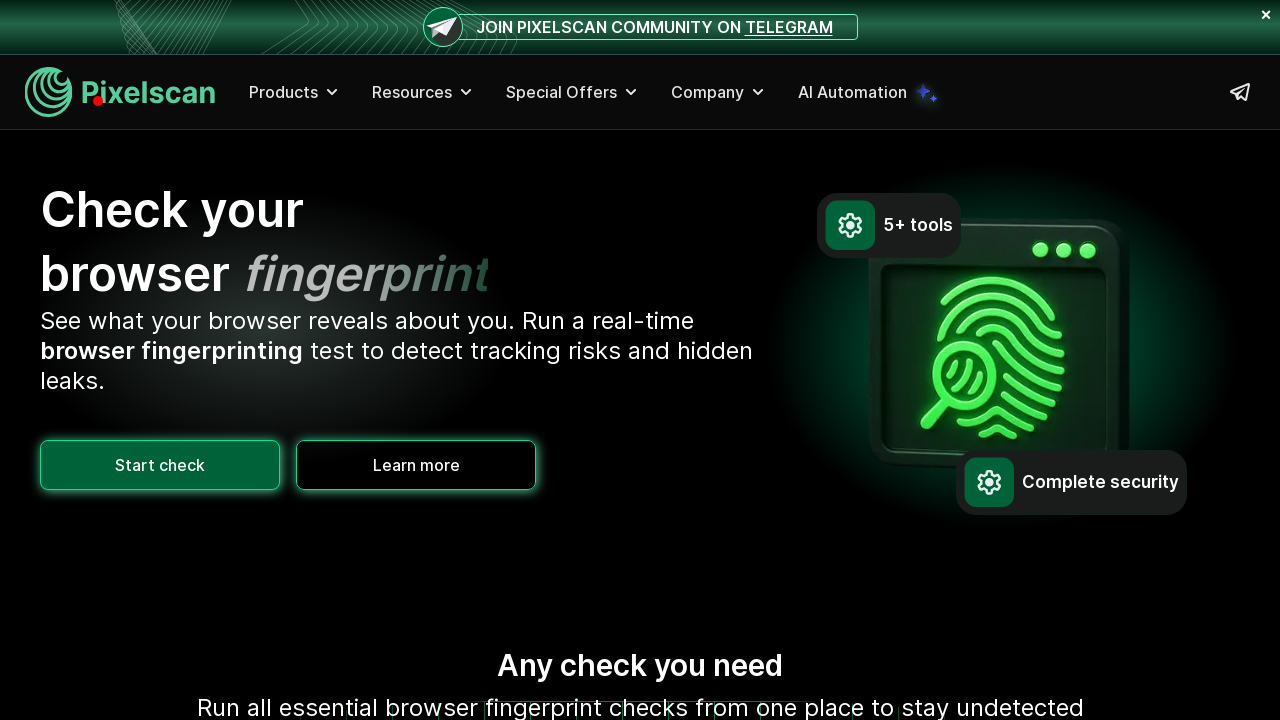

Moved actual mouse to (93, 96) at (93, 96)
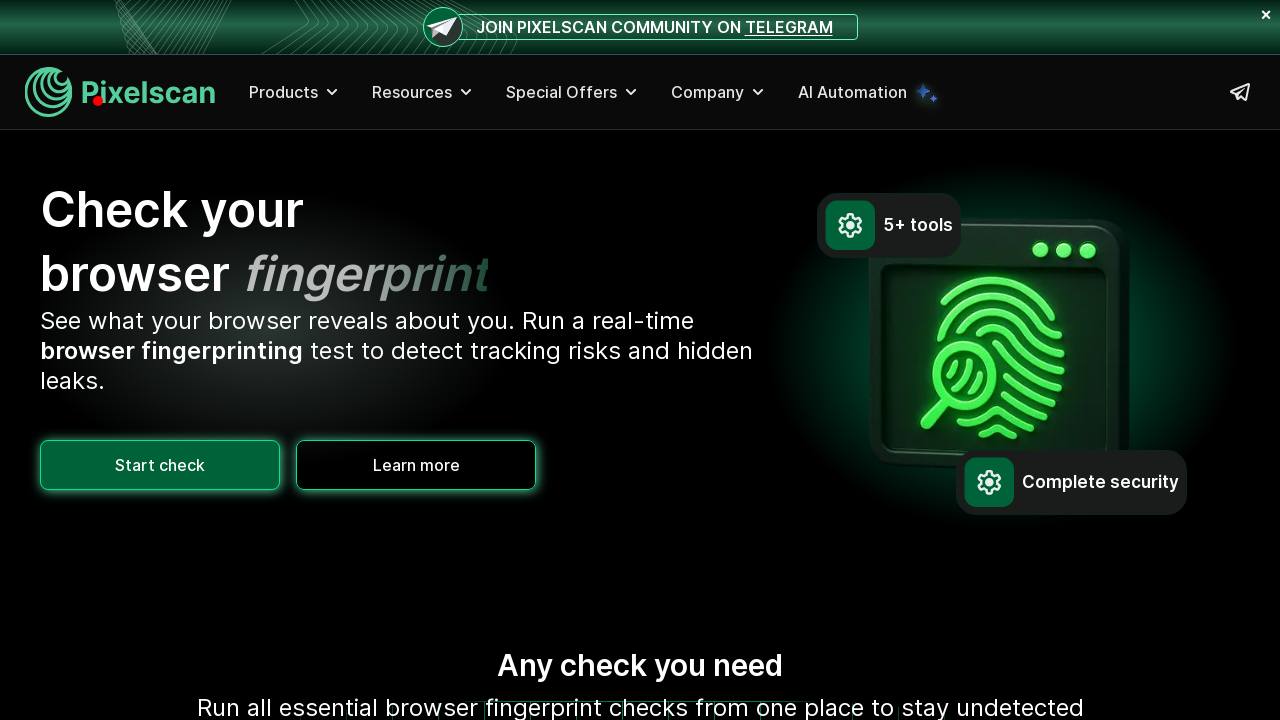

Updated visual cursor position to (93, 96)
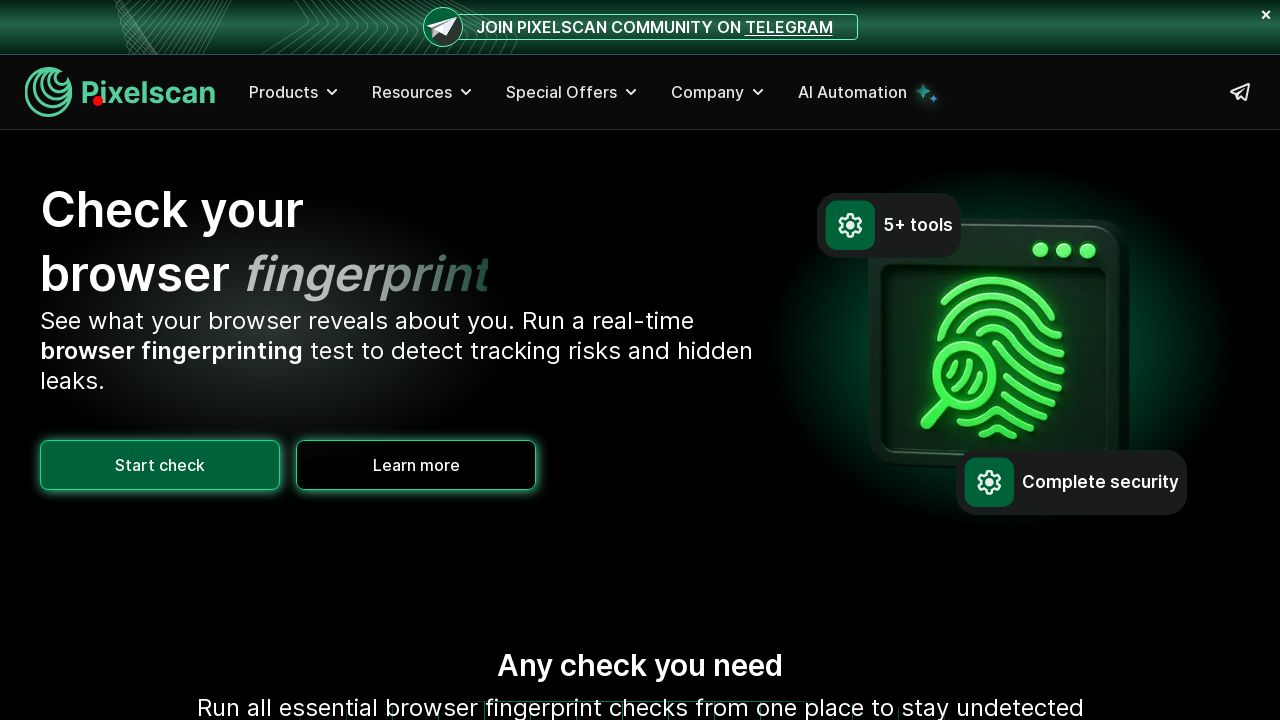

Moved actual mouse to (93, 96) at (93, 96)
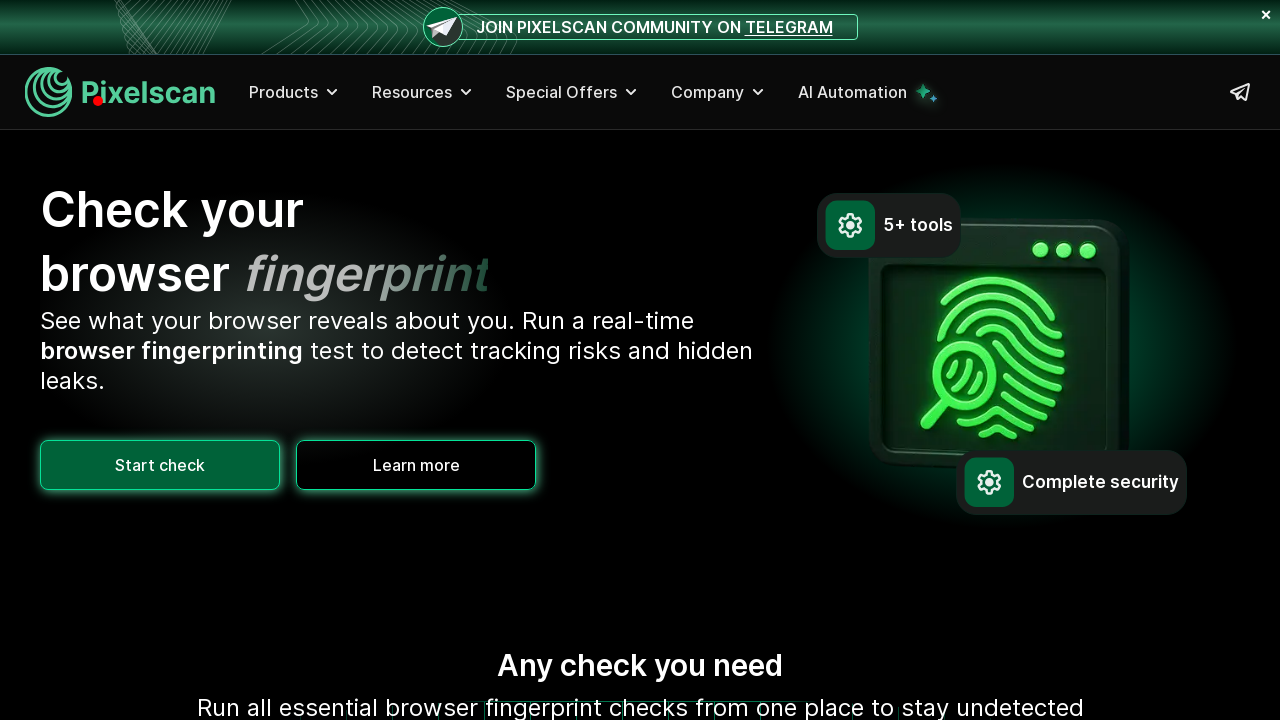

Updated visual cursor position to (94, 96)
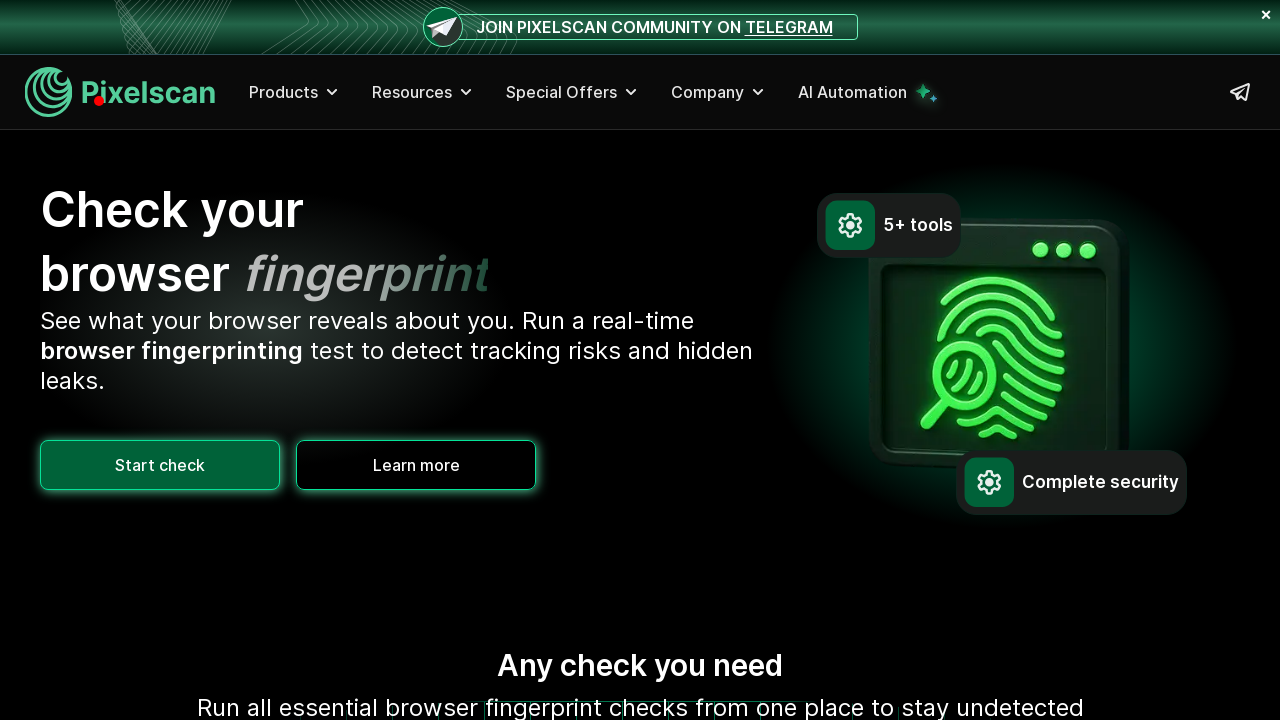

Moved actual mouse to (94, 96) at (94, 96)
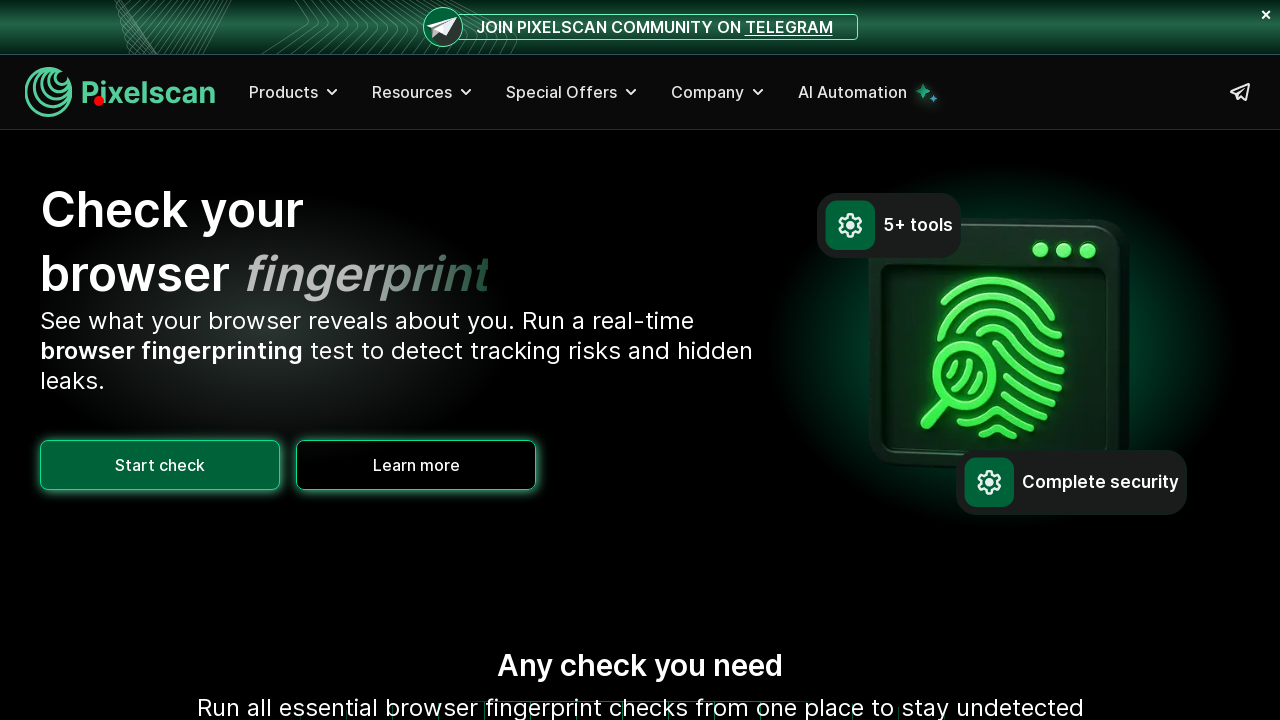

Updated visual cursor position to (94, 97)
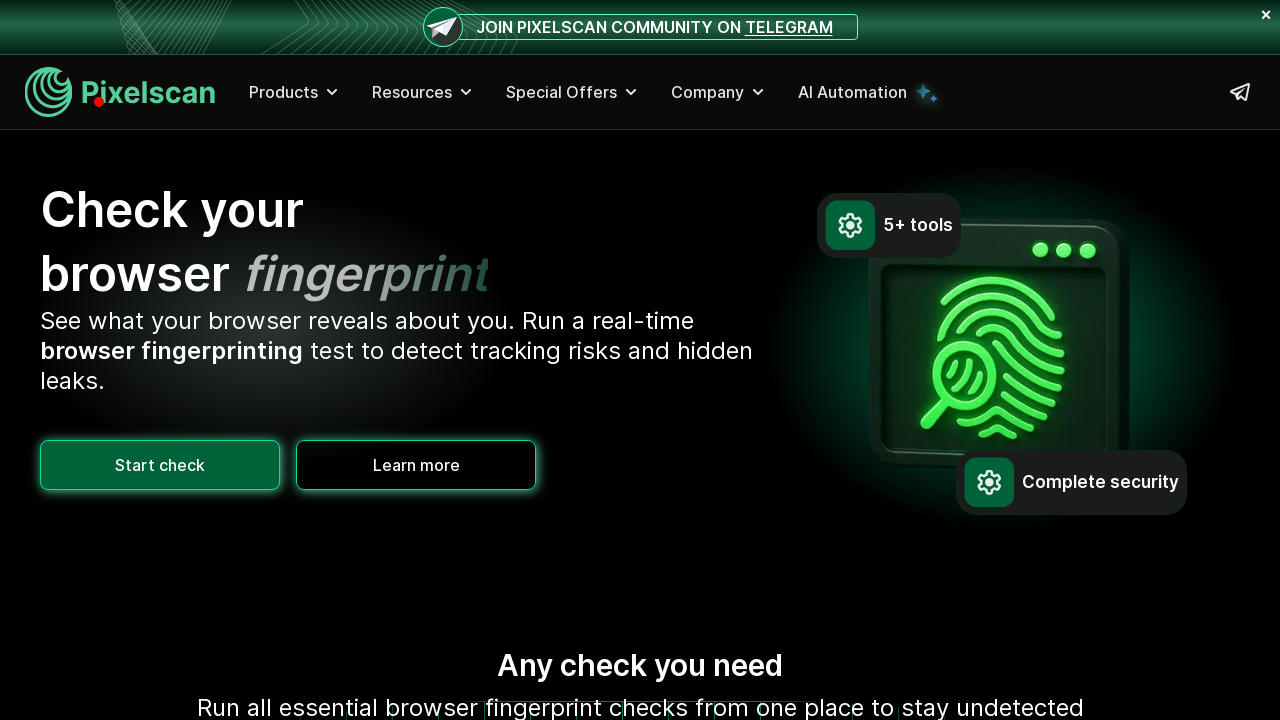

Moved actual mouse to (94, 97) at (94, 97)
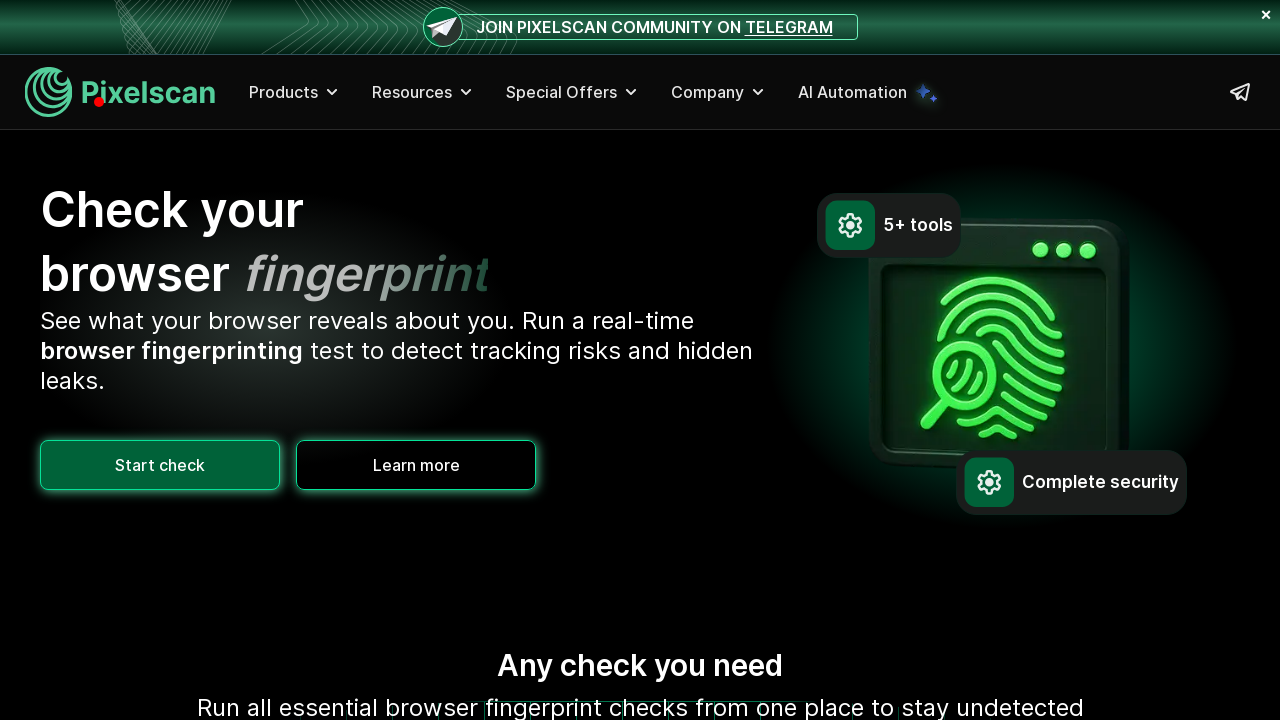

Updated visual cursor position to (94, 97)
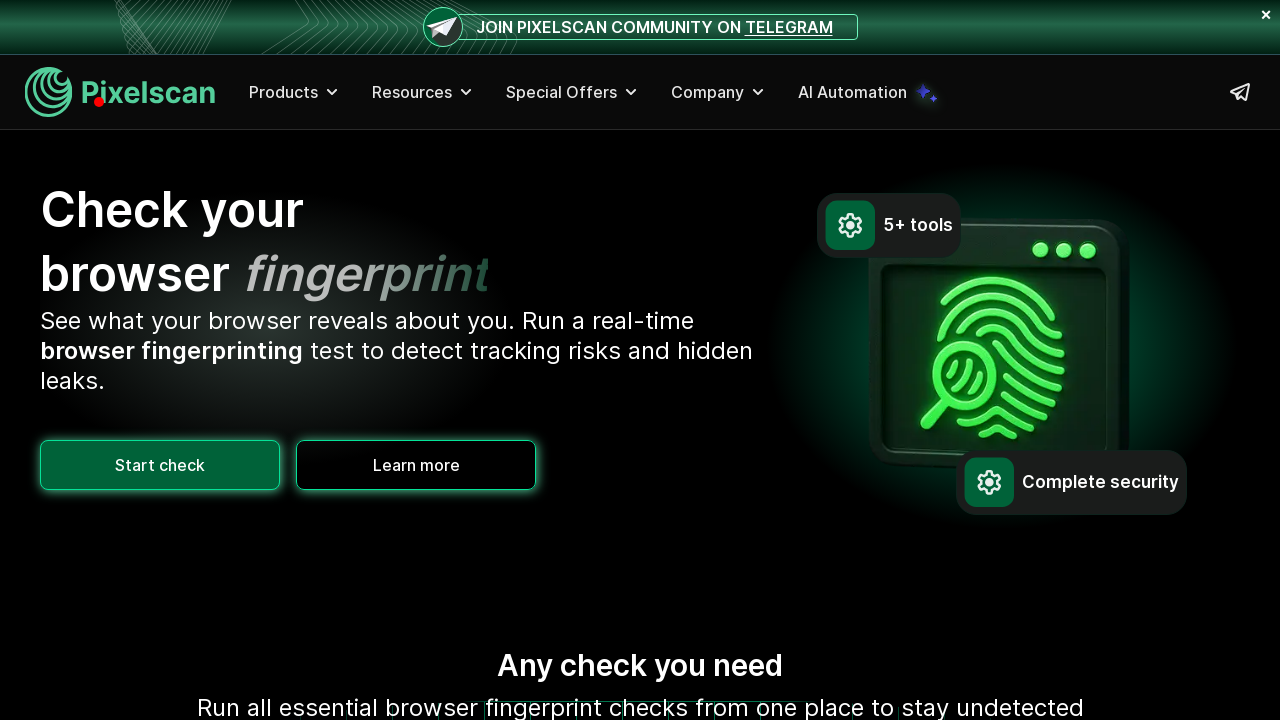

Moved actual mouse to (94, 97) at (94, 97)
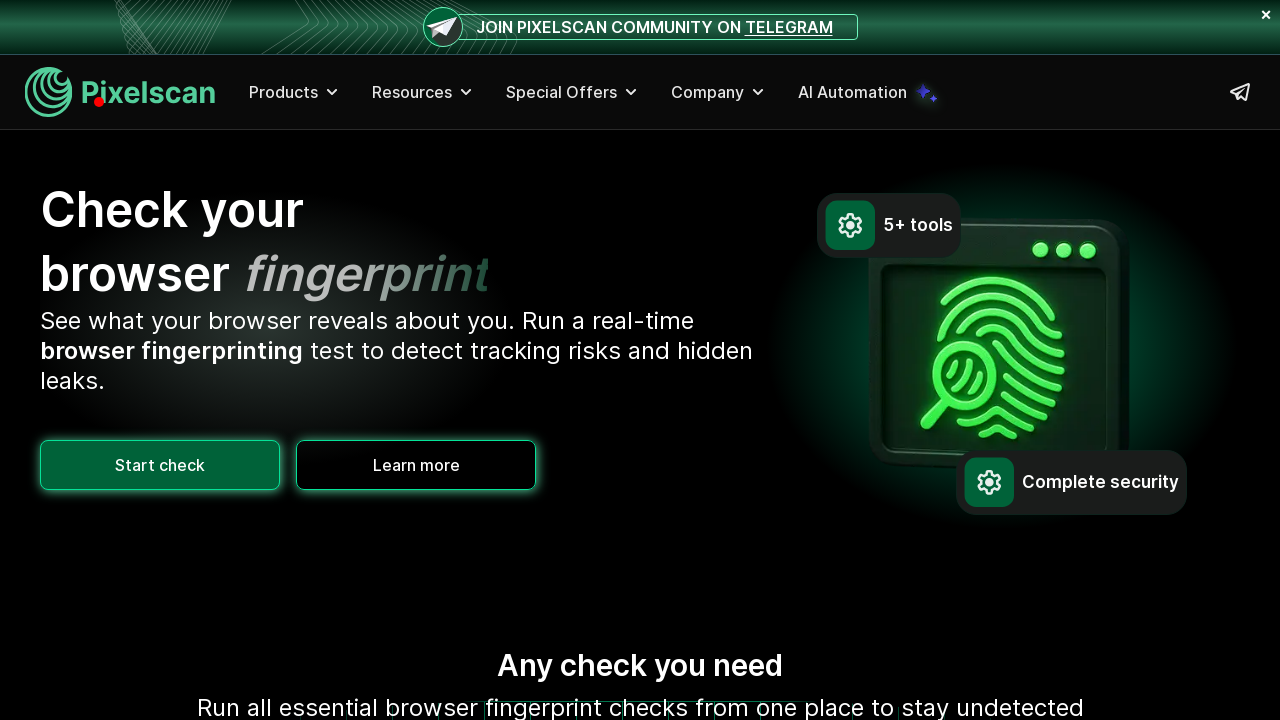

Updated visual cursor position to (94, 97)
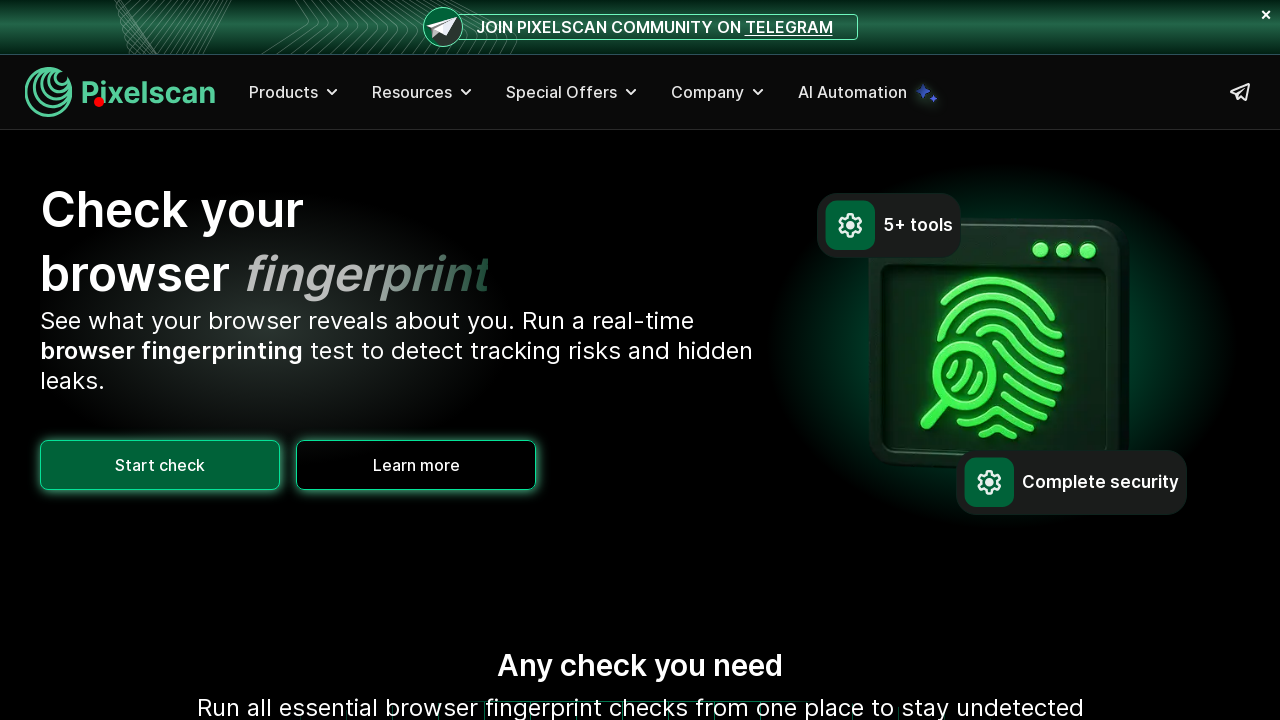

Moved actual mouse to (94, 97) at (94, 97)
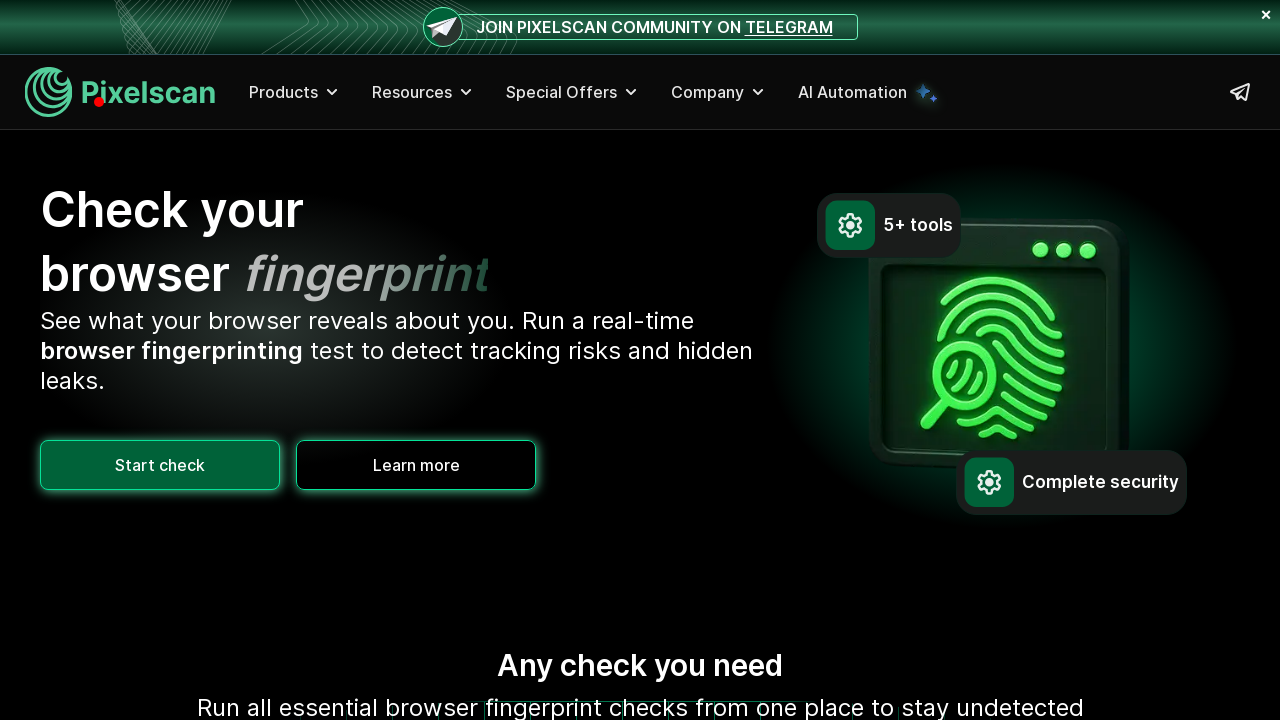

Updated visual cursor position to (95, 97)
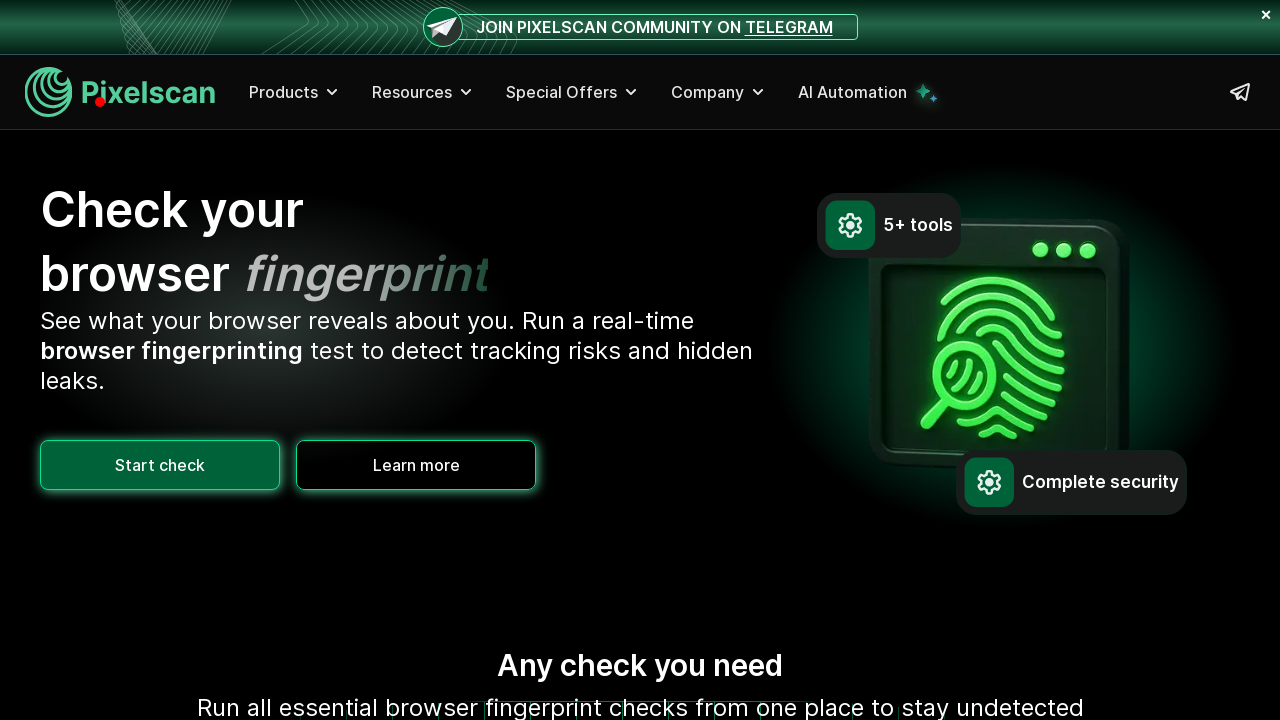

Moved actual mouse to (95, 97) at (95, 97)
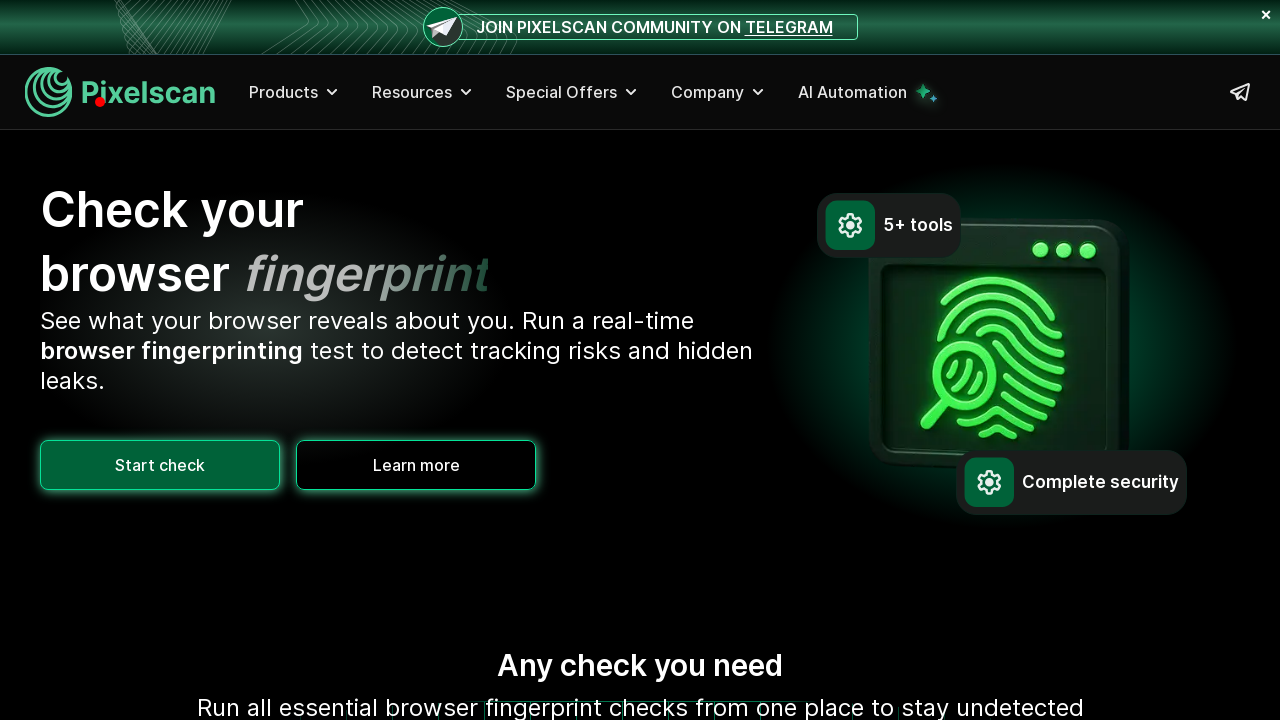

Updated visual cursor position to (95, 97)
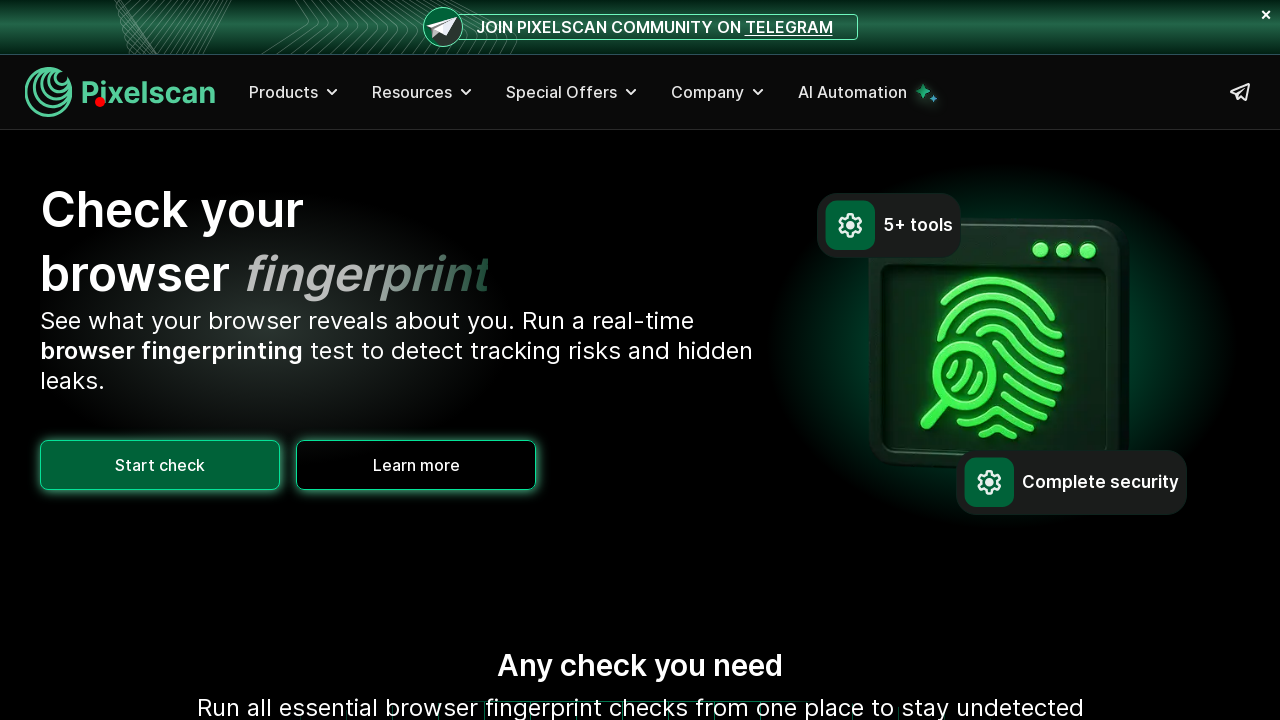

Moved actual mouse to (95, 97) at (95, 97)
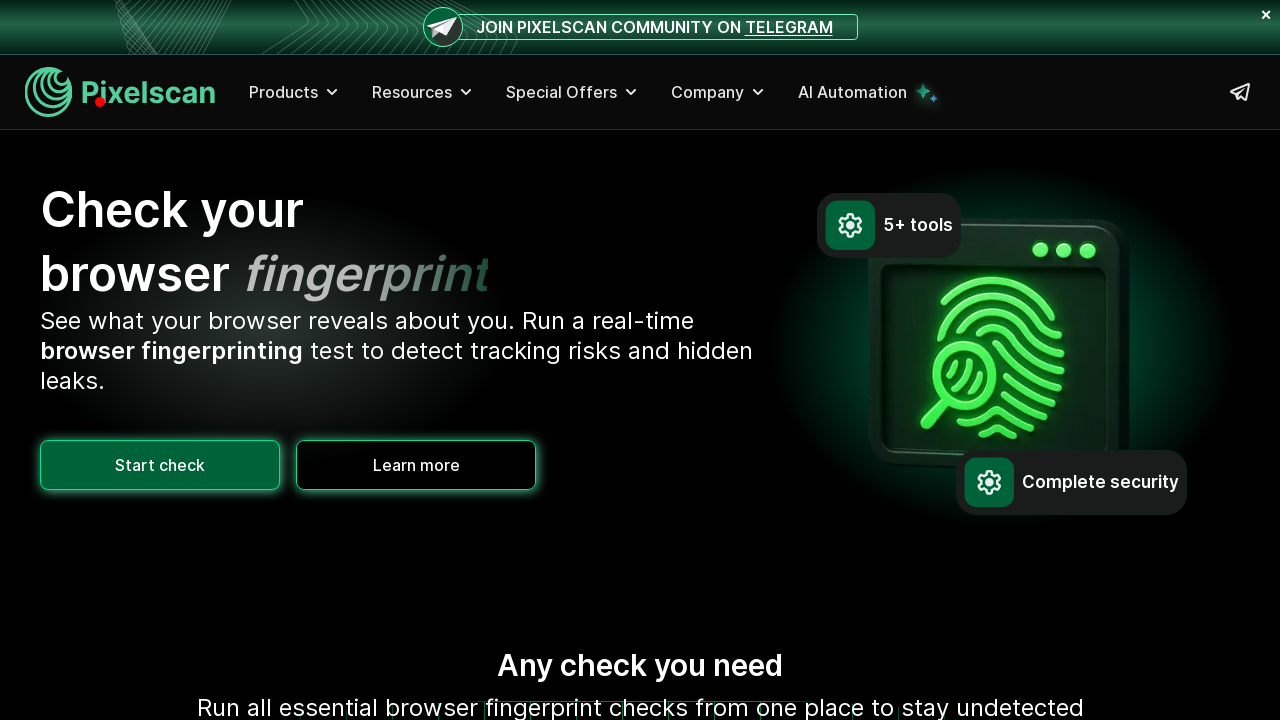

Updated visual cursor position to (95, 97)
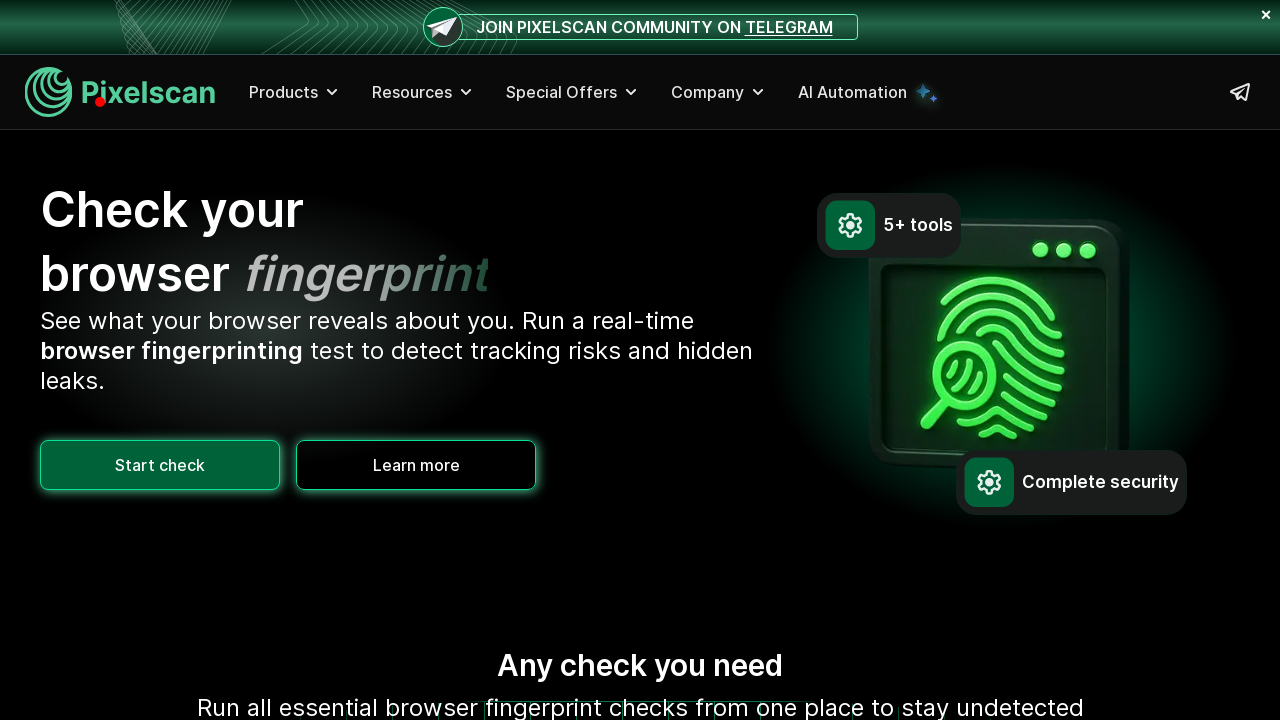

Moved actual mouse to (95, 97) at (95, 97)
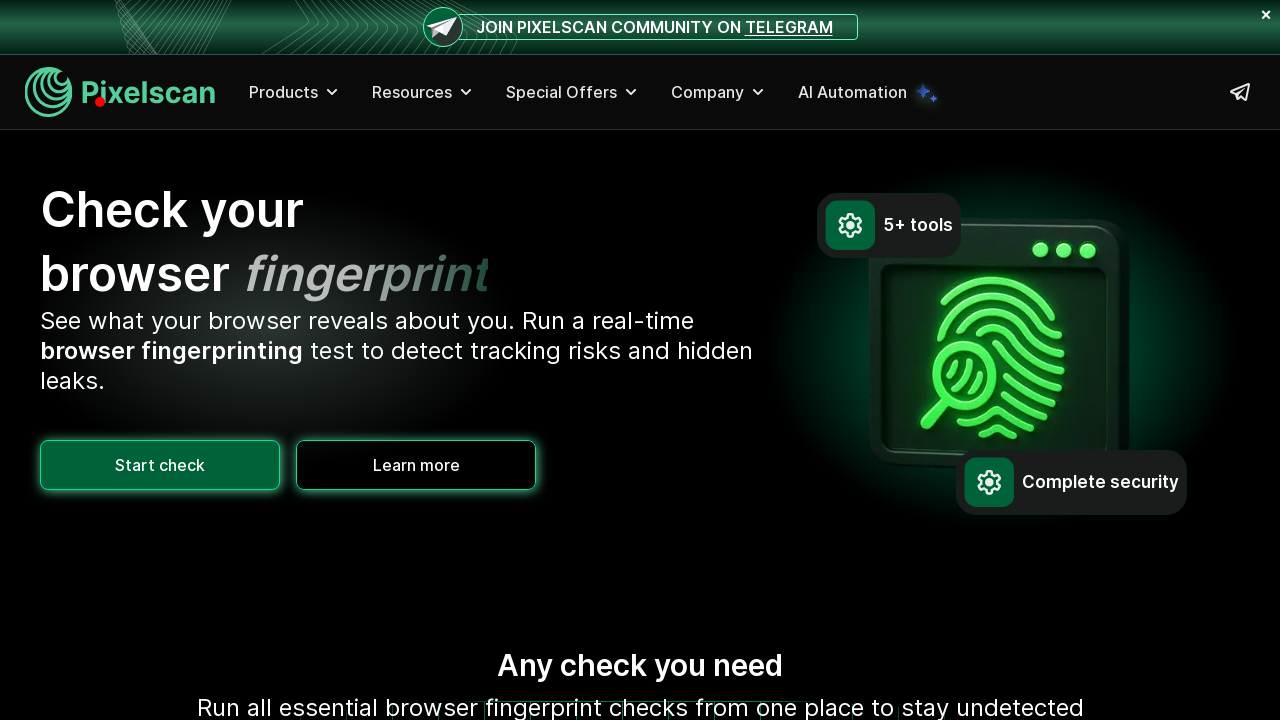

Updated visual cursor position to (95, 97)
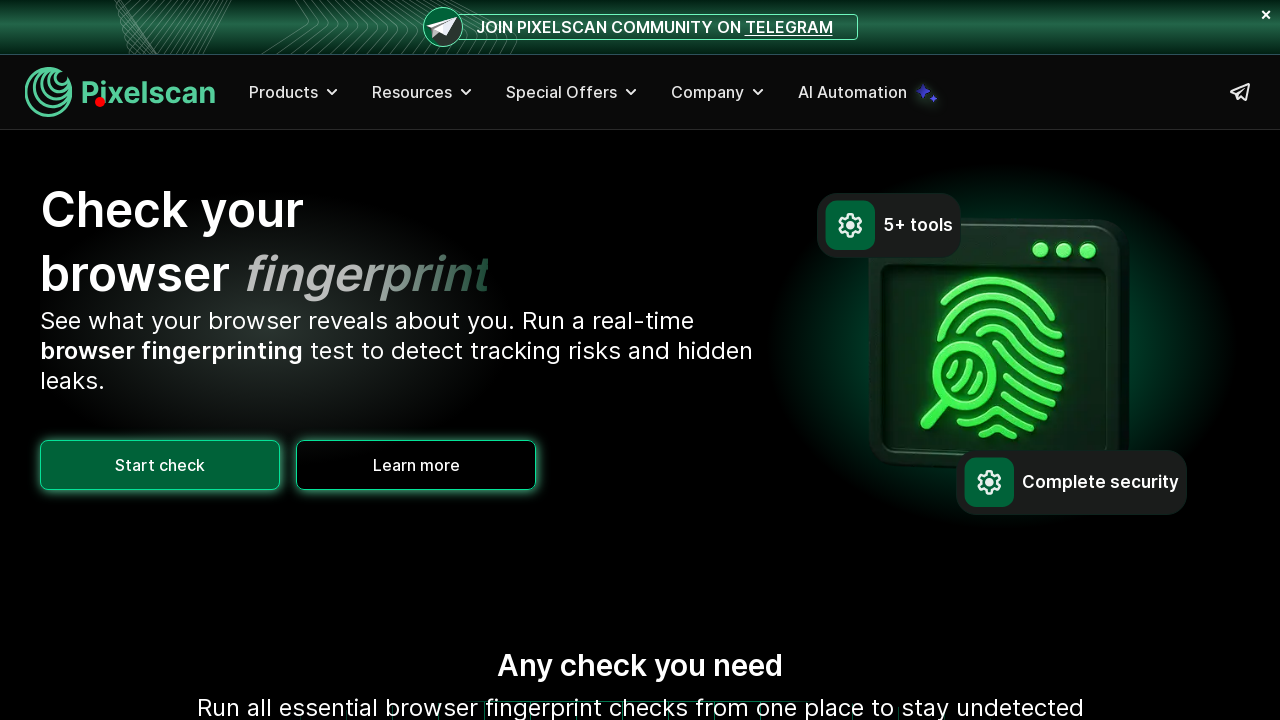

Moved actual mouse to (95, 97) at (95, 97)
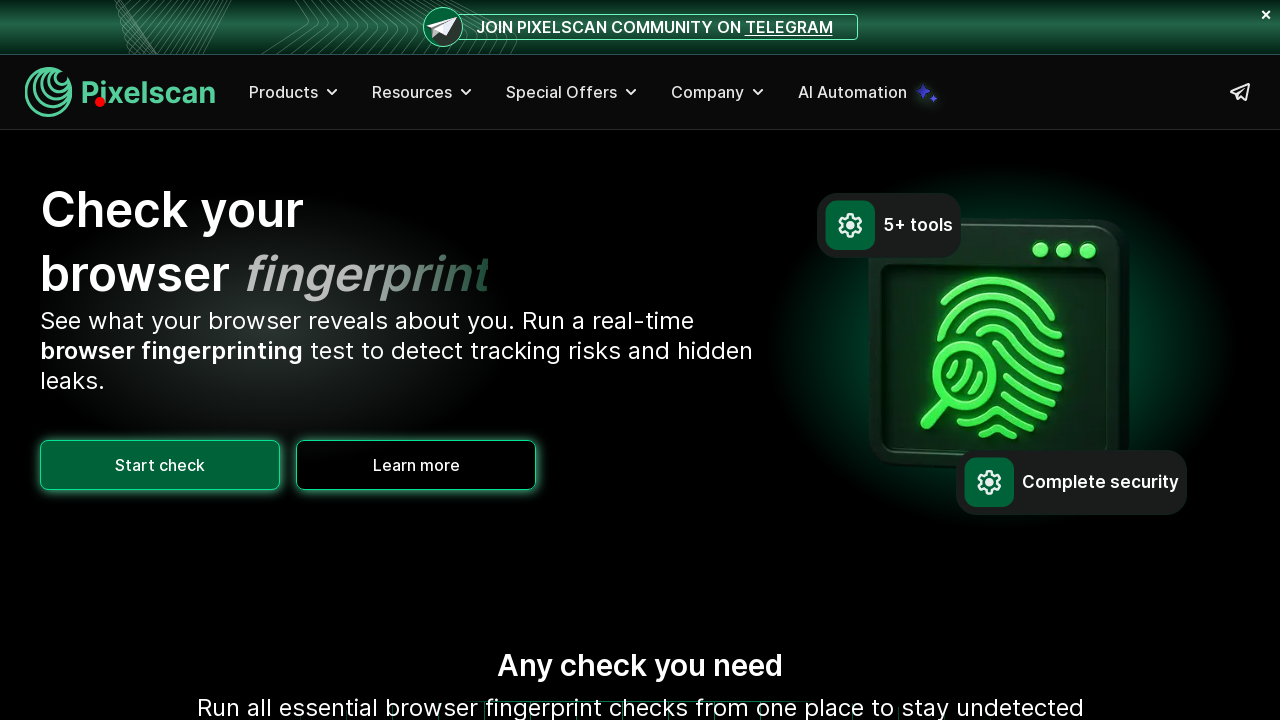

Updated visual cursor position to (96, 97)
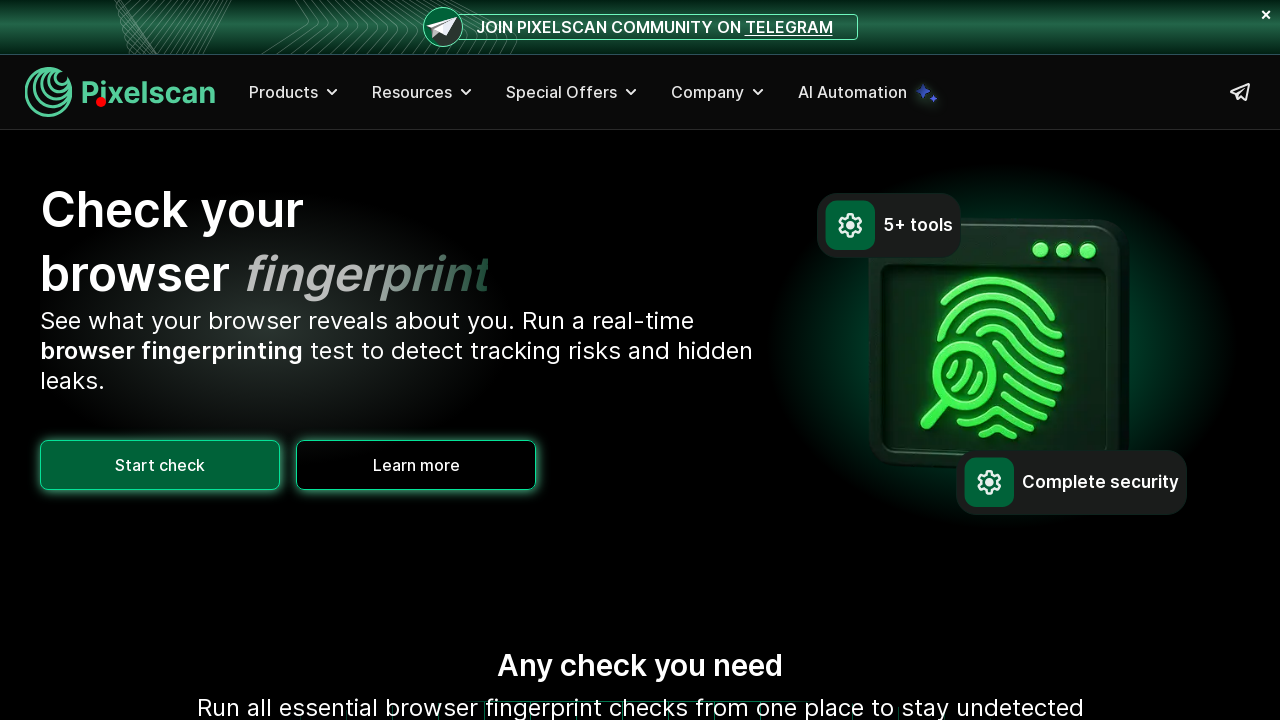

Moved actual mouse to (96, 97) at (96, 97)
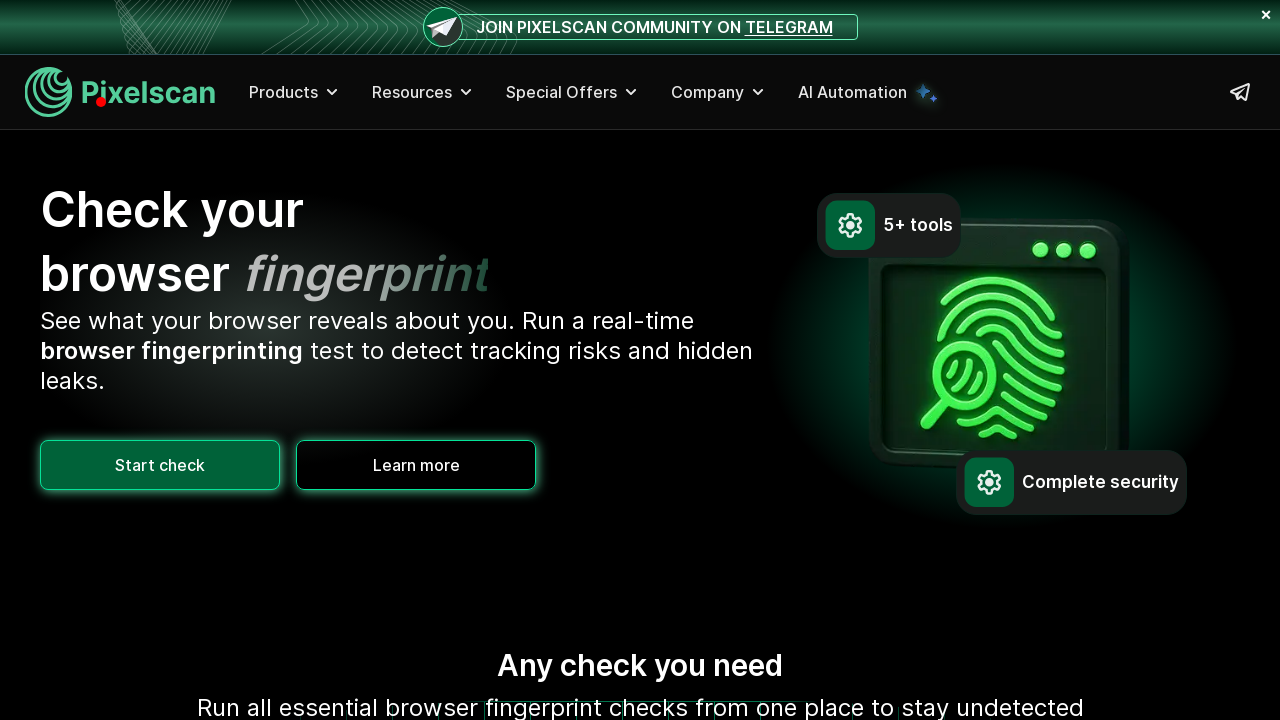

Updated visual cursor position to (96, 97)
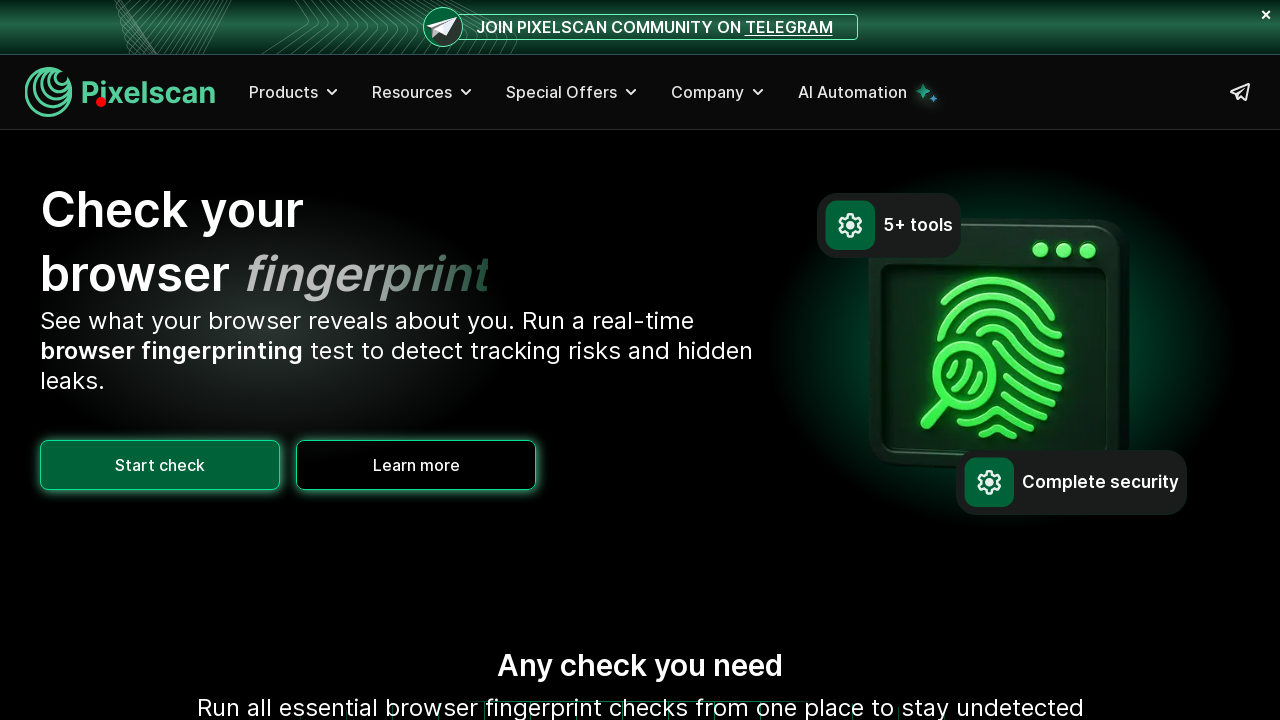

Moved actual mouse to (96, 97) at (96, 97)
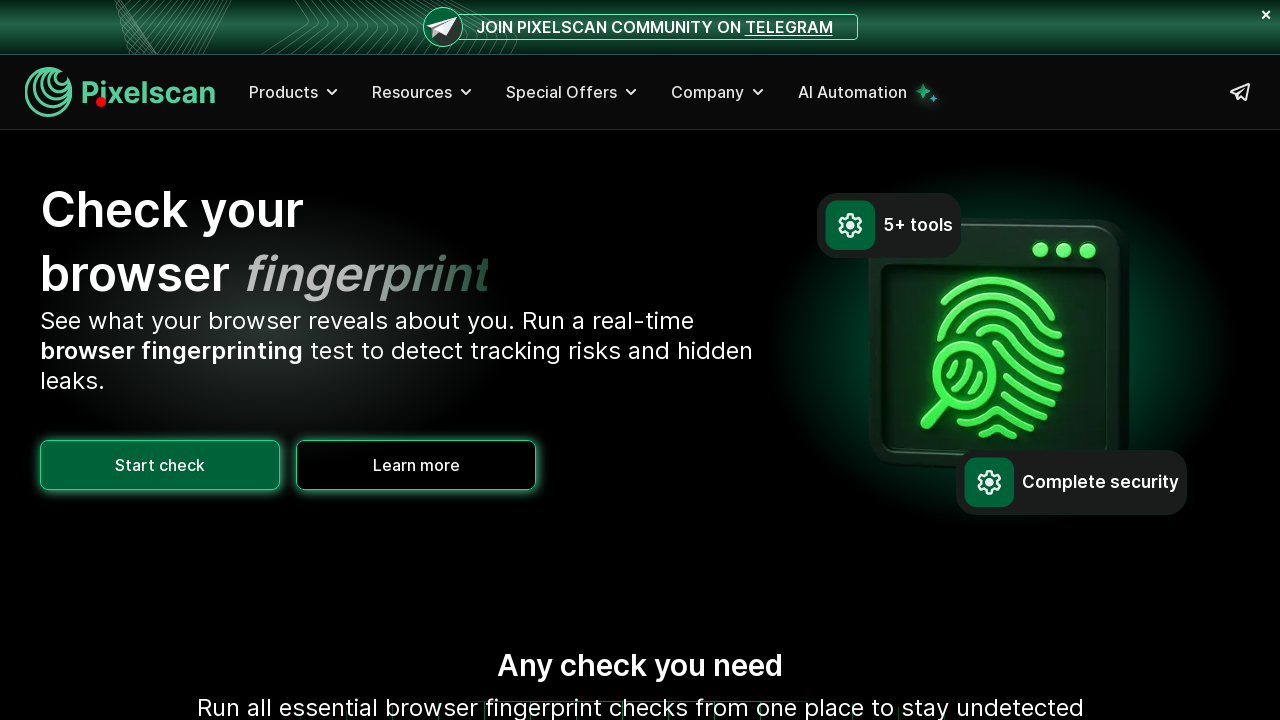

Updated visual cursor position to (96, 97)
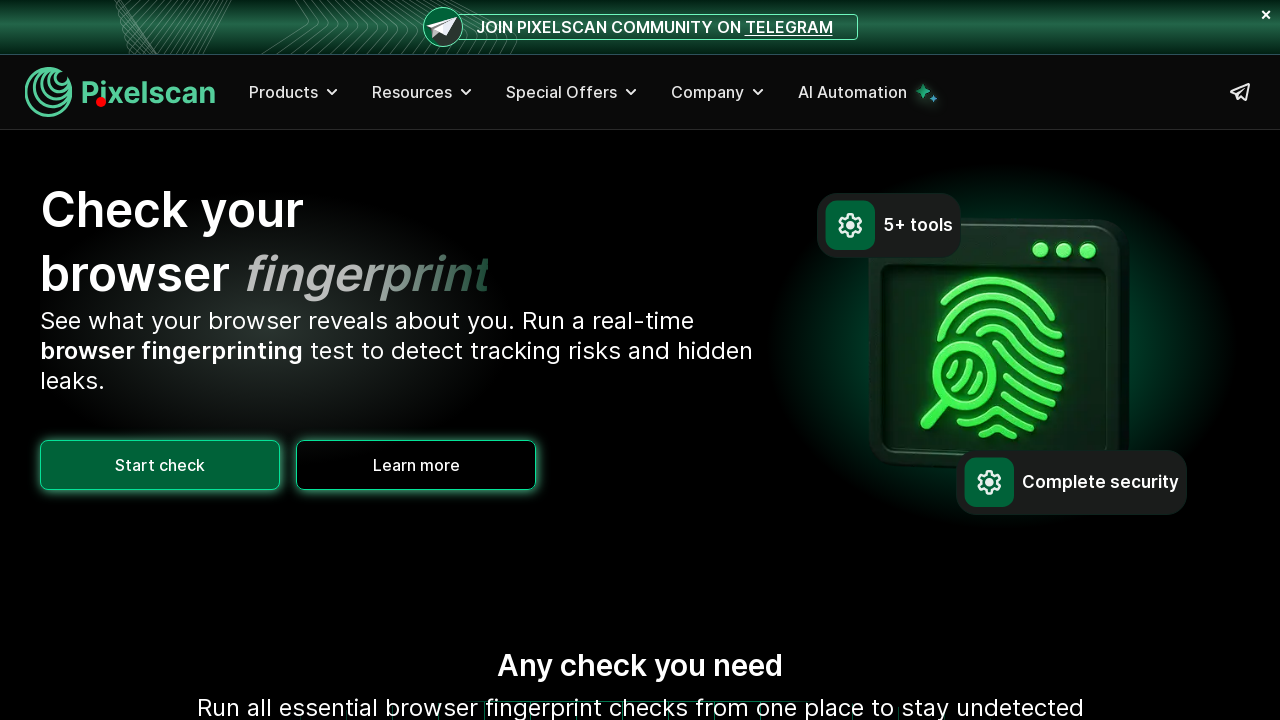

Moved actual mouse to (96, 97) at (96, 97)
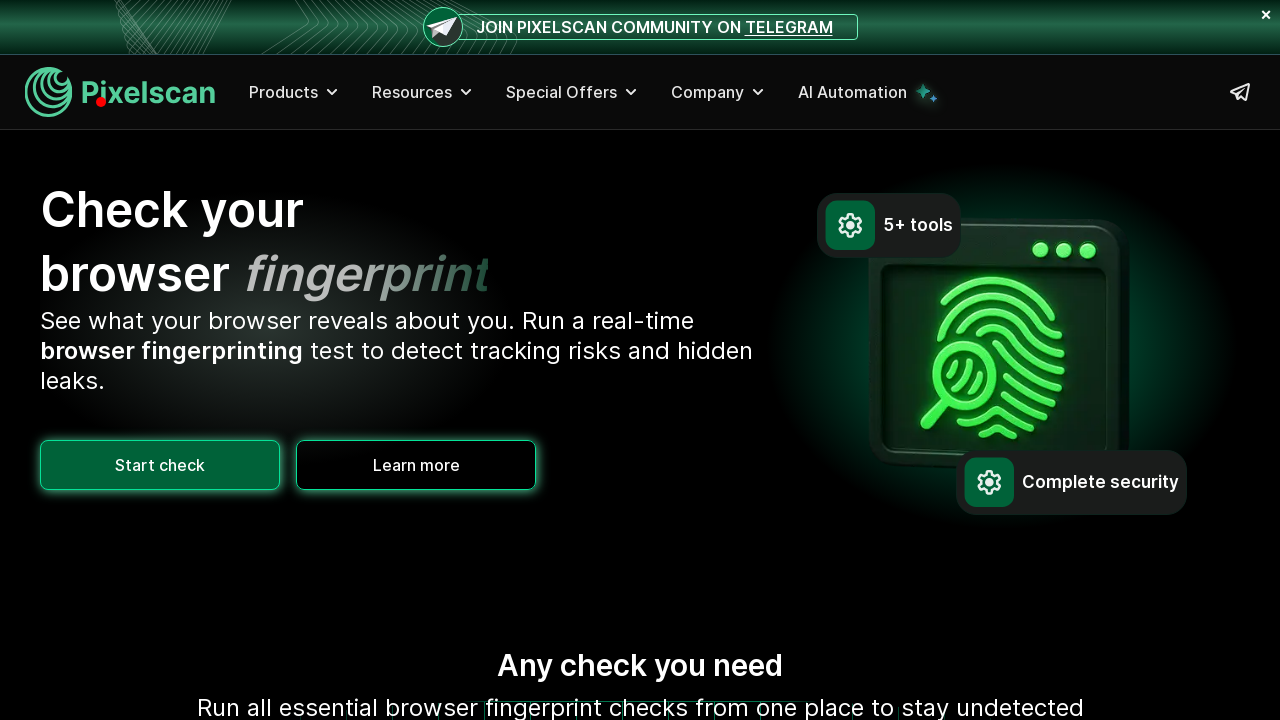

Updated visual cursor position to (97, 97)
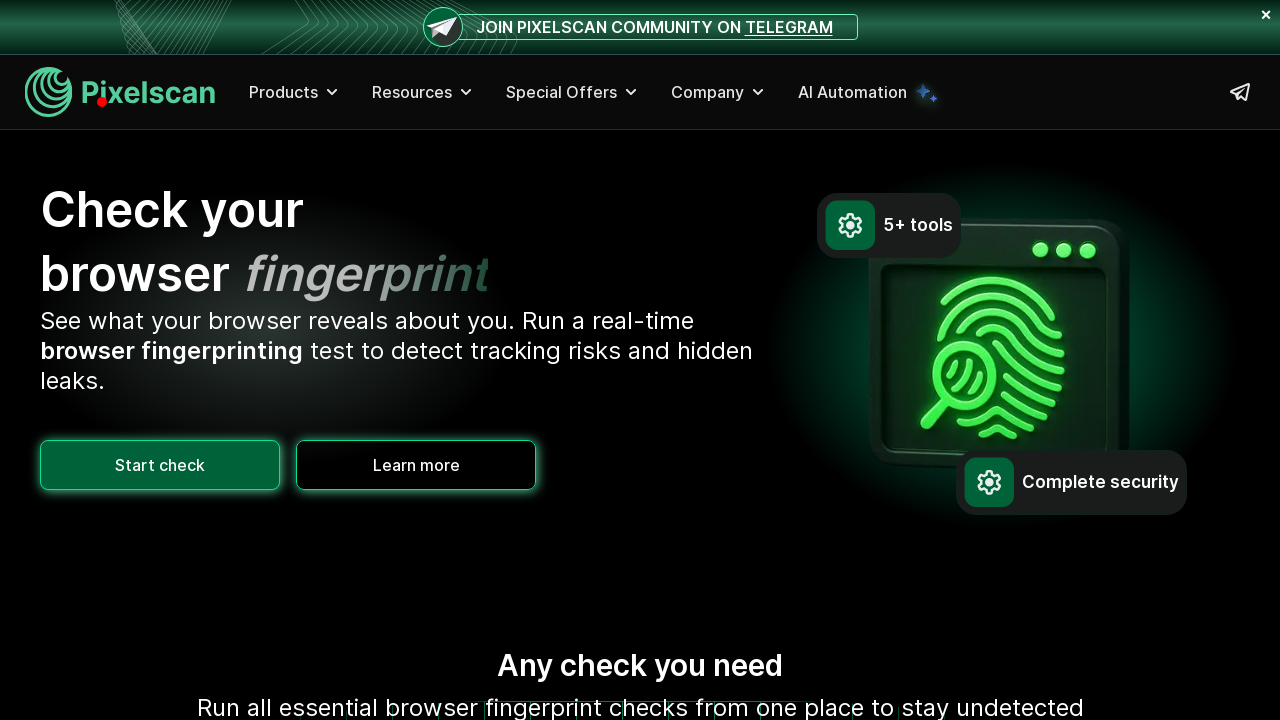

Moved actual mouse to (97, 97) at (97, 97)
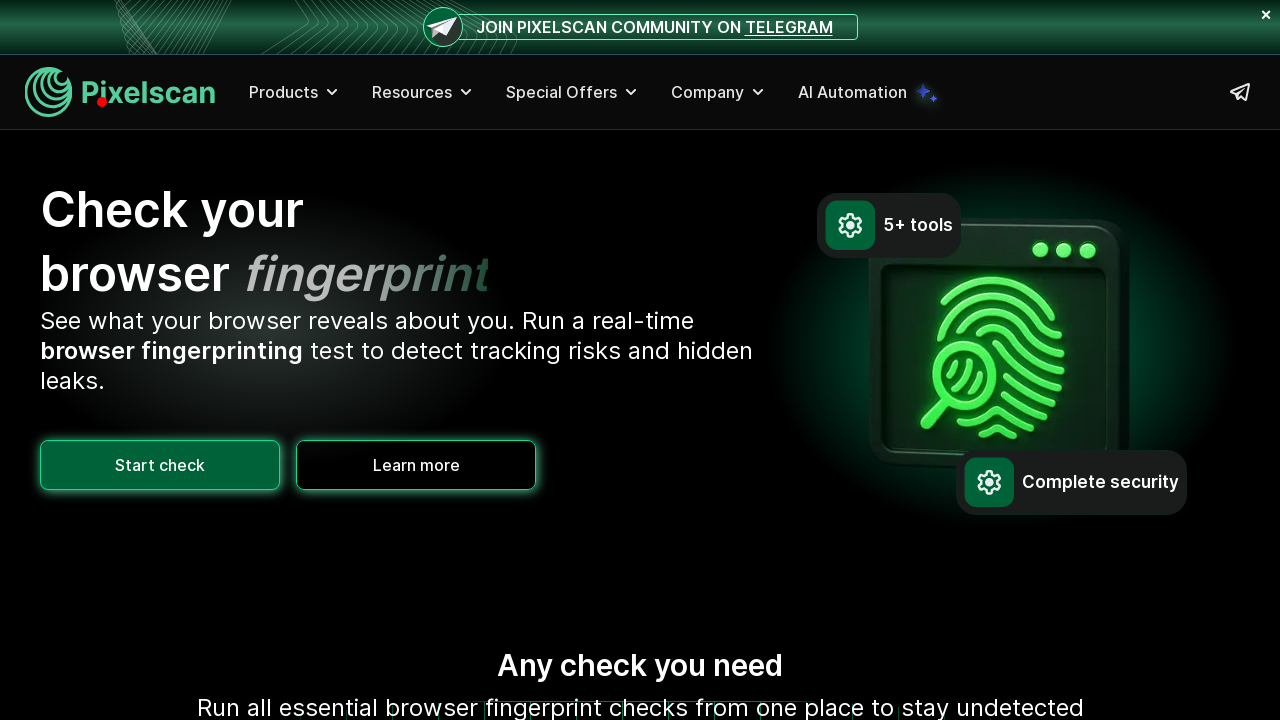

Updated visual cursor position to (97, 97)
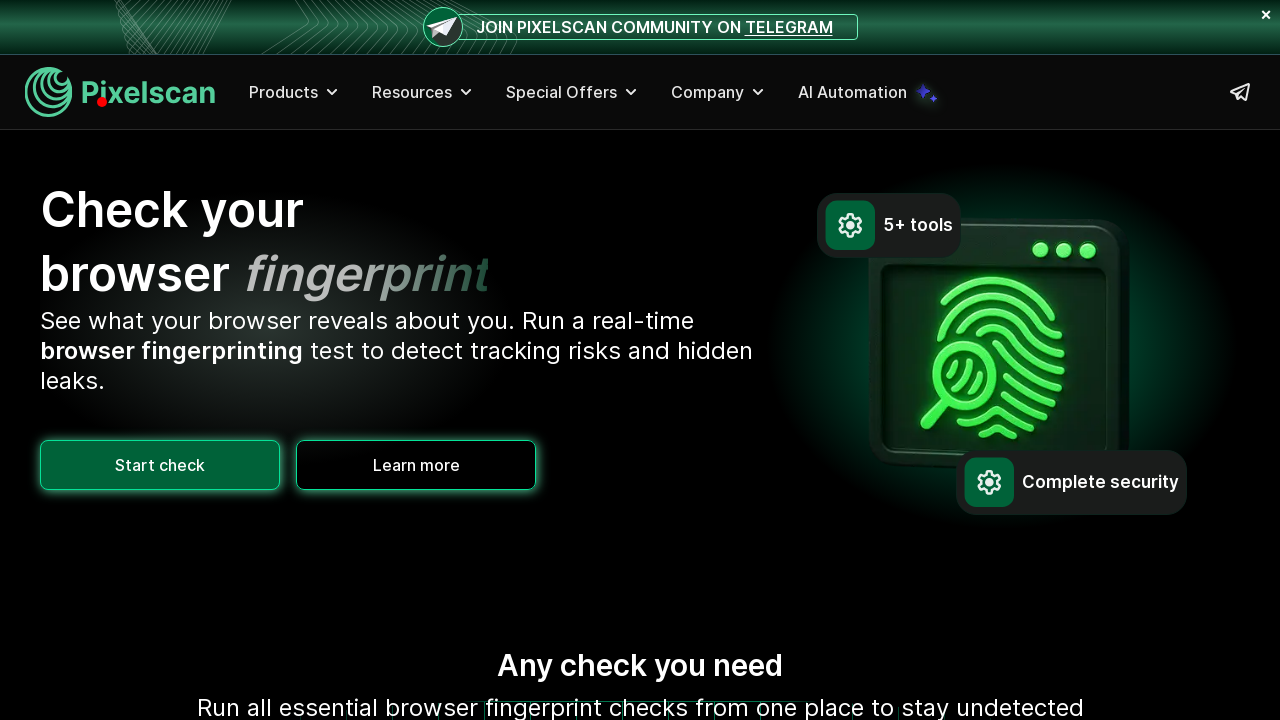

Moved actual mouse to (97, 97) at (97, 97)
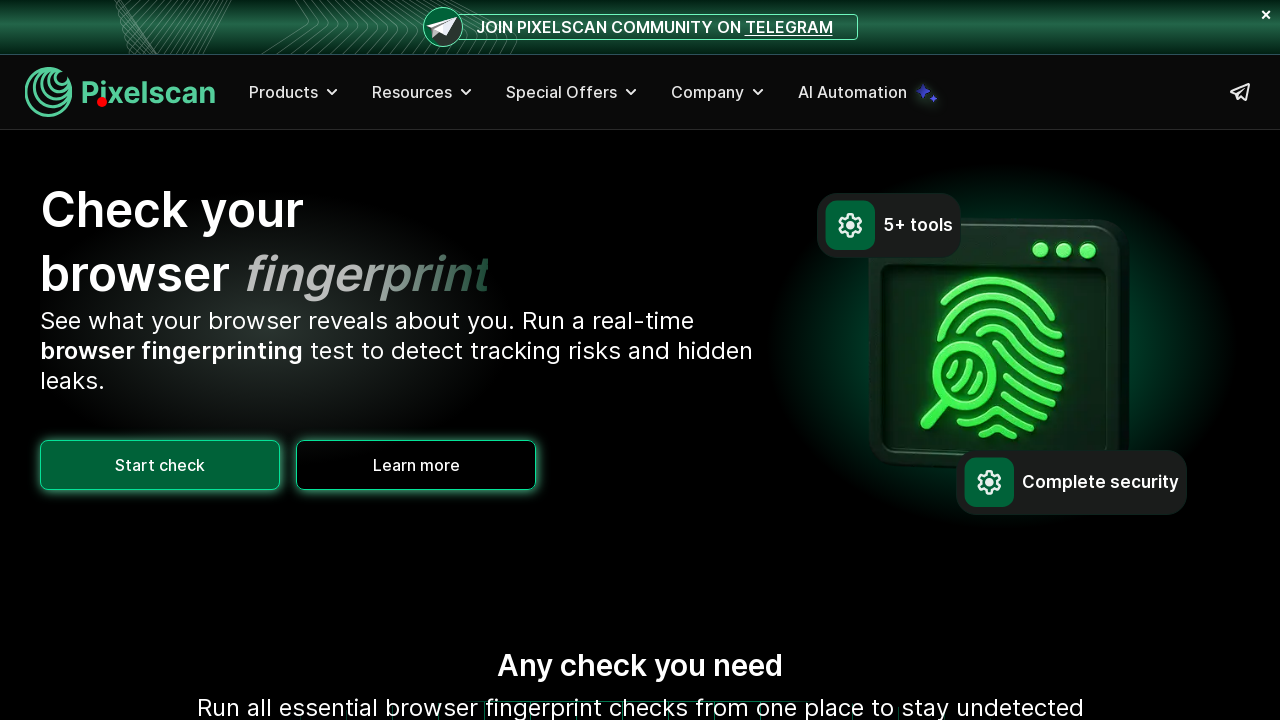

Updated visual cursor position to (97, 97)
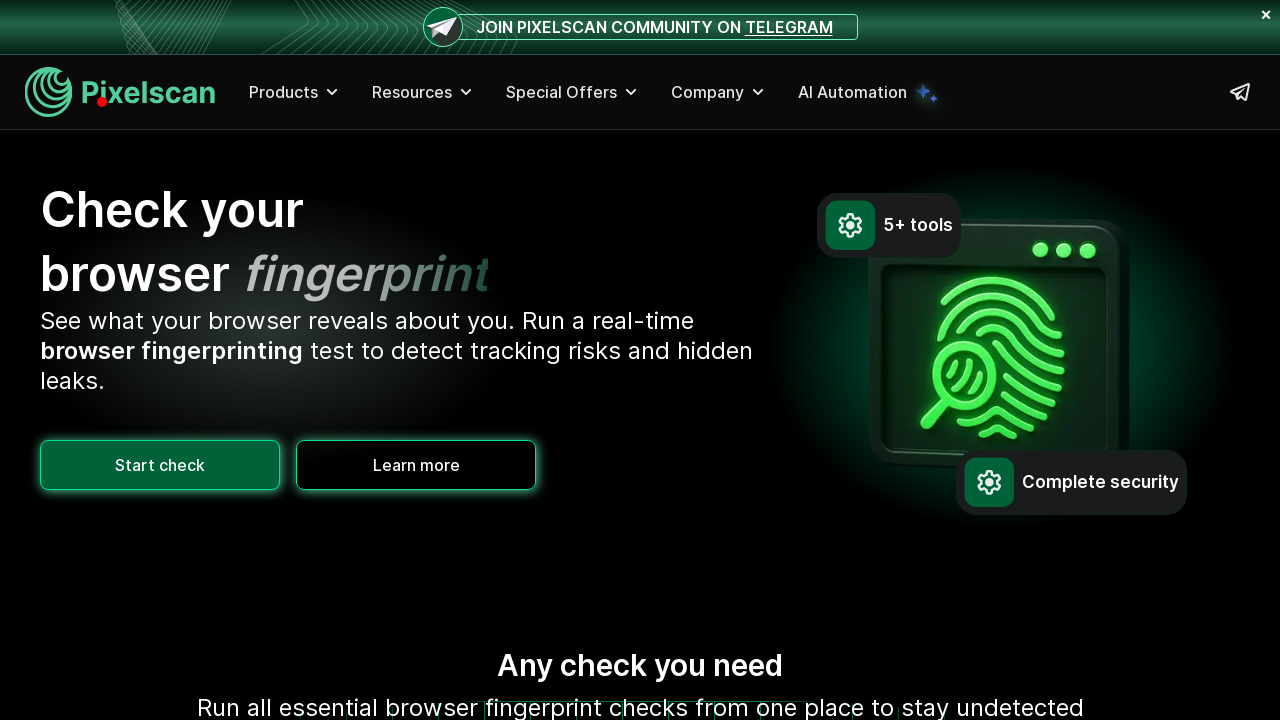

Moved actual mouse to (97, 97) at (97, 97)
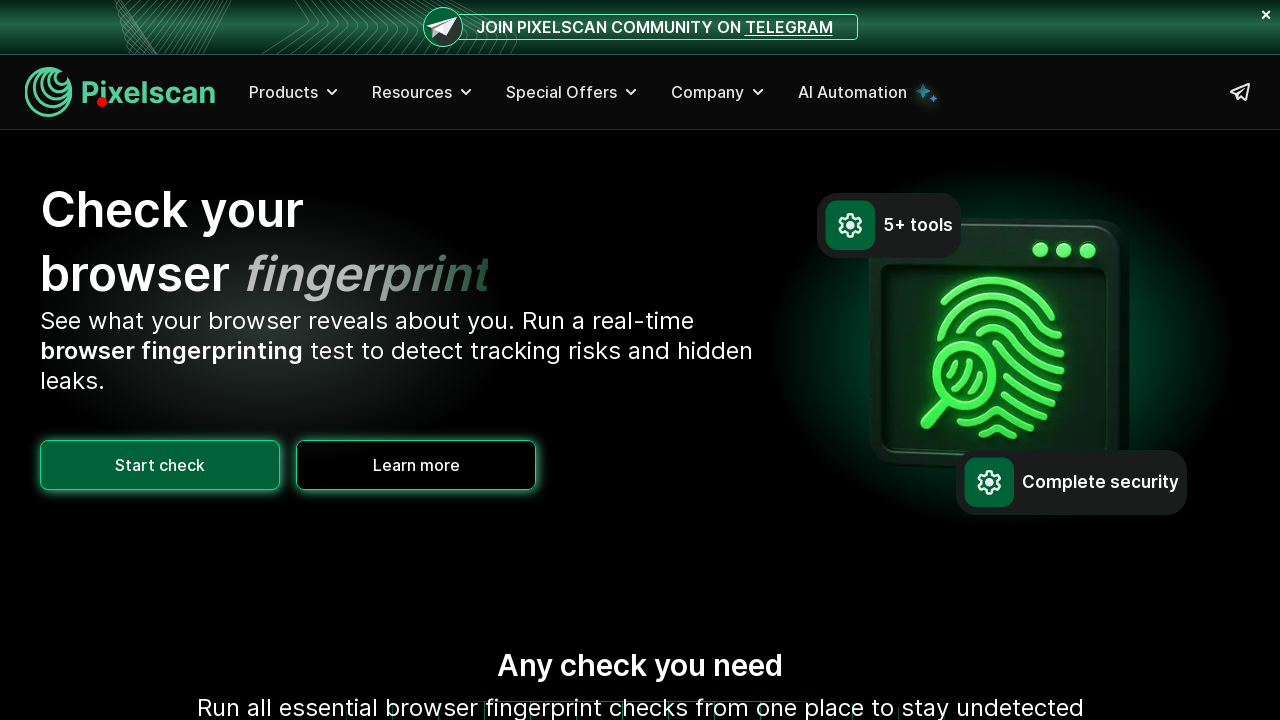

Updated visual cursor position to (97, 97)
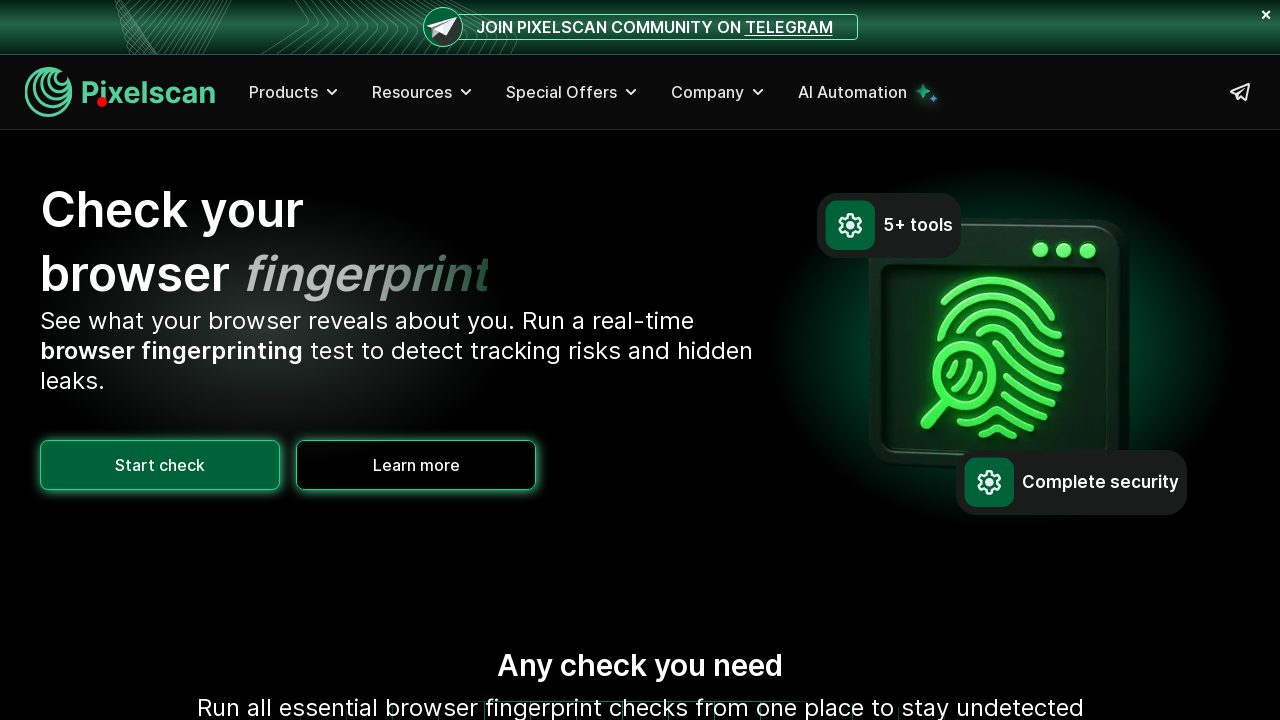

Moved actual mouse to (97, 97) at (97, 97)
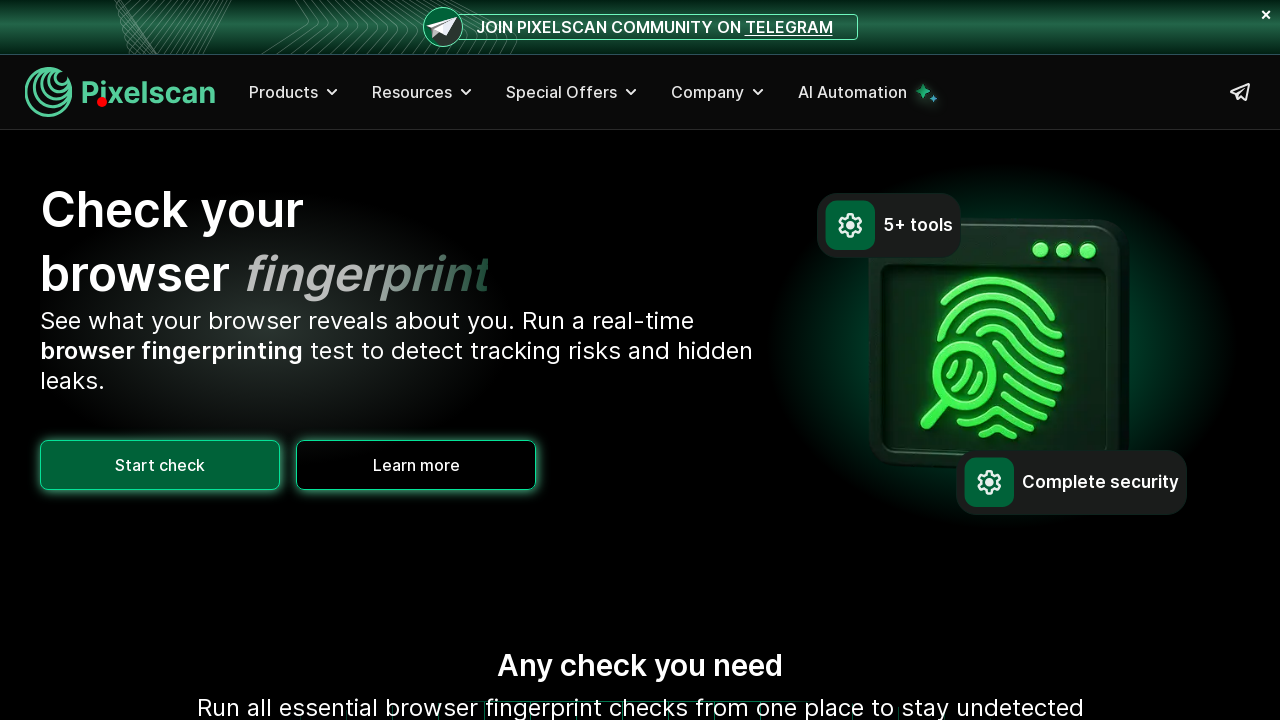

Updated visual cursor position to (97, 97)
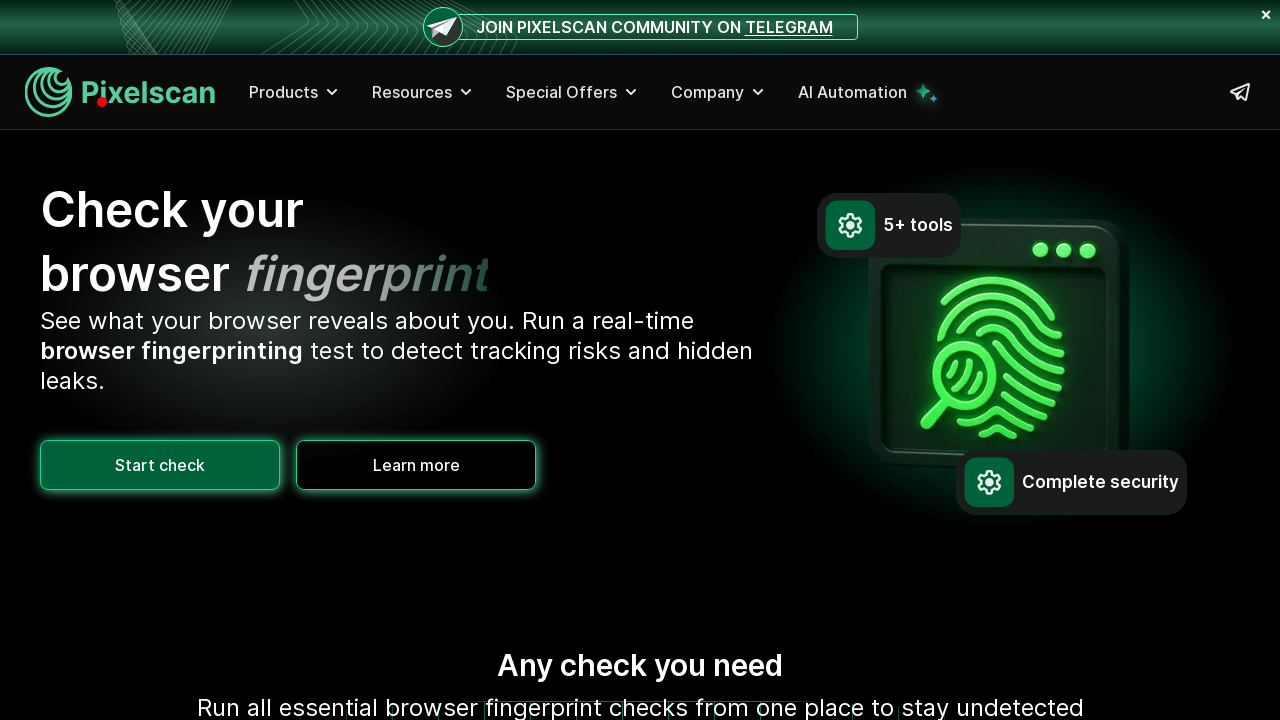

Moved actual mouse to (97, 97) at (97, 97)
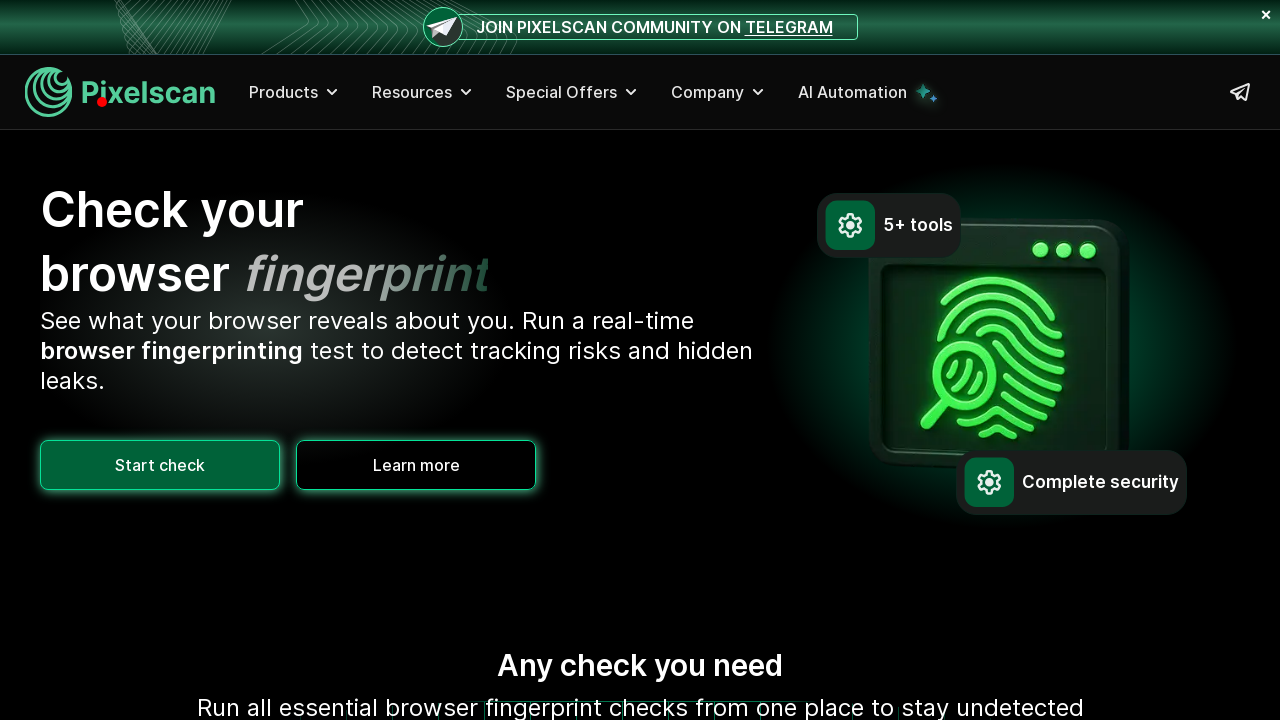

Updated visual cursor position to (97, 97)
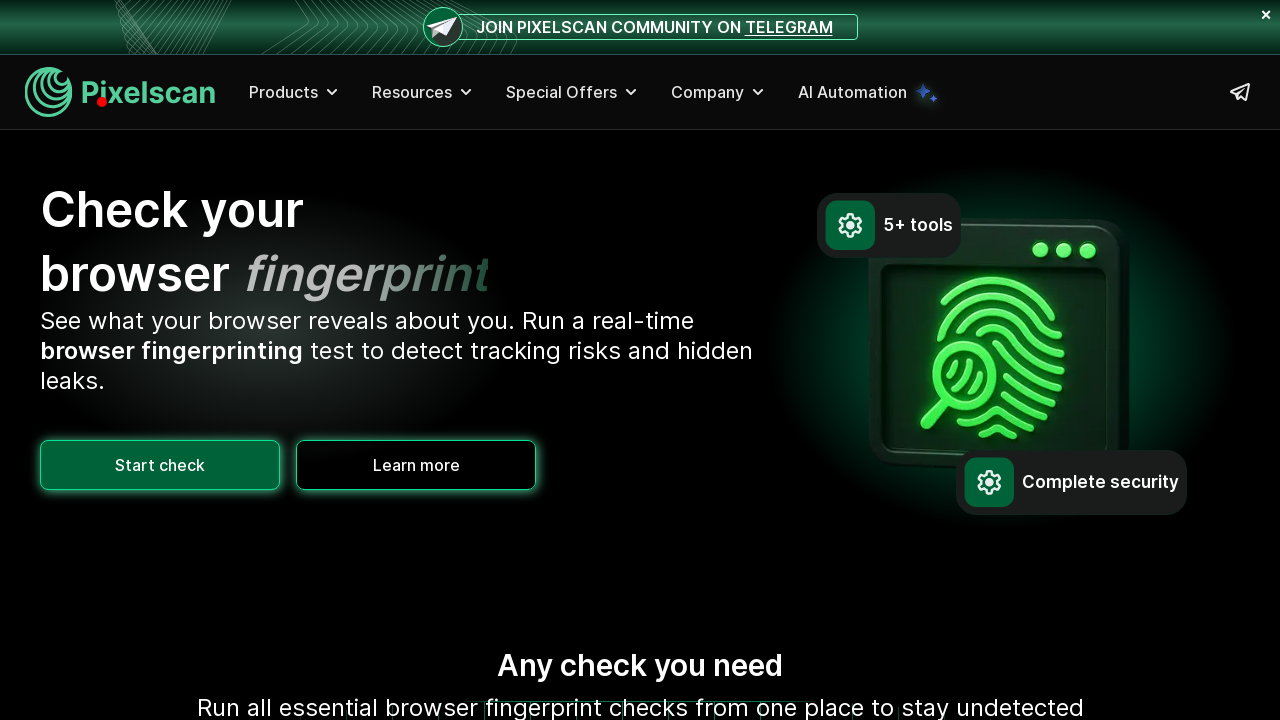

Moved actual mouse to (97, 97) at (97, 97)
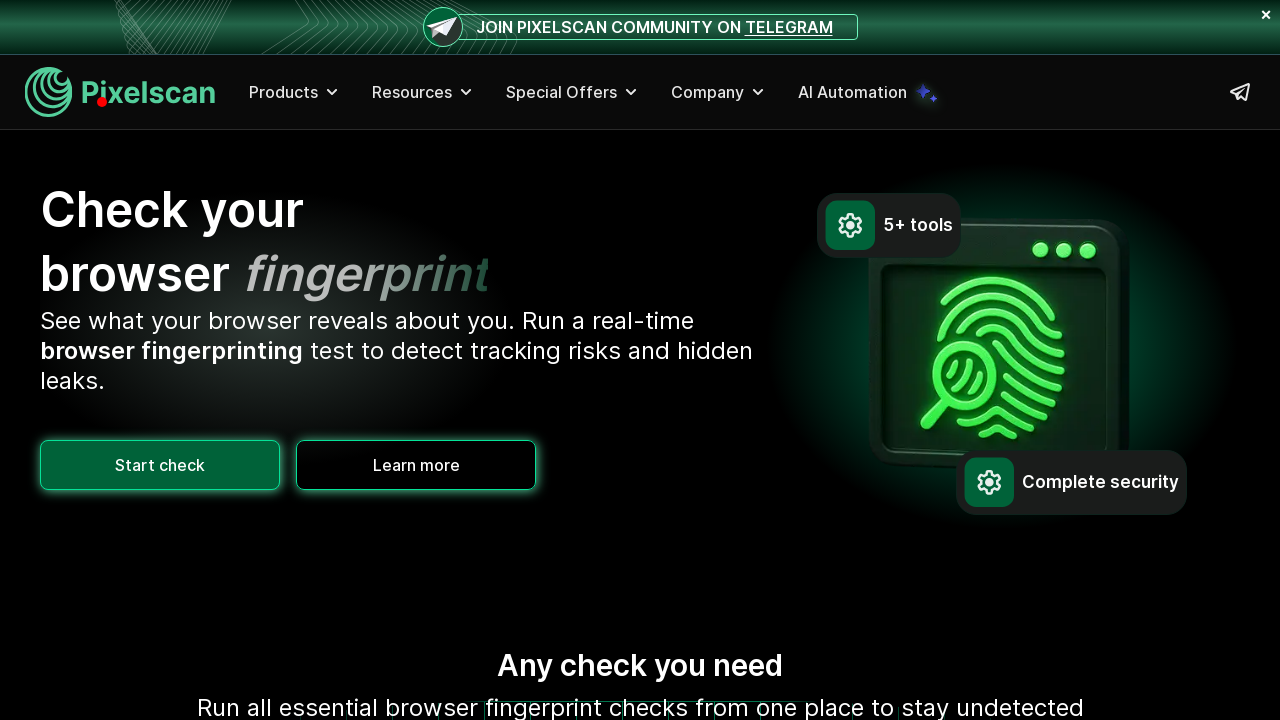

Updated visual cursor position to (97, 97)
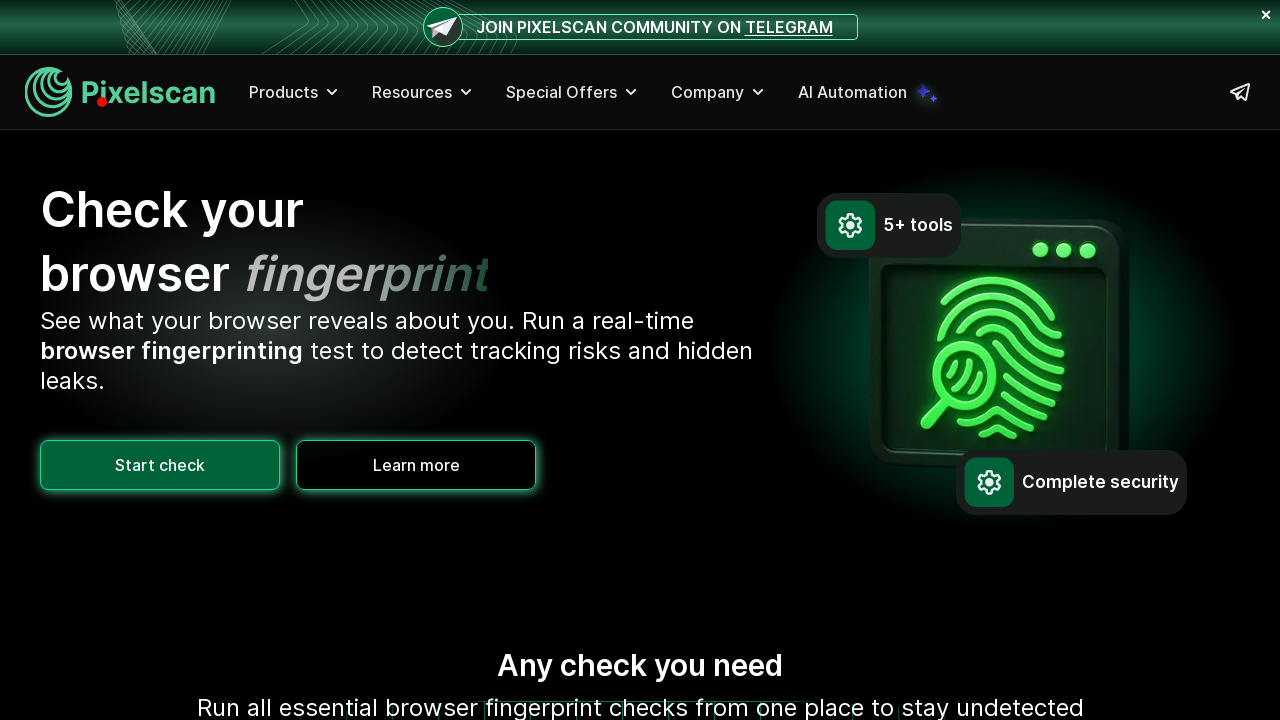

Moved actual mouse to (97, 97) at (97, 97)
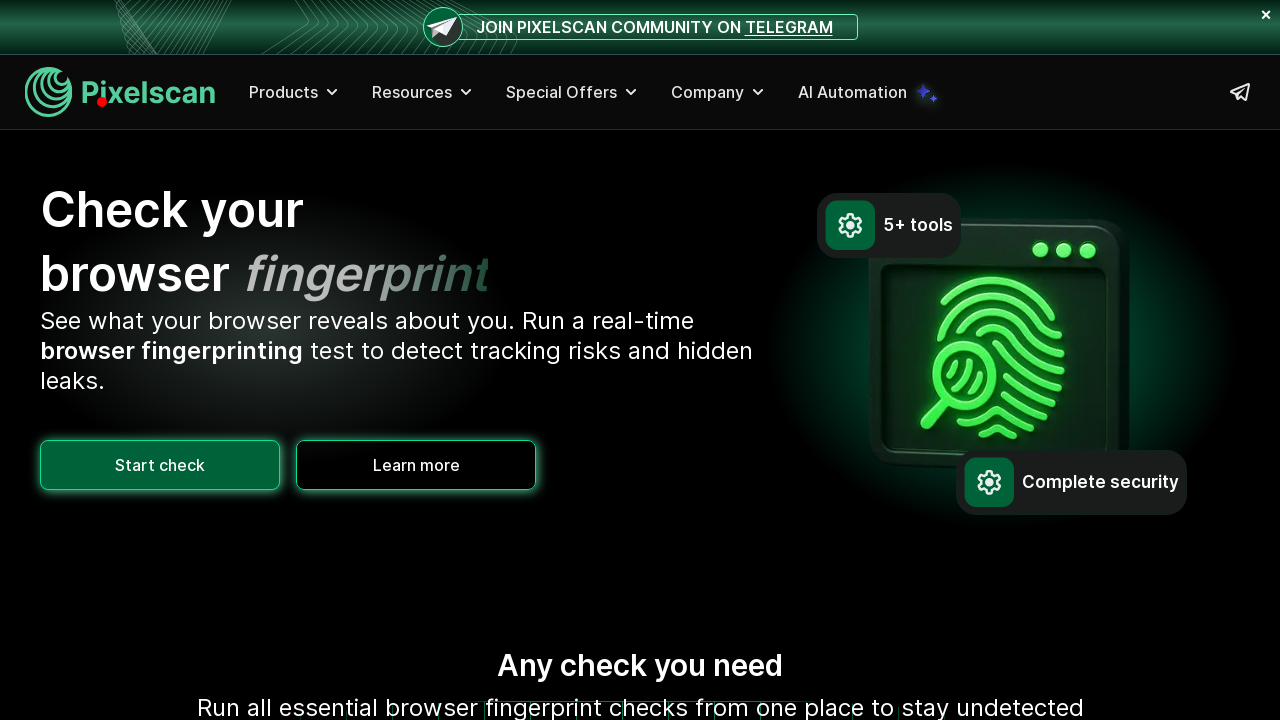

Updated visual cursor position to (97, 97)
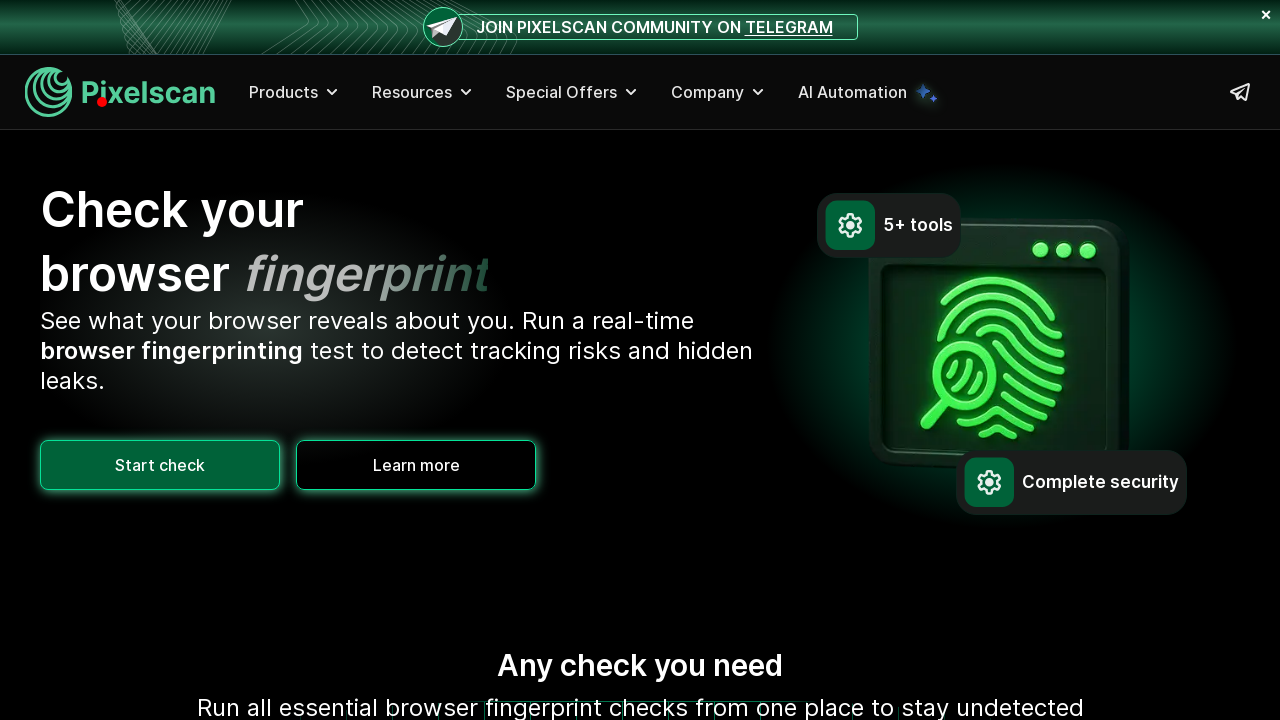

Moved actual mouse to (97, 97) at (97, 97)
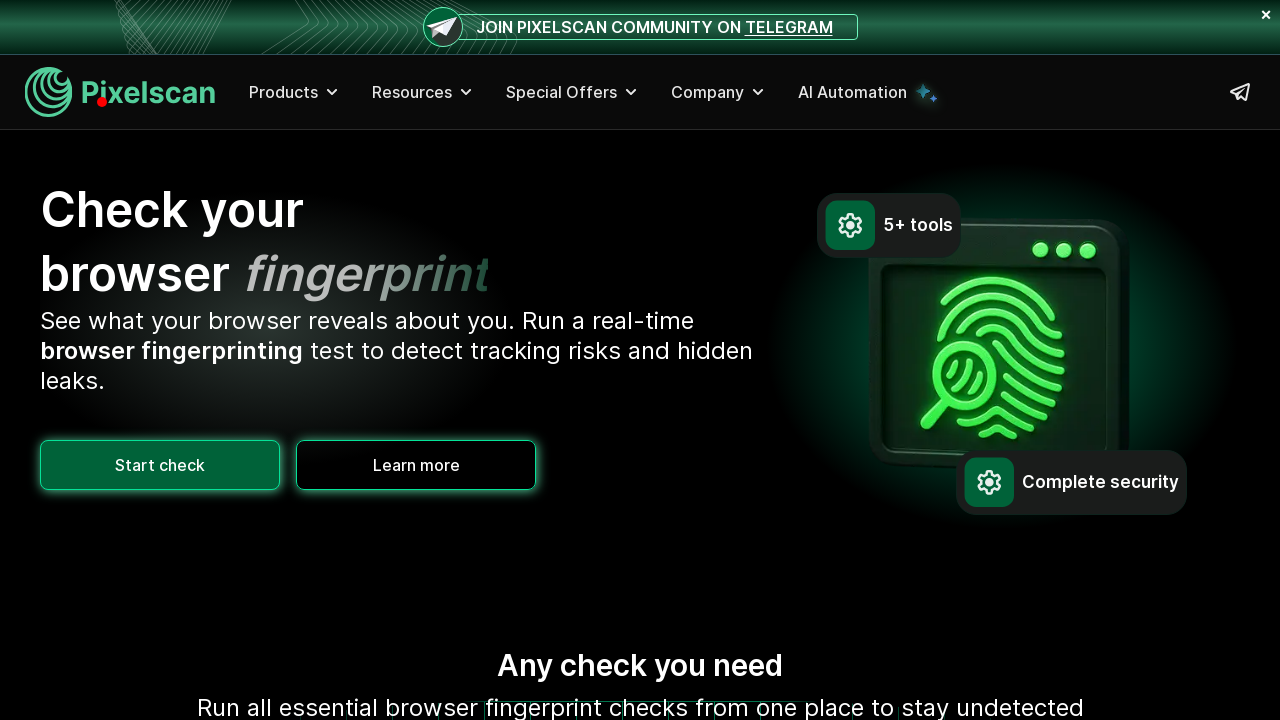

Updated visual cursor position to (97, 97)
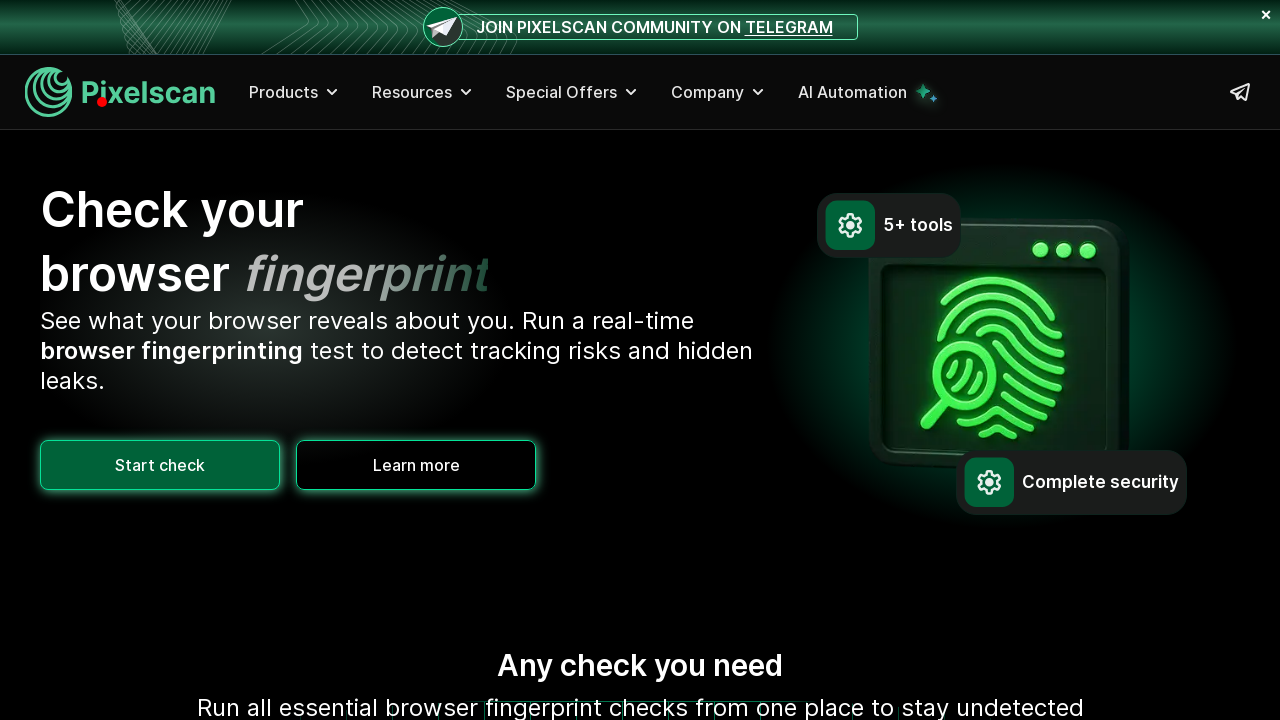

Moved actual mouse to (97, 97) at (97, 97)
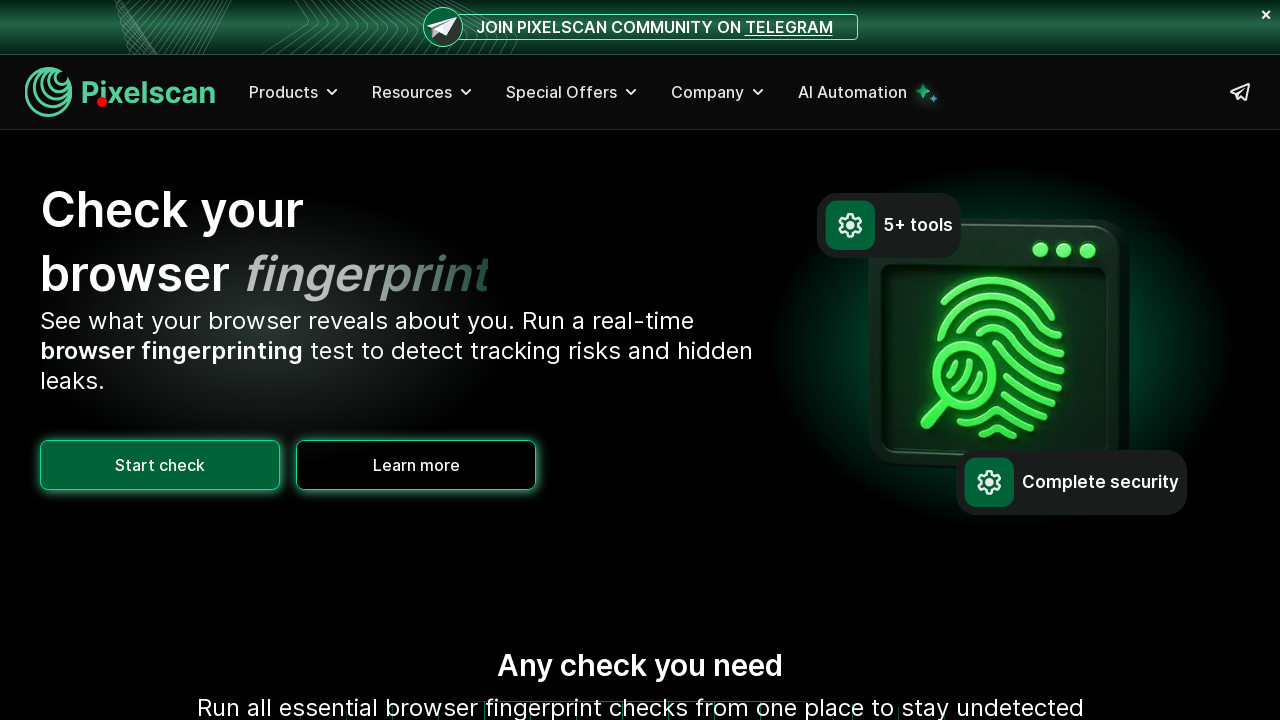

Updated visual cursor position to (97, 97)
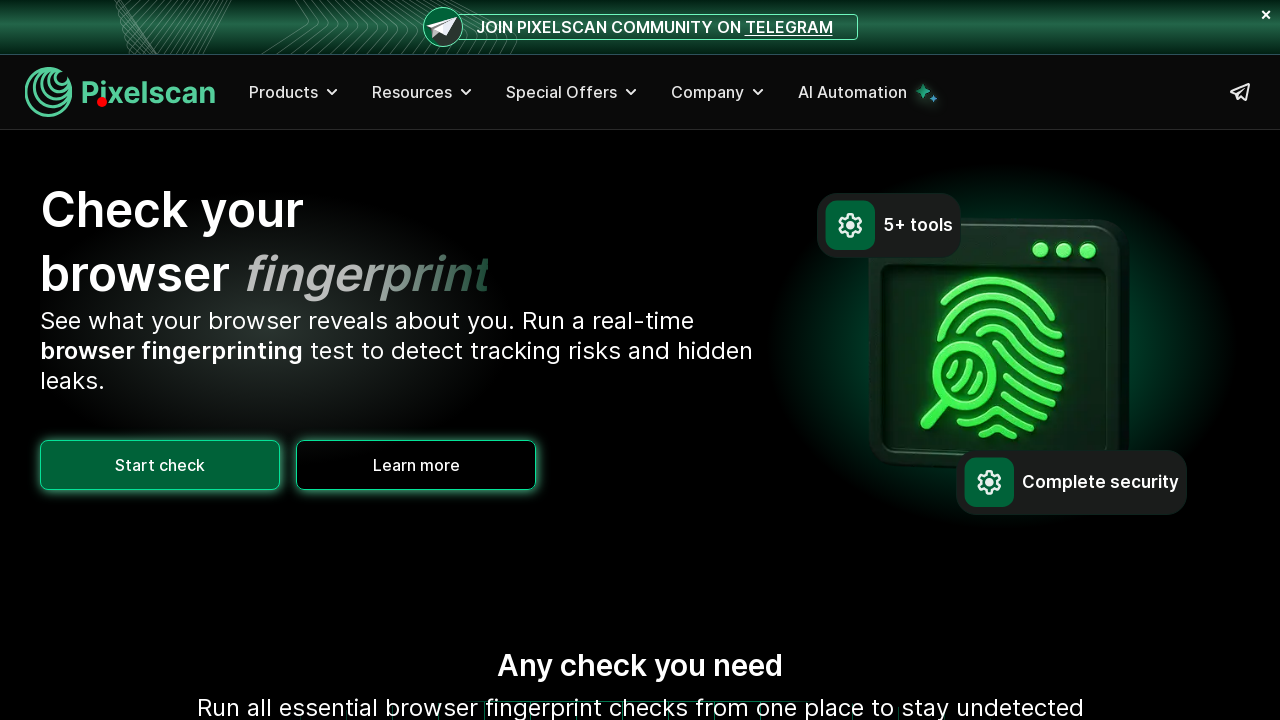

Moved actual mouse to (97, 97) at (97, 97)
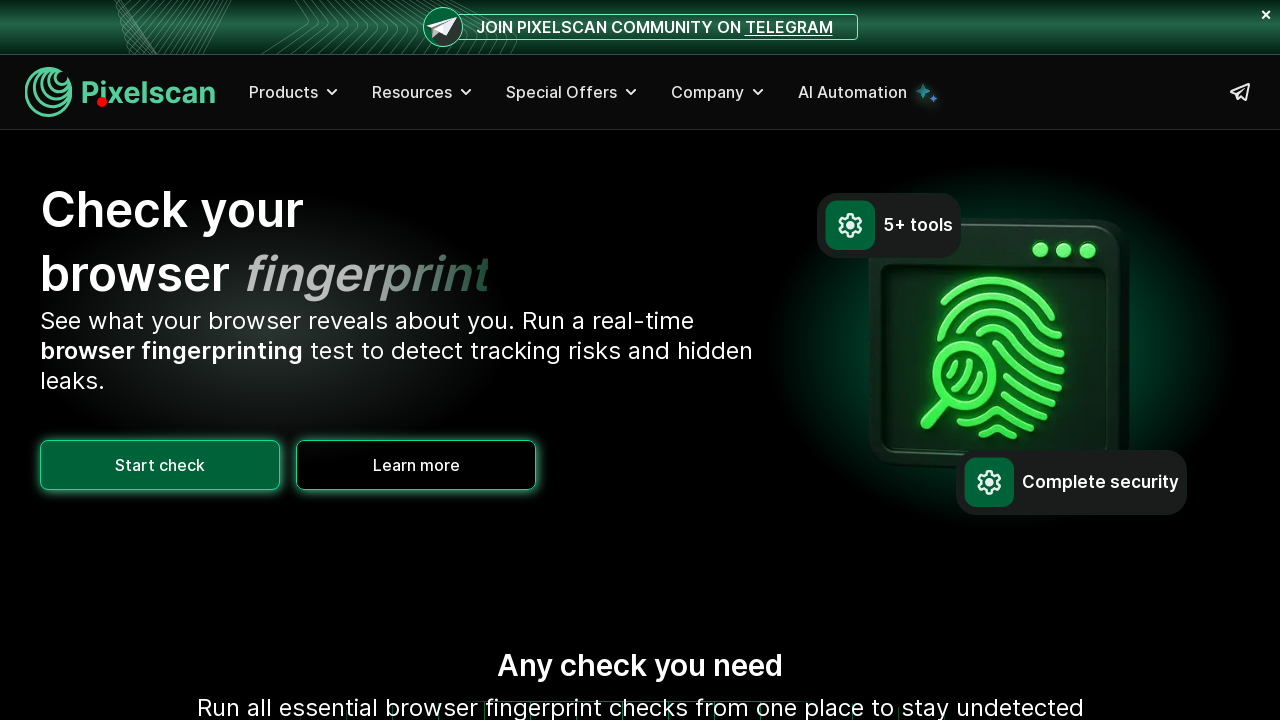

Updated visual cursor position to (97, 97)
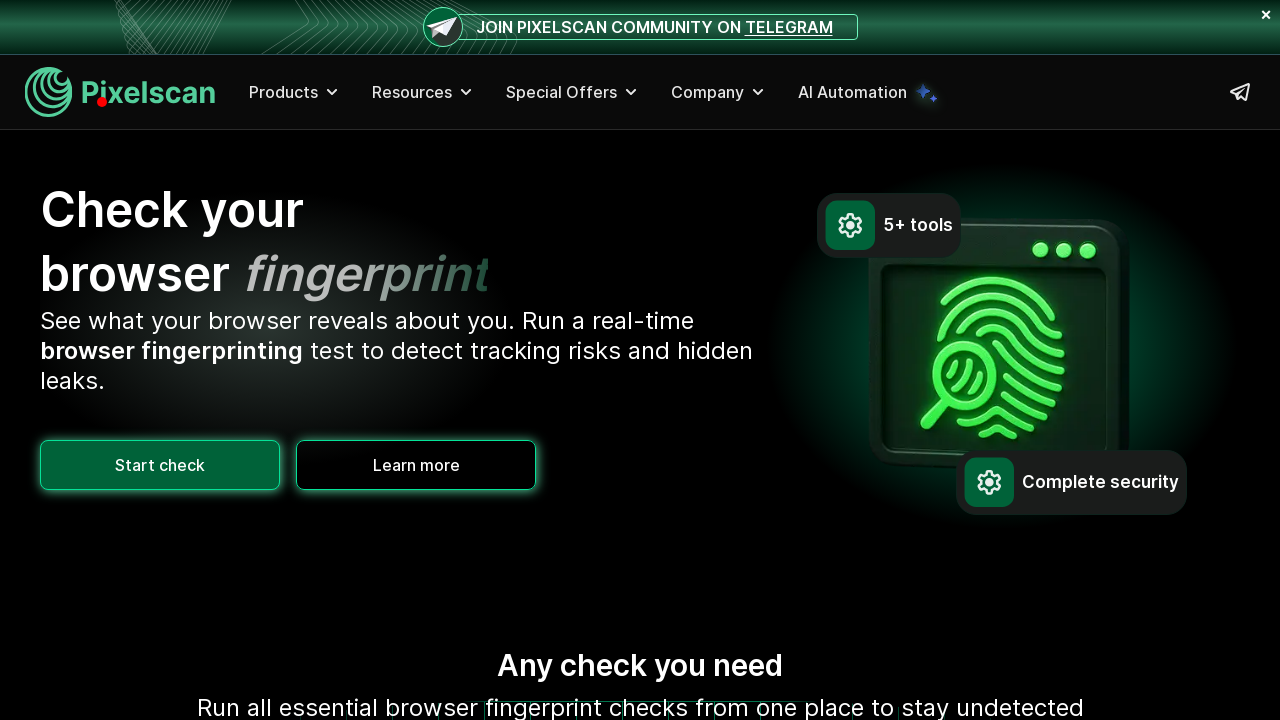

Moved actual mouse to (97, 97) at (97, 97)
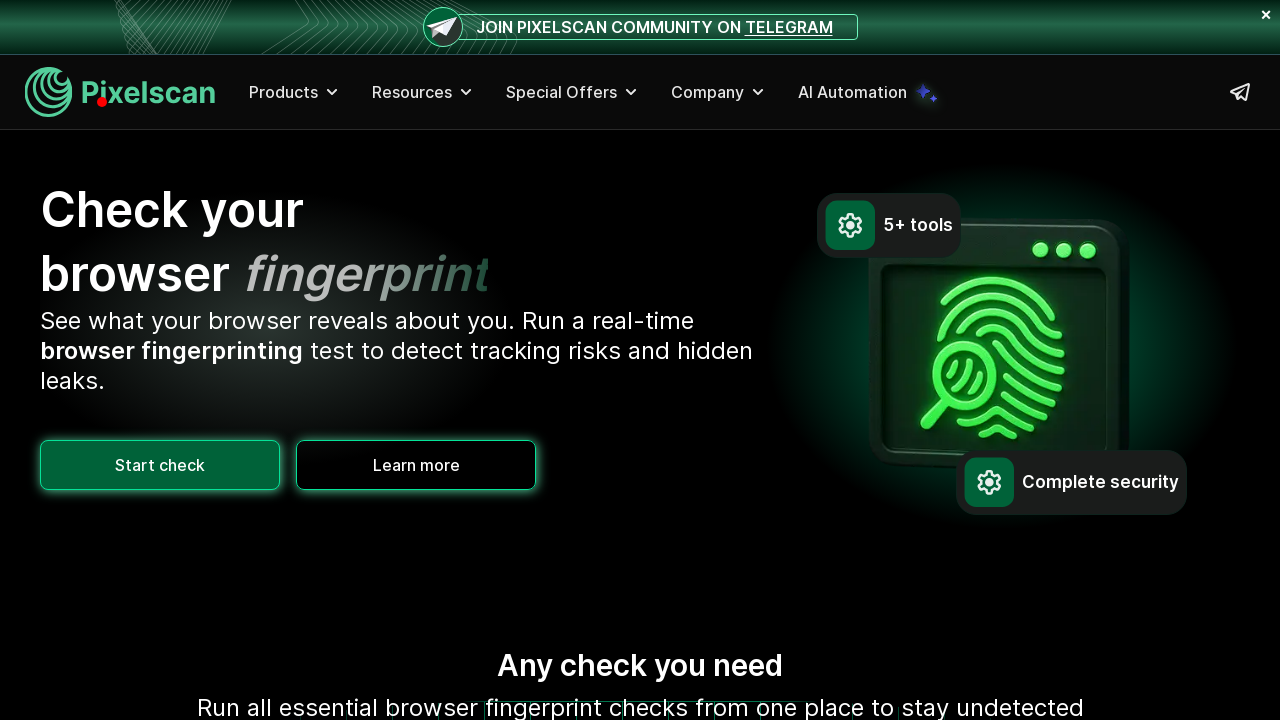

Updated visual cursor position to (97, 97)
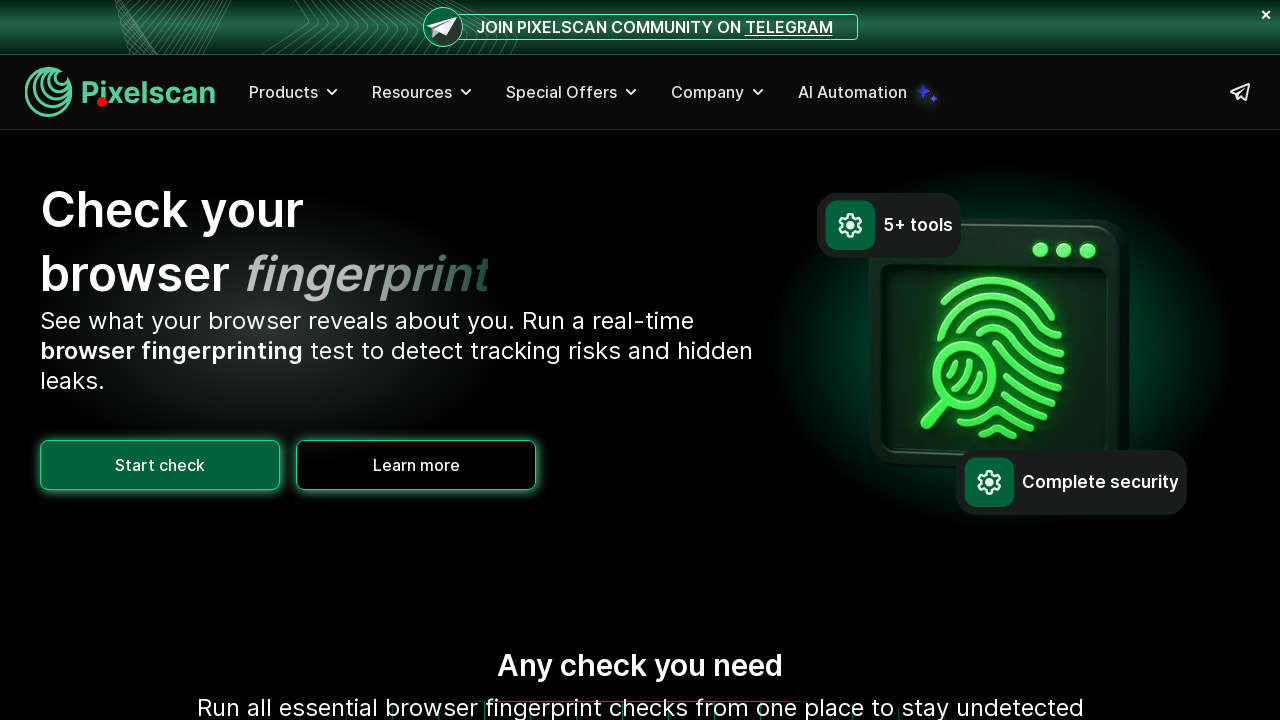

Moved actual mouse to (97, 97) at (97, 97)
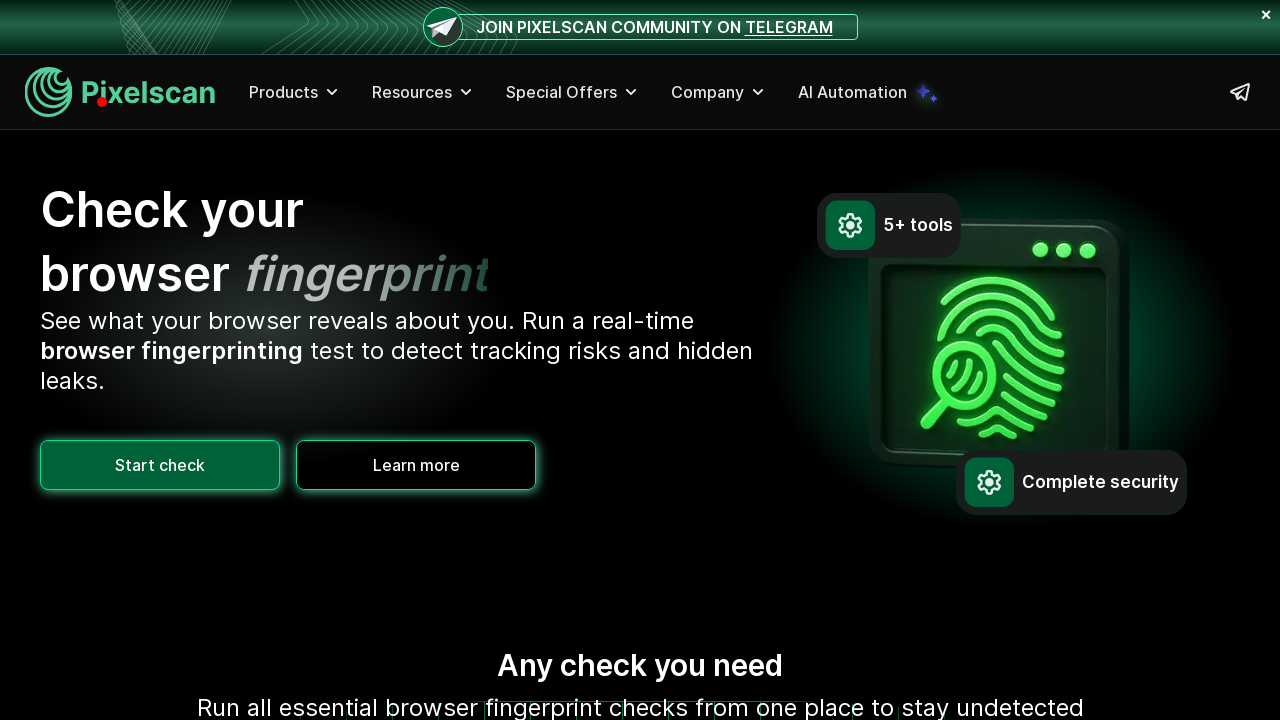

Updated visual cursor position to (97, 97)
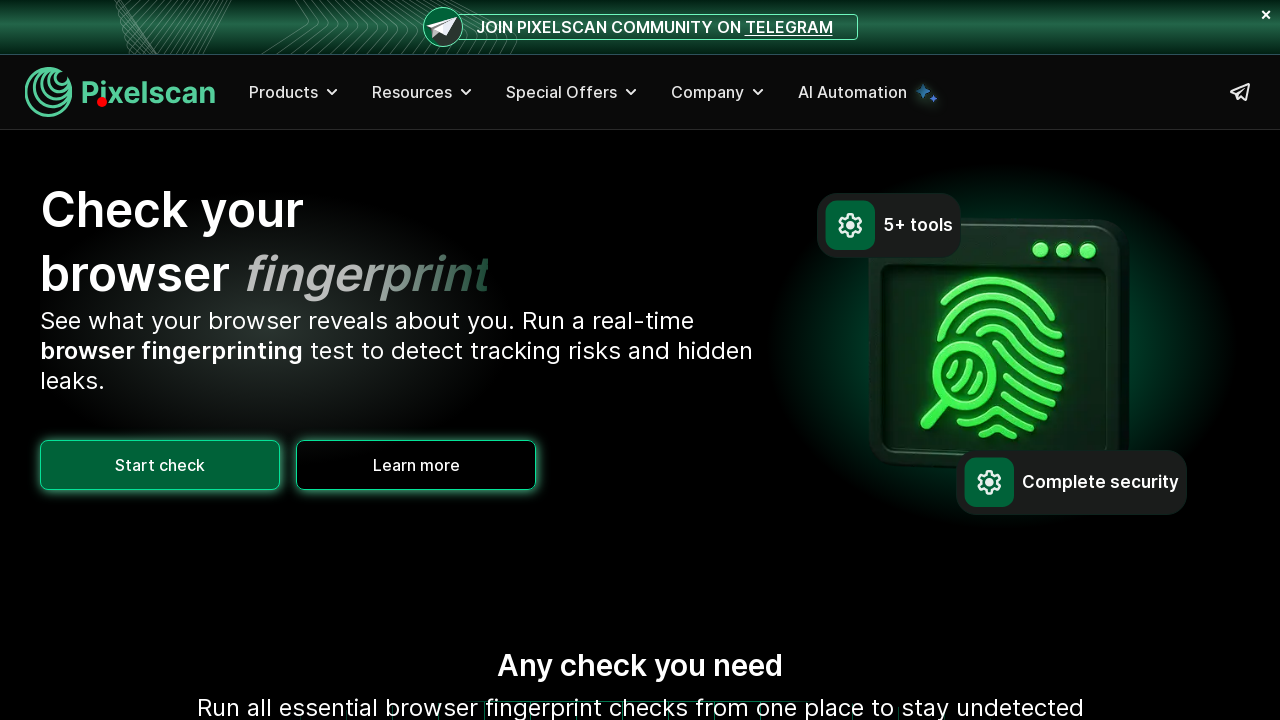

Moved actual mouse to (97, 97) at (97, 97)
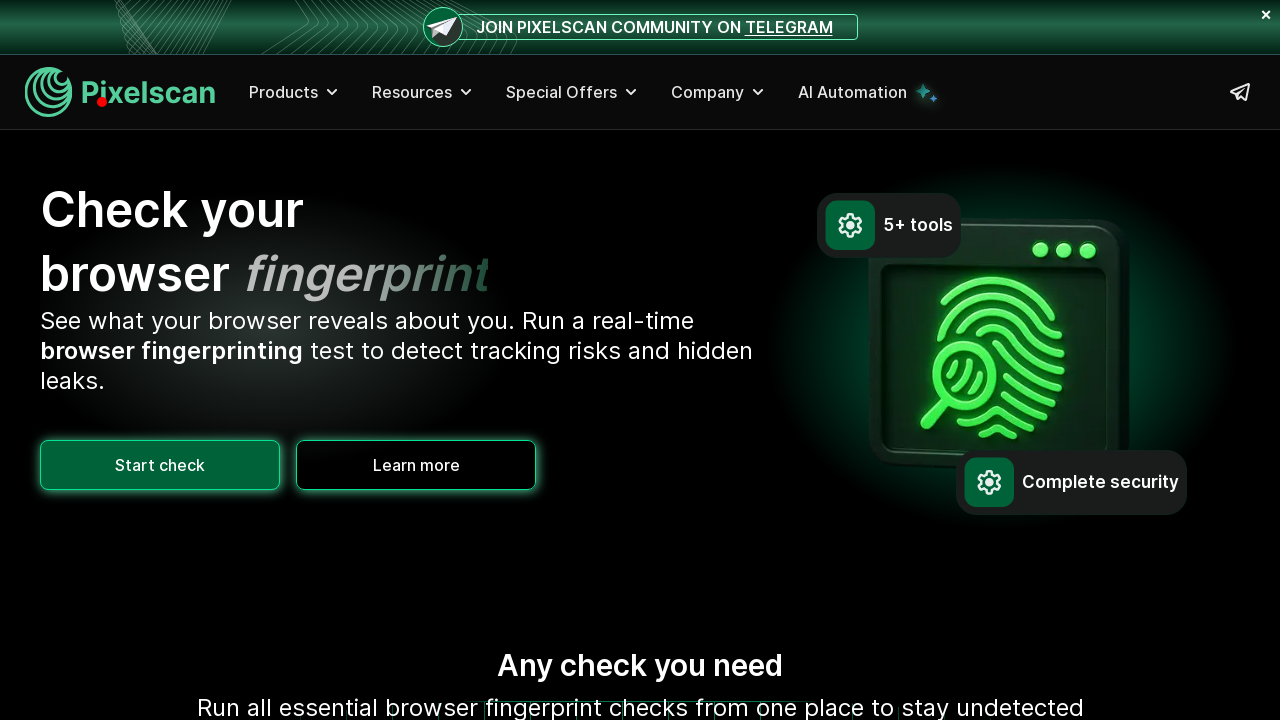

Updated visual cursor position to (97, 97)
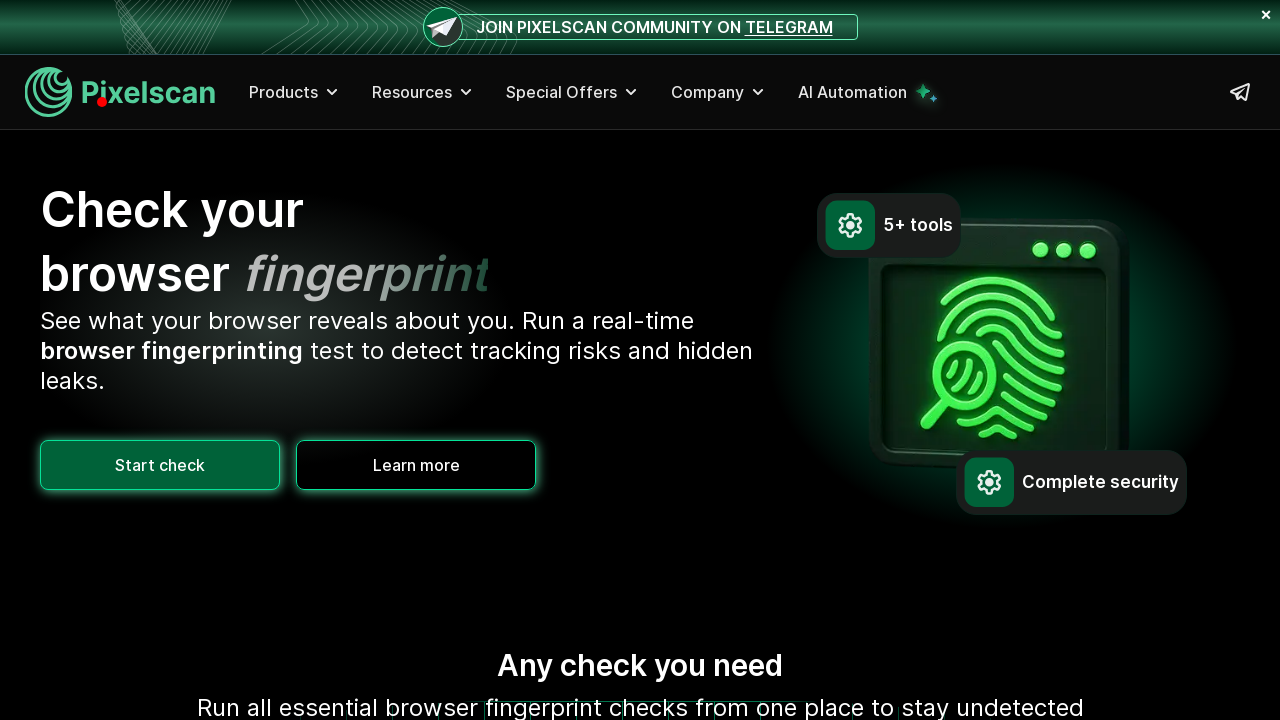

Moved actual mouse to (97, 97) at (97, 97)
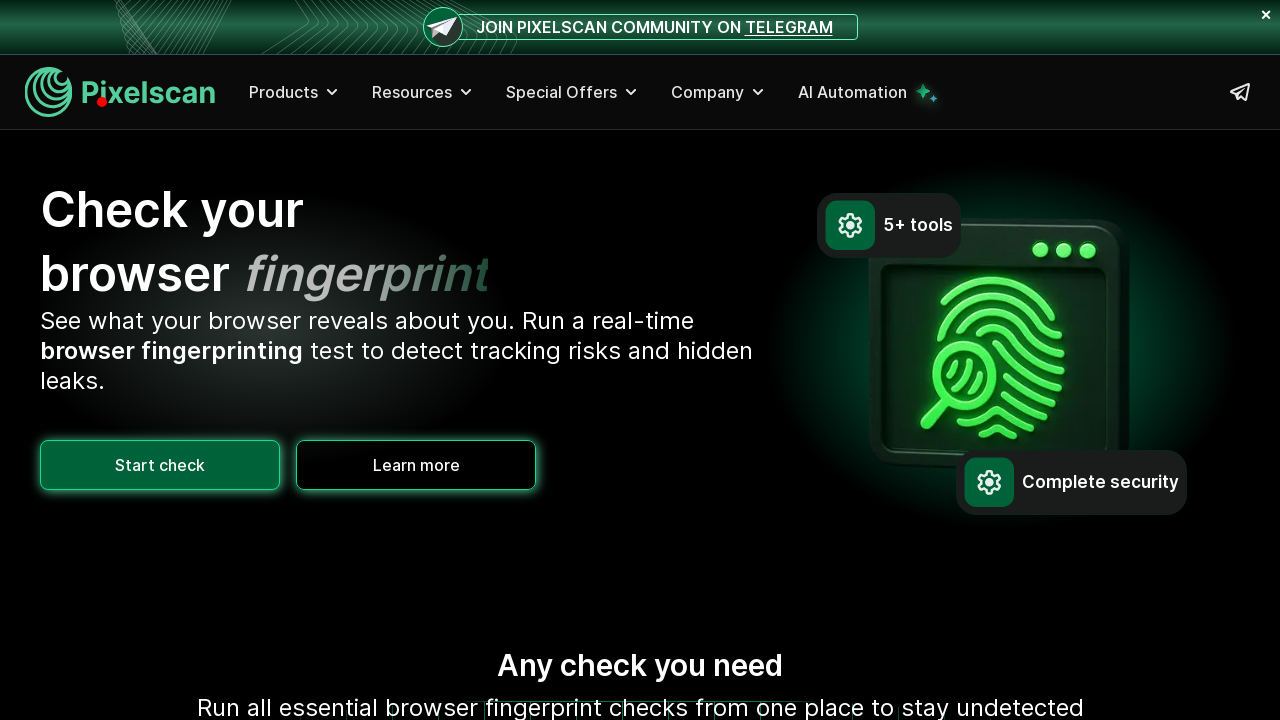

Updated visual cursor position to (97, 97)
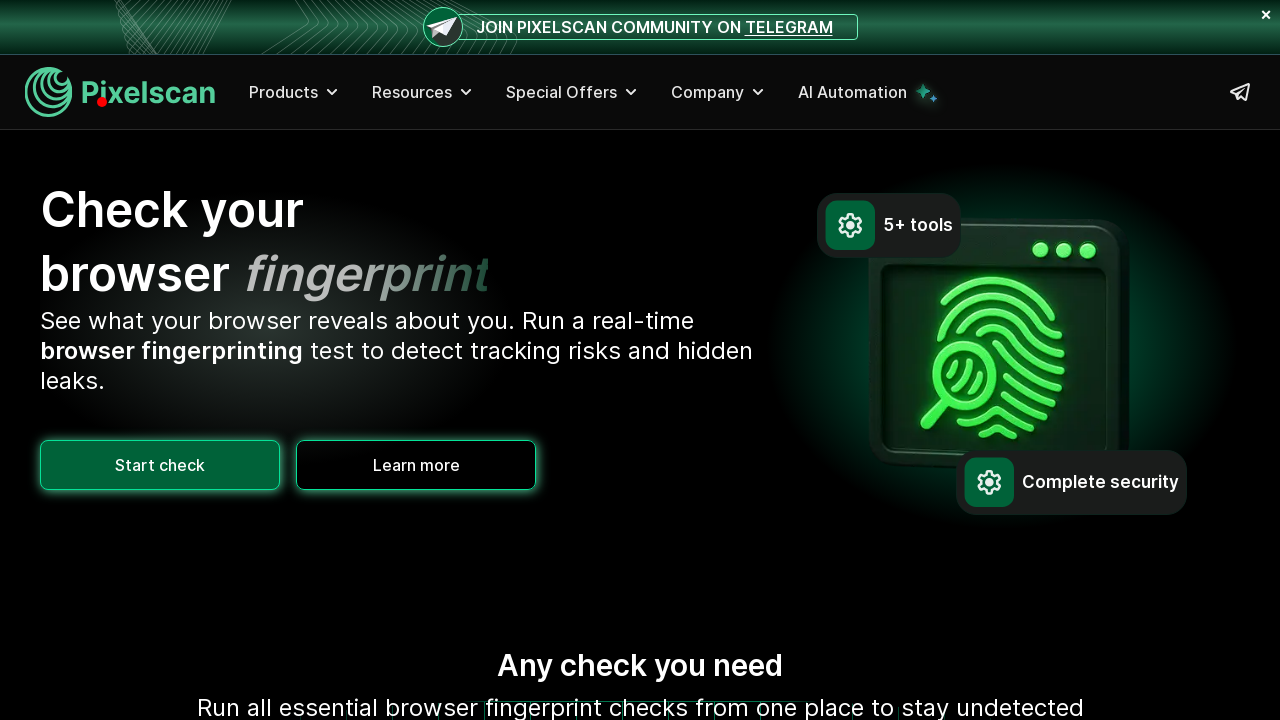

Moved actual mouse to (97, 97) at (97, 97)
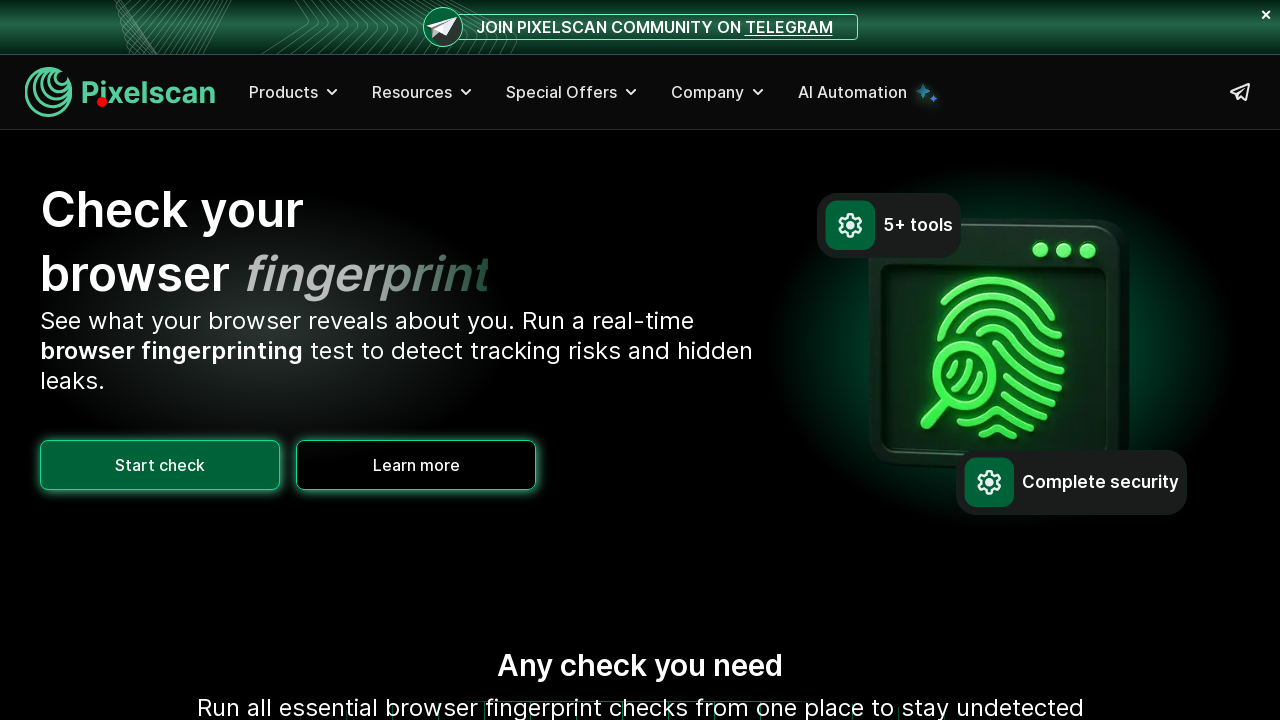

Updated visual cursor position to (97, 97)
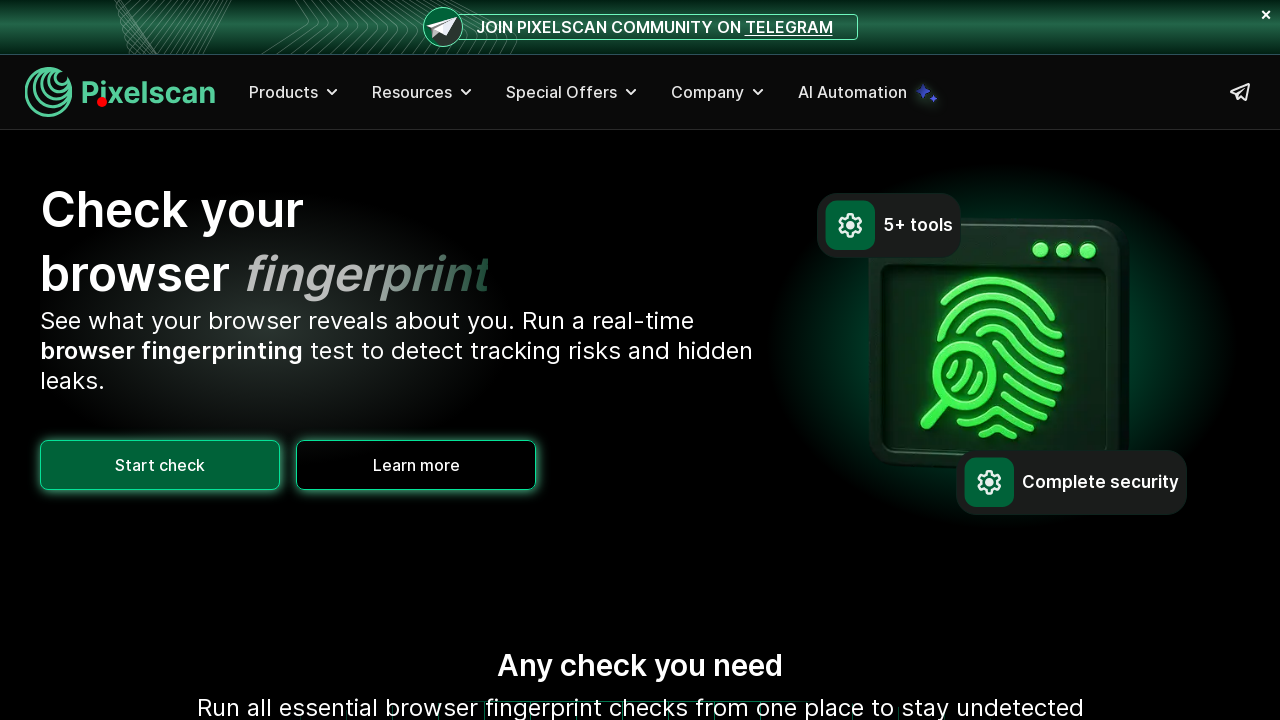

Moved actual mouse to (97, 97) at (97, 97)
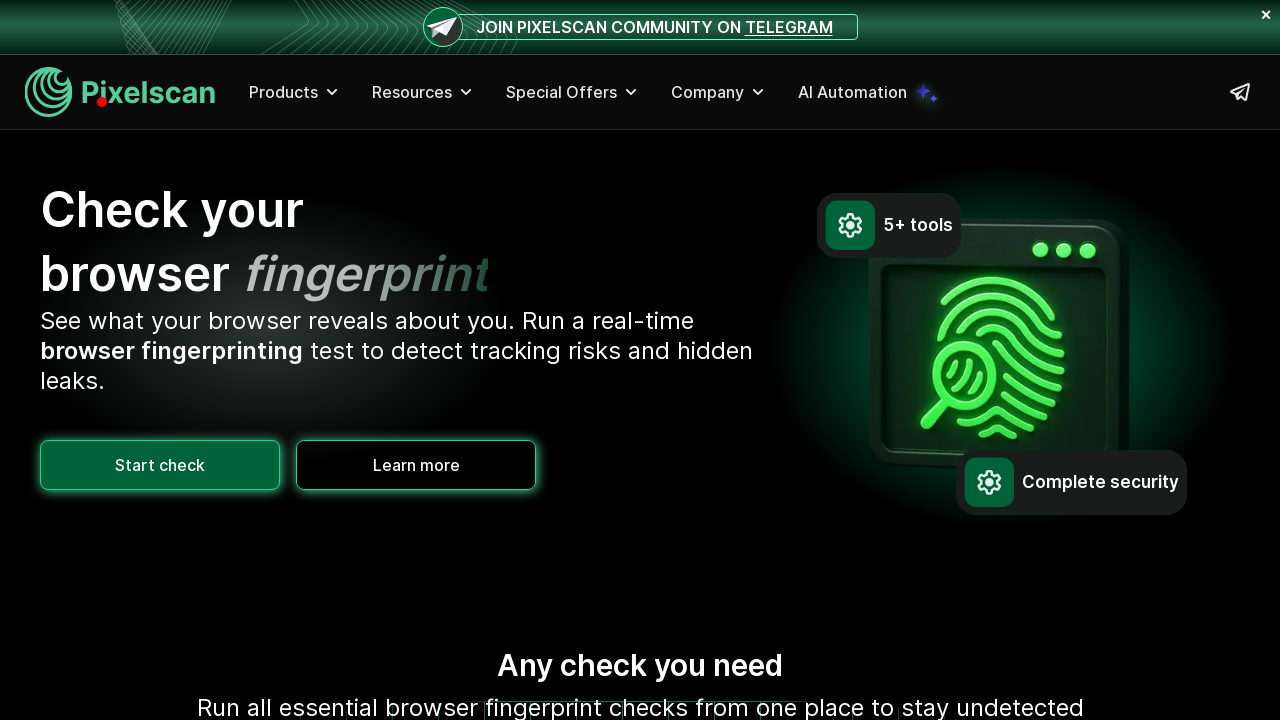

Updated visual cursor position to (97, 97)
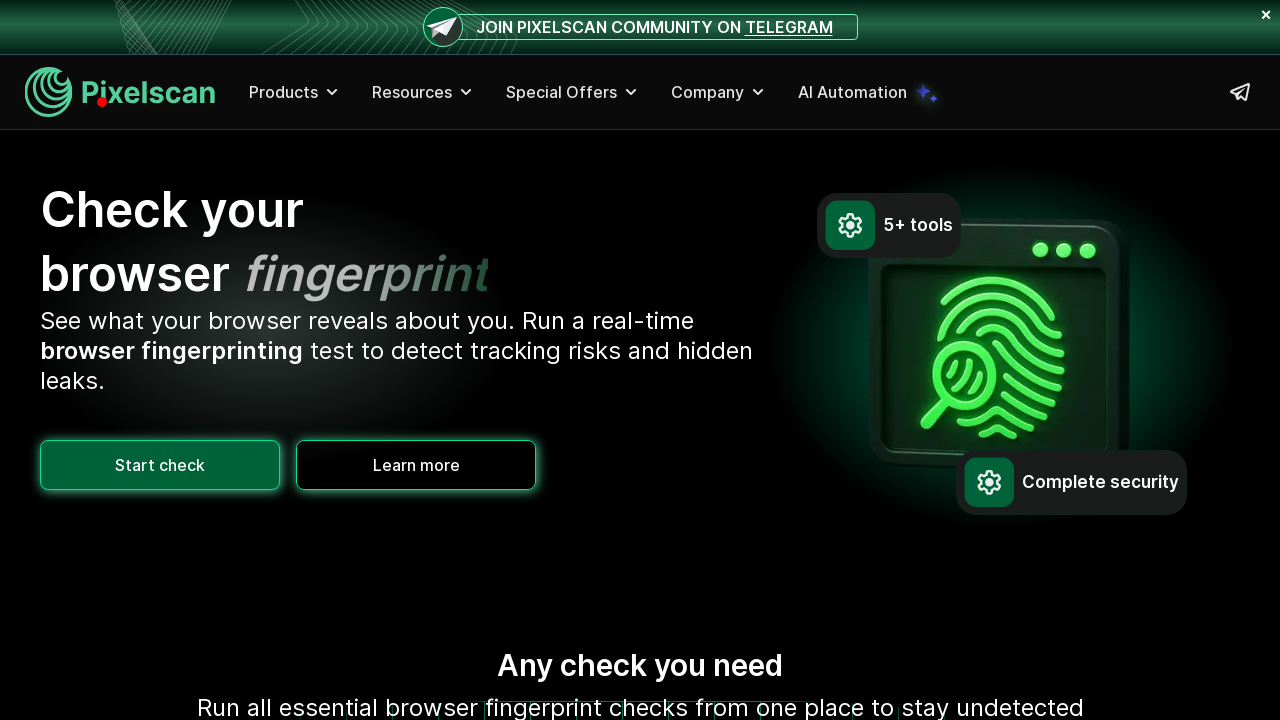

Moved actual mouse to (97, 97) at (97, 97)
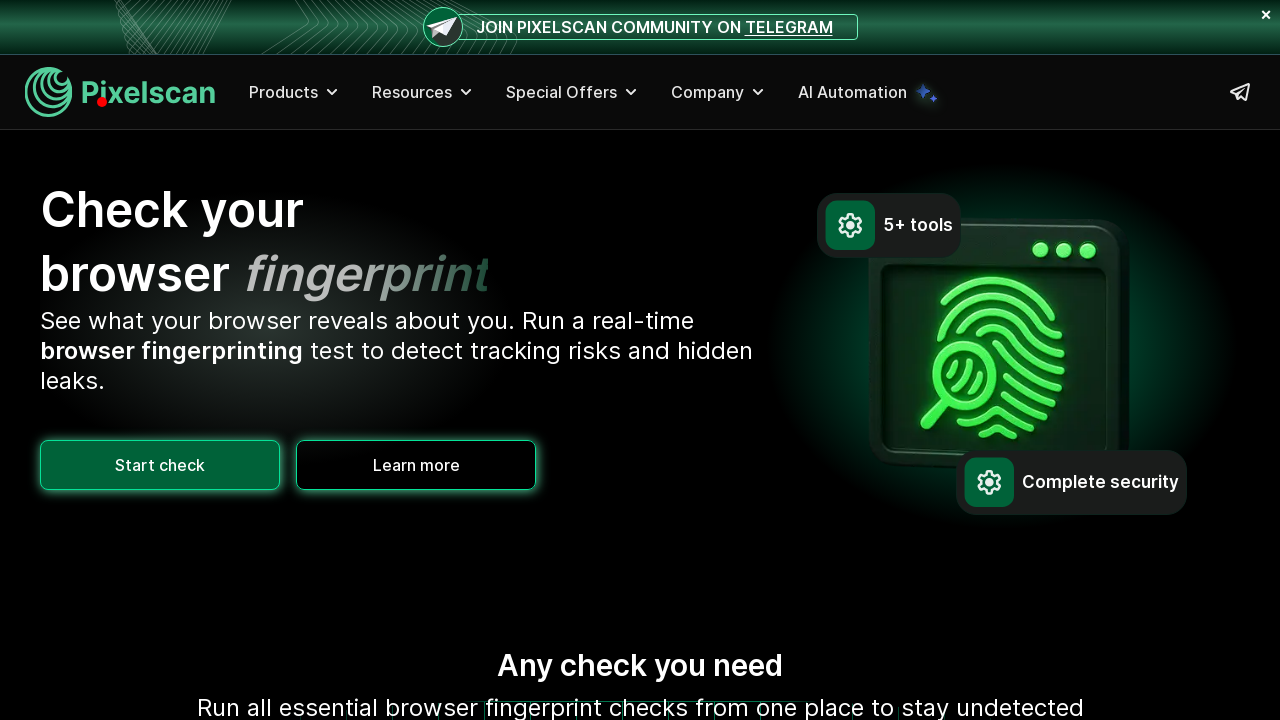

Updated visual cursor position to (97, 97)
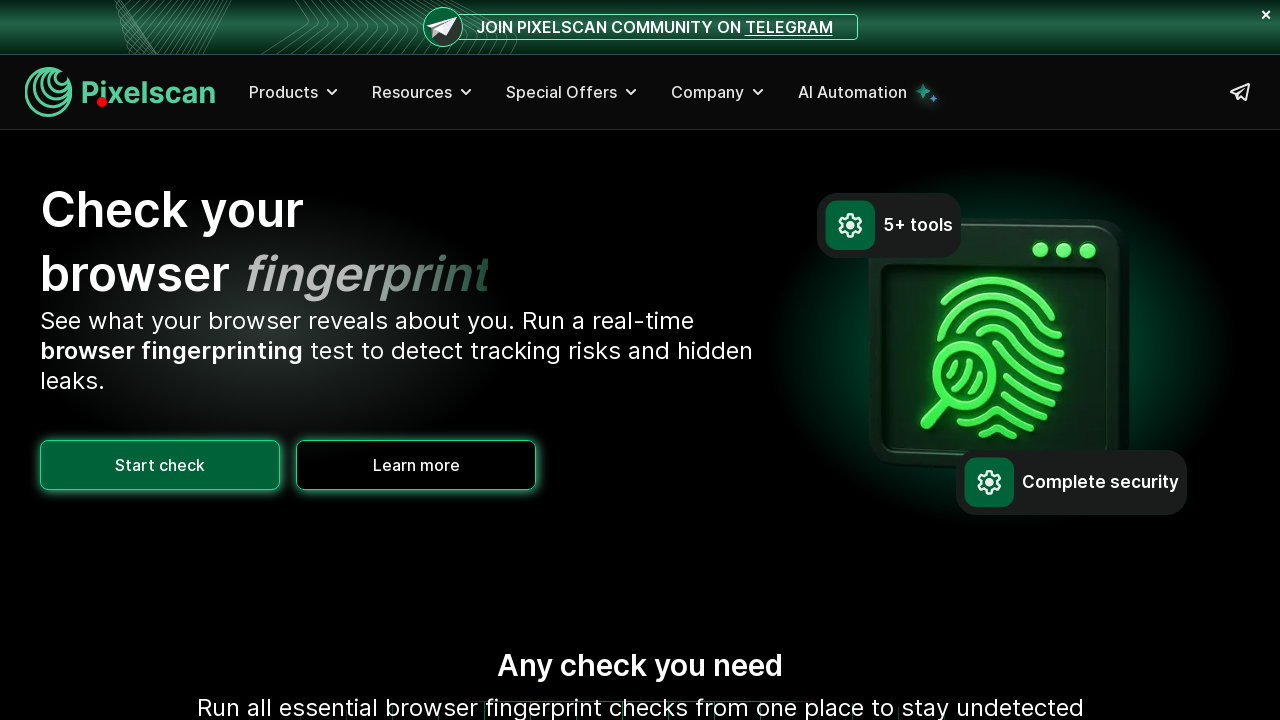

Moved actual mouse to (97, 97) at (97, 97)
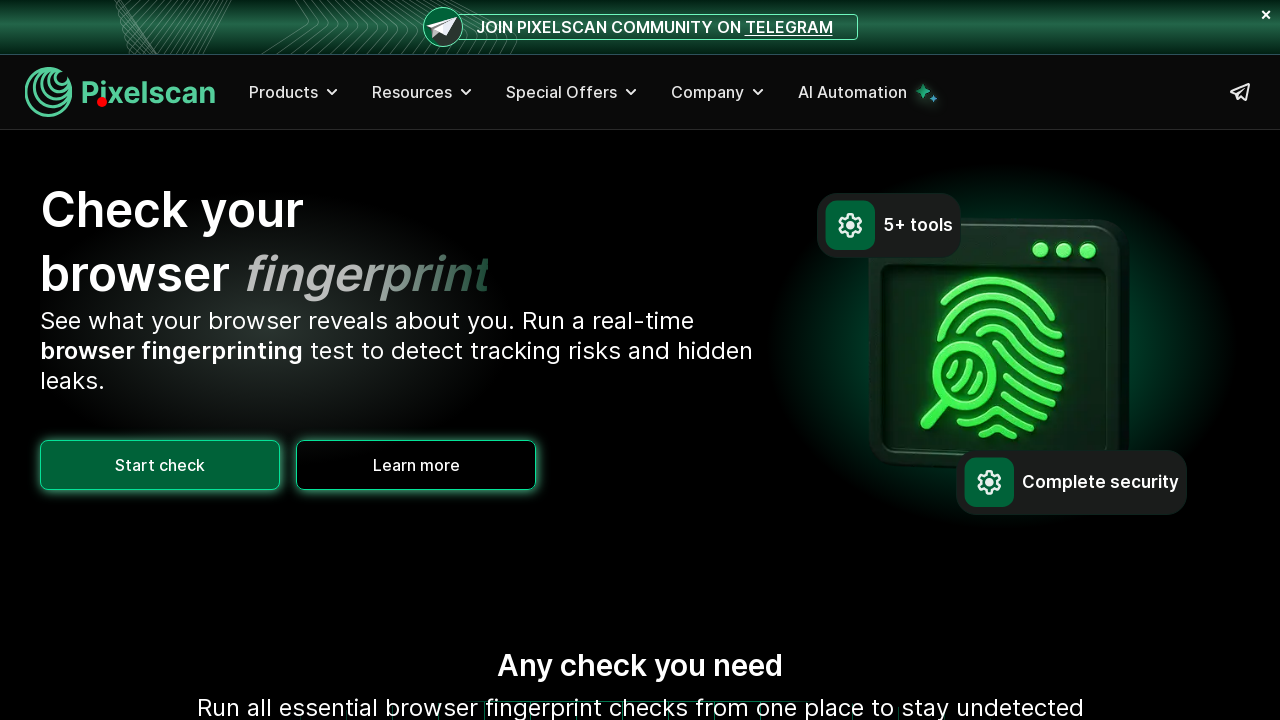

Updated visual cursor position to (97, 97)
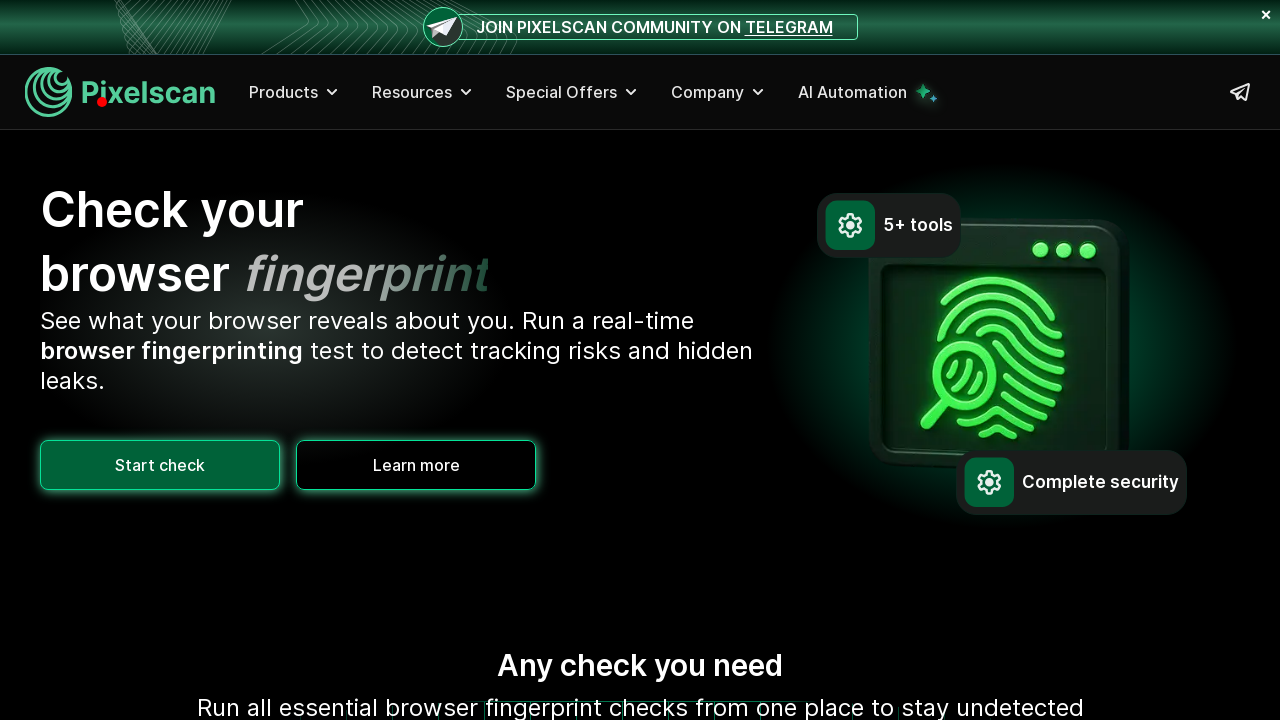

Moved actual mouse to (97, 97) at (97, 97)
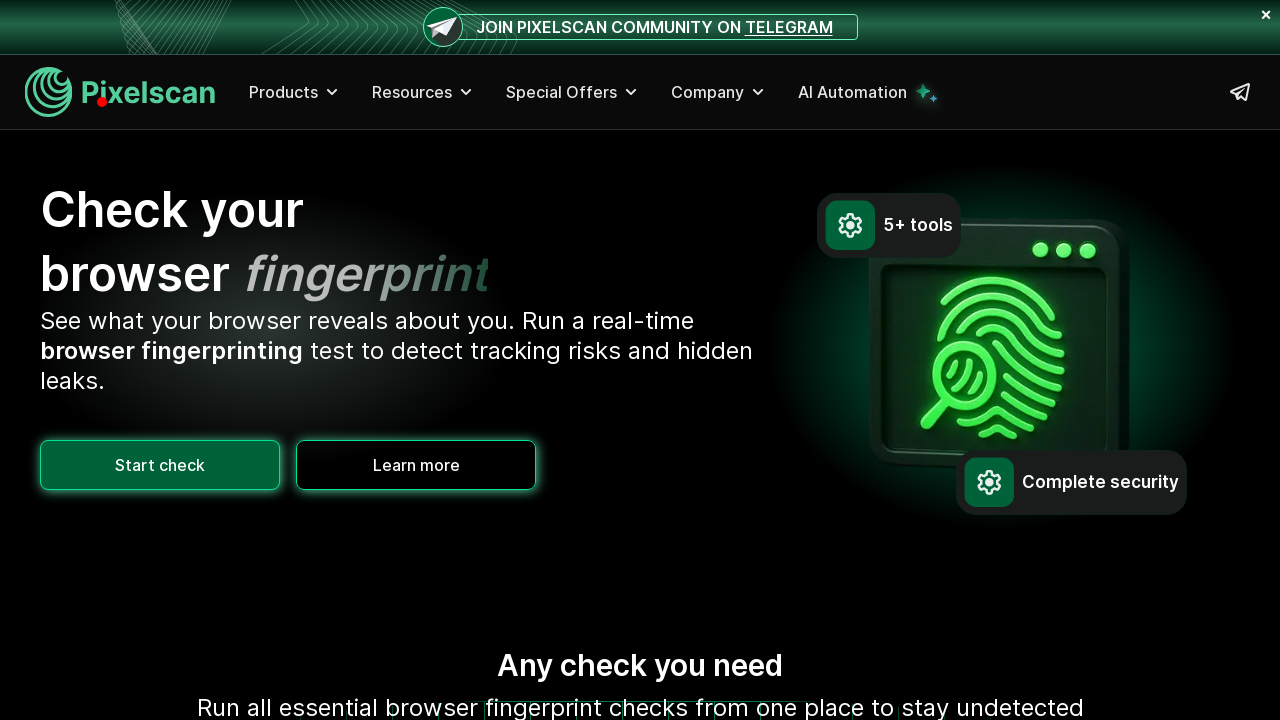

Updated visual cursor position to (97, 97)
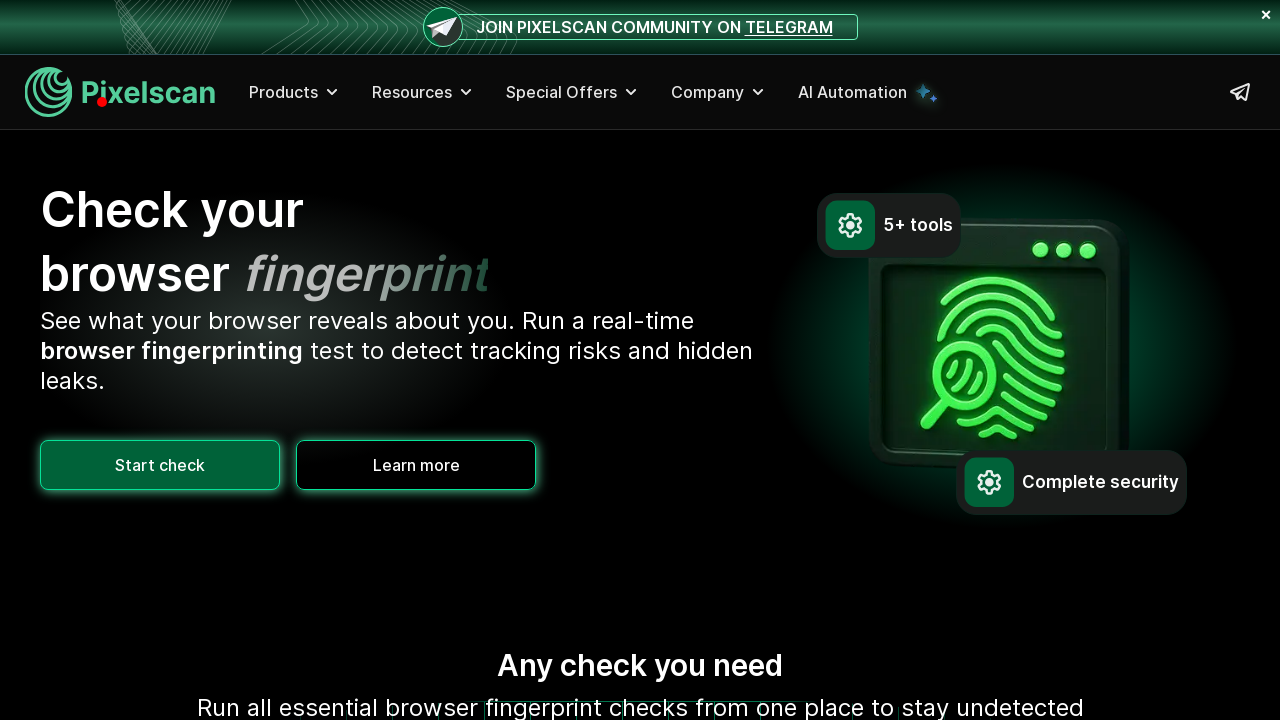

Moved actual mouse to (97, 97) at (97, 97)
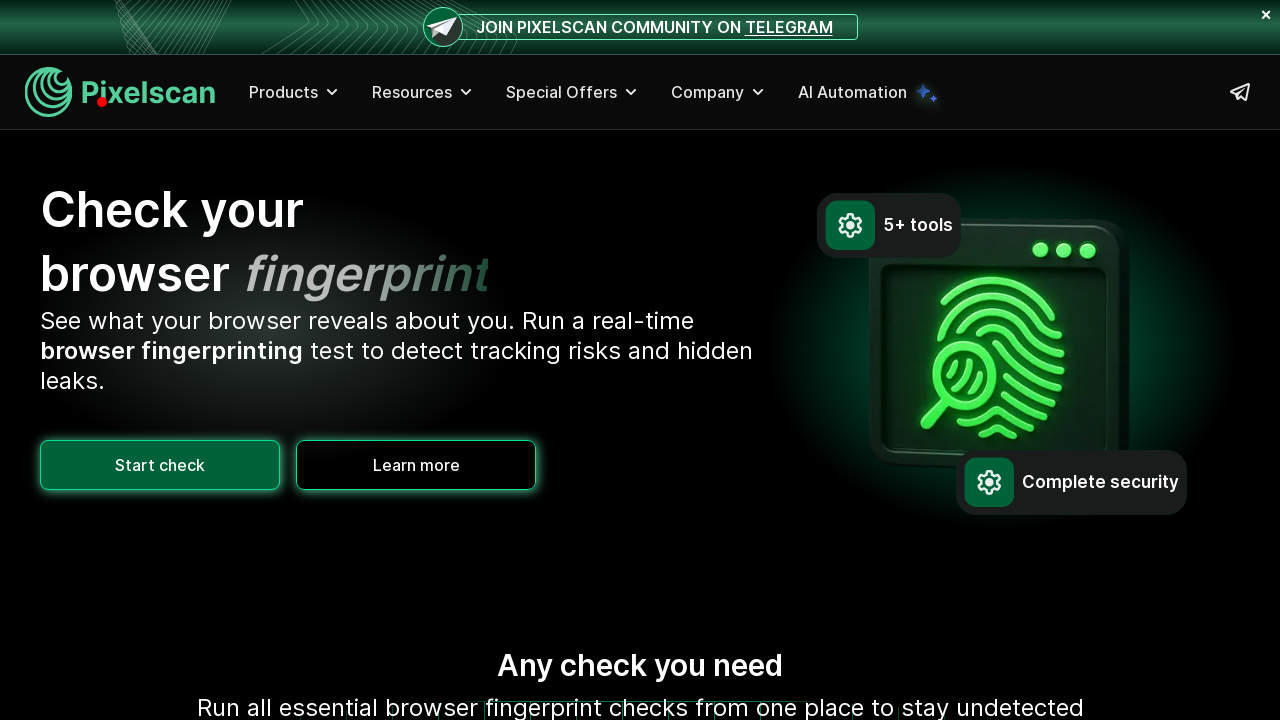

Updated visual cursor position to (97, 97)
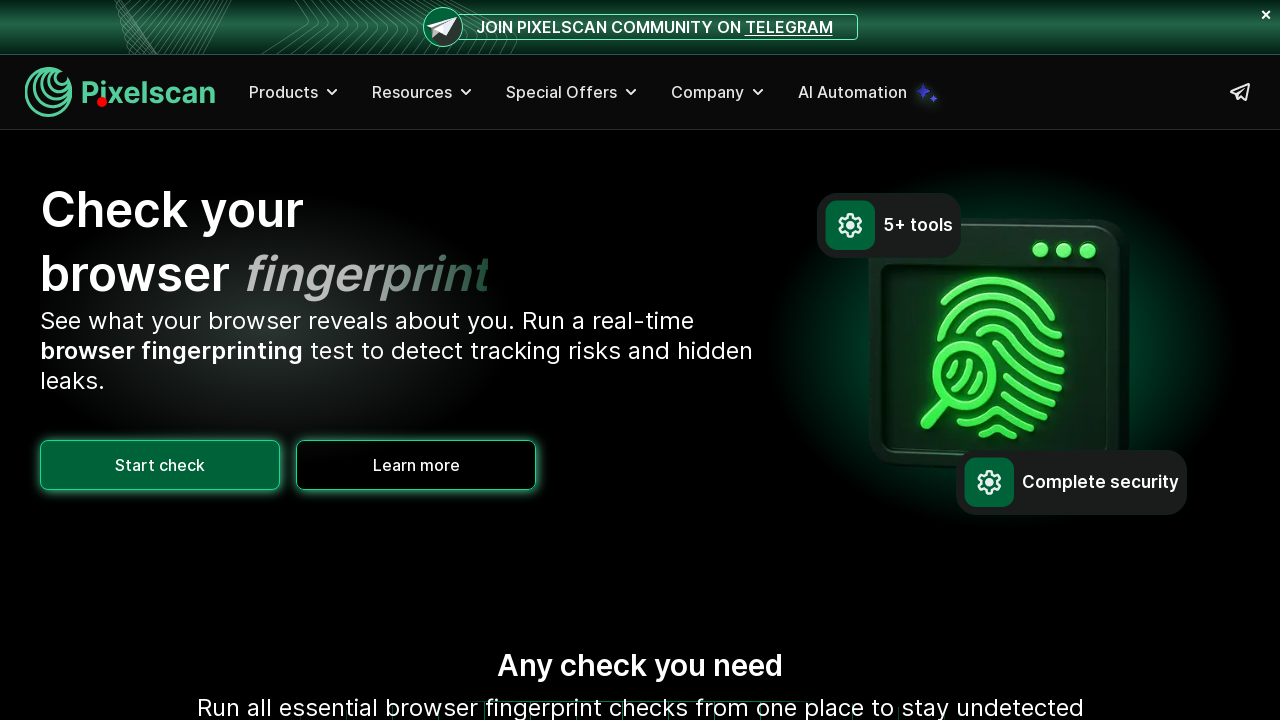

Moved actual mouse to (97, 97) at (97, 97)
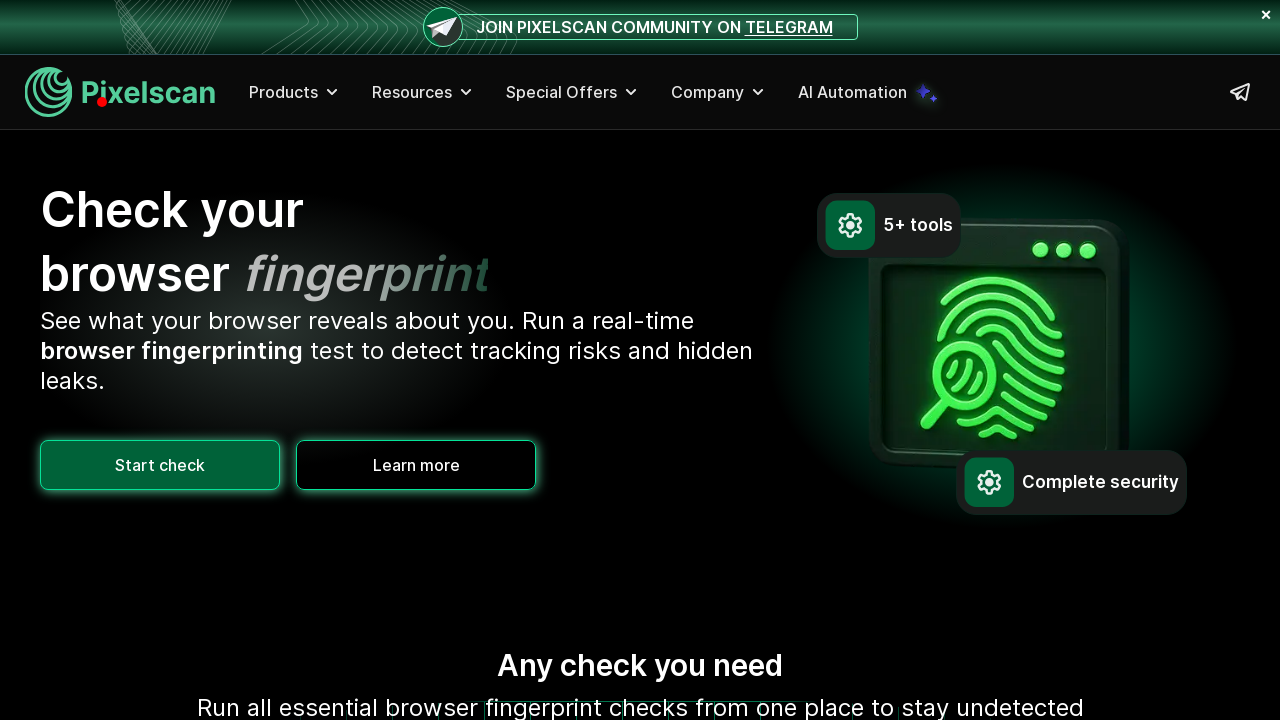

Updated visual cursor position to (98, 97)
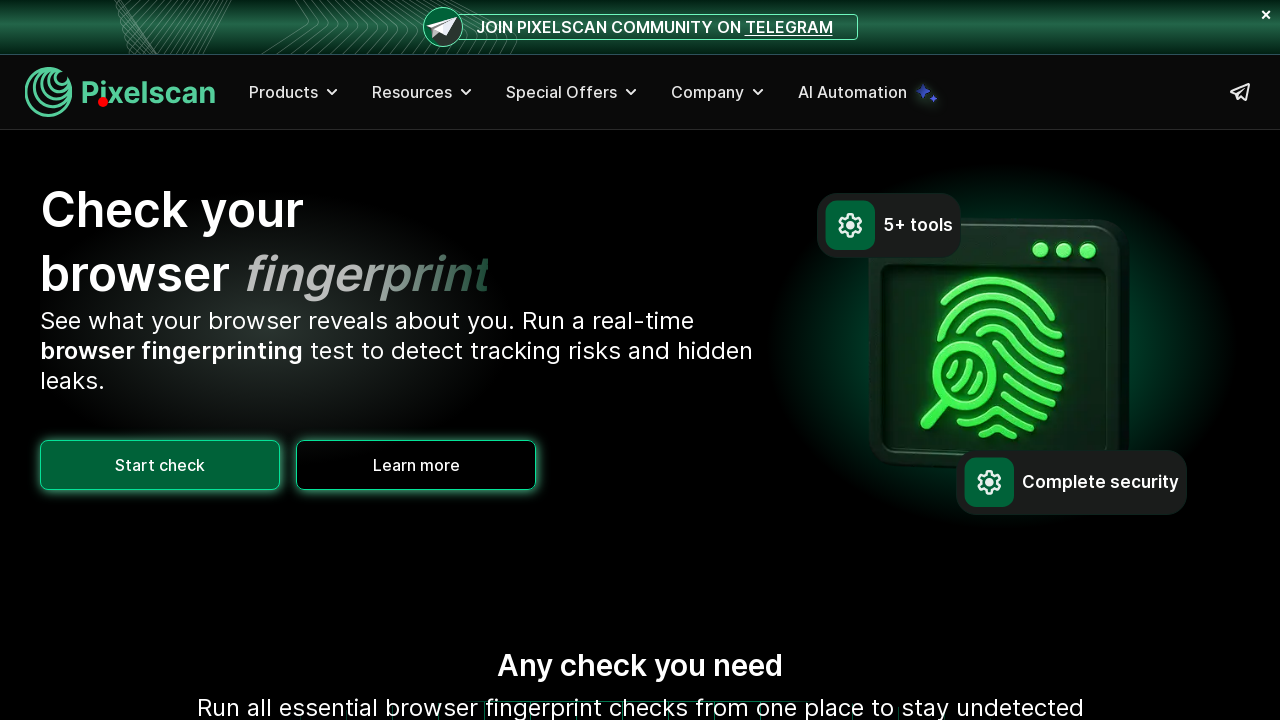

Moved actual mouse to (98, 97) at (98, 97)
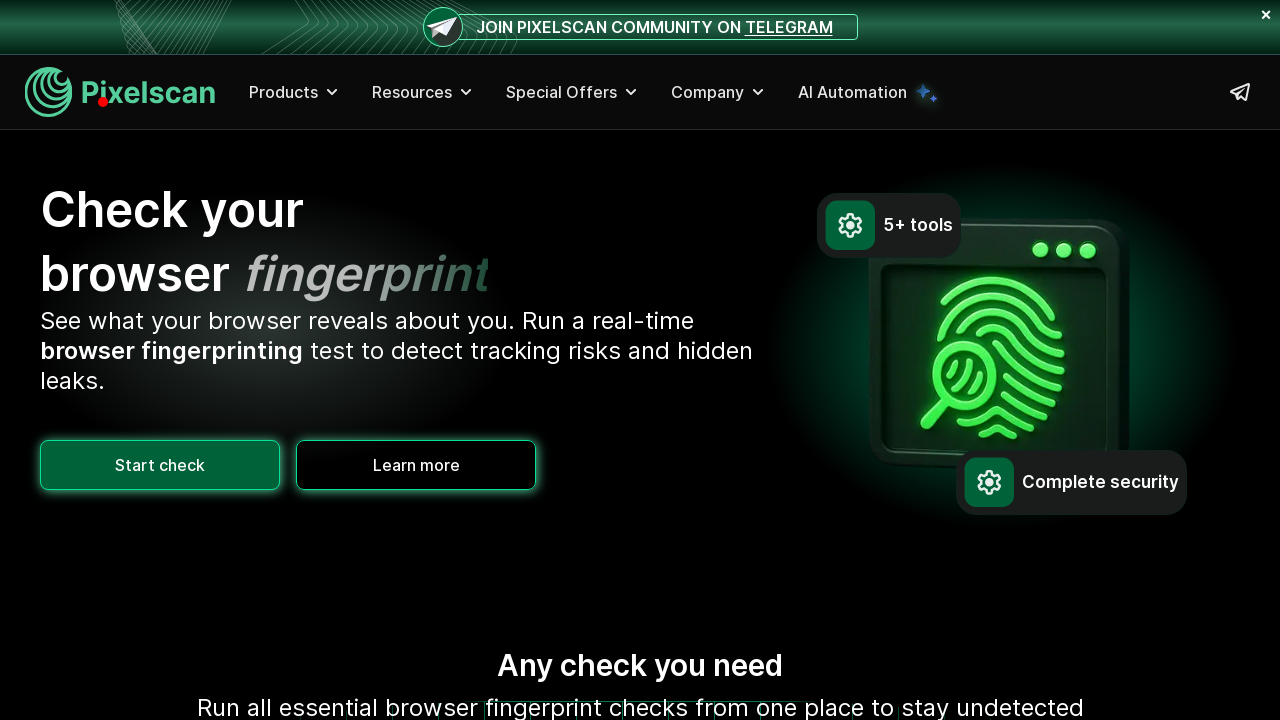

Updated visual cursor position to (98, 97)
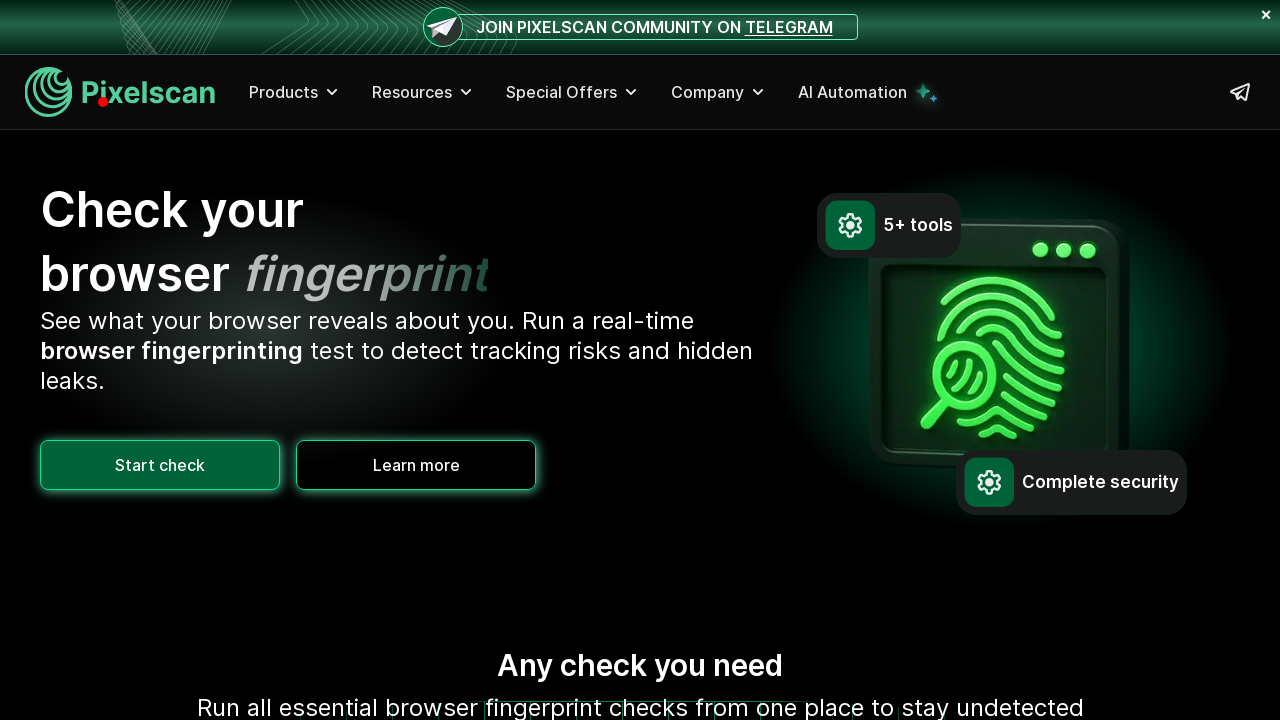

Moved actual mouse to (98, 97) at (98, 97)
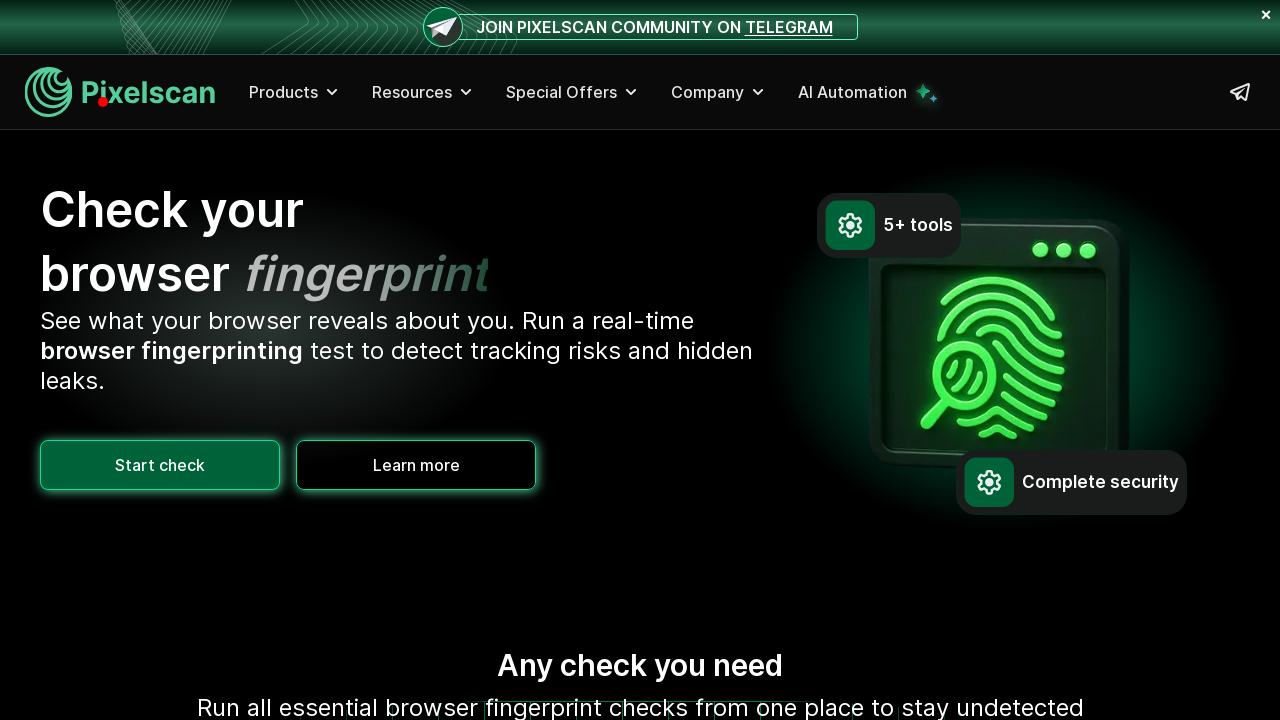

Updated visual cursor position to (98, 97)
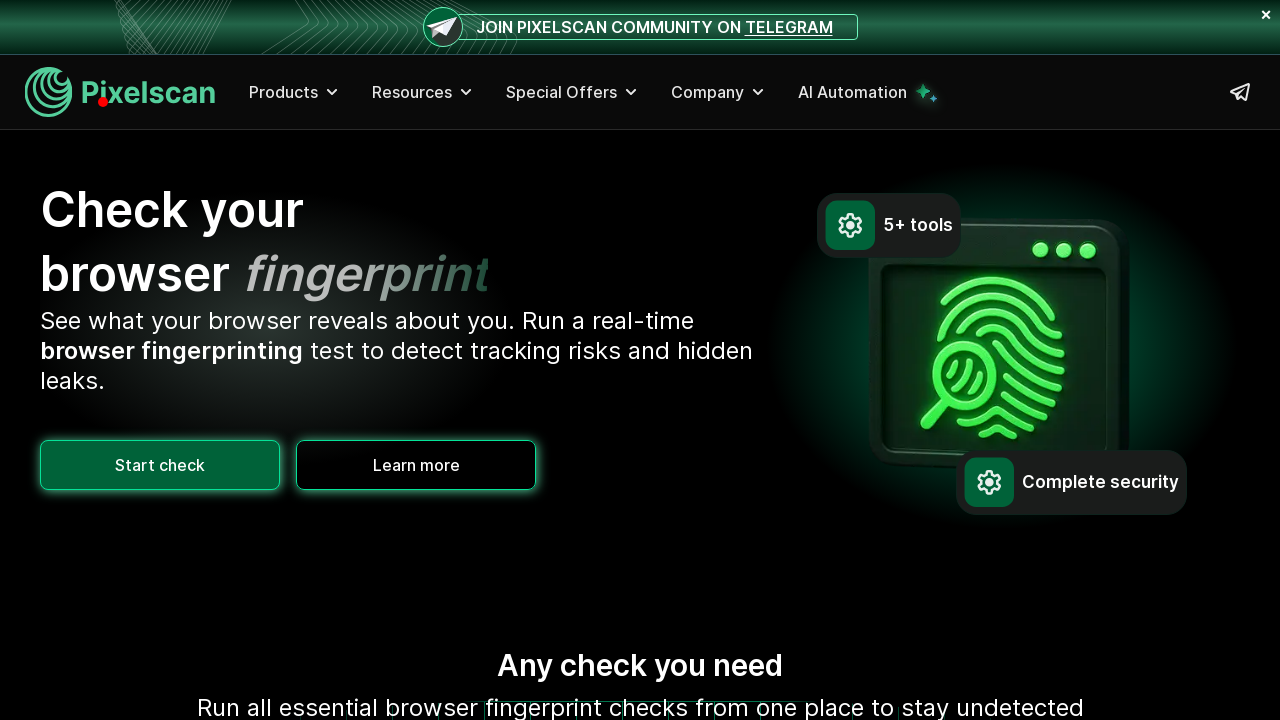

Moved actual mouse to (98, 97) at (98, 97)
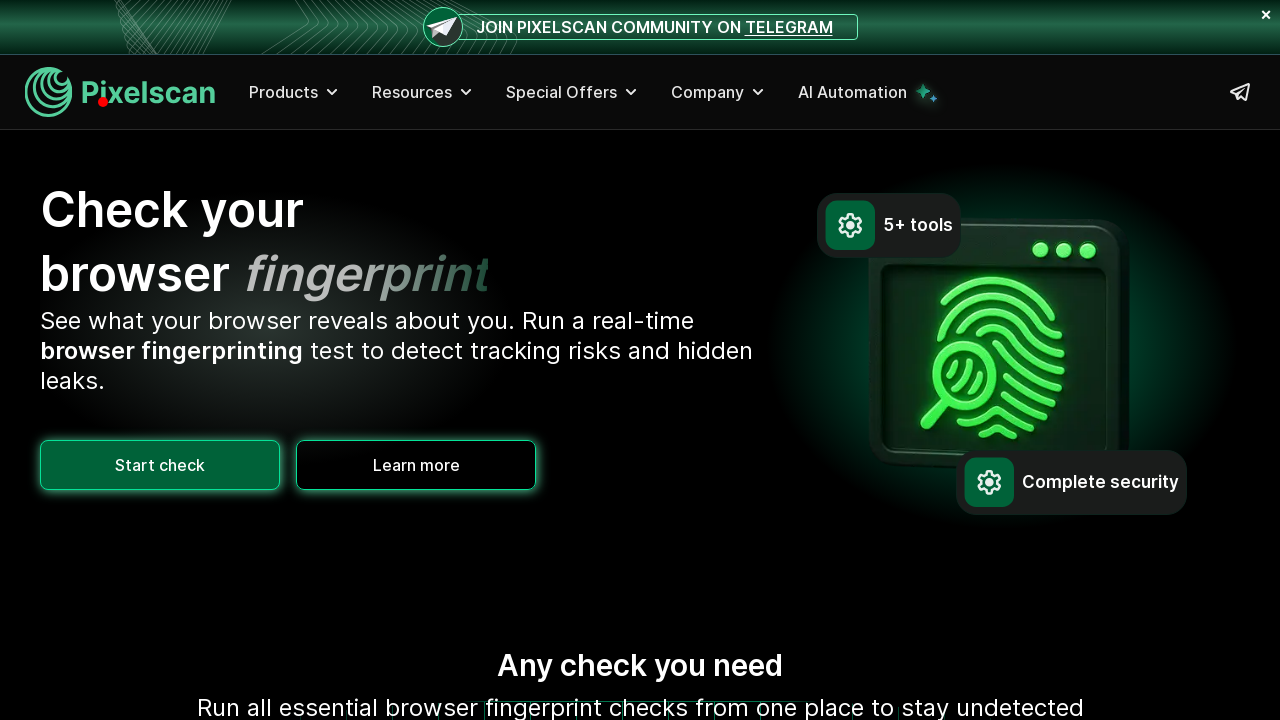

Updated visual cursor position to (98, 97)
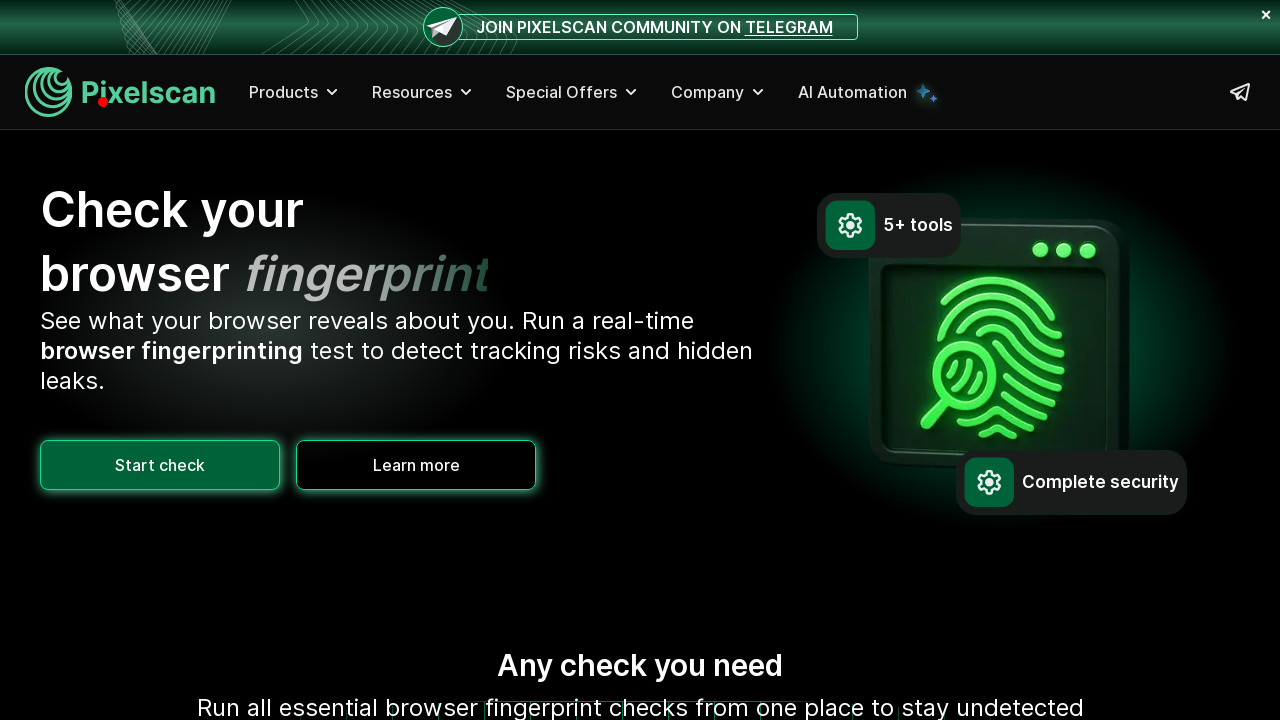

Moved actual mouse to (98, 97) at (98, 97)
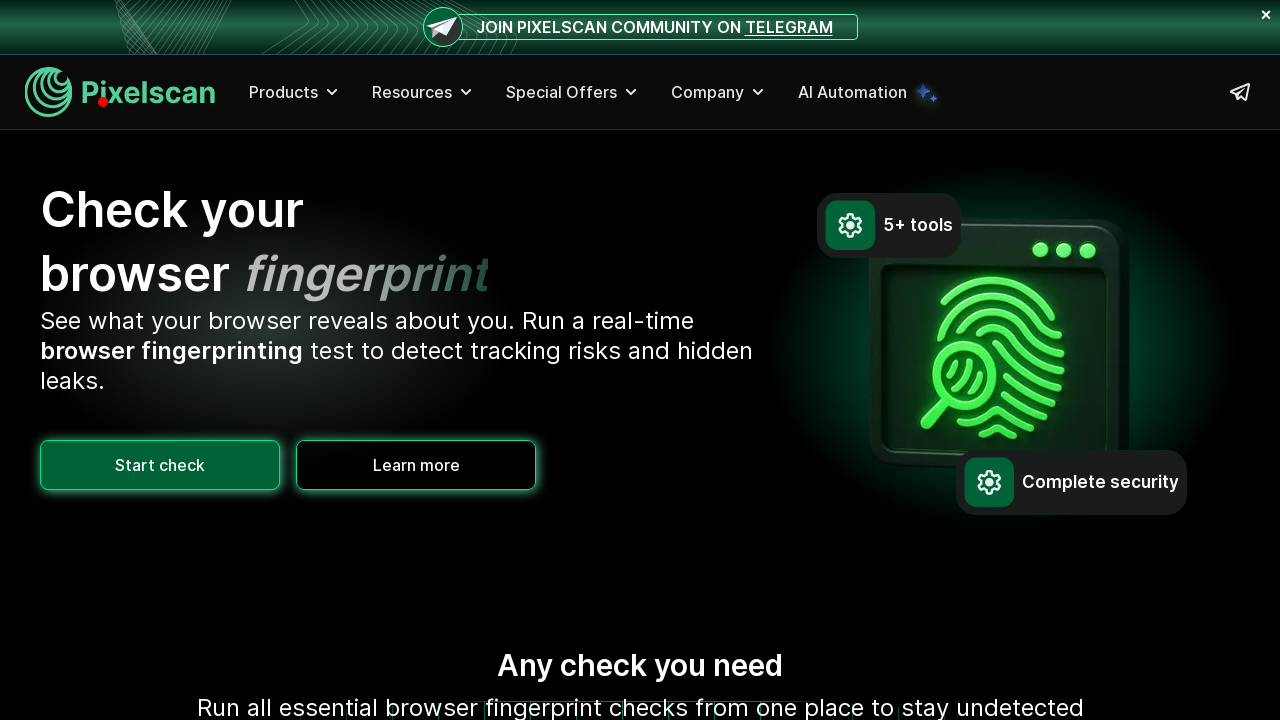

Updated visual cursor position to (98, 97)
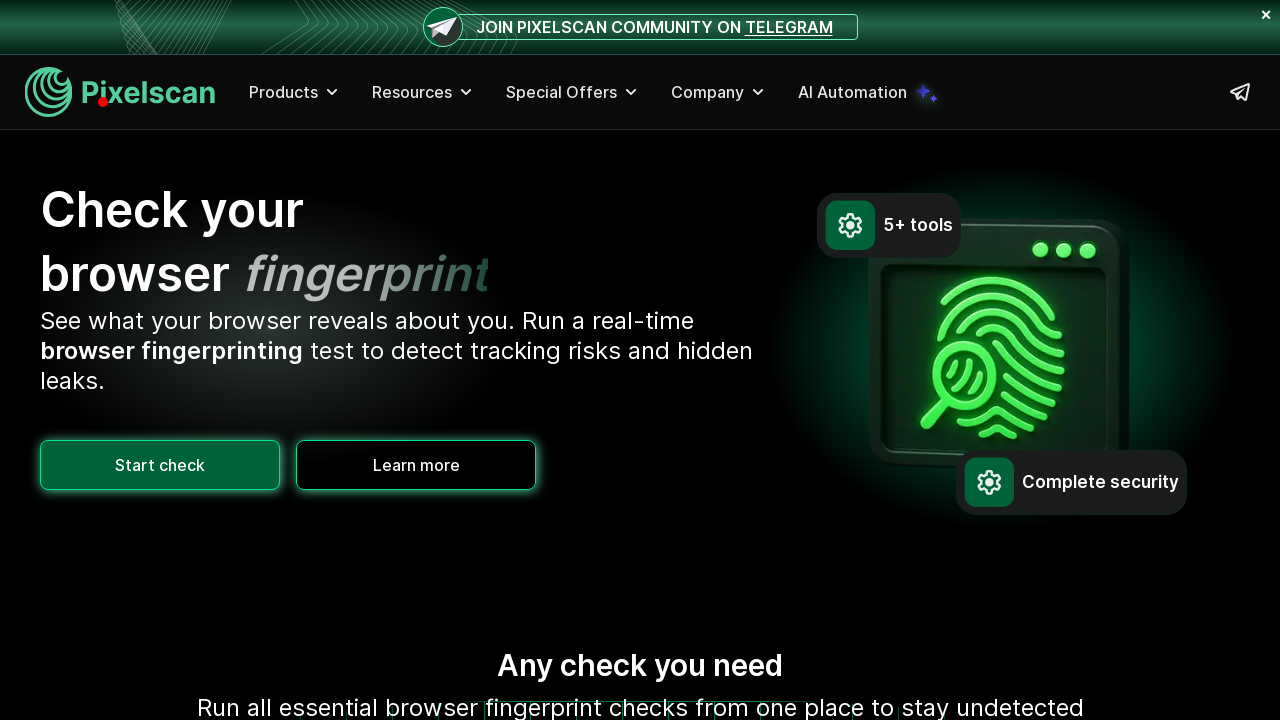

Moved actual mouse to (98, 97) at (98, 97)
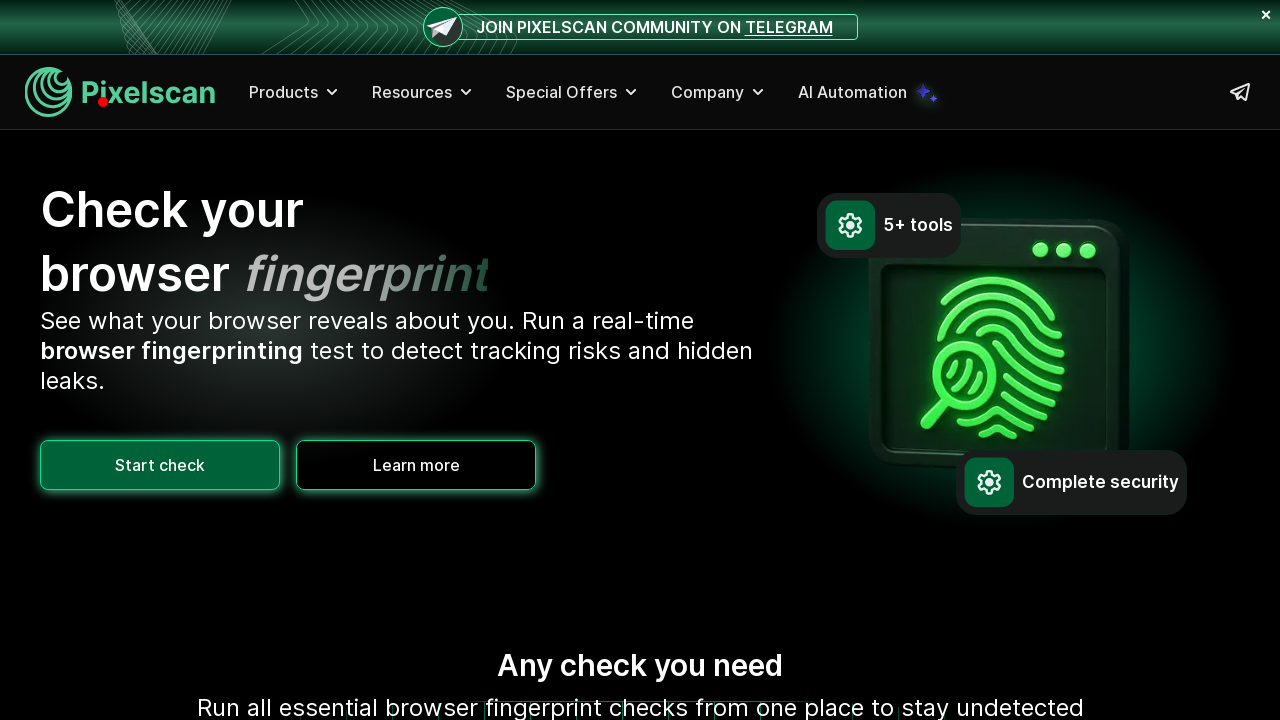

Updated visual cursor position to (98, 97)
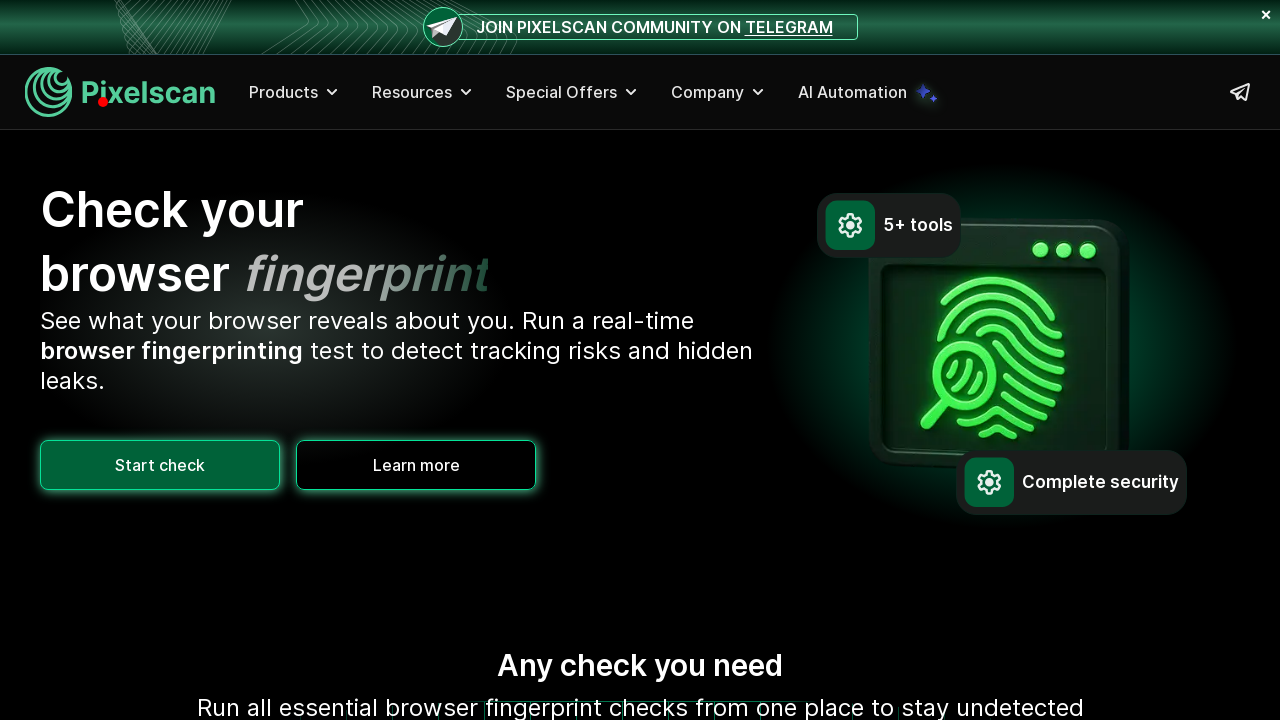

Moved actual mouse to (98, 97) at (98, 97)
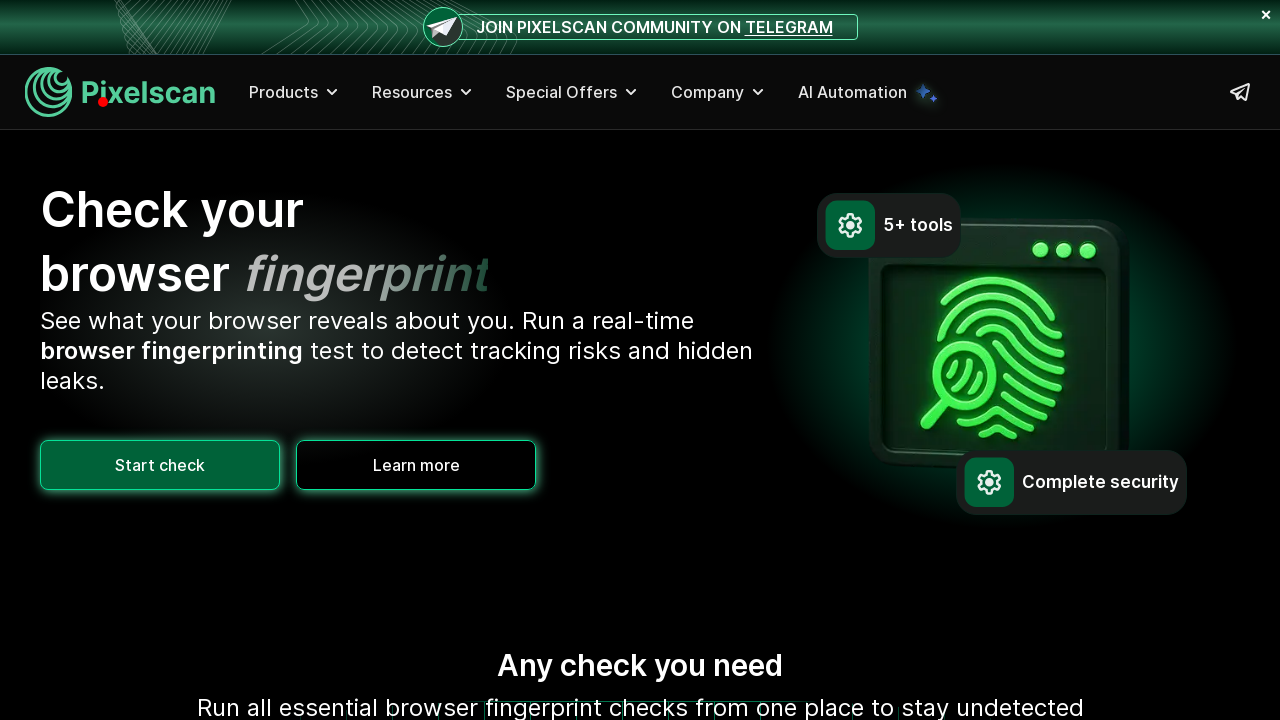

Updated visual cursor position to (98, 97)
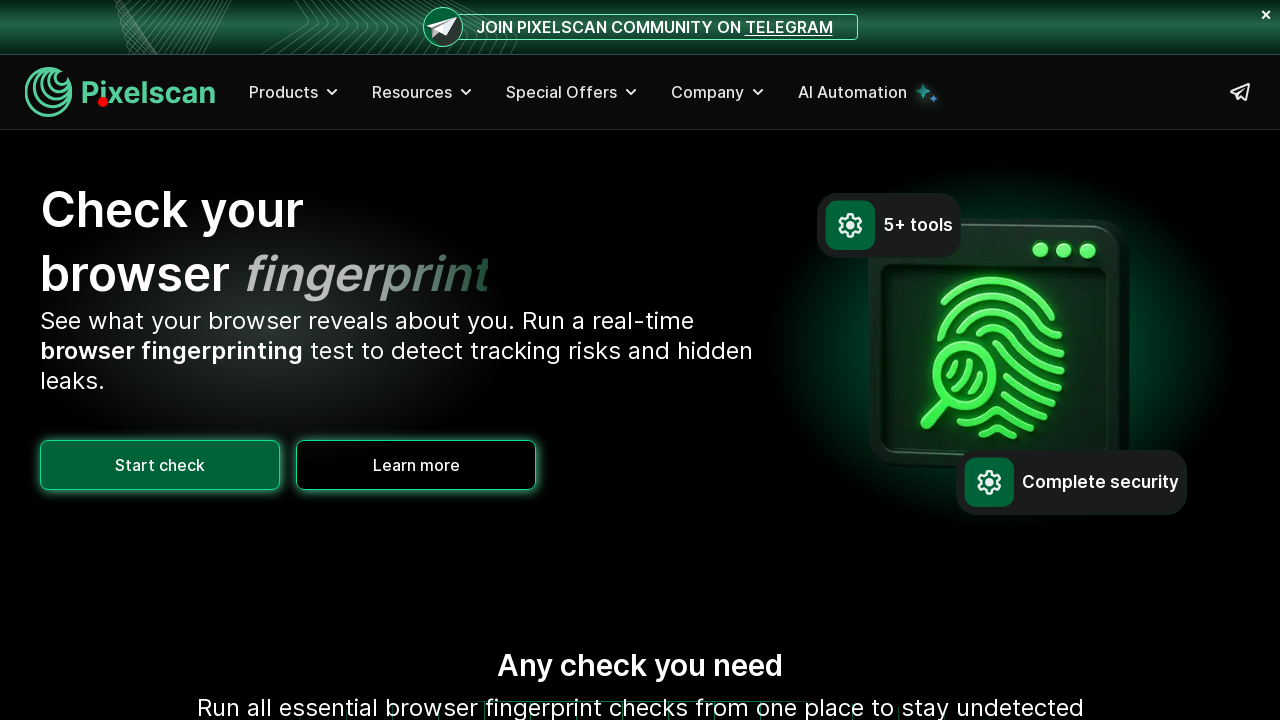

Moved actual mouse to (98, 97) at (98, 97)
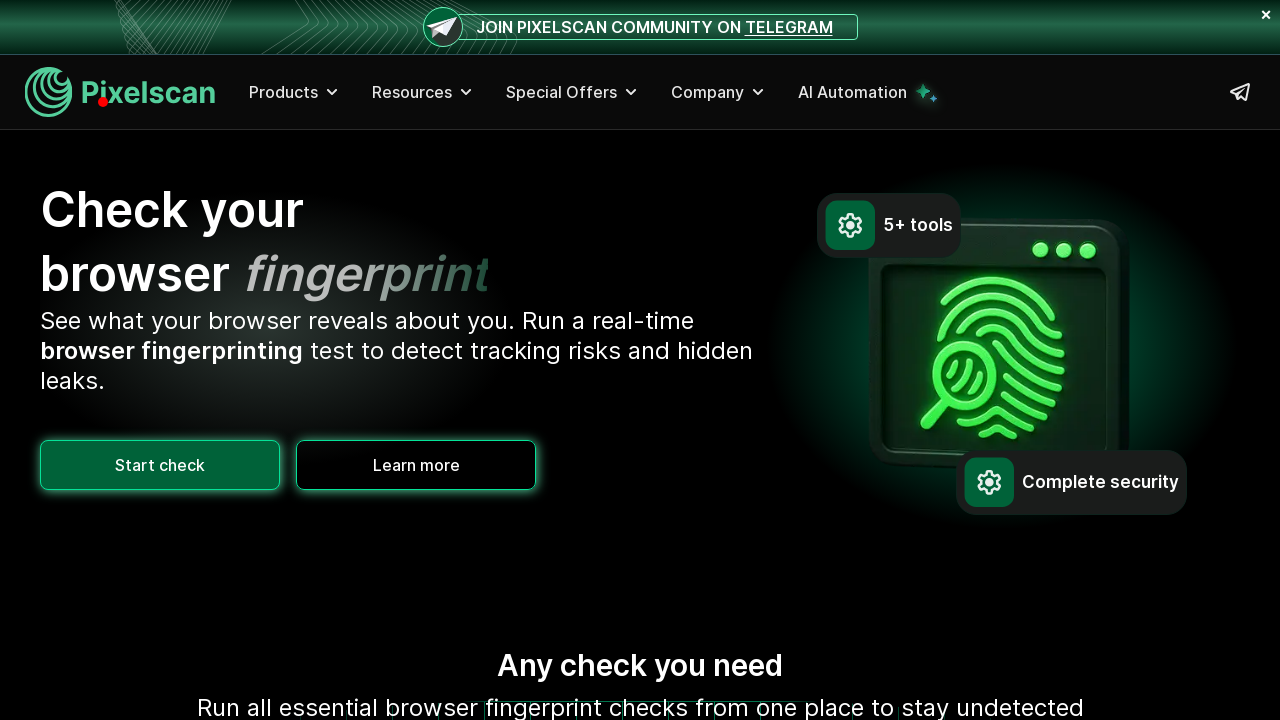

Updated visual cursor position to (98, 97)
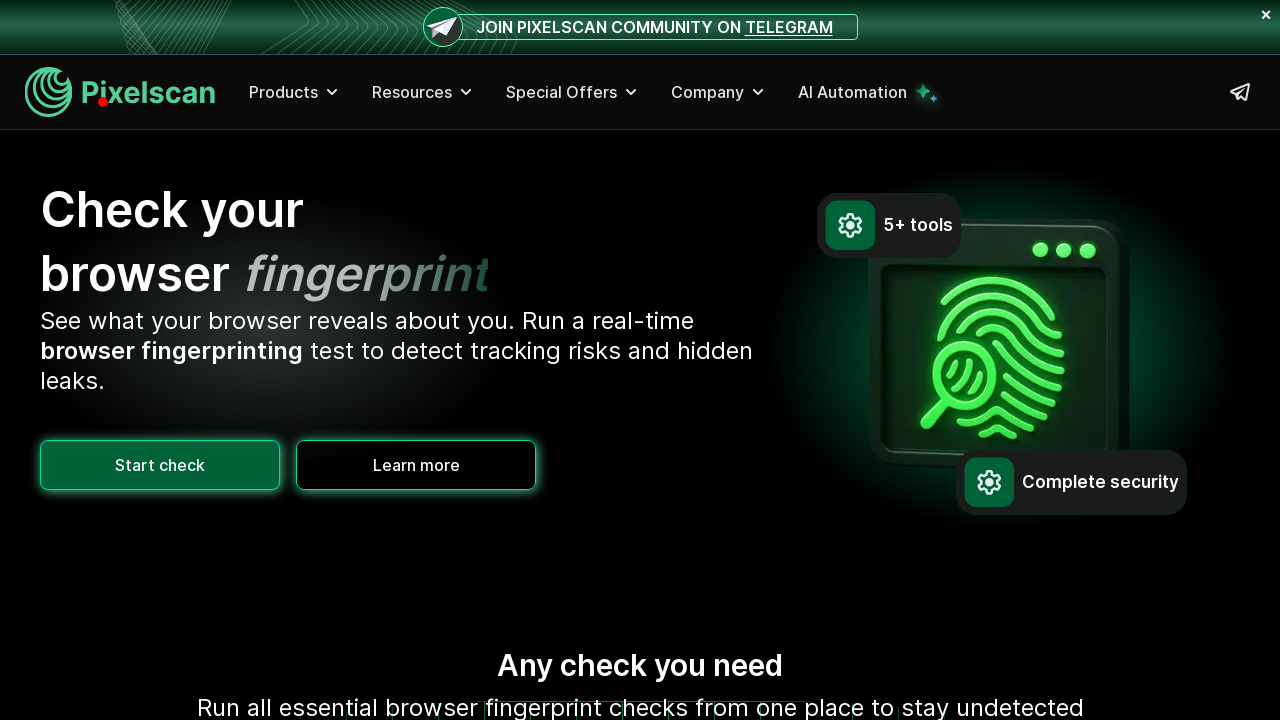

Moved actual mouse to (98, 97) at (98, 97)
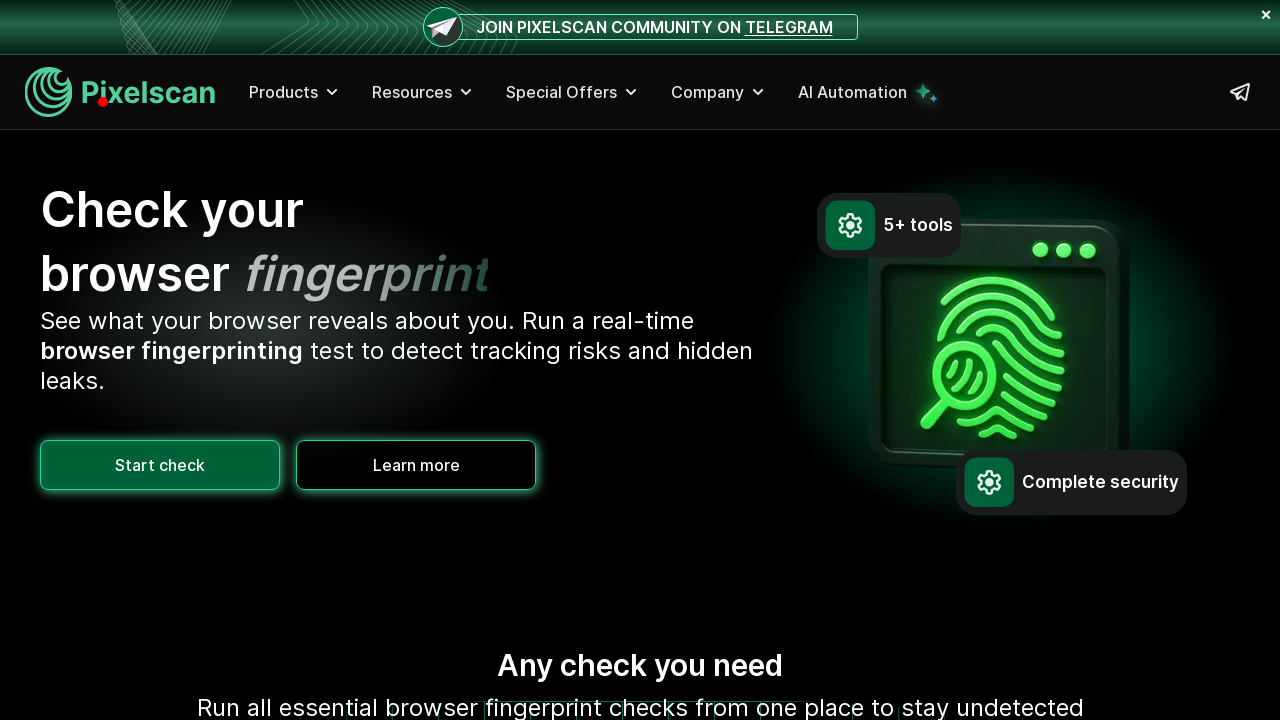

Updated visual cursor position to (98, 97)
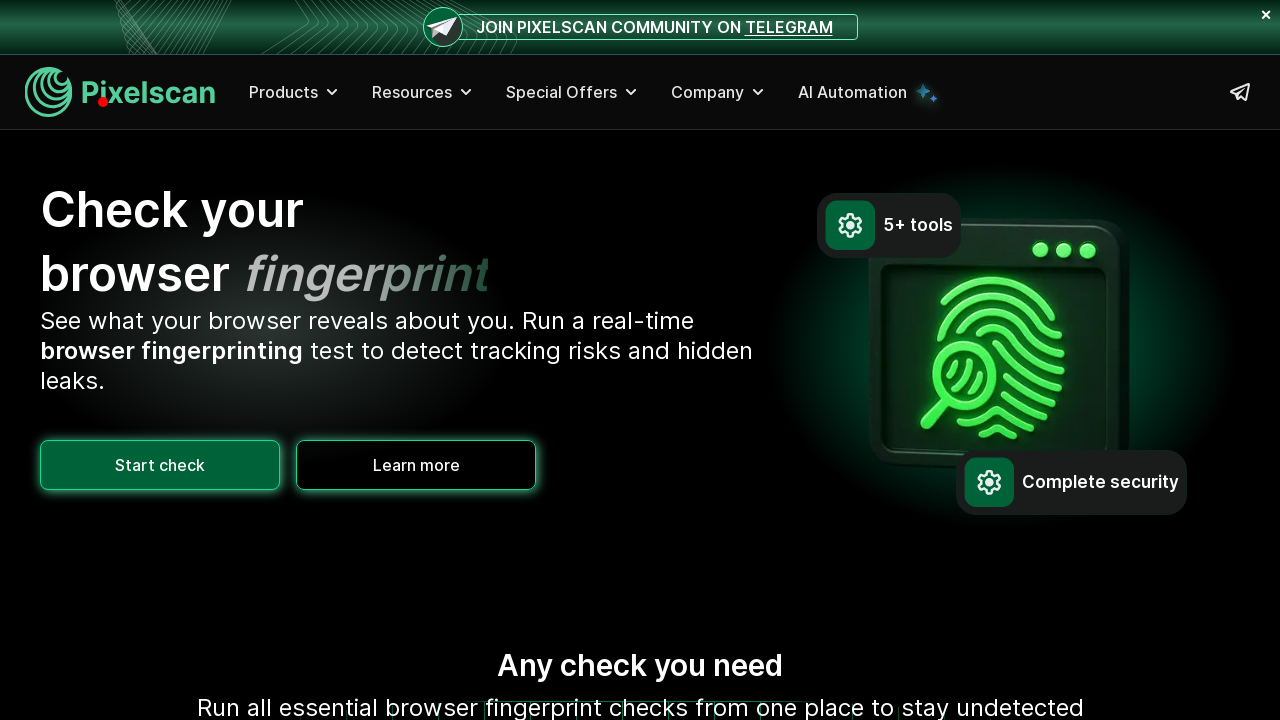

Moved actual mouse to (98, 97) at (98, 97)
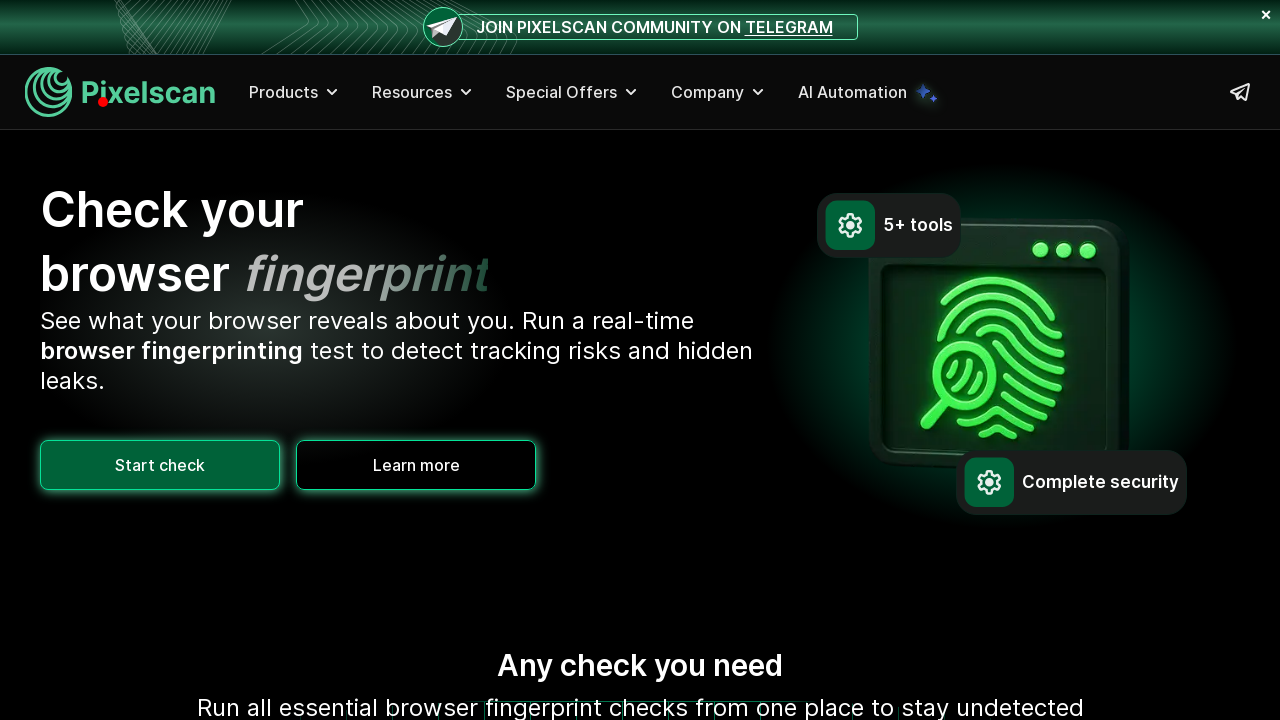

Updated visual cursor position to (98, 97)
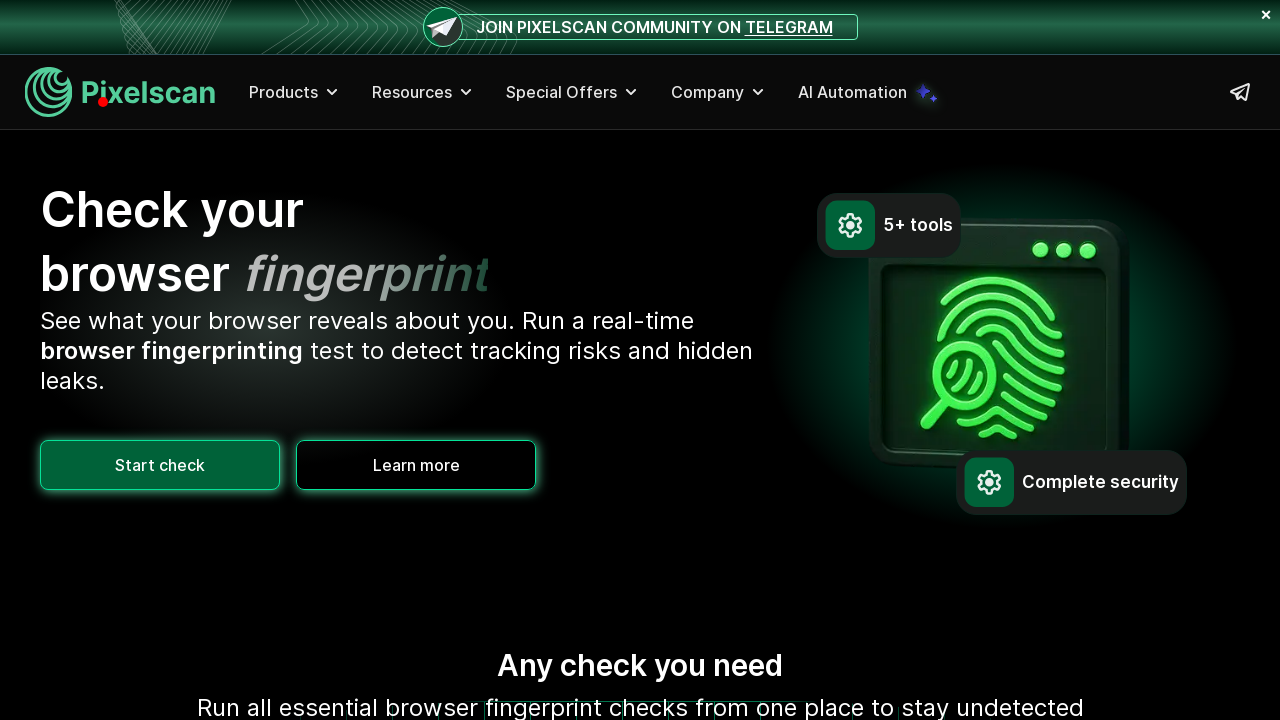

Moved actual mouse to (98, 97) at (98, 97)
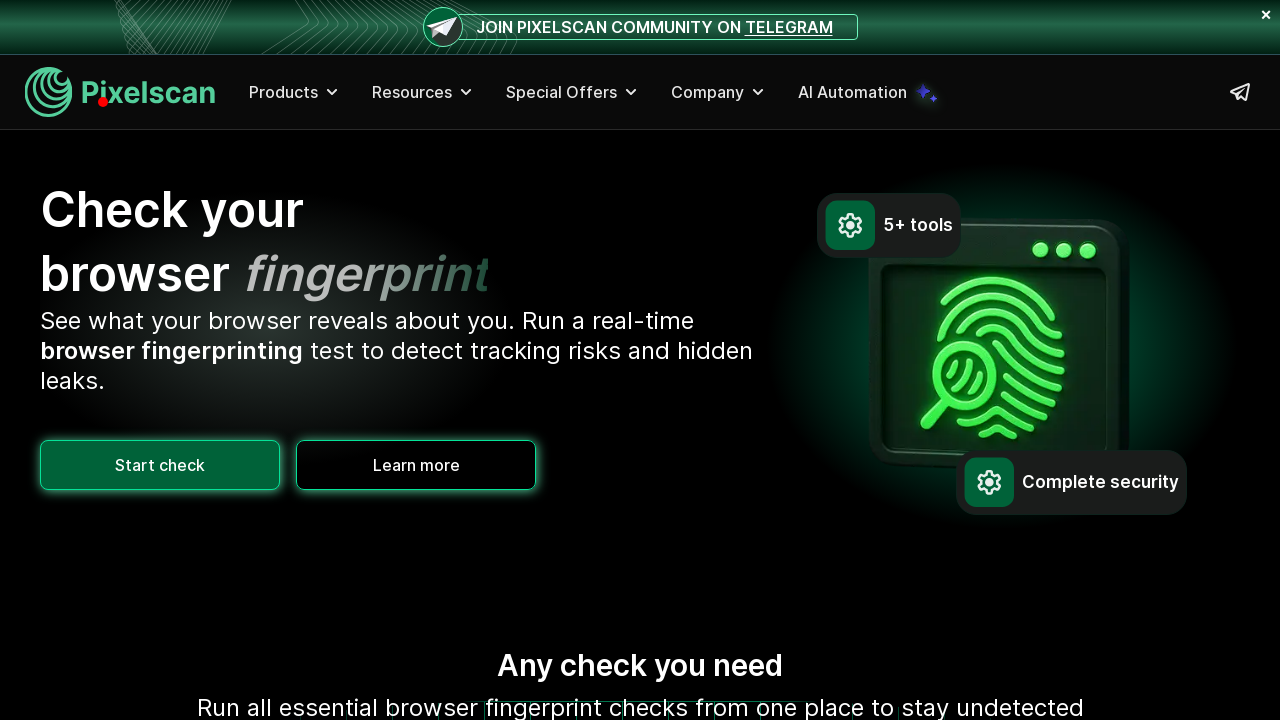

Updated visual cursor position to (98, 97)
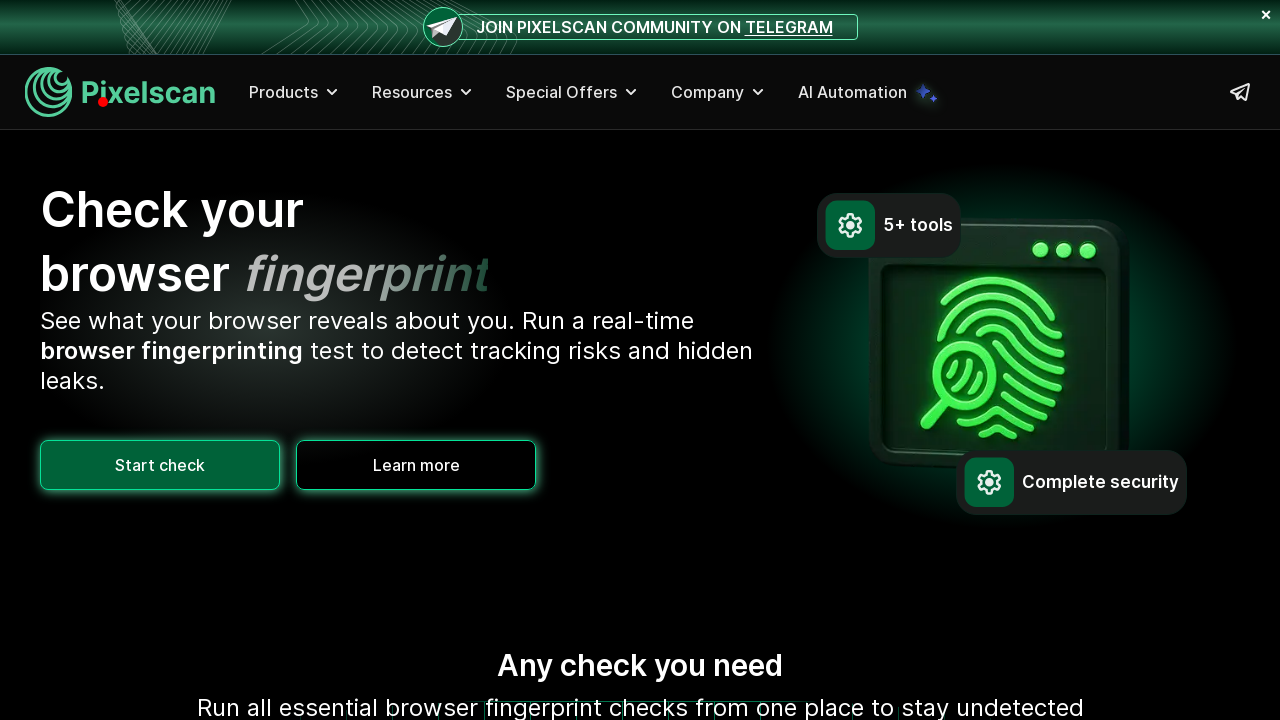

Moved actual mouse to (98, 97) at (98, 97)
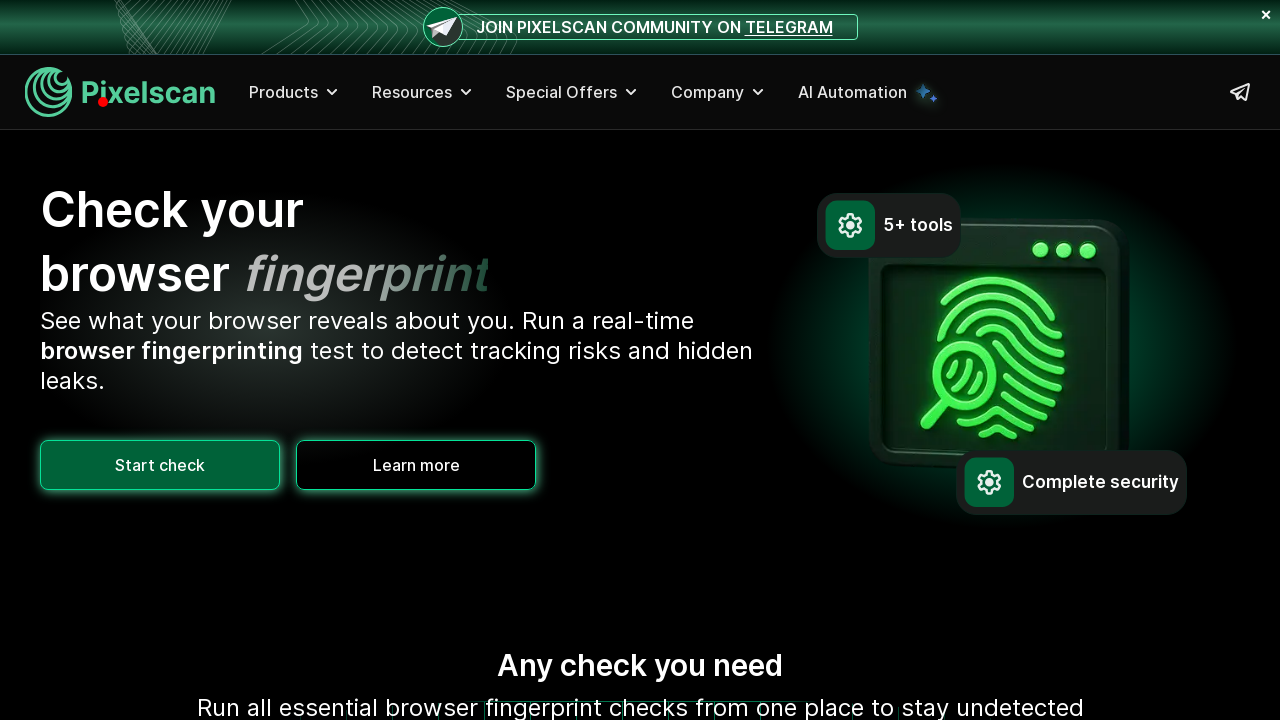

Updated visual cursor position to (98, 97)
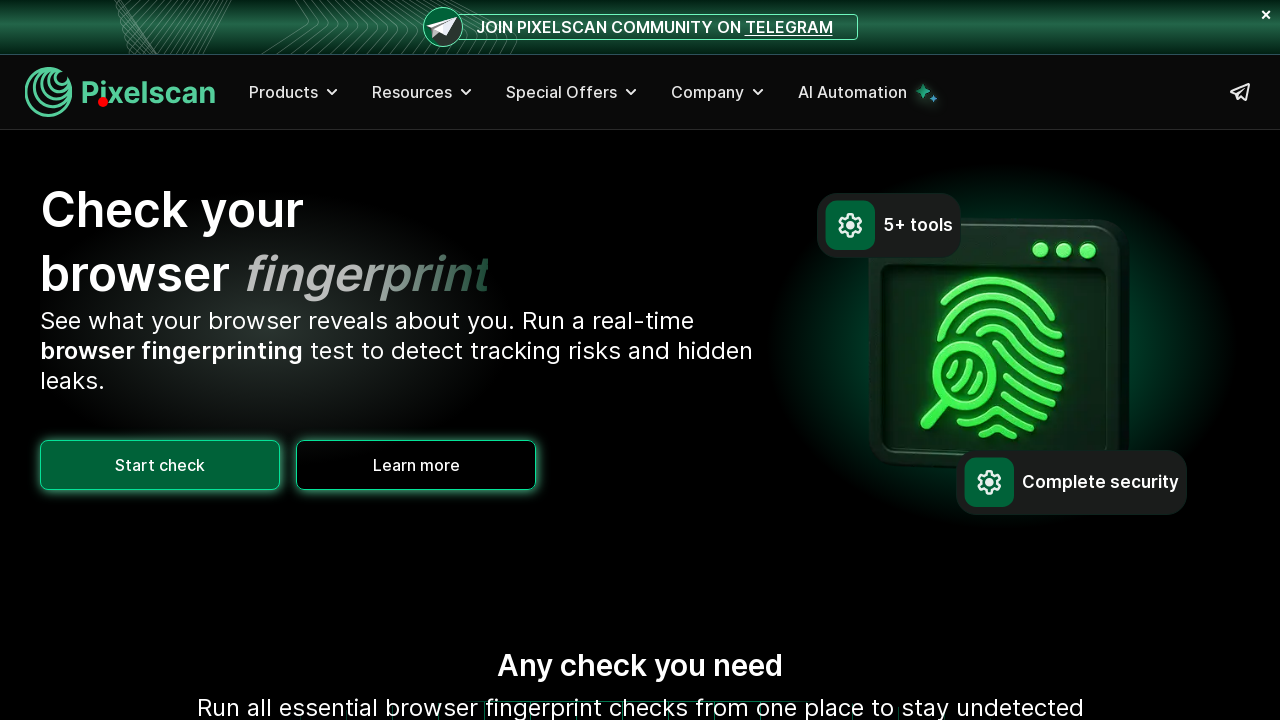

Moved actual mouse to (98, 97) at (98, 97)
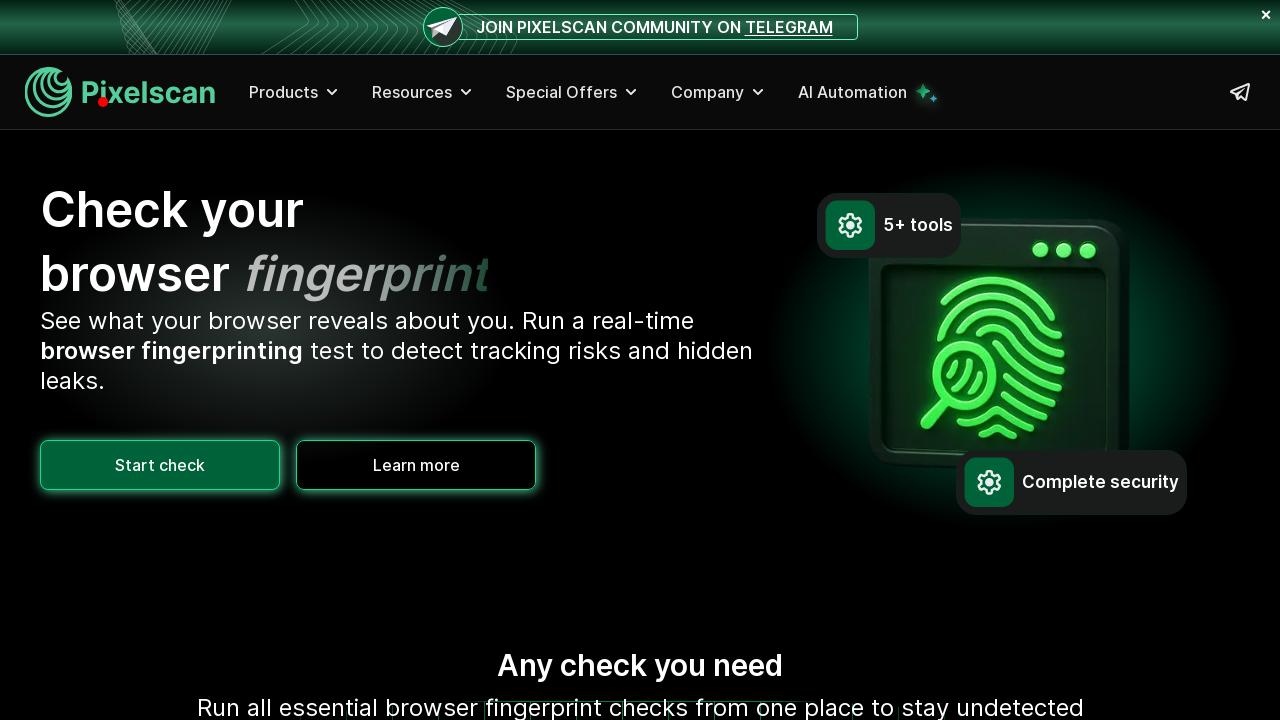

Updated visual cursor position to (98, 97)
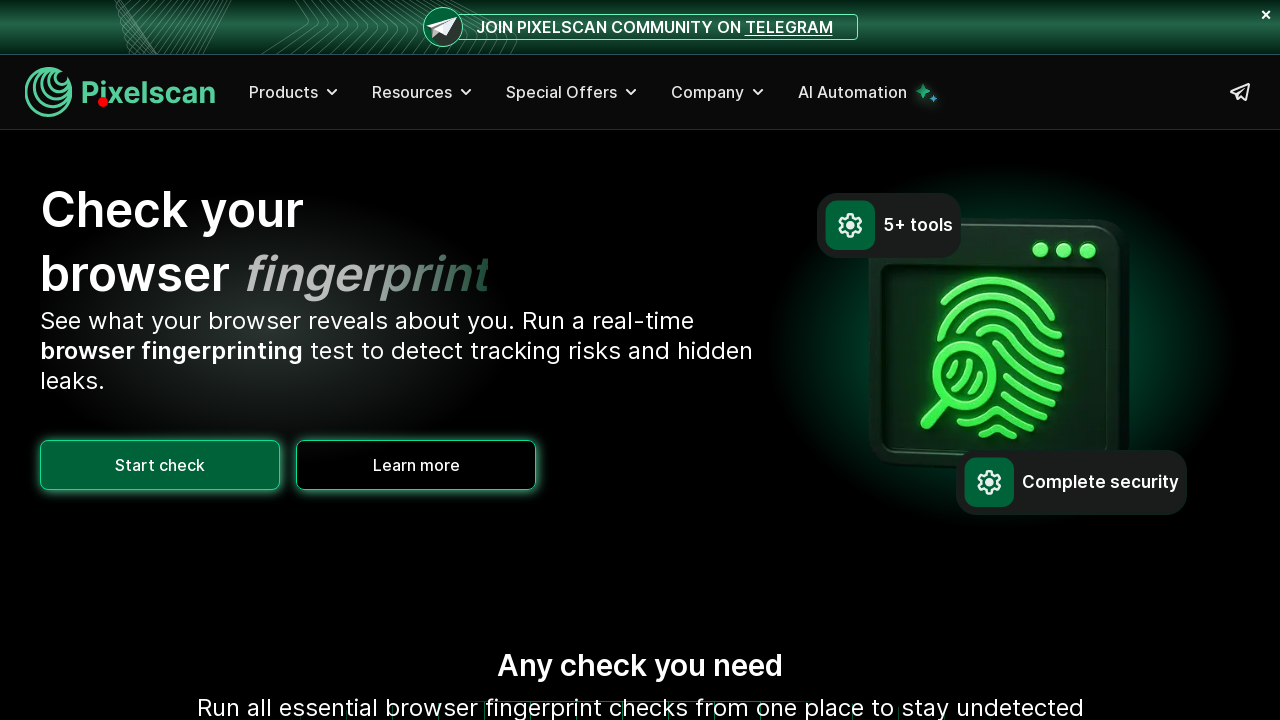

Moved actual mouse to (98, 97) at (98, 97)
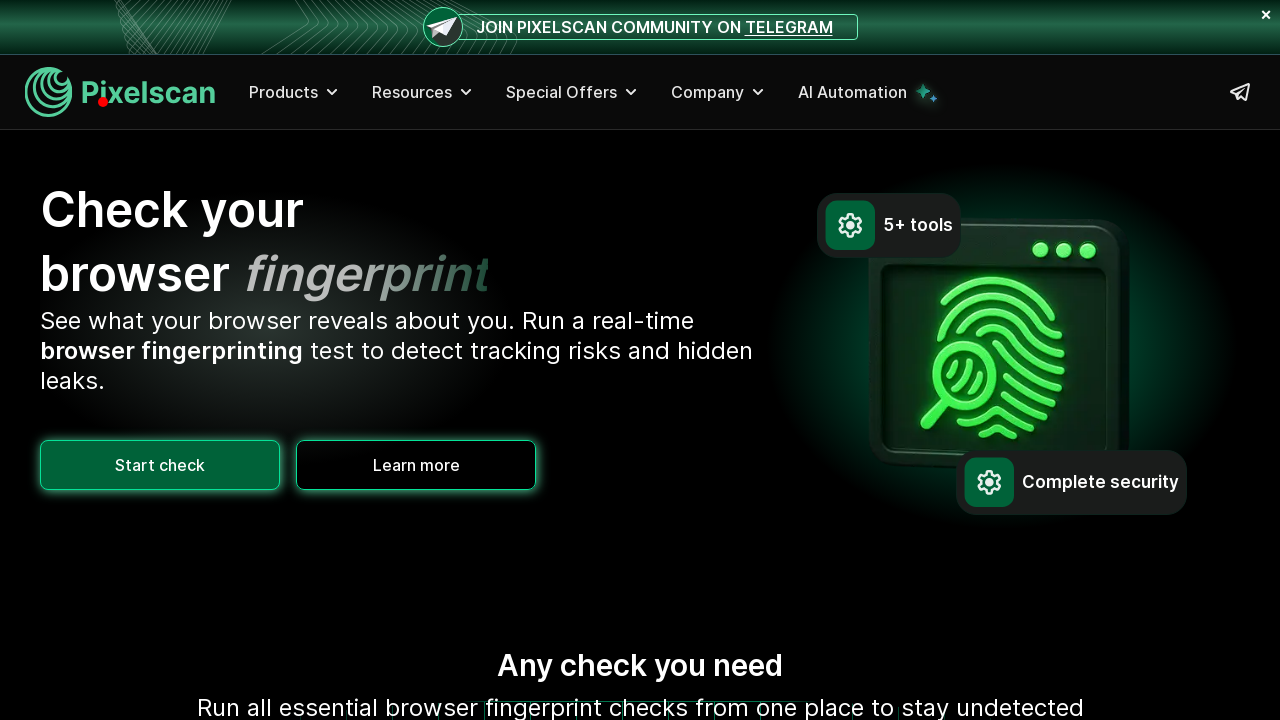

Updated visual cursor position to (98, 97)
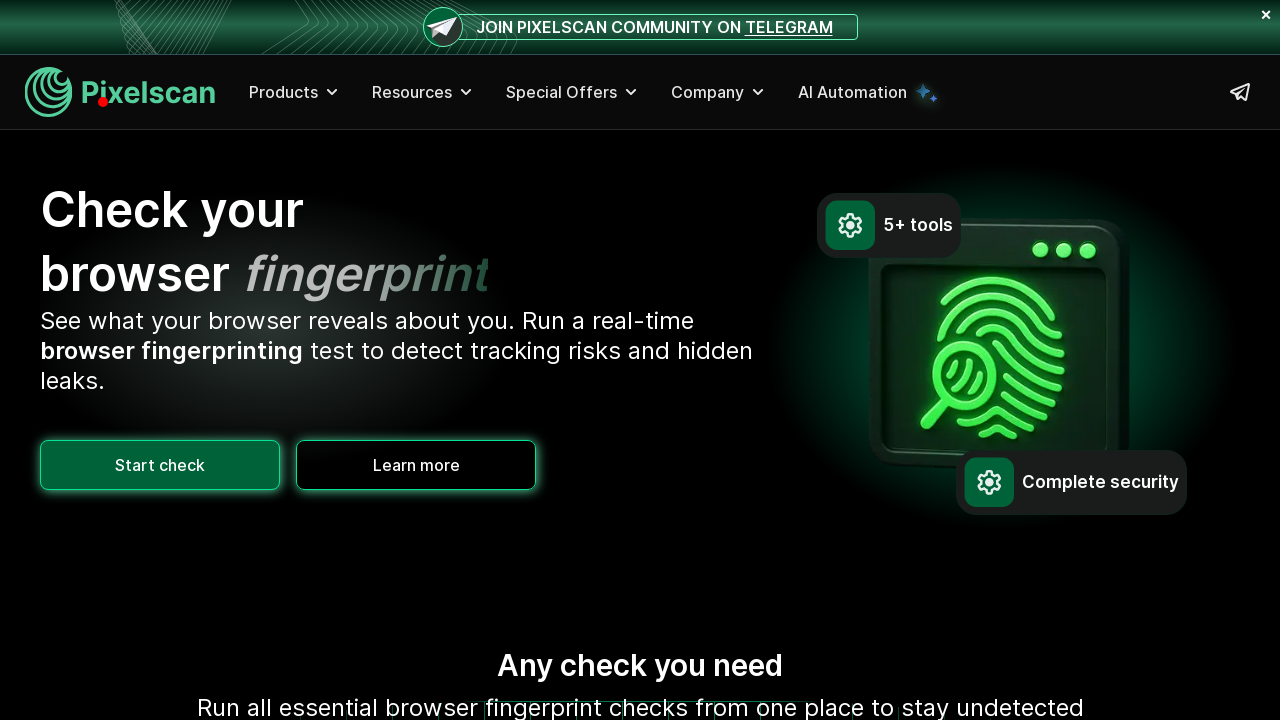

Moved actual mouse to (98, 97) at (98, 97)
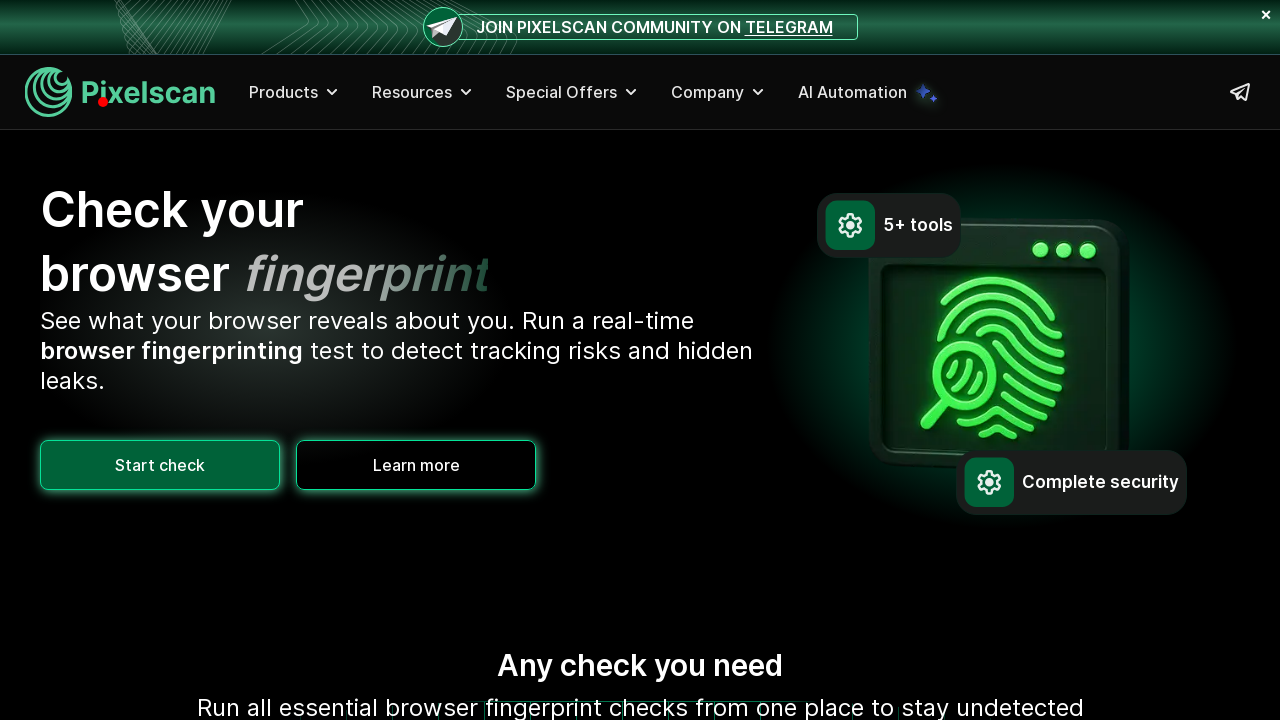

Updated visual cursor position to (98, 97)
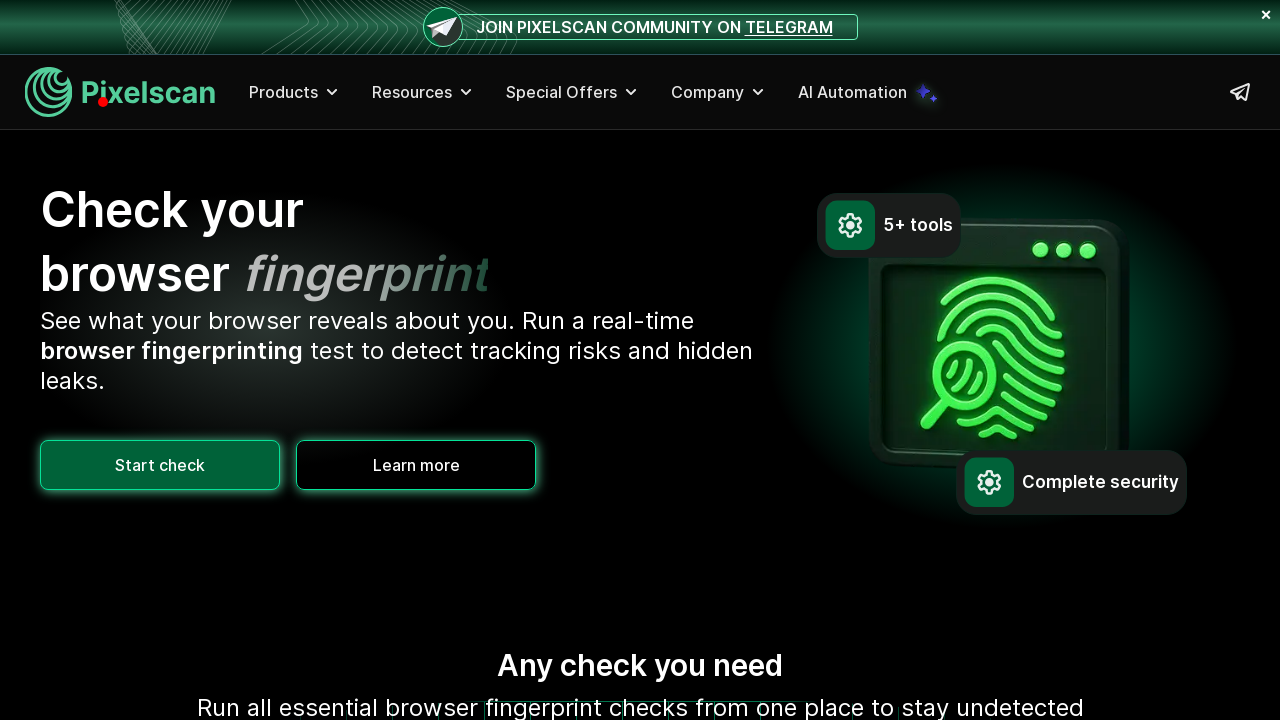

Moved actual mouse to (98, 97) at (98, 97)
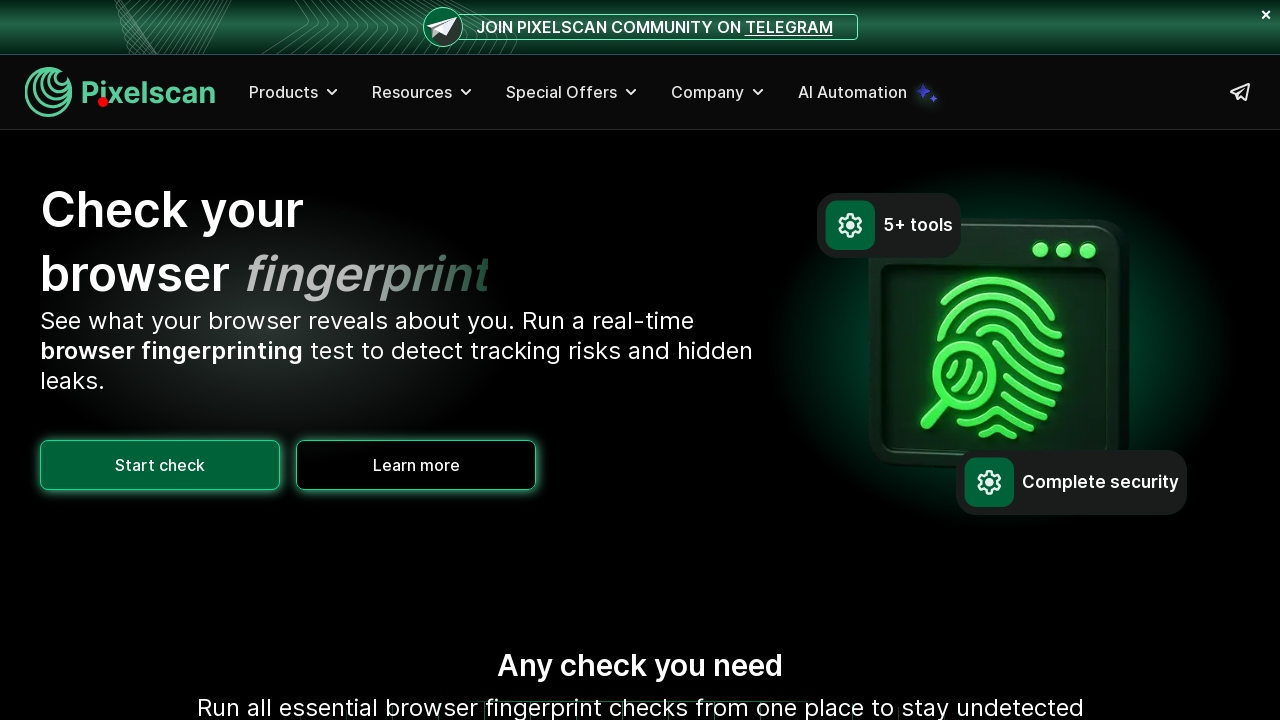

Updated visual cursor position to (98, 97)
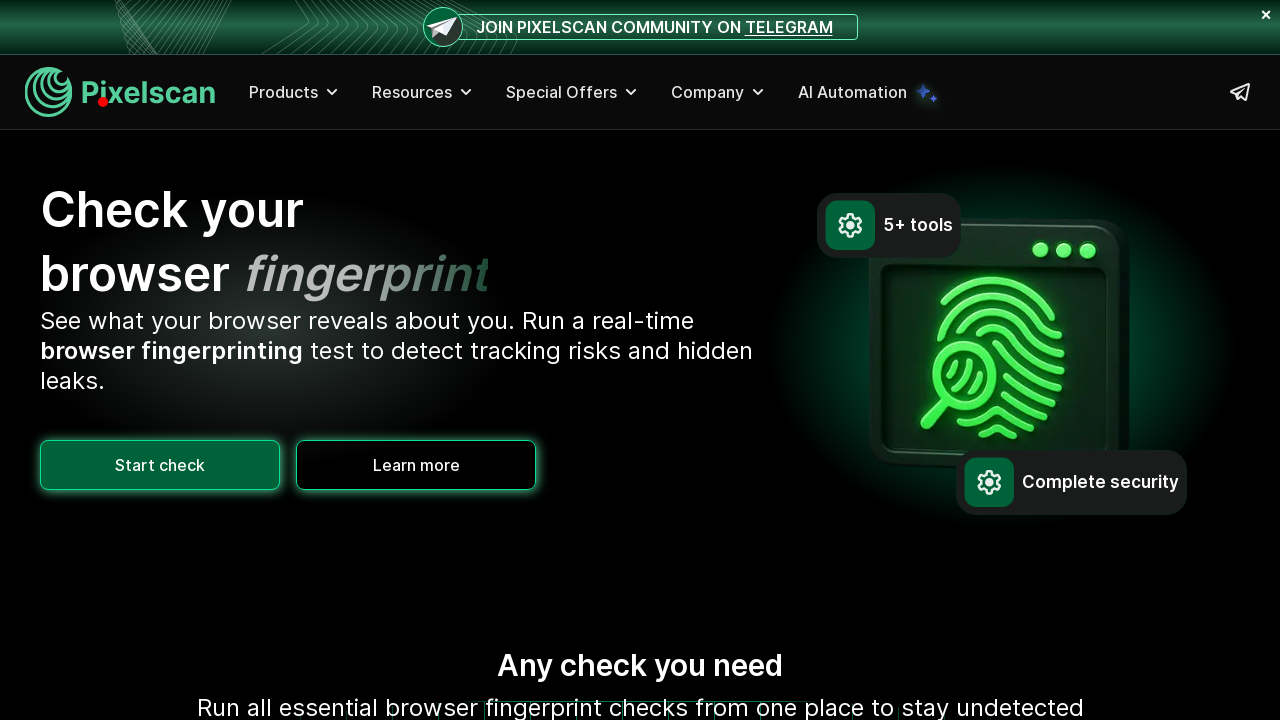

Moved actual mouse to (98, 97) at (98, 97)
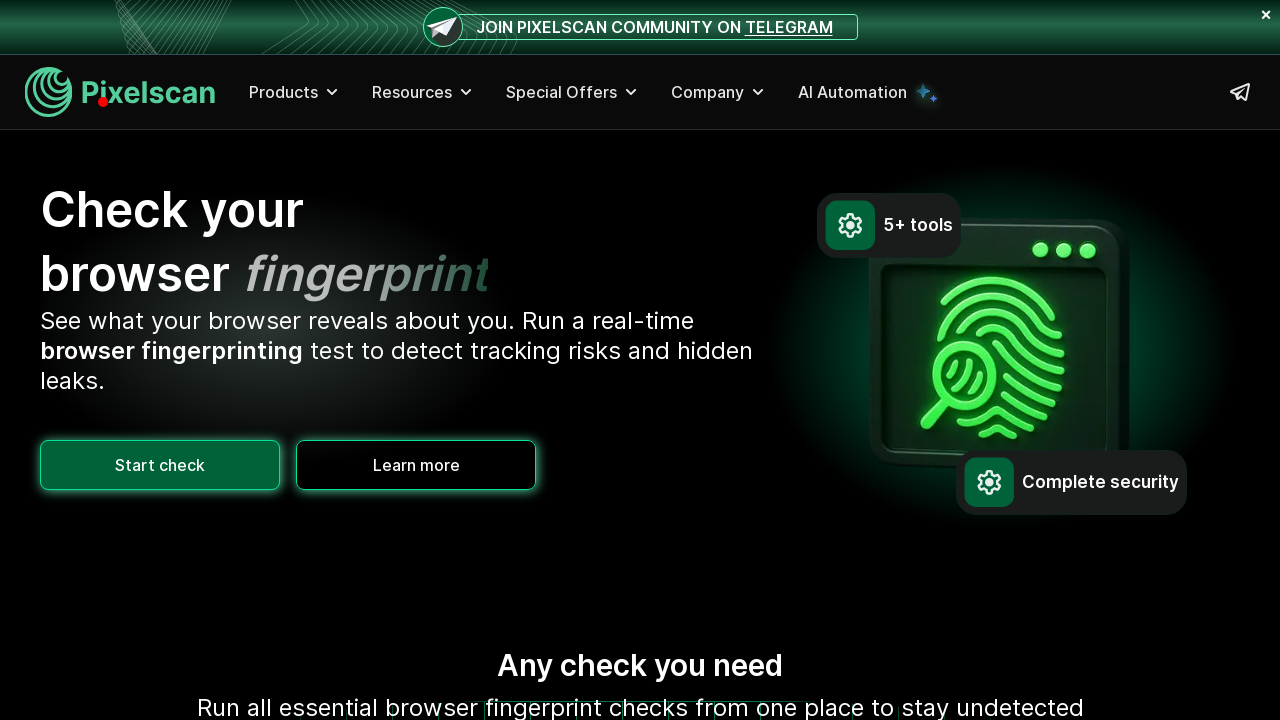

Updated visual cursor position to (98, 97)
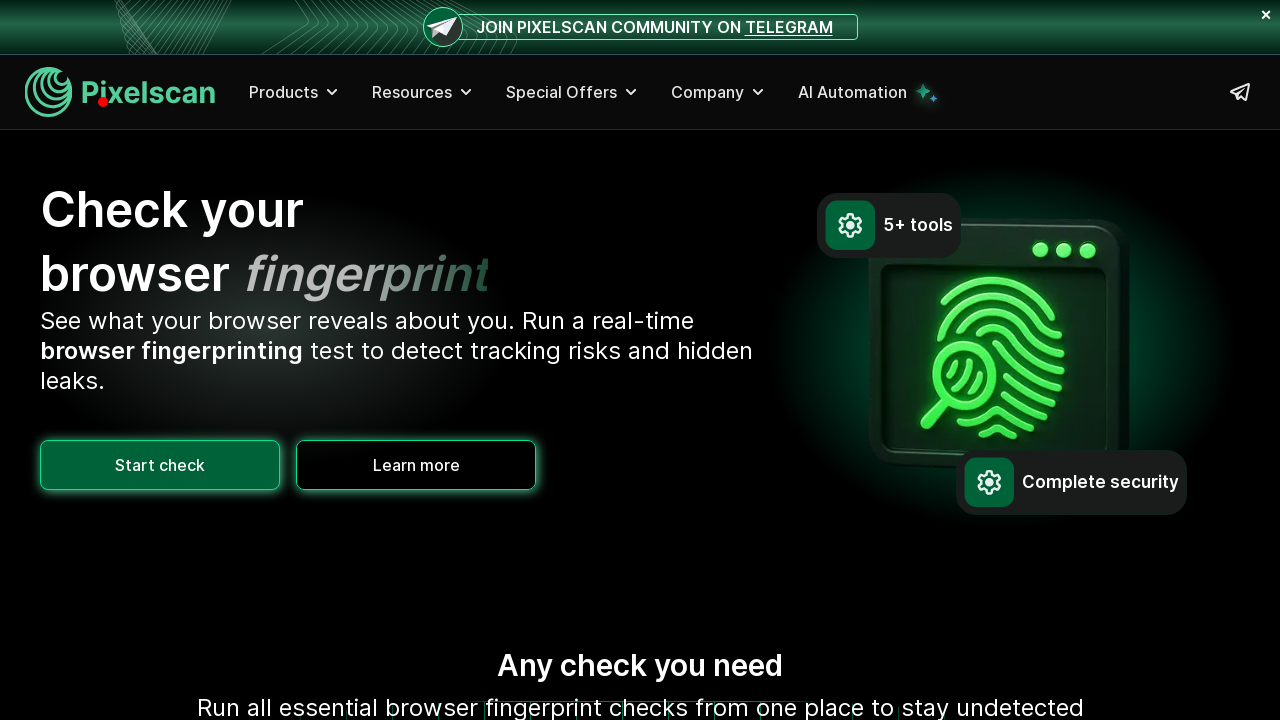

Moved actual mouse to (98, 97) at (98, 97)
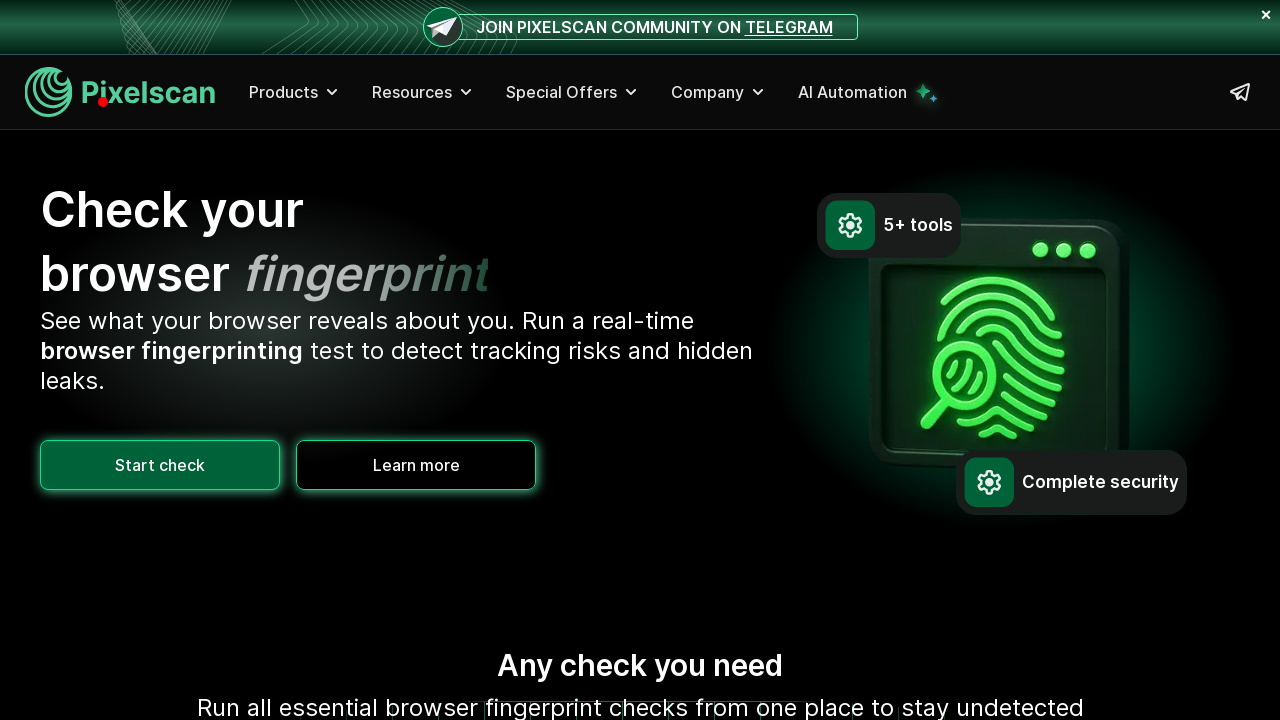

Updated visual cursor position to (98, 97)
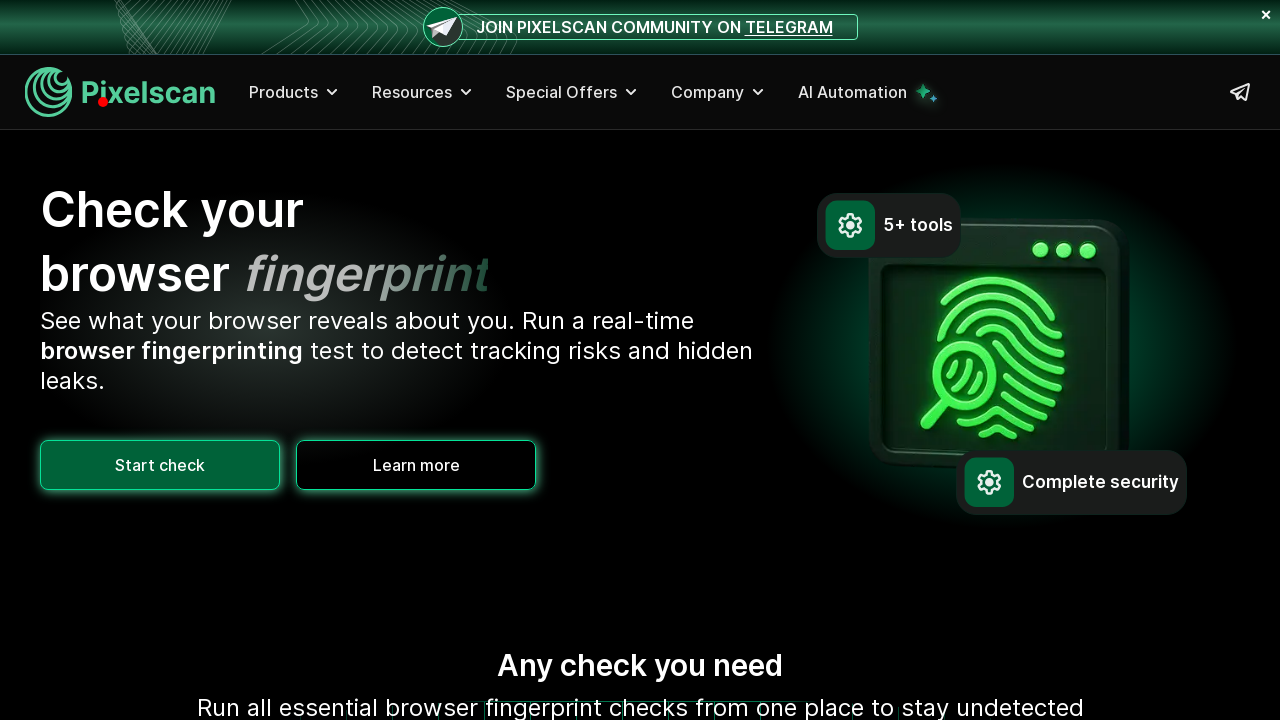

Moved actual mouse to (98, 97) at (98, 97)
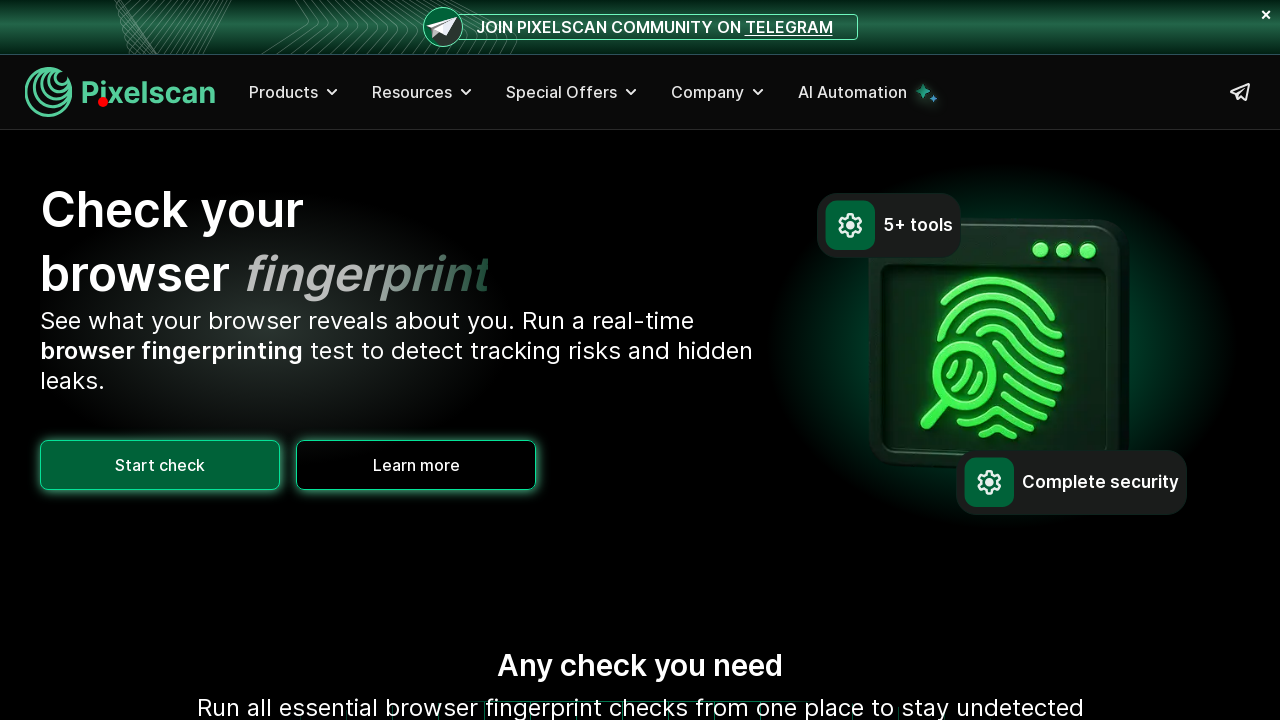

Updated visual cursor position to (98, 97)
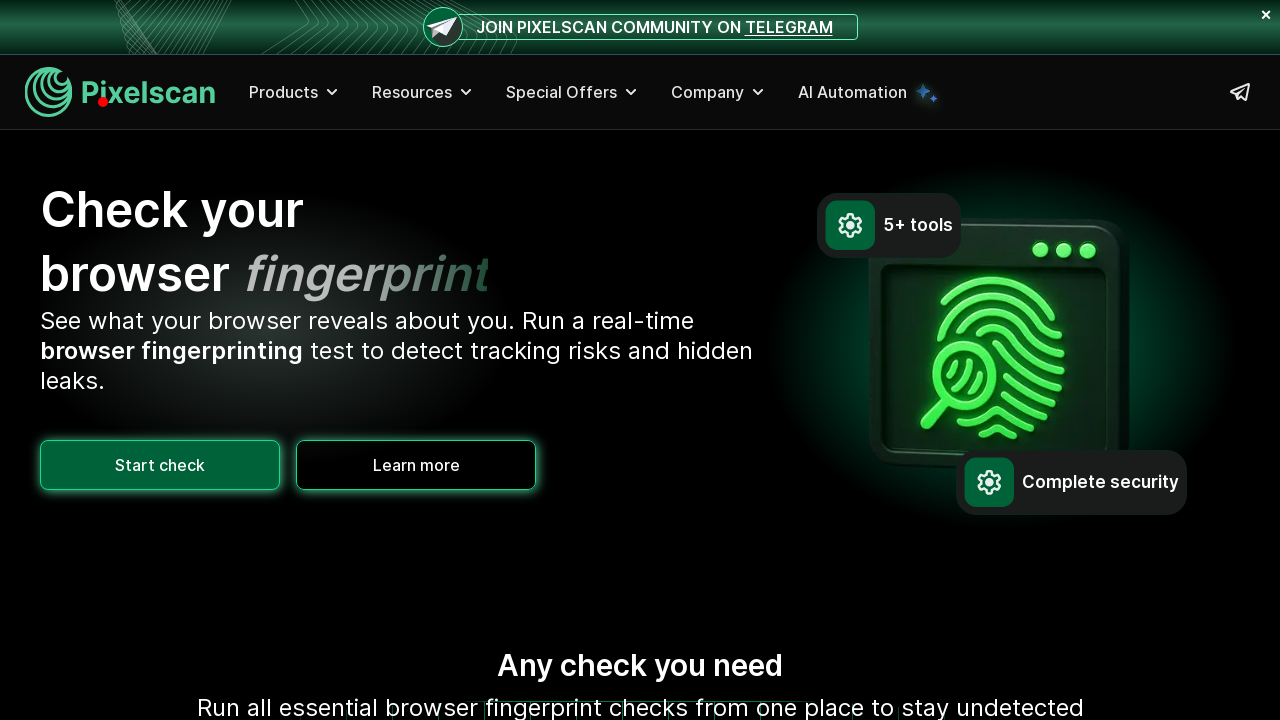

Moved actual mouse to (98, 97) at (98, 97)
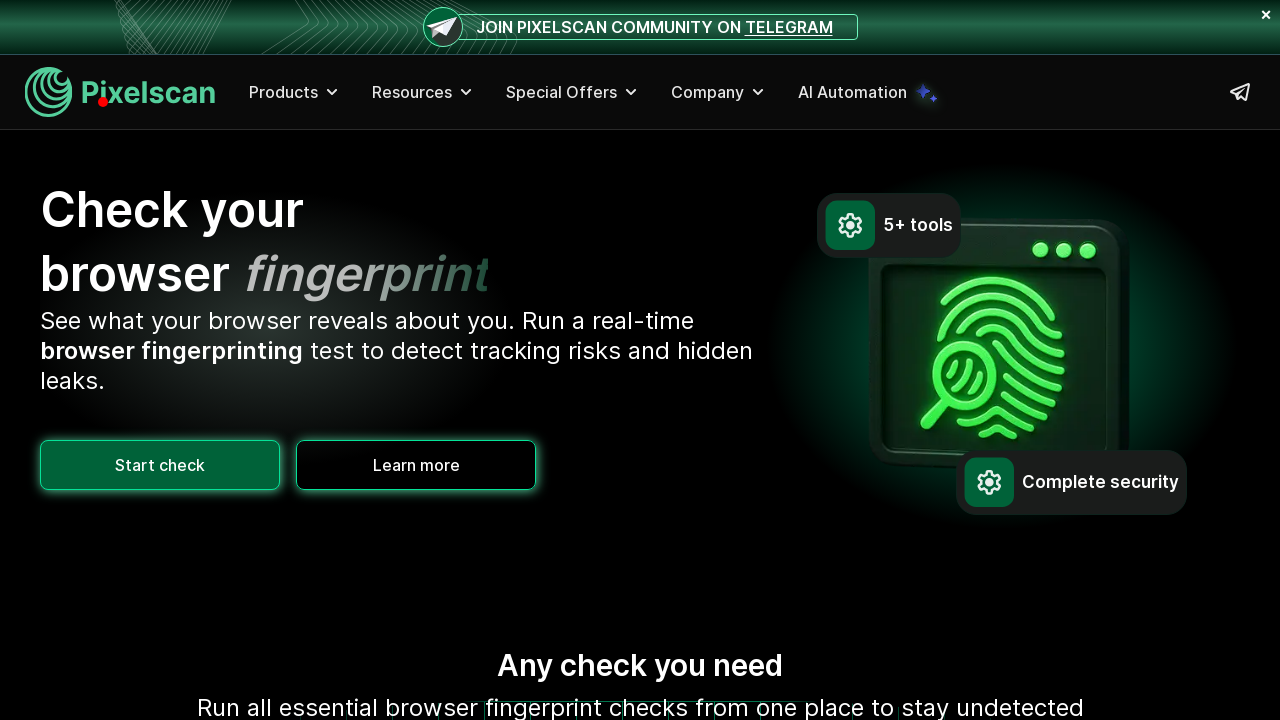

Updated visual cursor position to (98, 97)
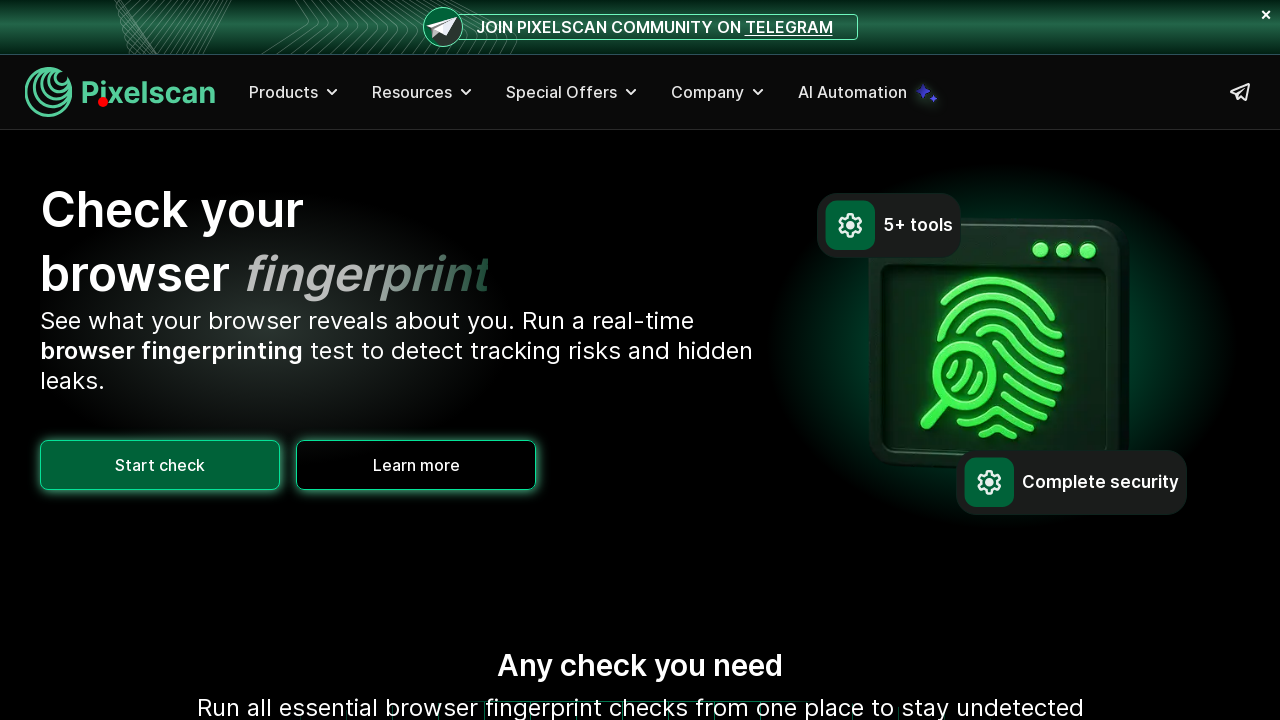

Moved actual mouse to (98, 97) at (98, 97)
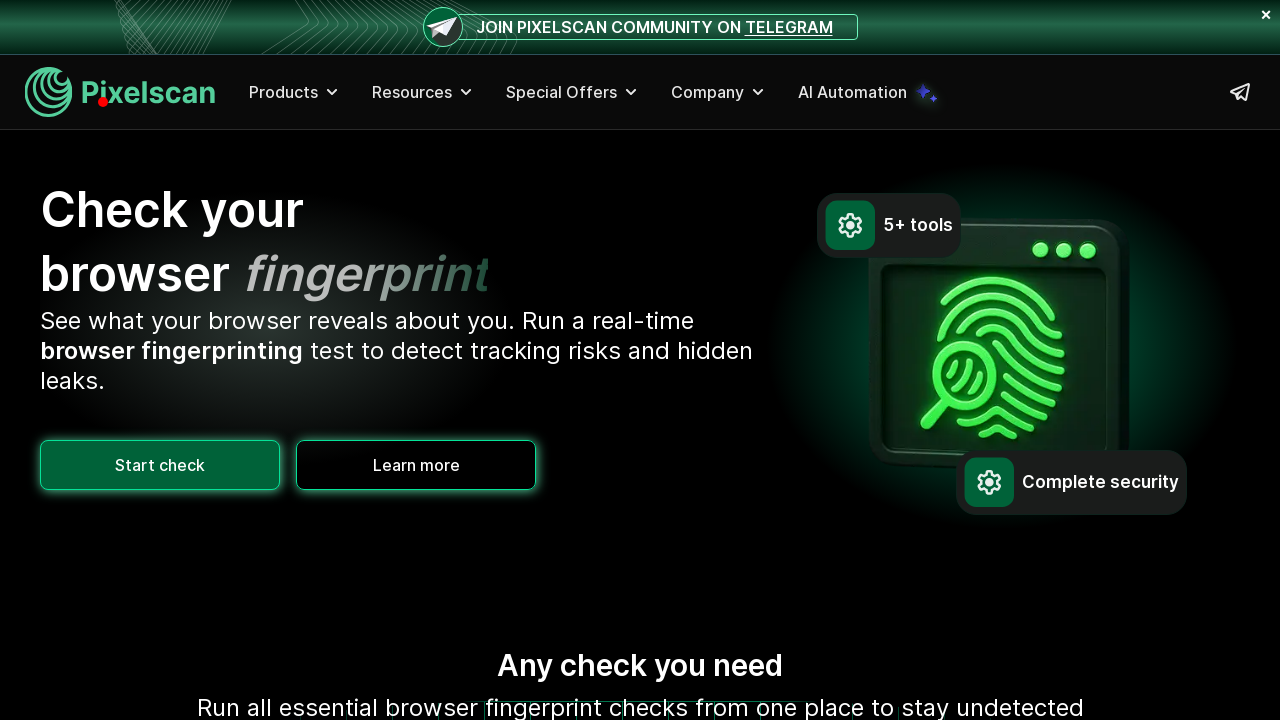

Updated visual cursor position to (98, 97)
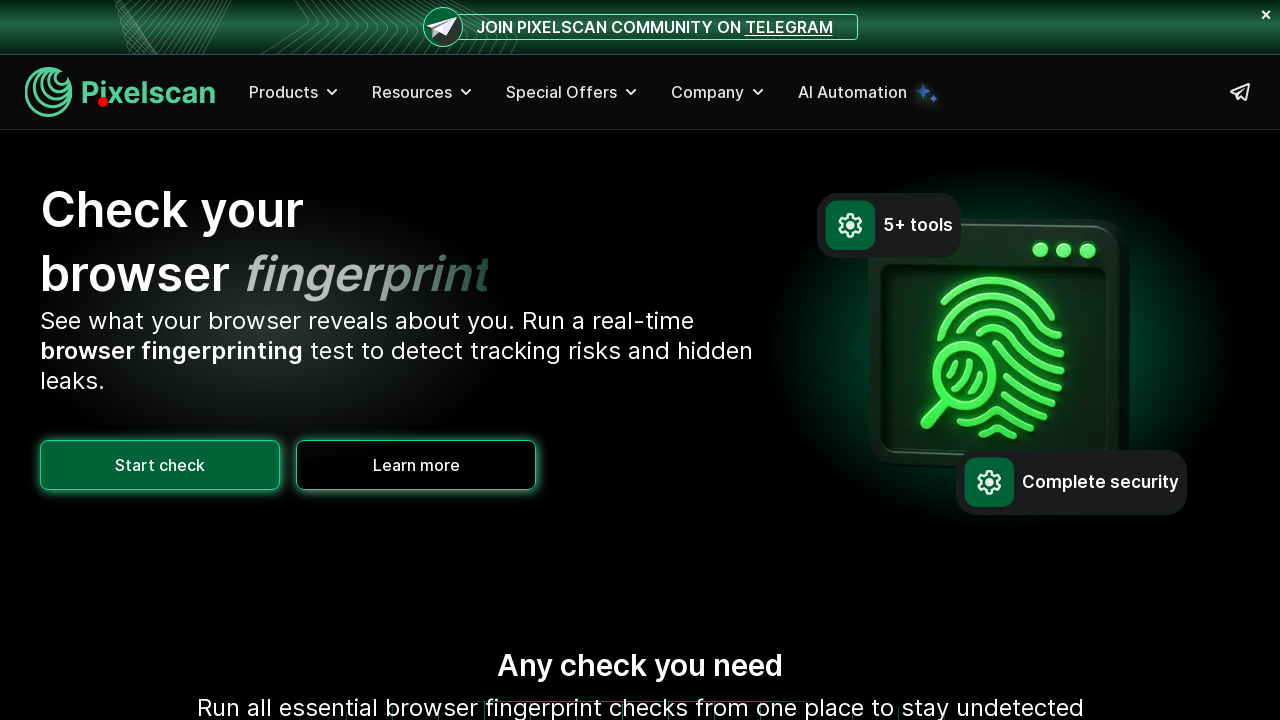

Moved actual mouse to (98, 97) at (98, 97)
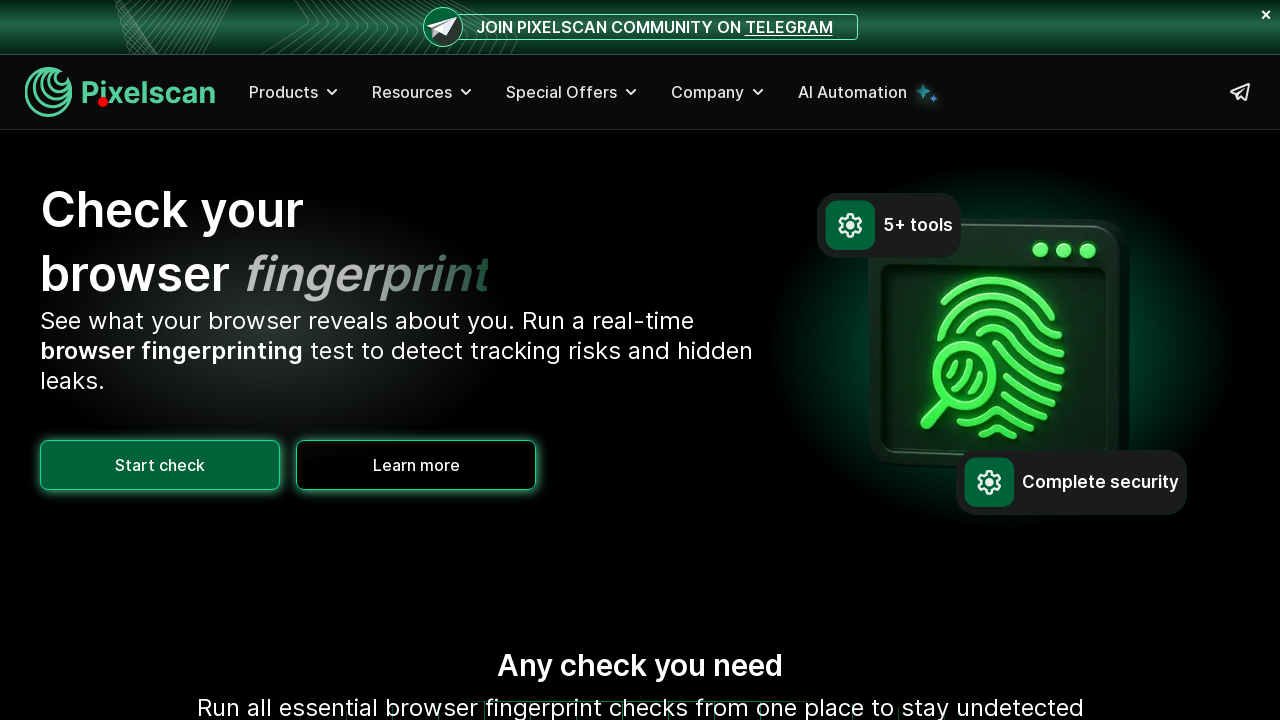

Updated visual cursor position to (98, 97)
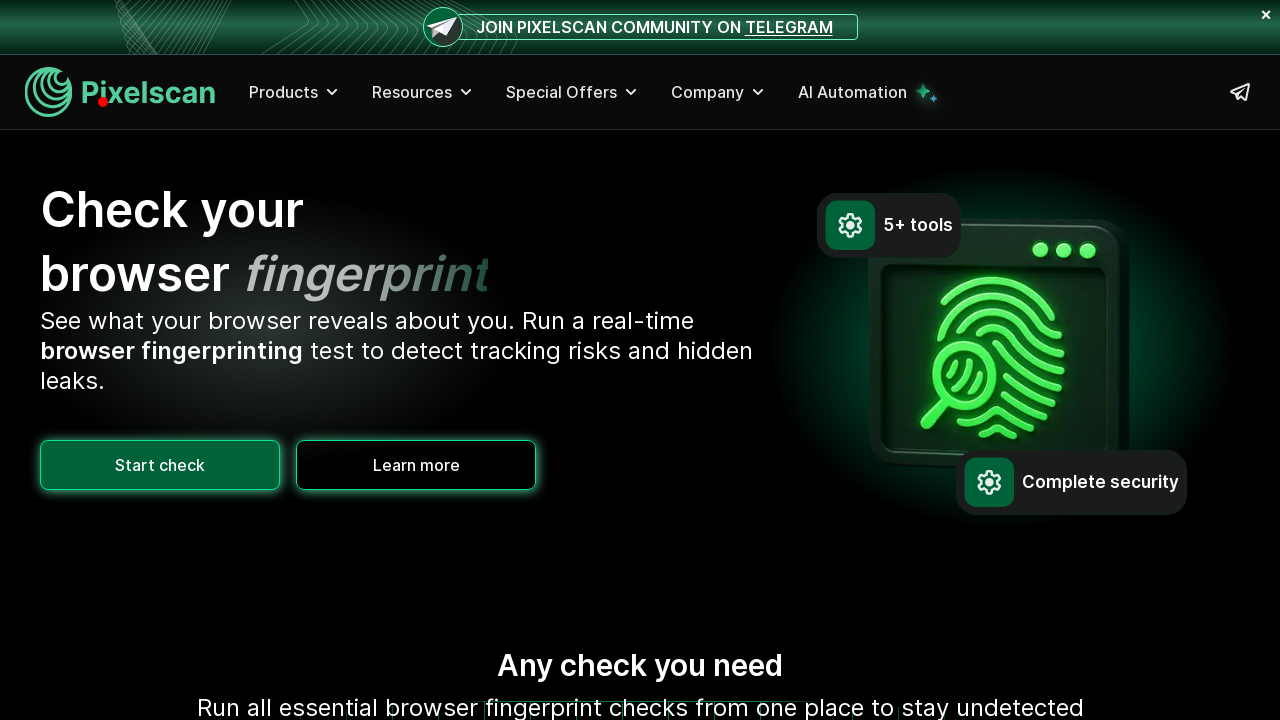

Moved actual mouse to (98, 97) at (98, 97)
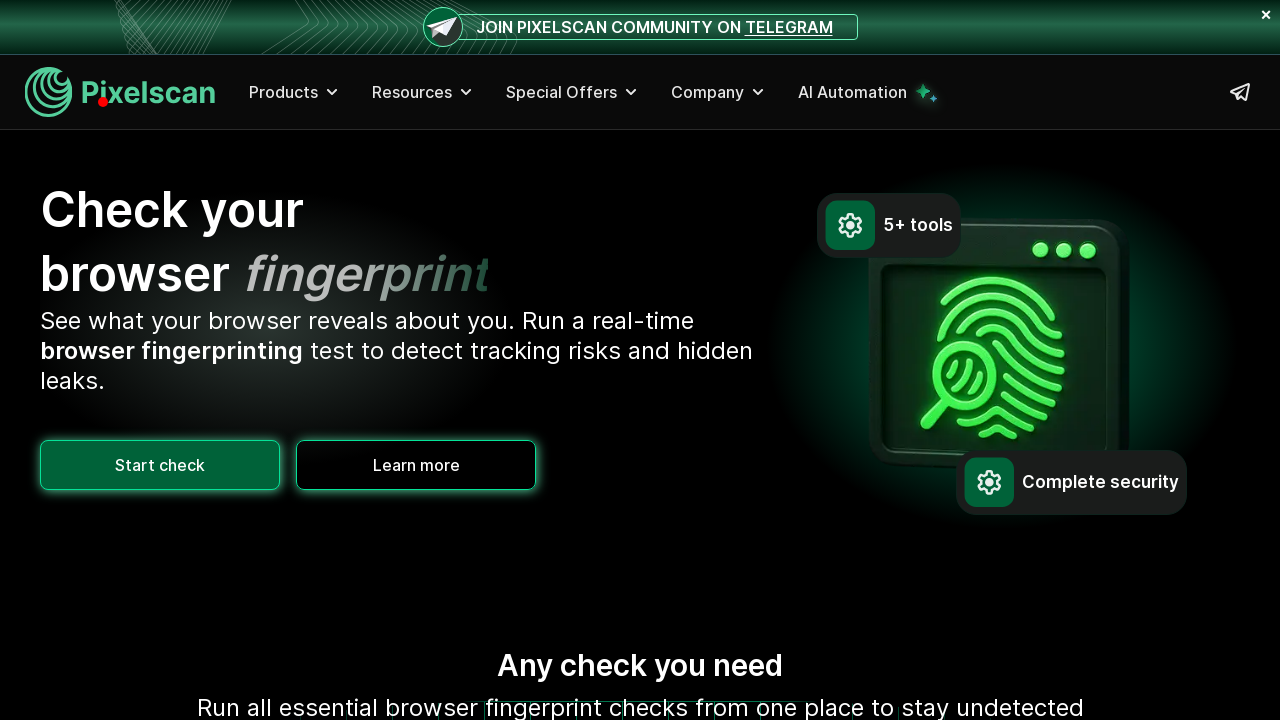

Updated visual cursor position to (98, 97)
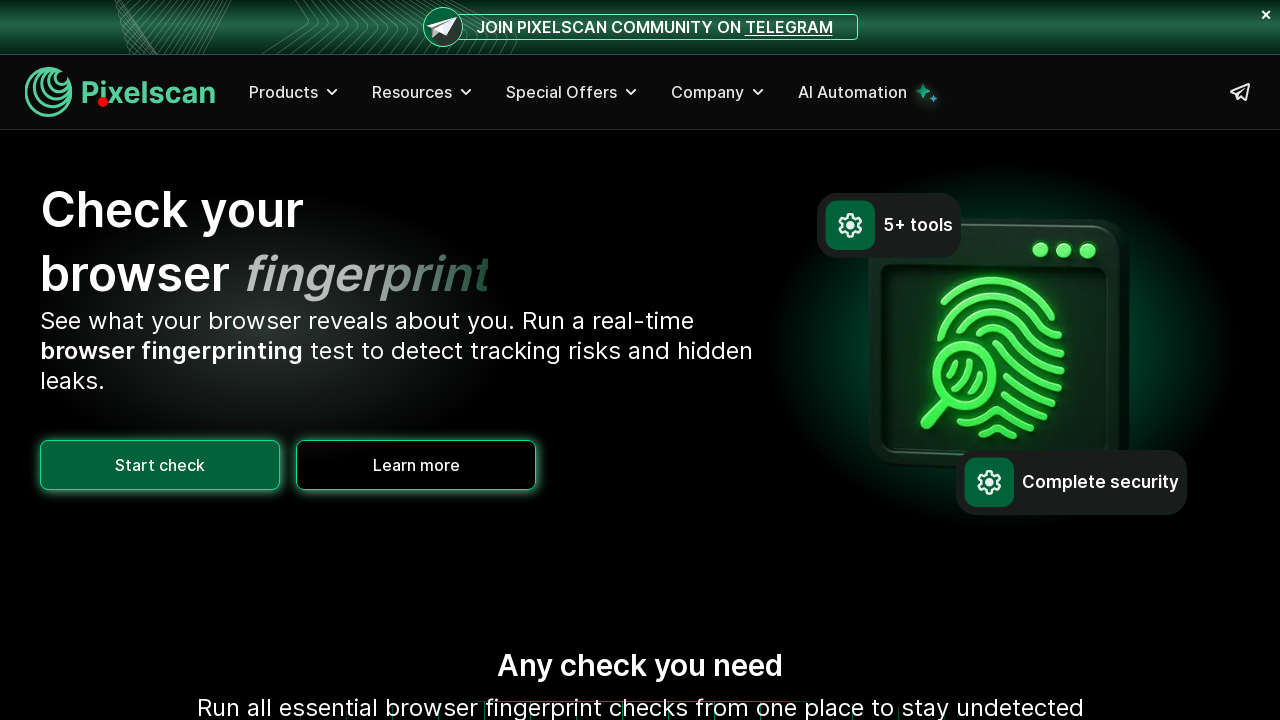

Moved actual mouse to (98, 97) at (98, 97)
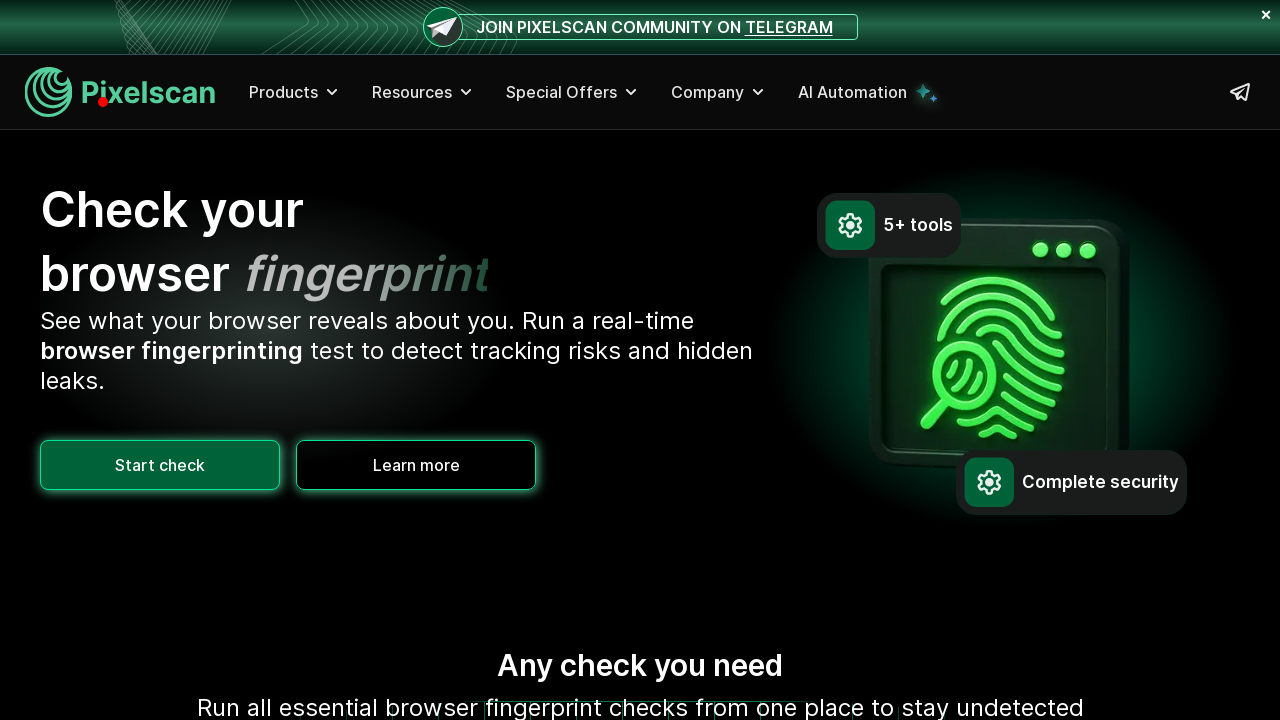

Updated visual cursor position to (98, 97)
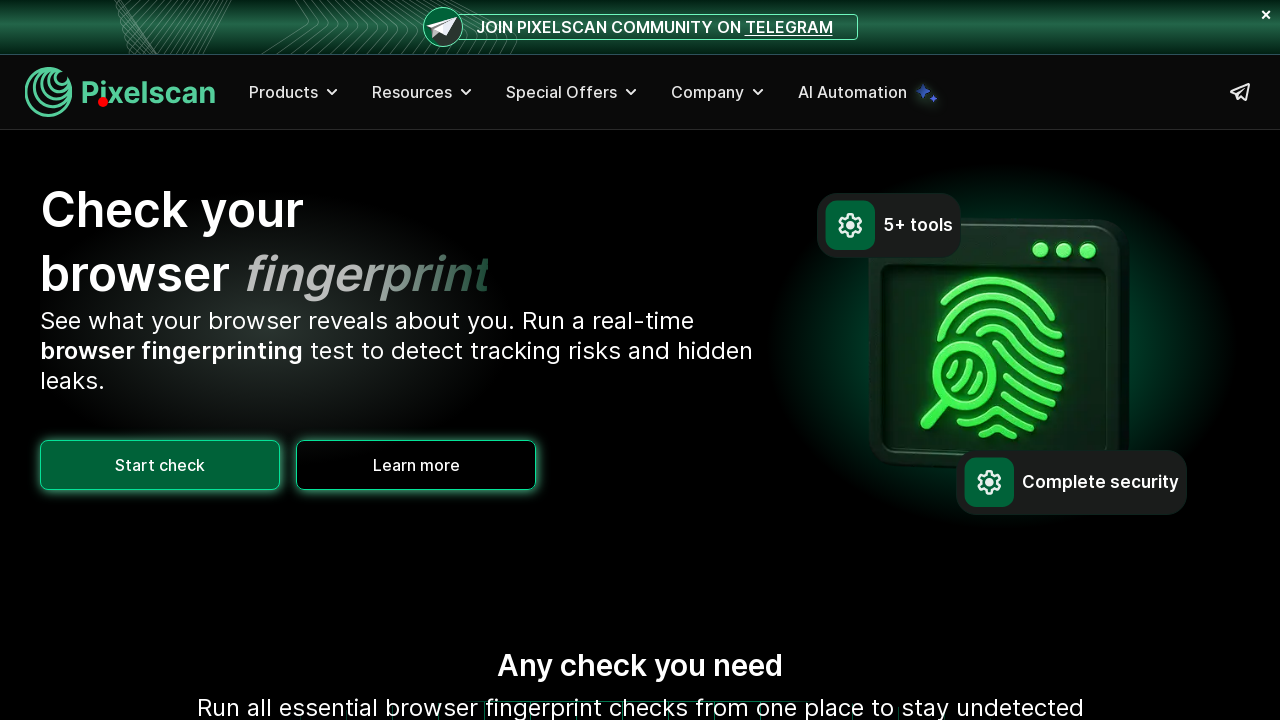

Moved actual mouse to (98, 97) at (98, 97)
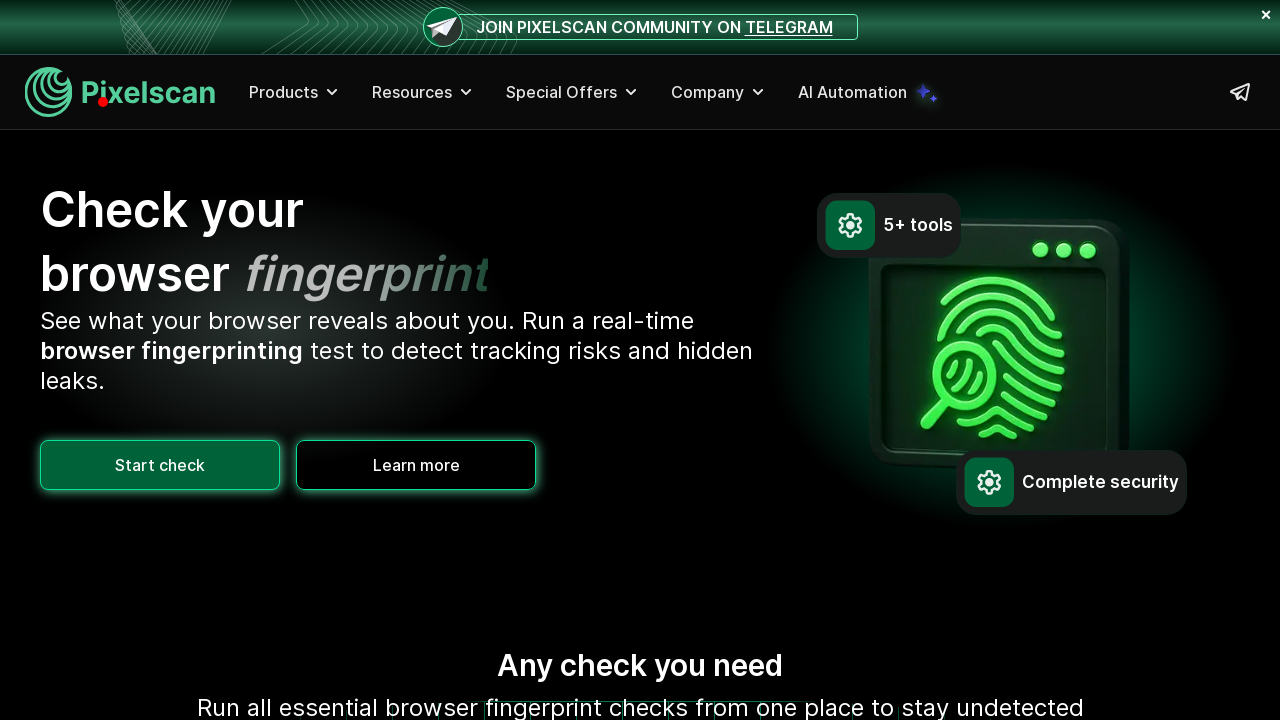

Updated visual cursor position to (98, 97)
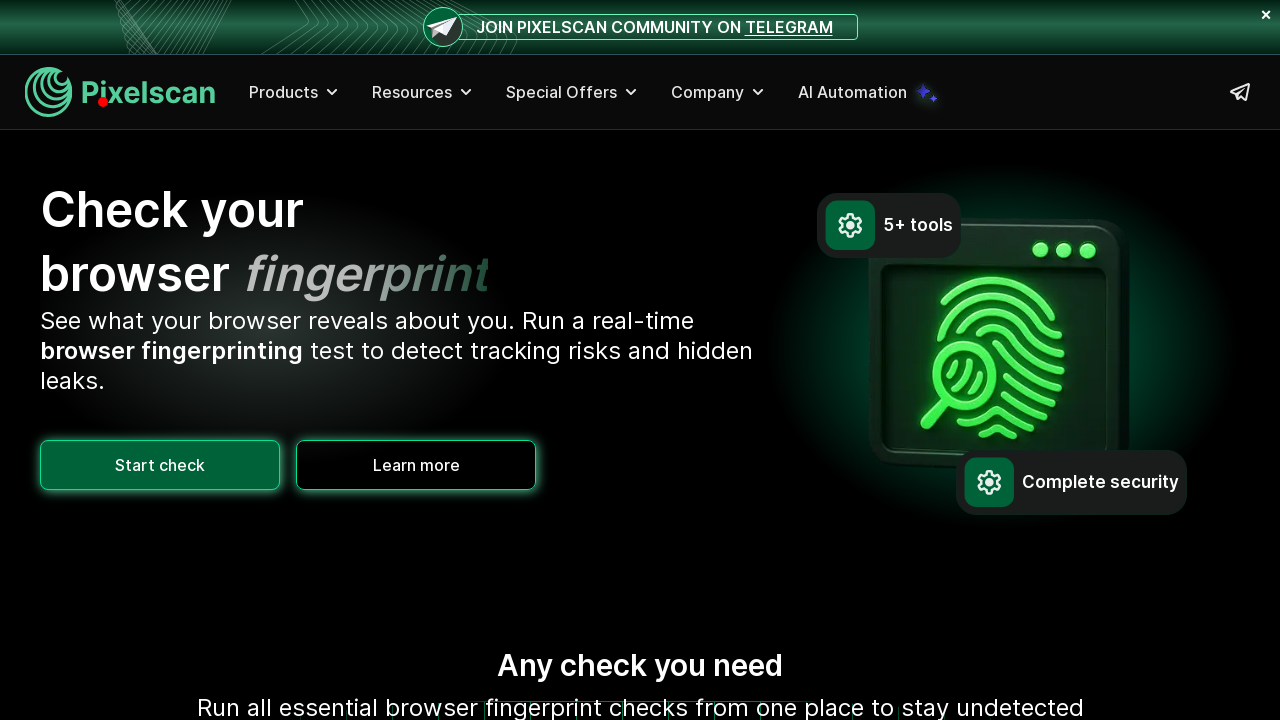

Moved actual mouse to (98, 97) at (98, 97)
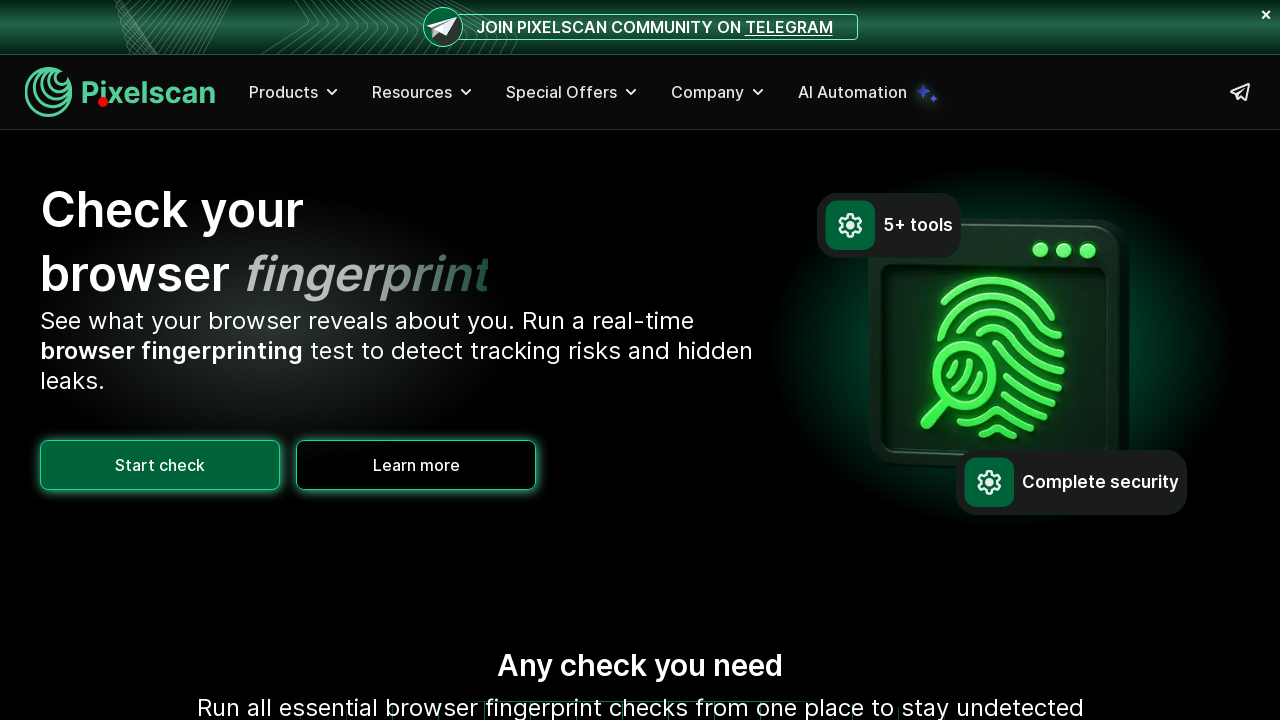

Updated visual cursor position to (98, 97)
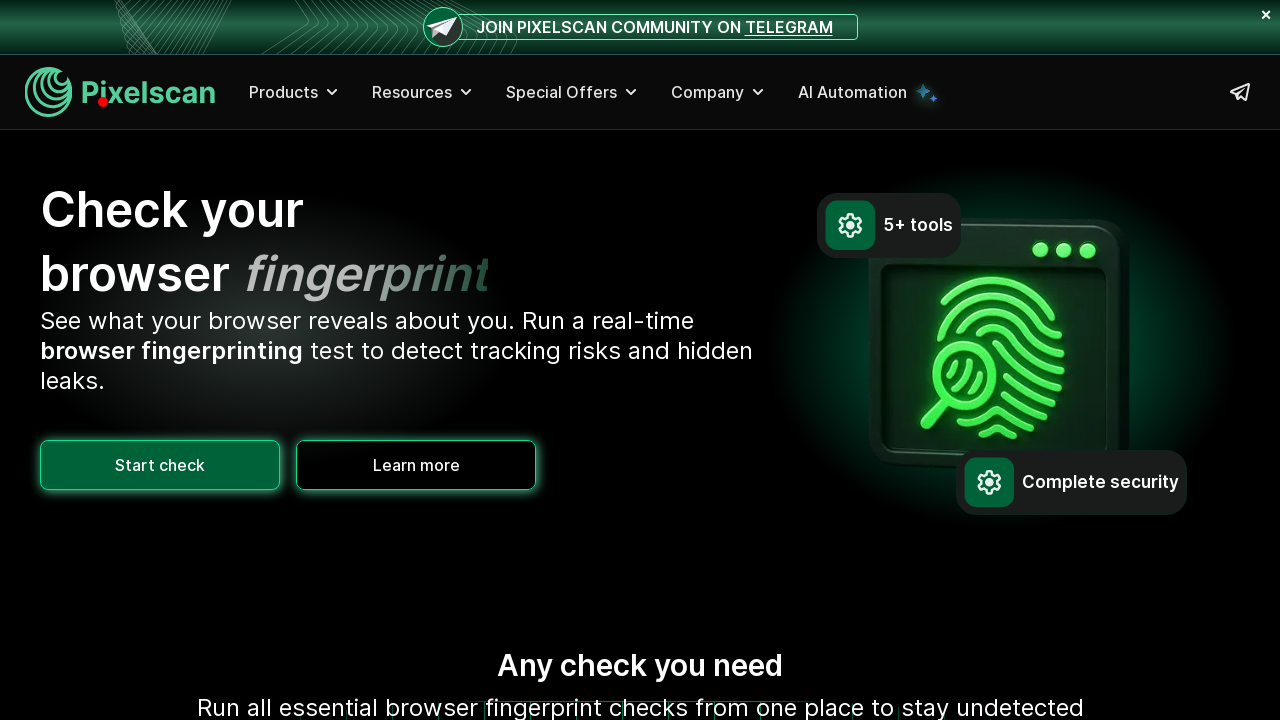

Moved actual mouse to (98, 97) at (98, 97)
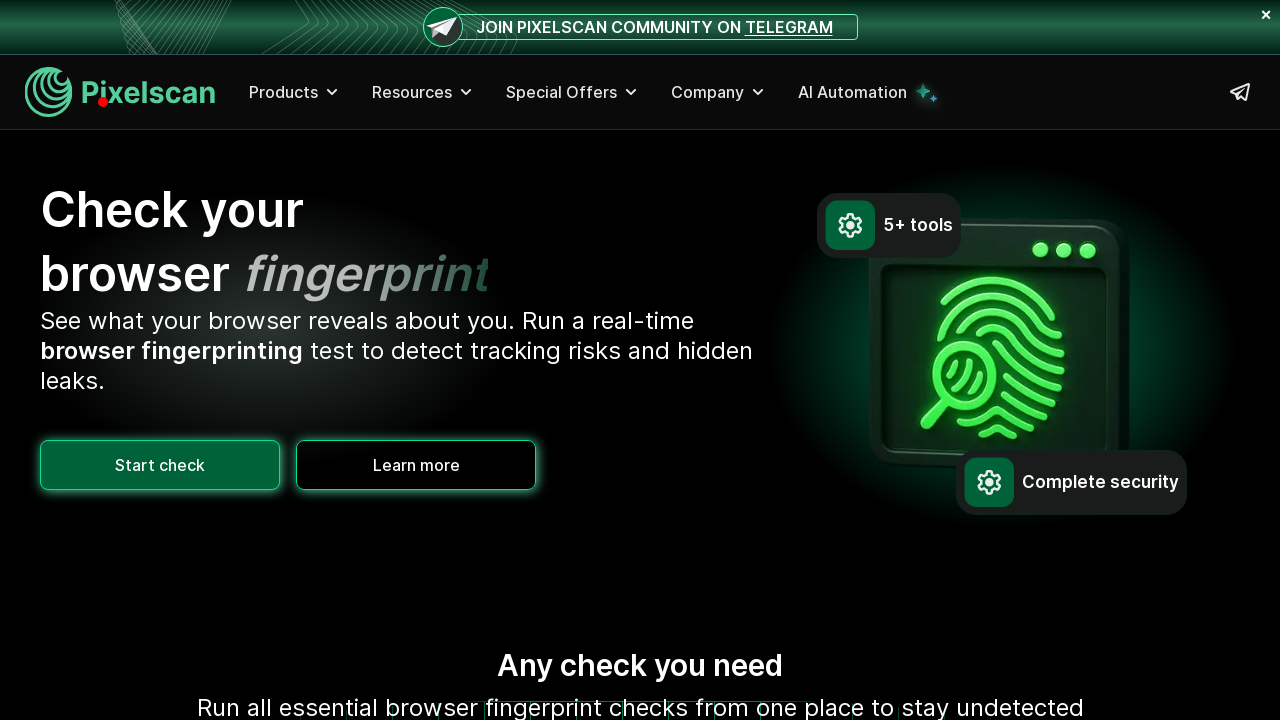

Updated visual cursor position to (98, 97)
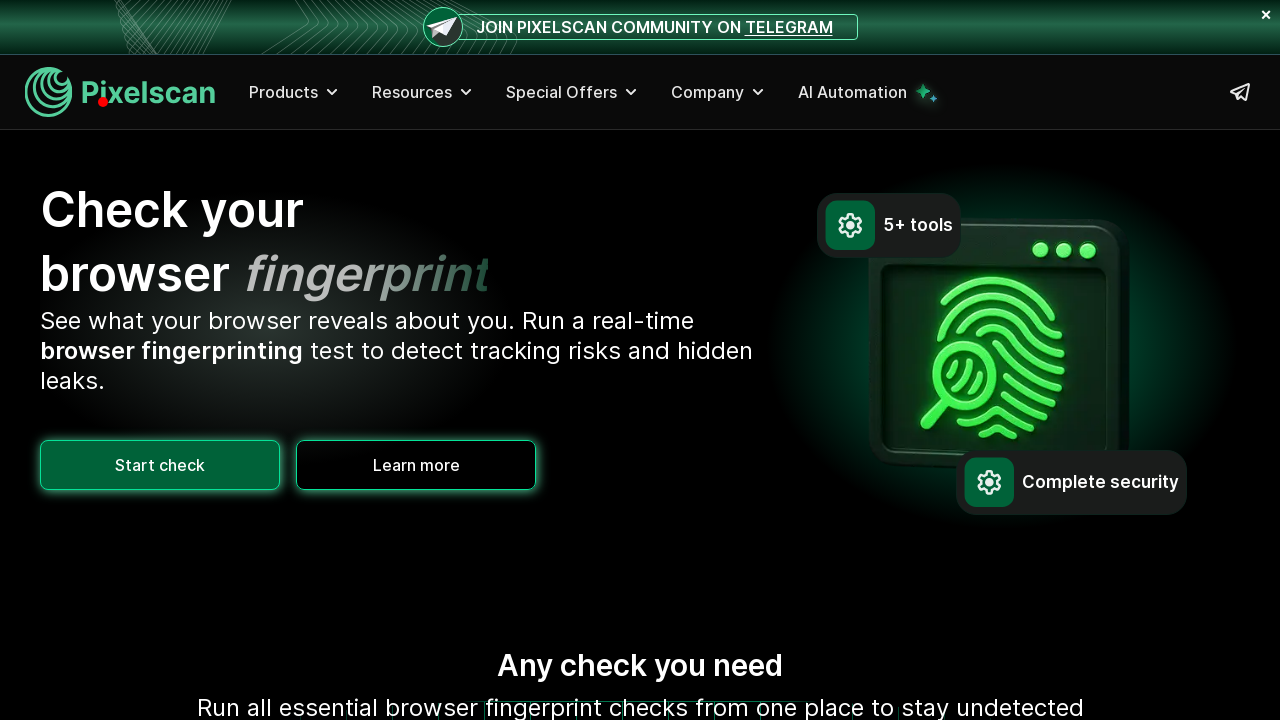

Moved actual mouse to (98, 97) at (98, 97)
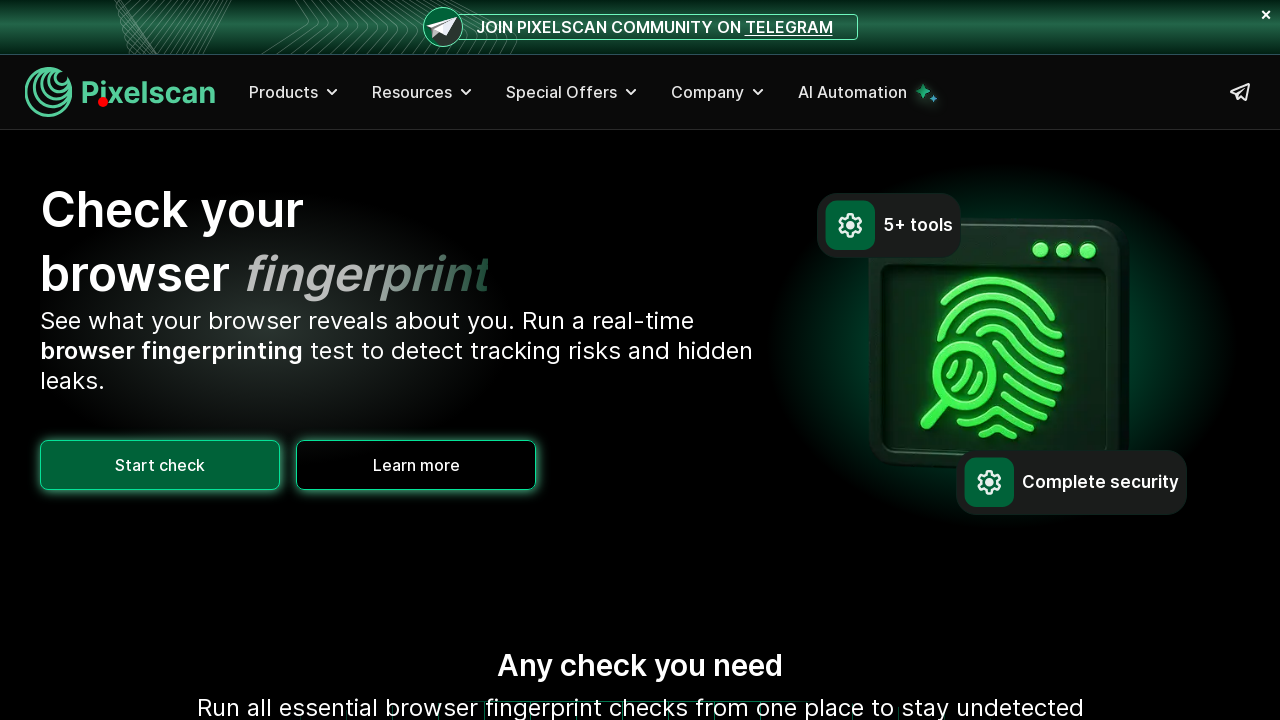

Updated visual cursor position to (98, 97)
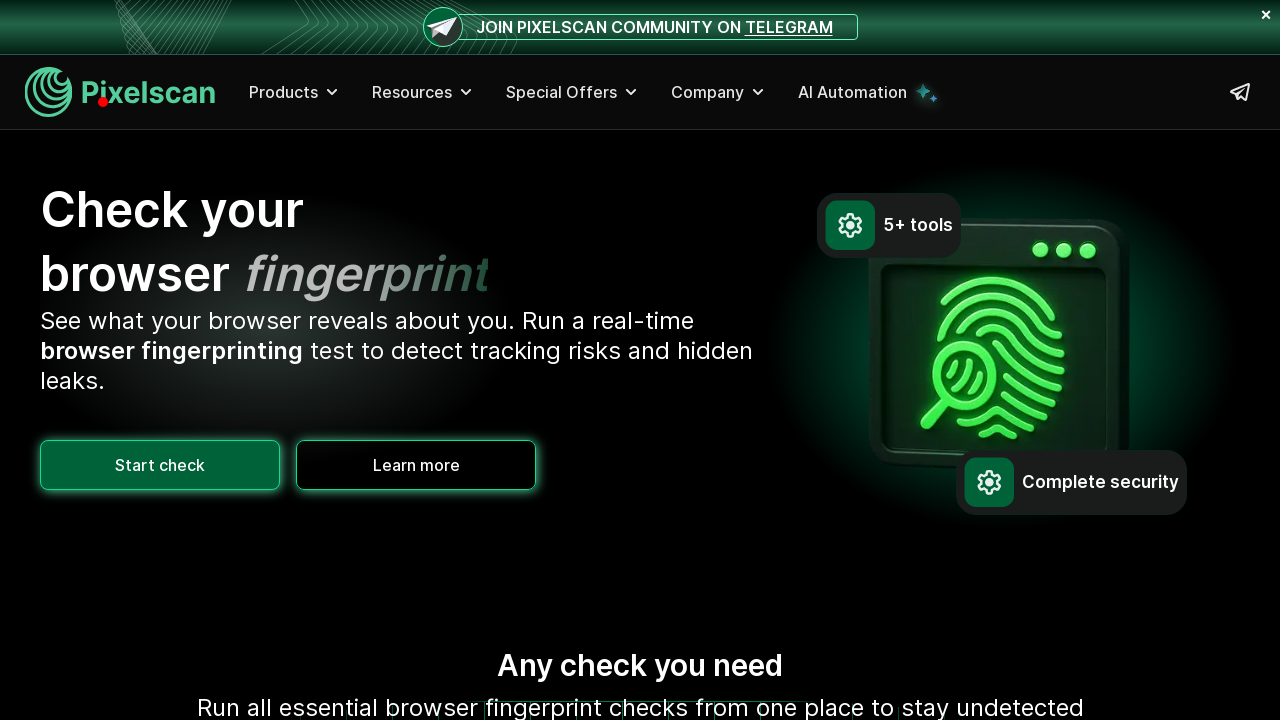

Moved actual mouse to (98, 97) at (98, 97)
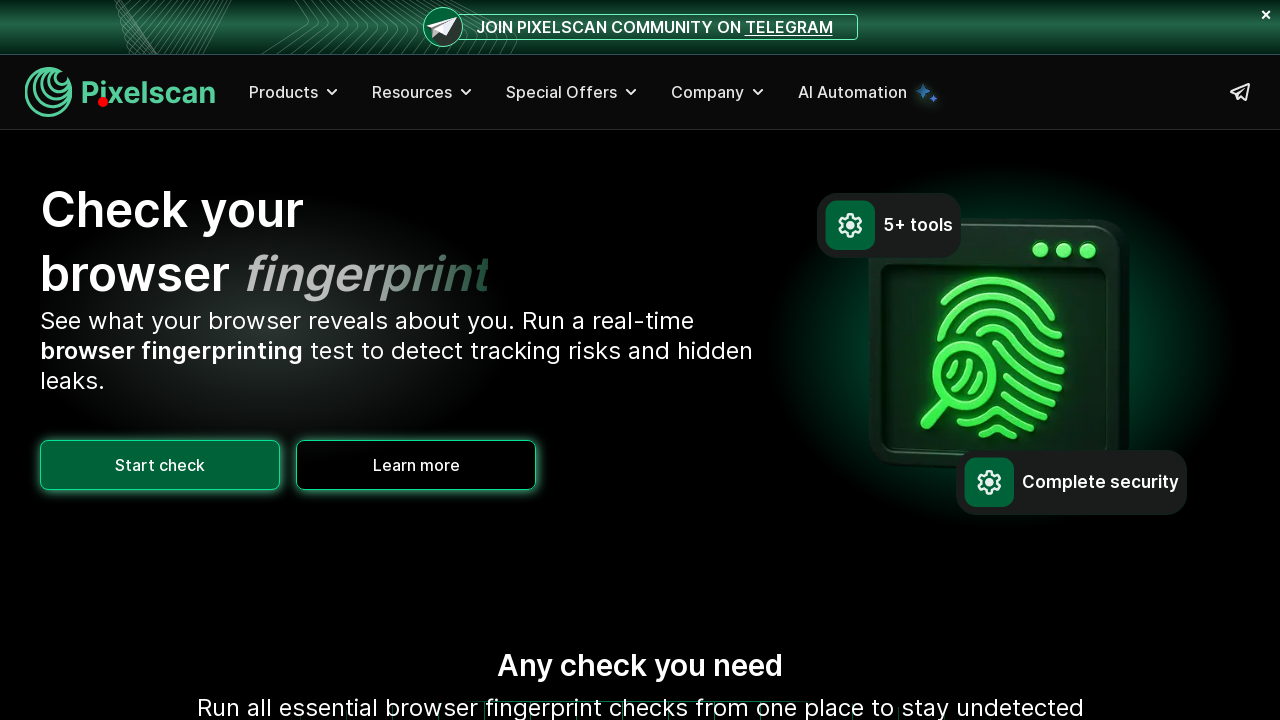

Updated visual cursor position to (98, 97)
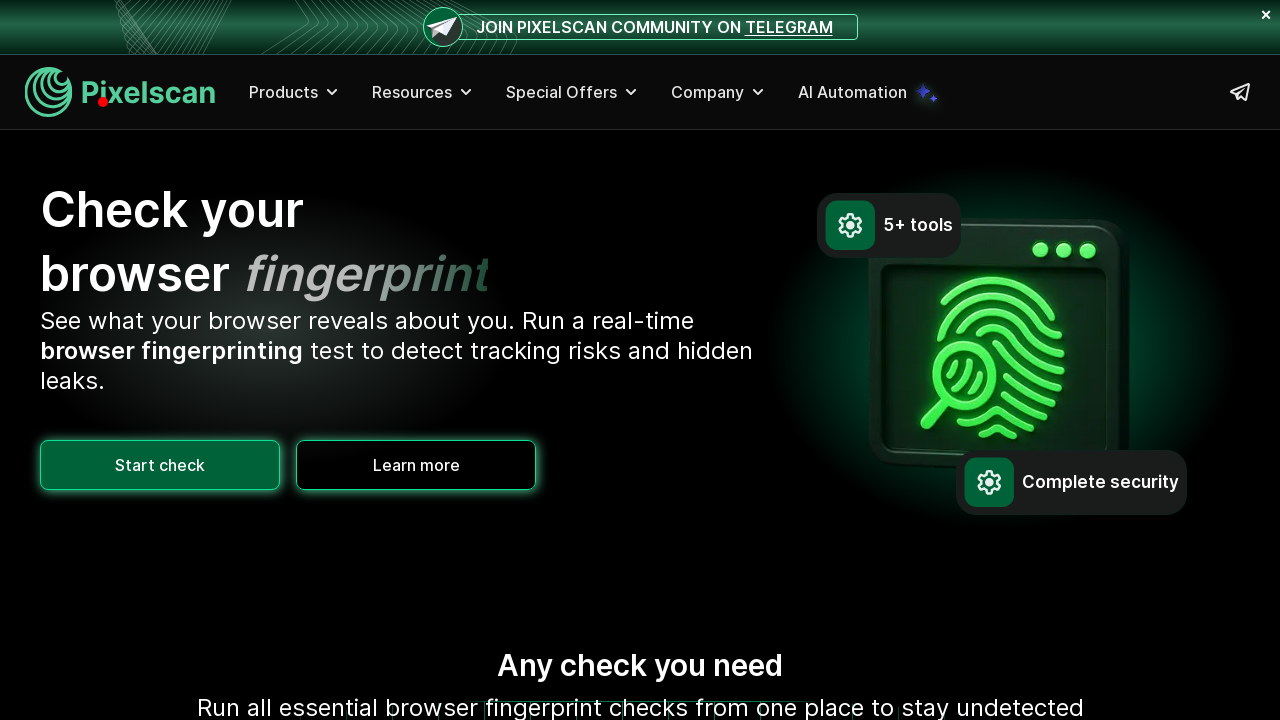

Moved actual mouse to (98, 97) at (98, 97)
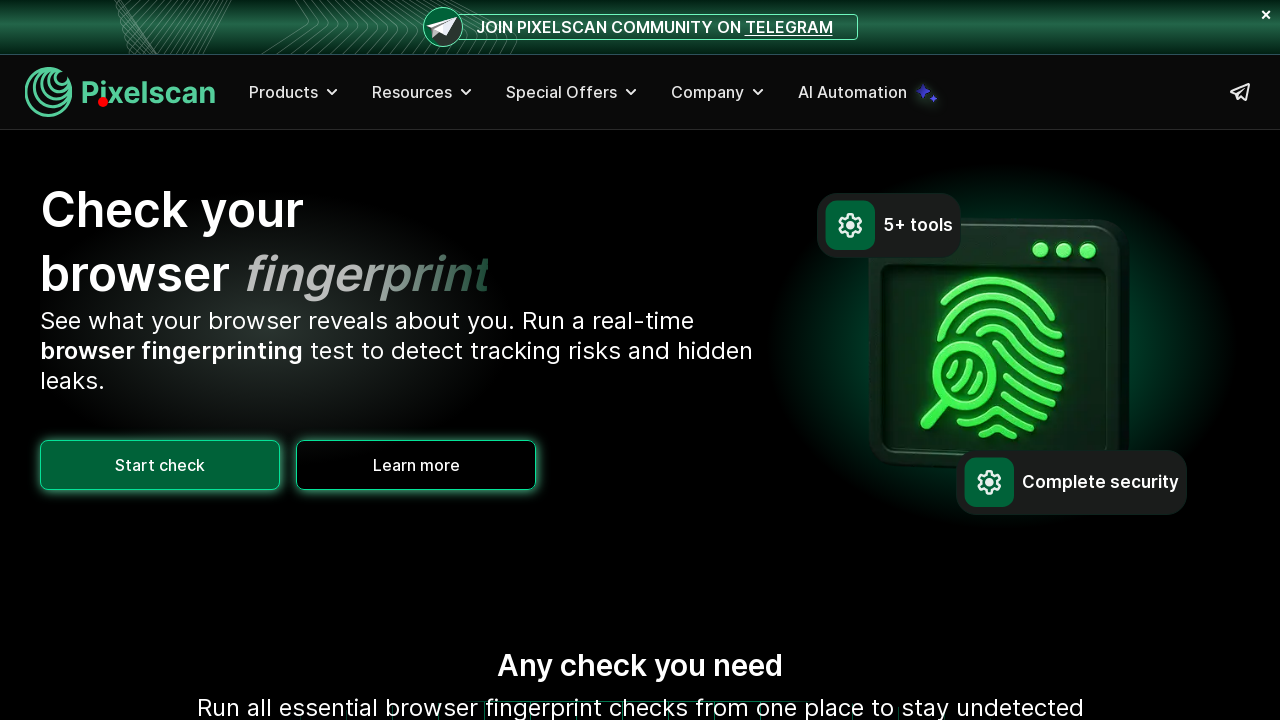

Updated visual cursor position to (98, 97)
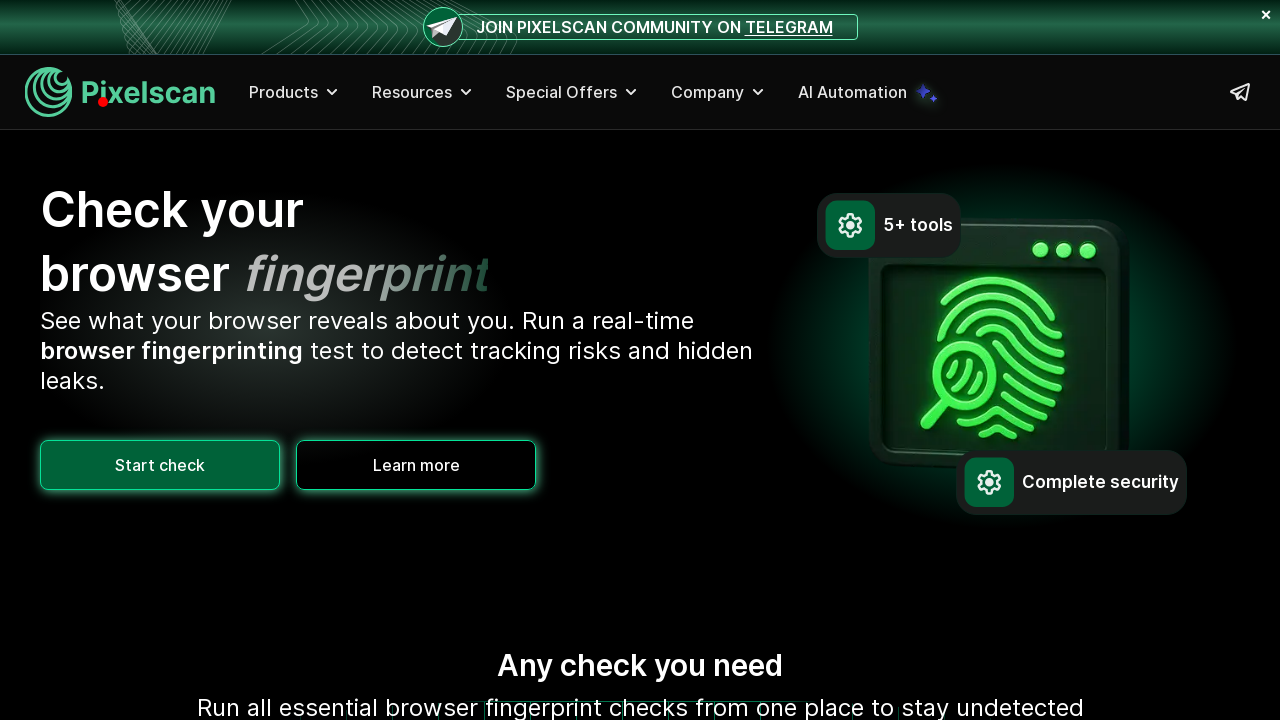

Moved actual mouse to (98, 97) at (98, 97)
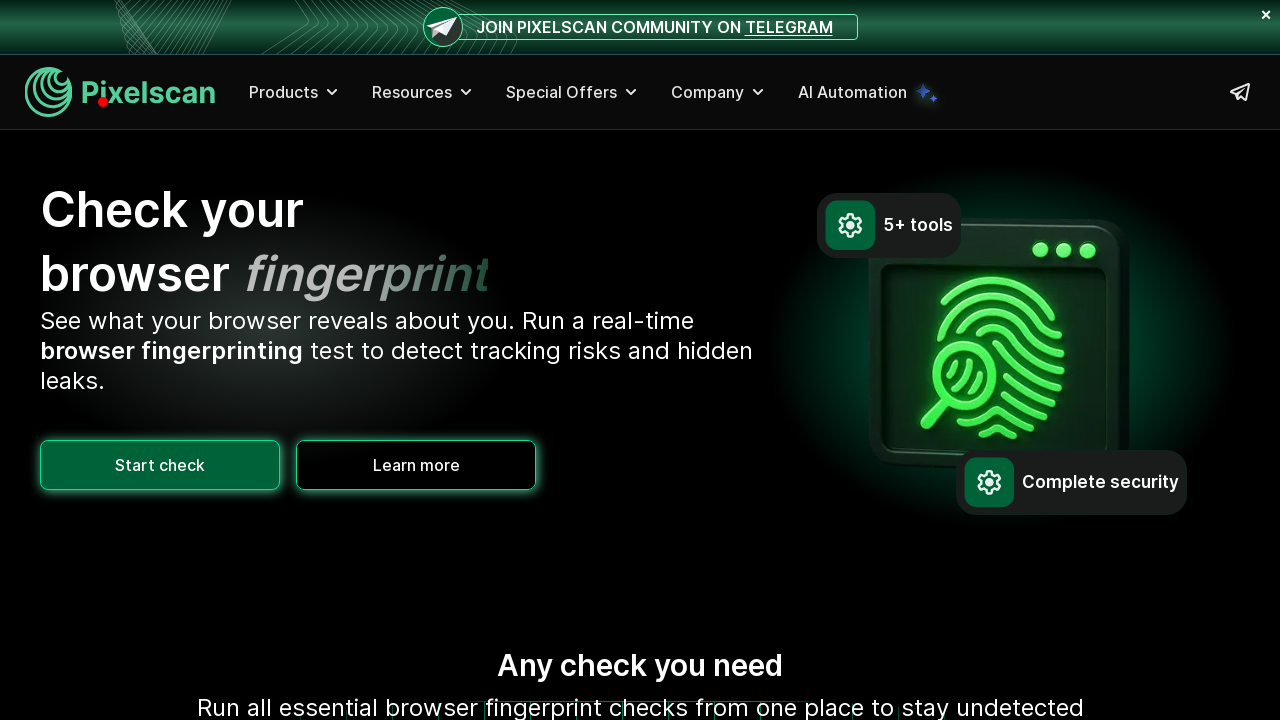

Updated visual cursor position to (98, 97)
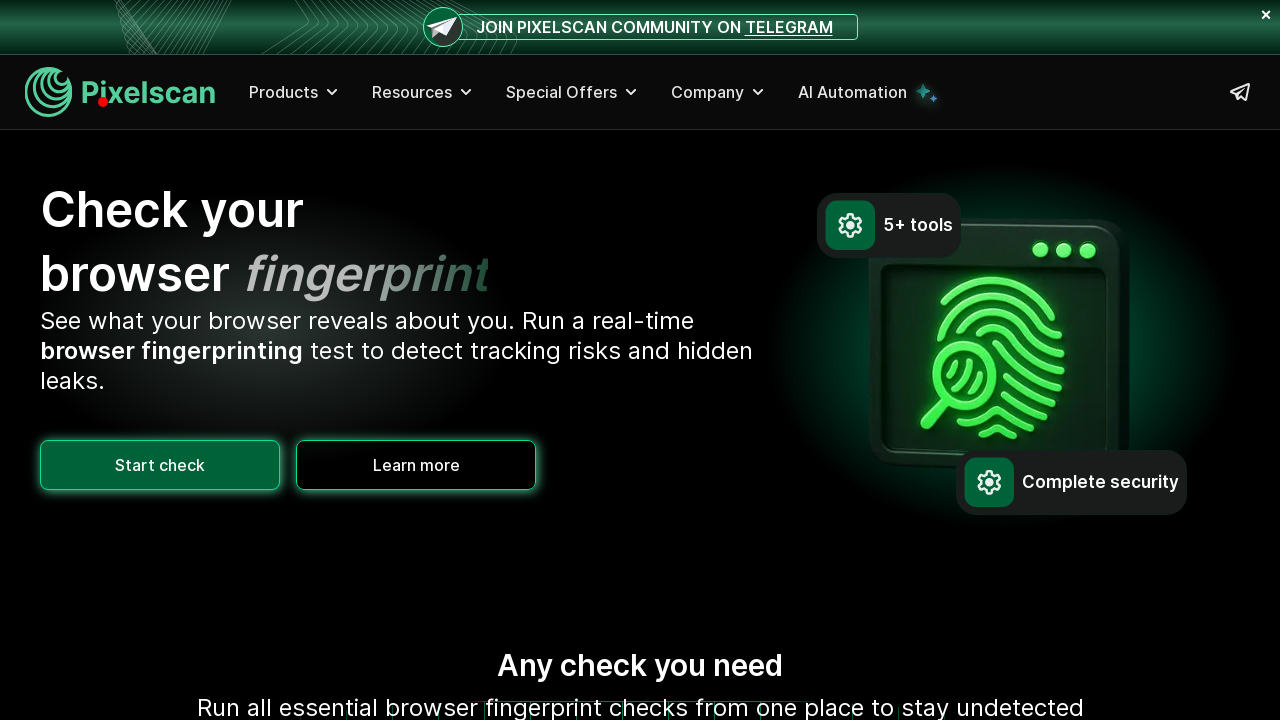

Moved actual mouse to (98, 97) at (98, 97)
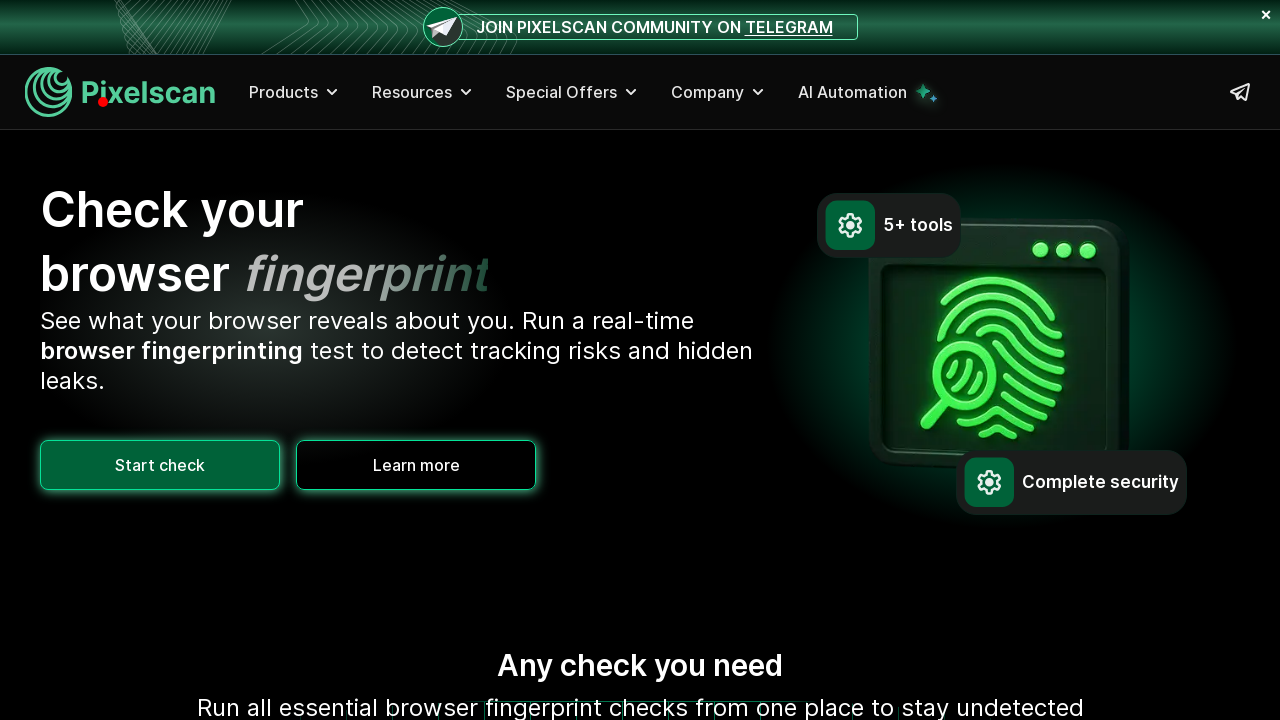

Updated visual cursor position to (98, 97)
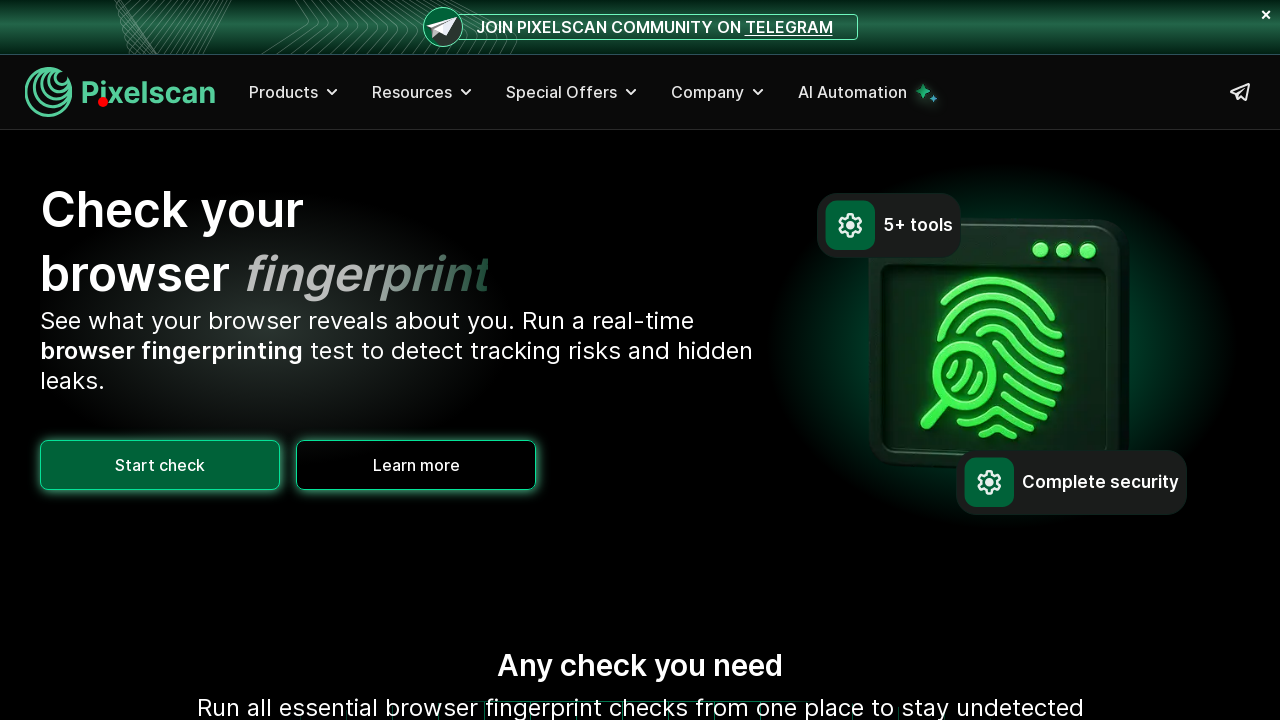

Moved actual mouse to (98, 97) at (98, 97)
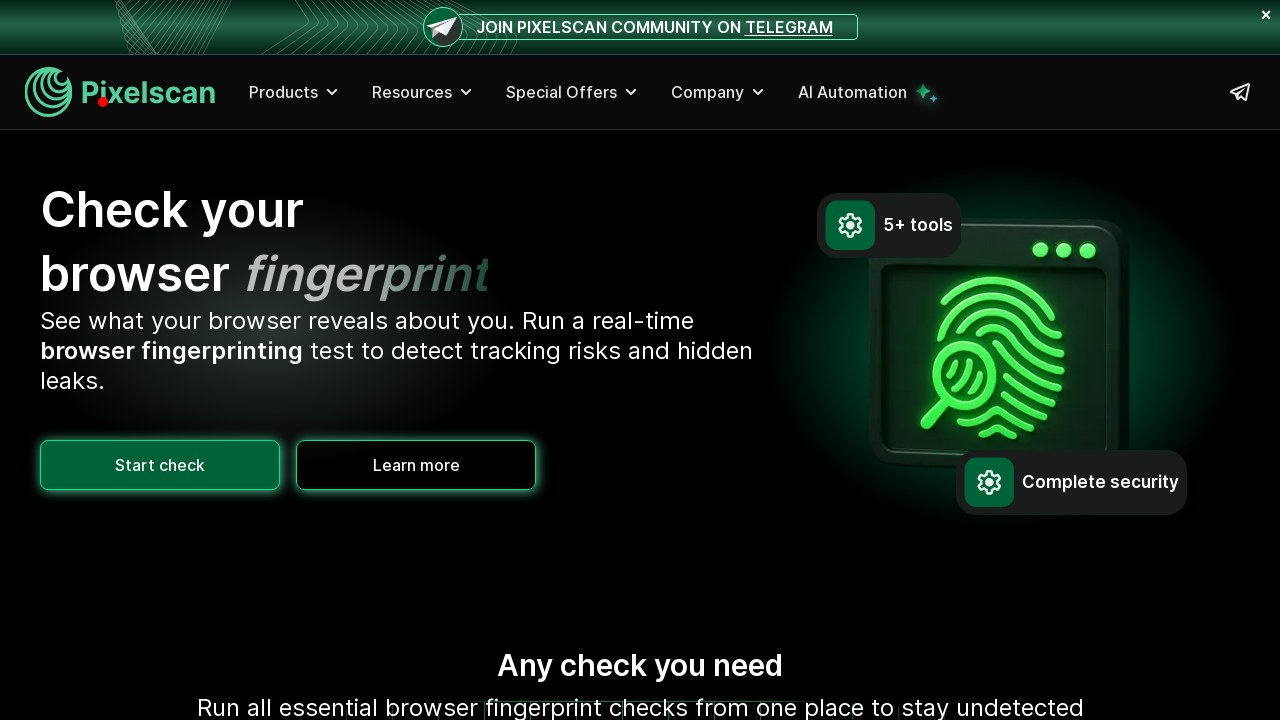

Updated visual cursor position to (98, 97)
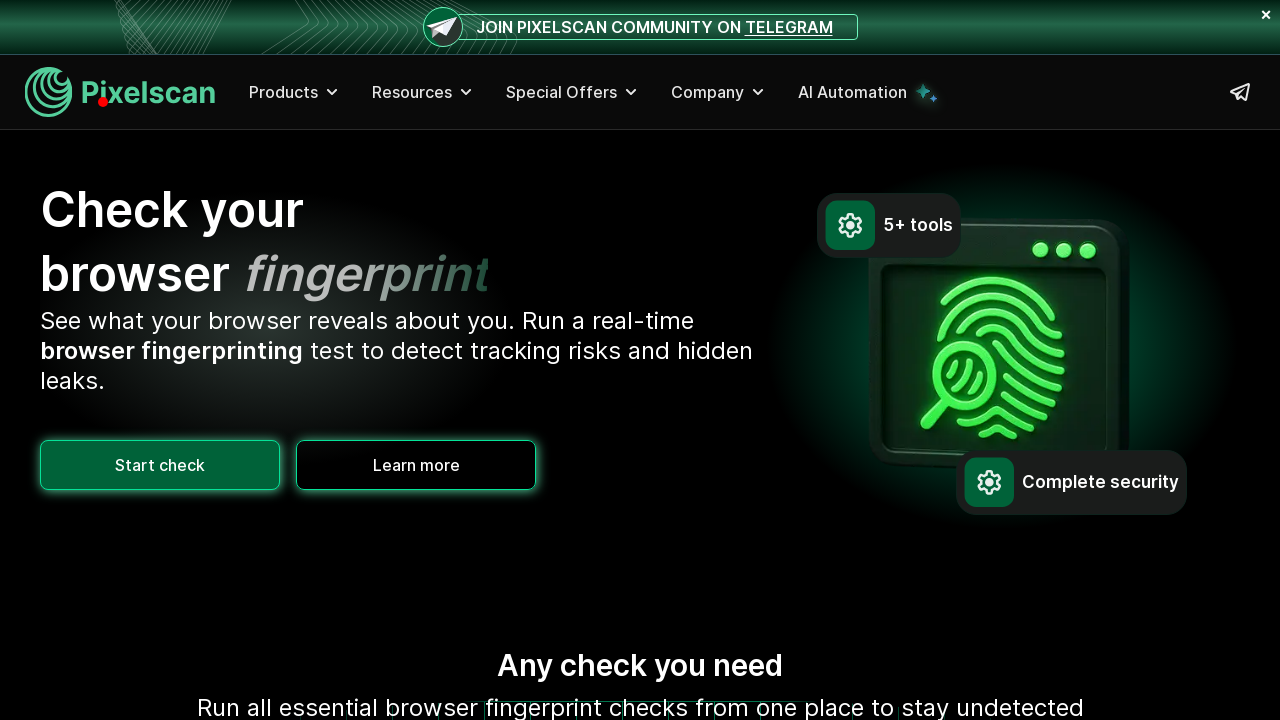

Moved actual mouse to (98, 97) at (98, 97)
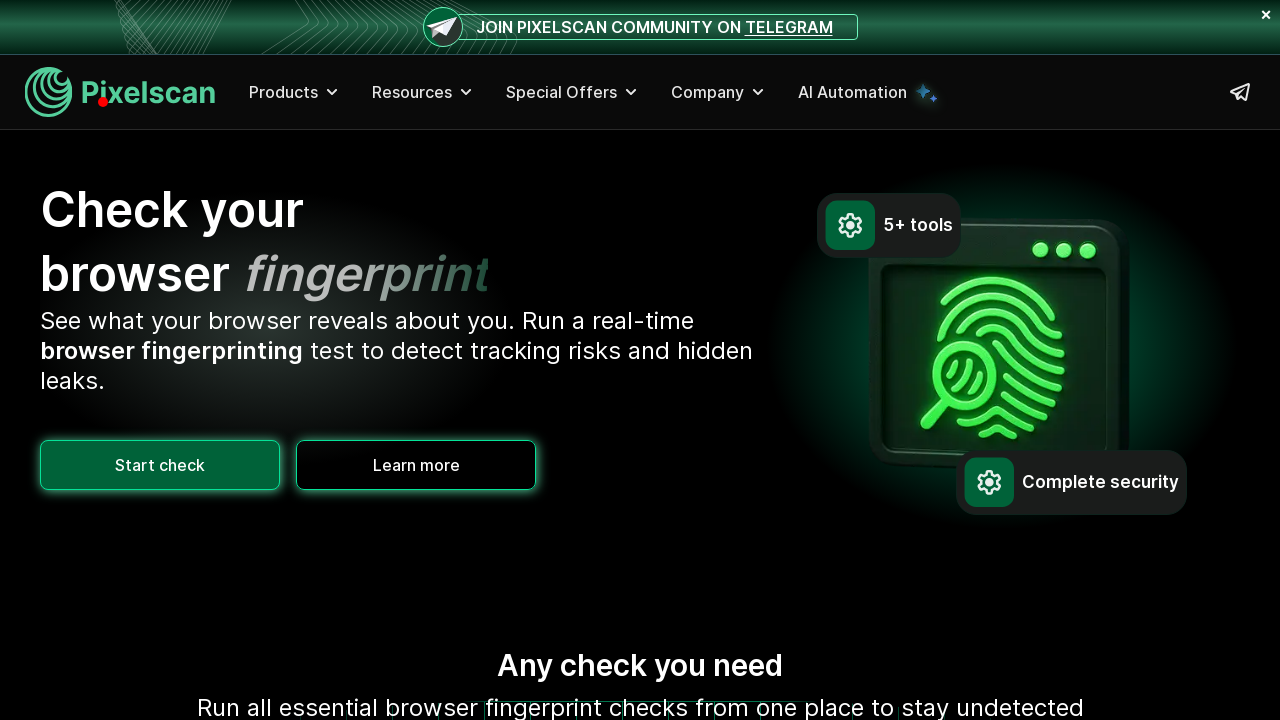

Updated visual cursor position to (98, 97)
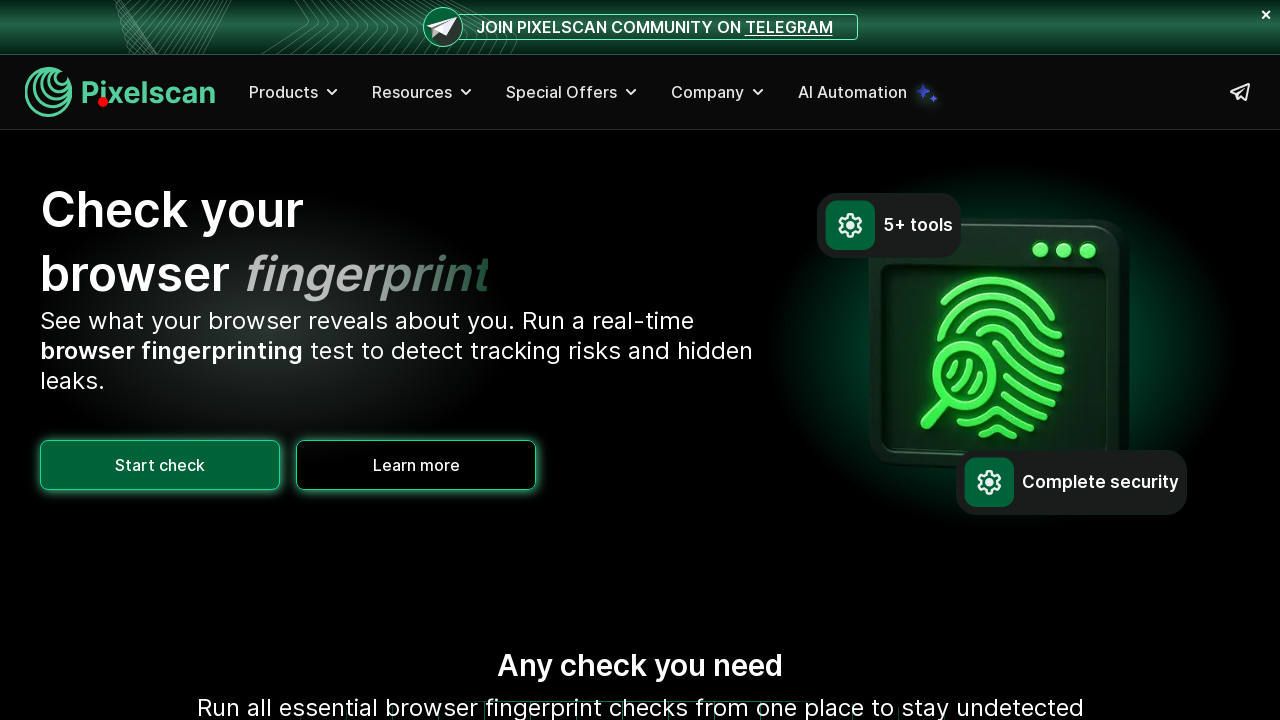

Moved actual mouse to (98, 97) at (98, 97)
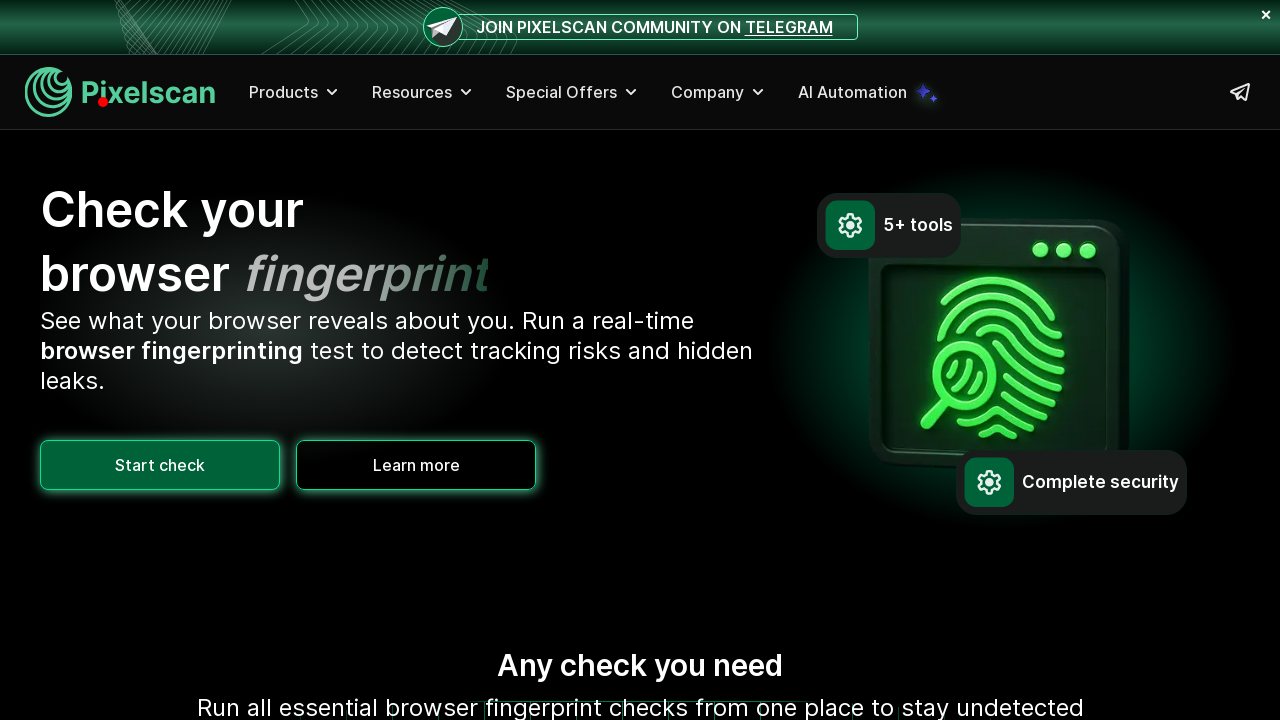

Updated visual cursor position to (98, 98)
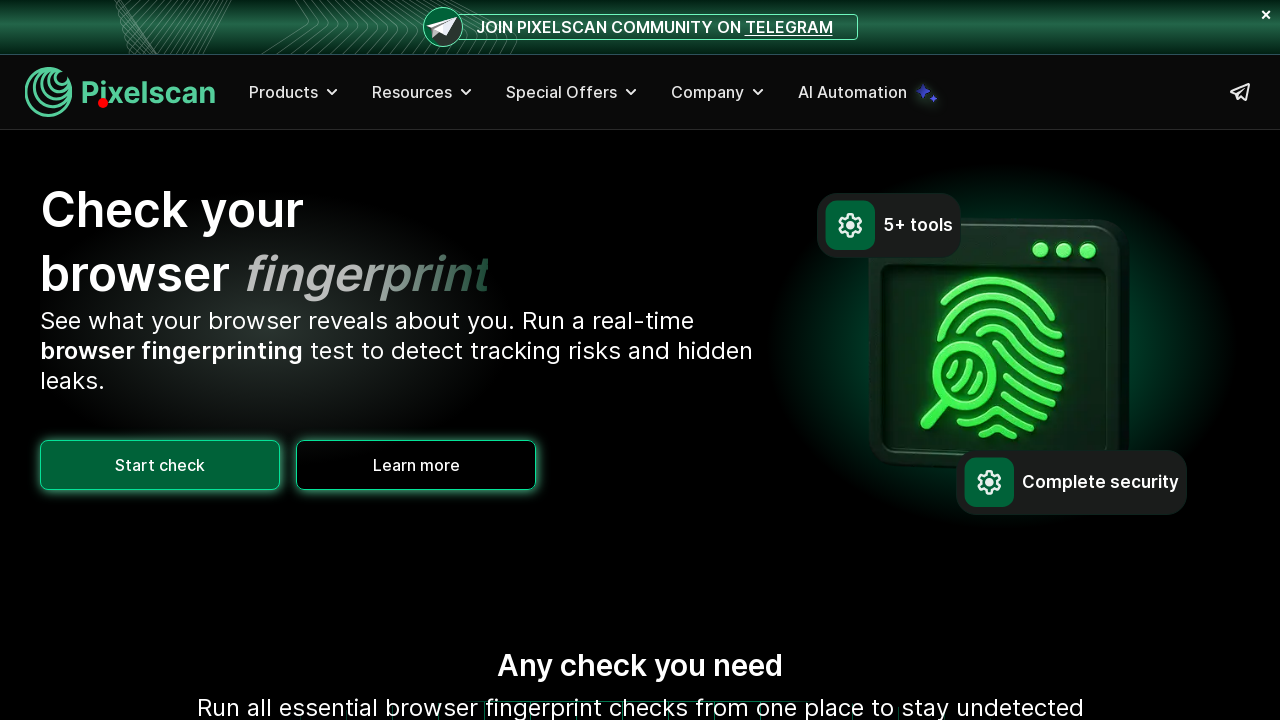

Moved actual mouse to (98, 98) at (98, 98)
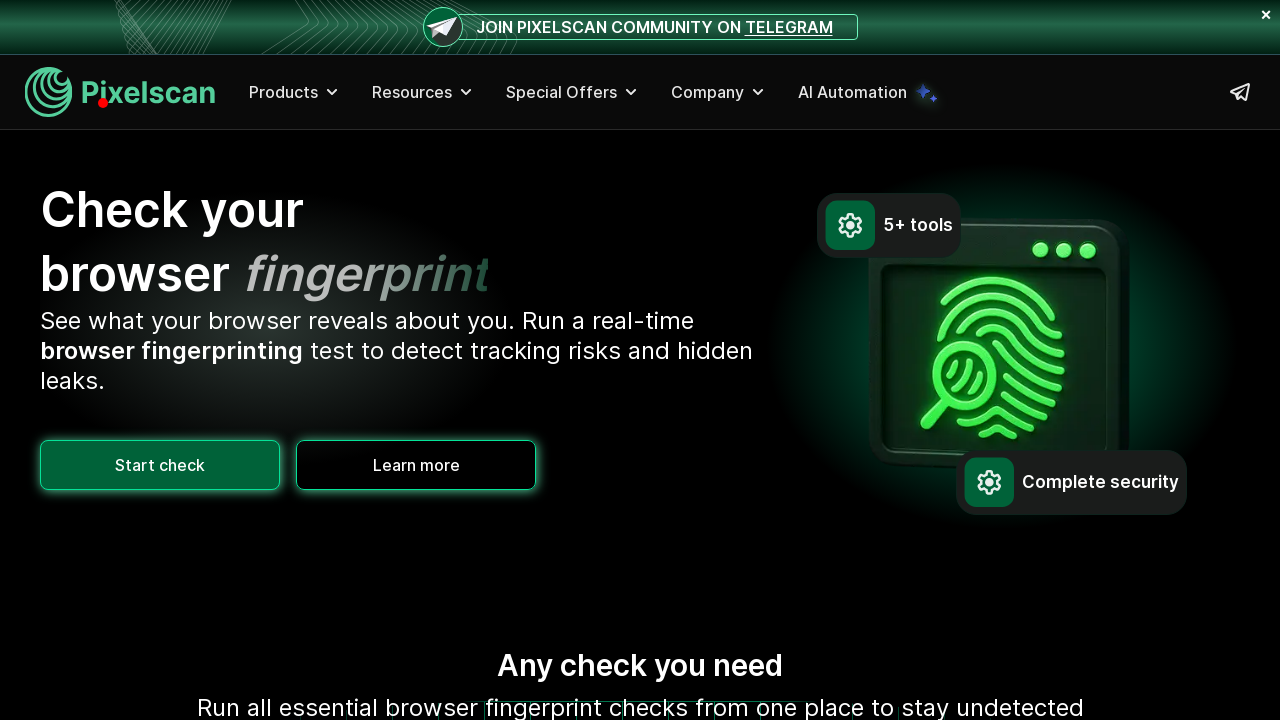

Completed smooth, human-like mouse movement animation from (0, 0) to (100, 100)
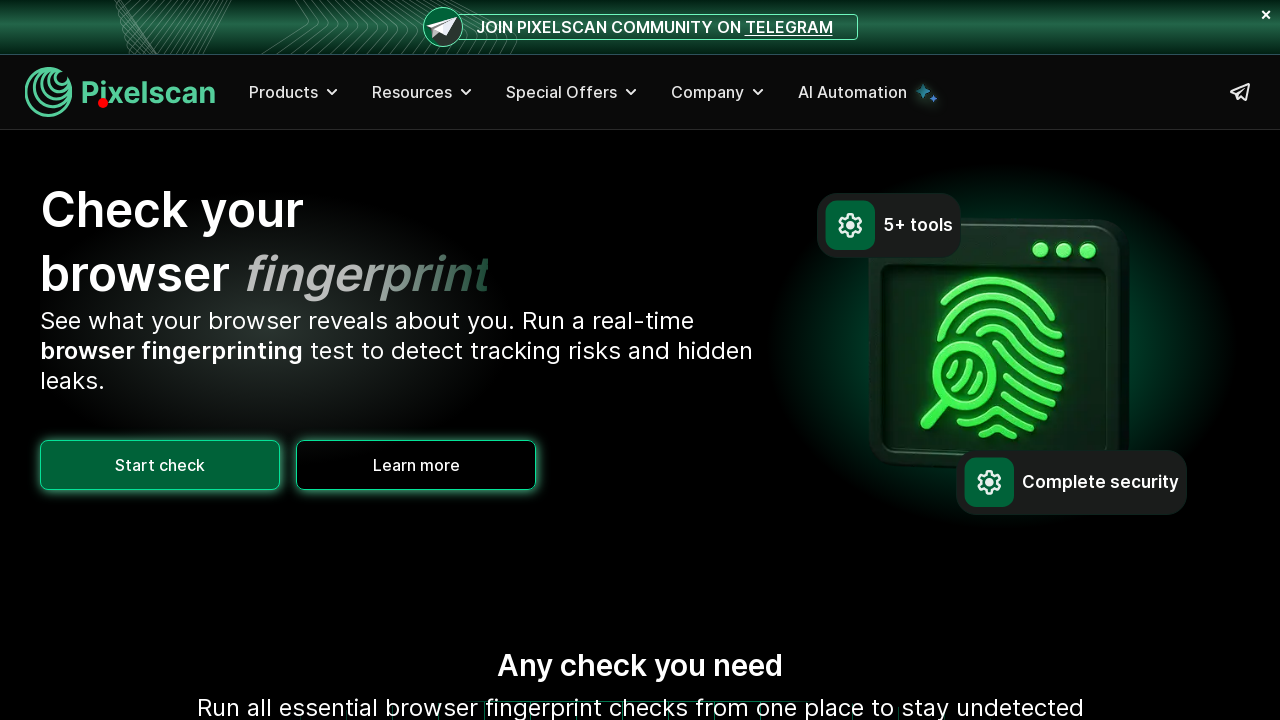

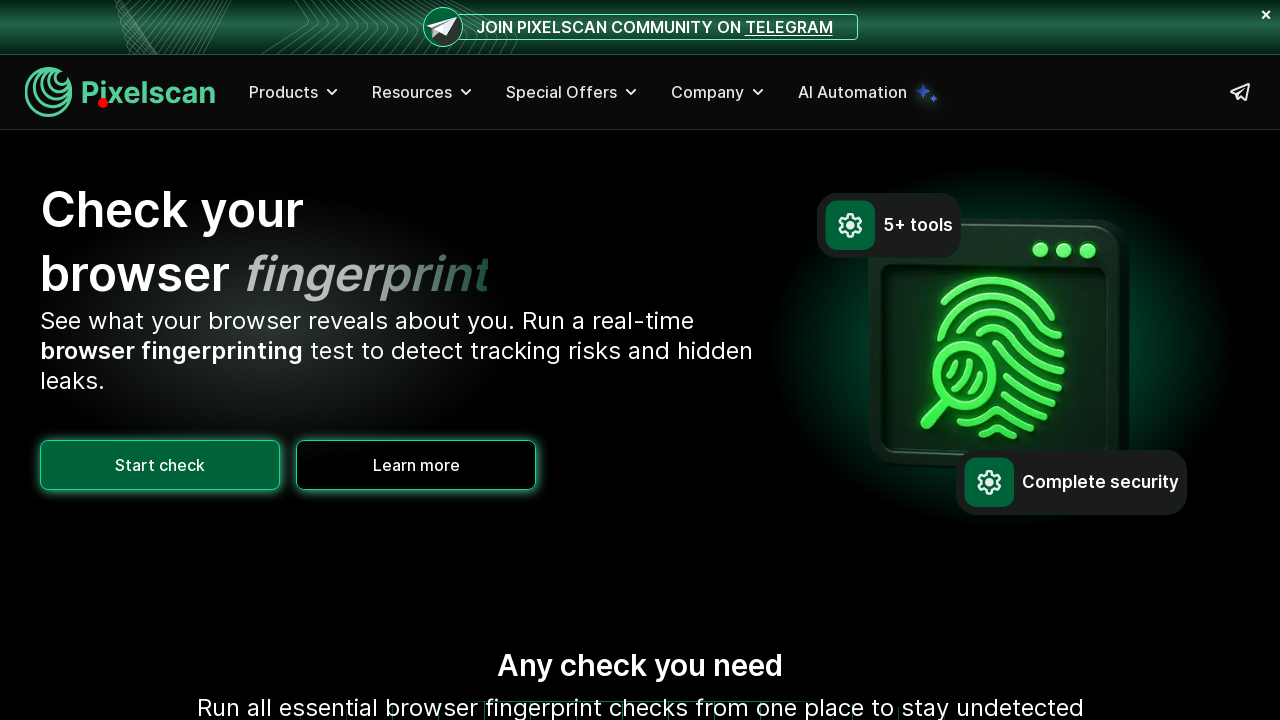